Tests a todo list application by navigating to a lesson page, then adding 100 todo items by repeatedly filling an input field and clicking an add button.

Starting URL: https://material.playwrightvn.com/

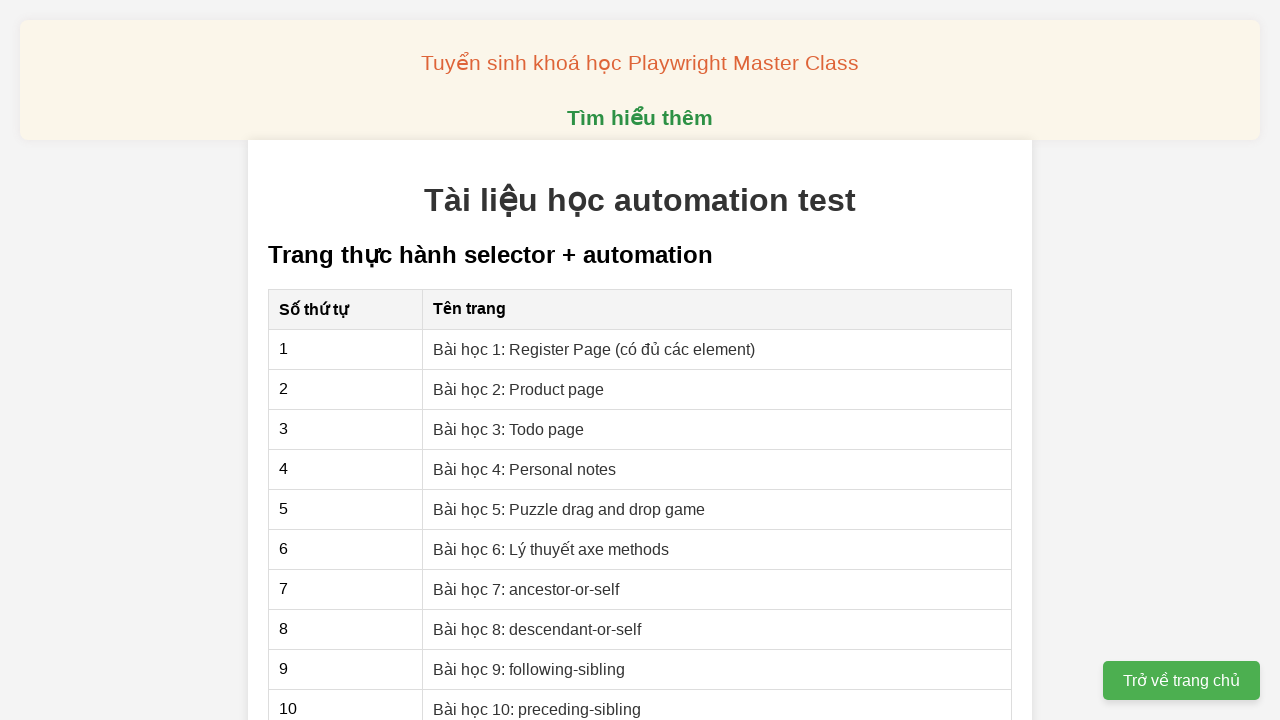

Clicked on lesson 3 link (XPath todo list) at (509, 429) on a[href="03-xpath-todo-list.html"]
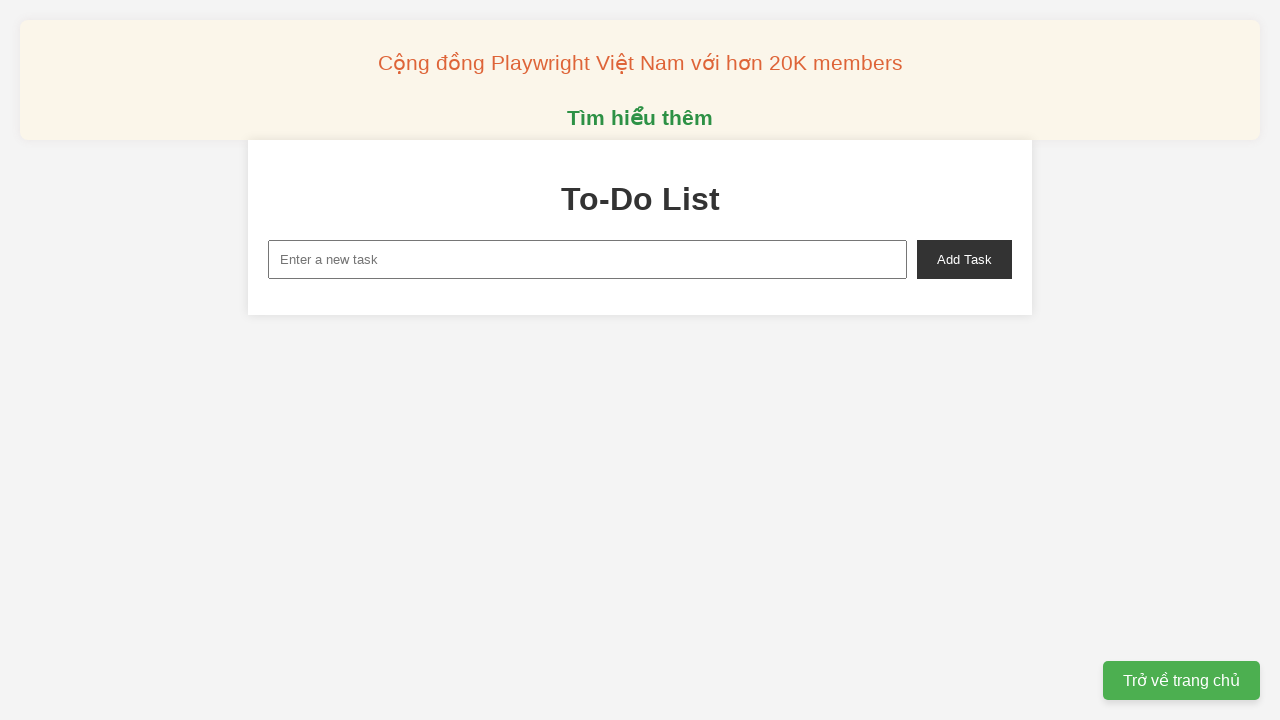

Todo list page loaded - new-task input field is visible
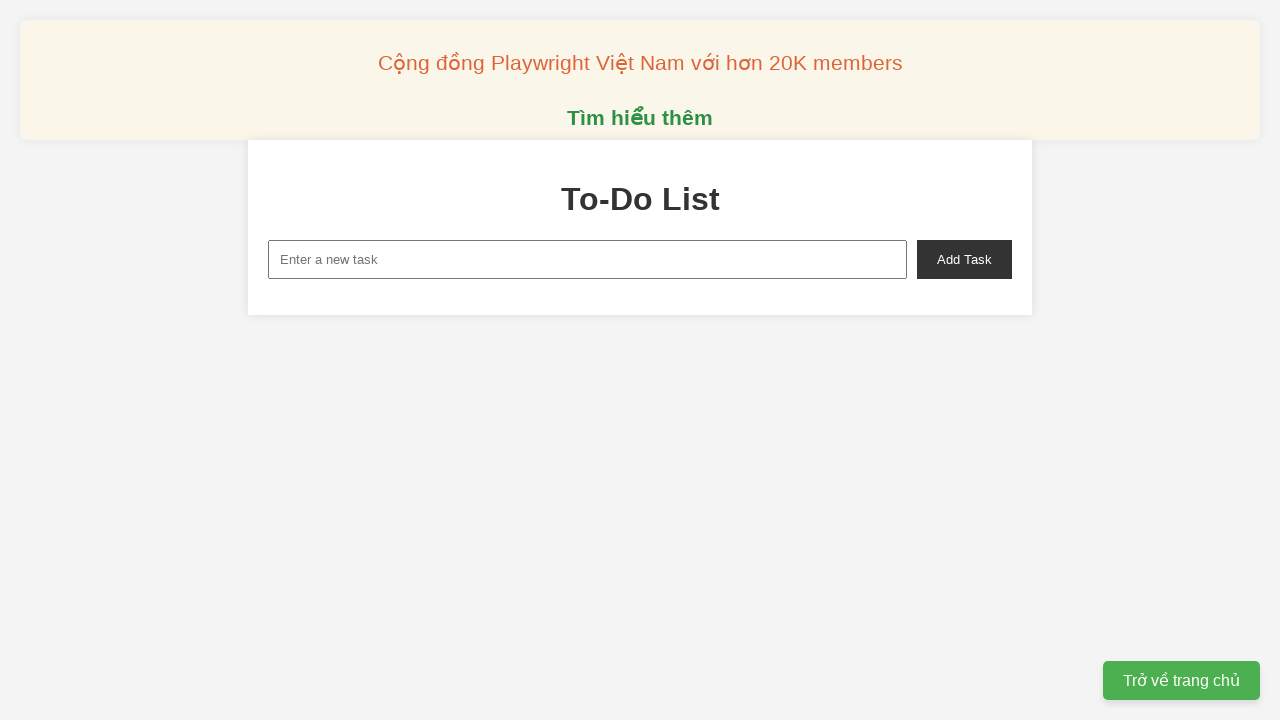

Filled input field with 'Todo 1' on input[id="new-task"]
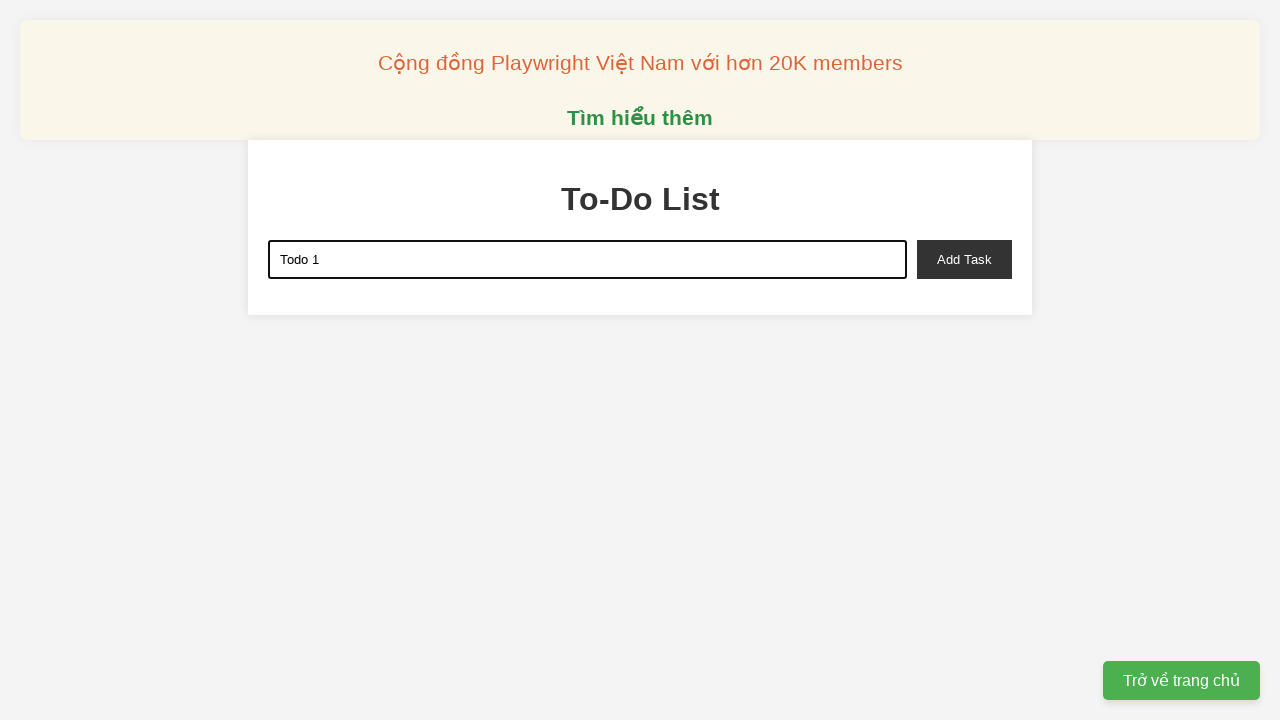

Clicked add button to add 'Todo 1' to the list at (964, 259) on button[id="add-task"]
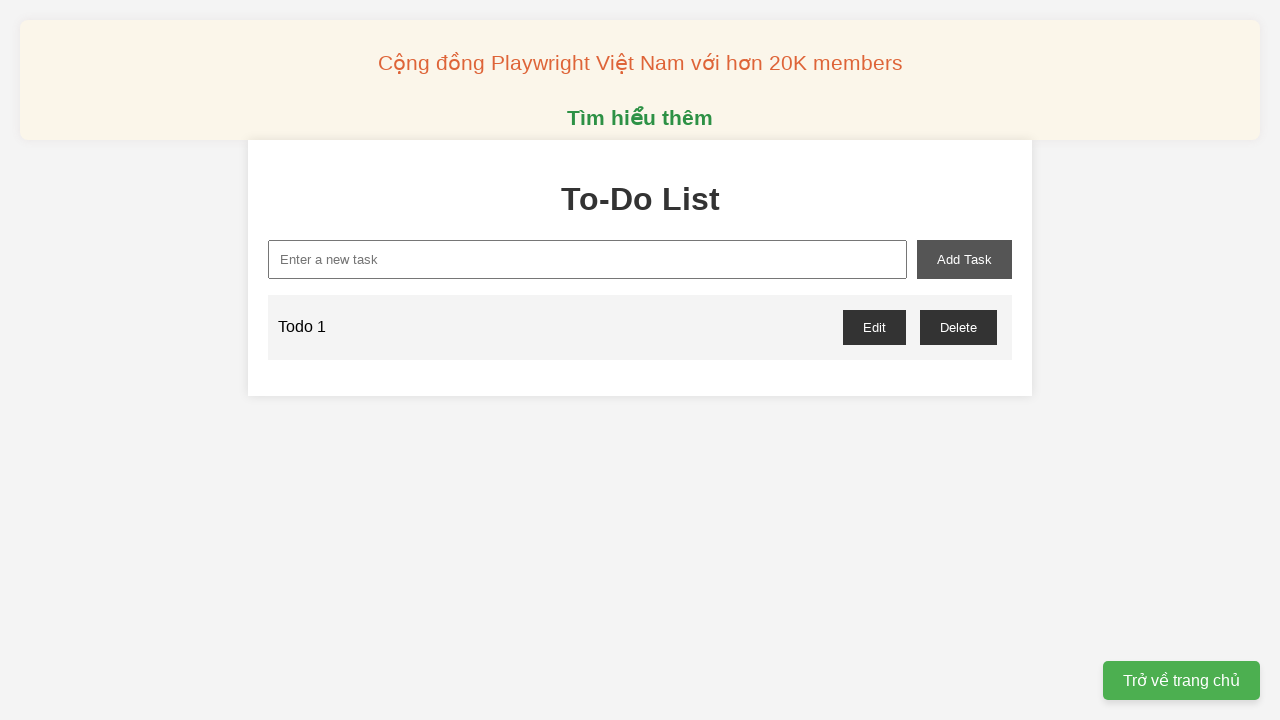

Filled input field with 'Todo 2' on input[id="new-task"]
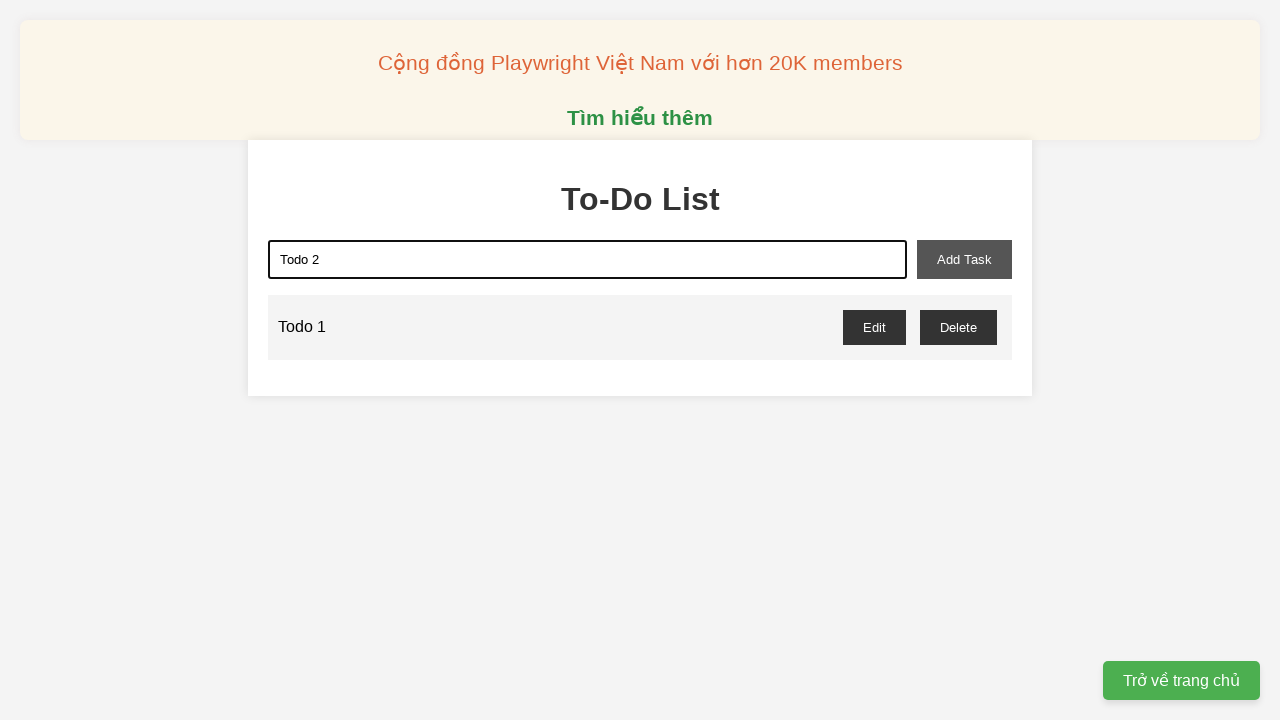

Clicked add button to add 'Todo 2' to the list at (964, 259) on button[id="add-task"]
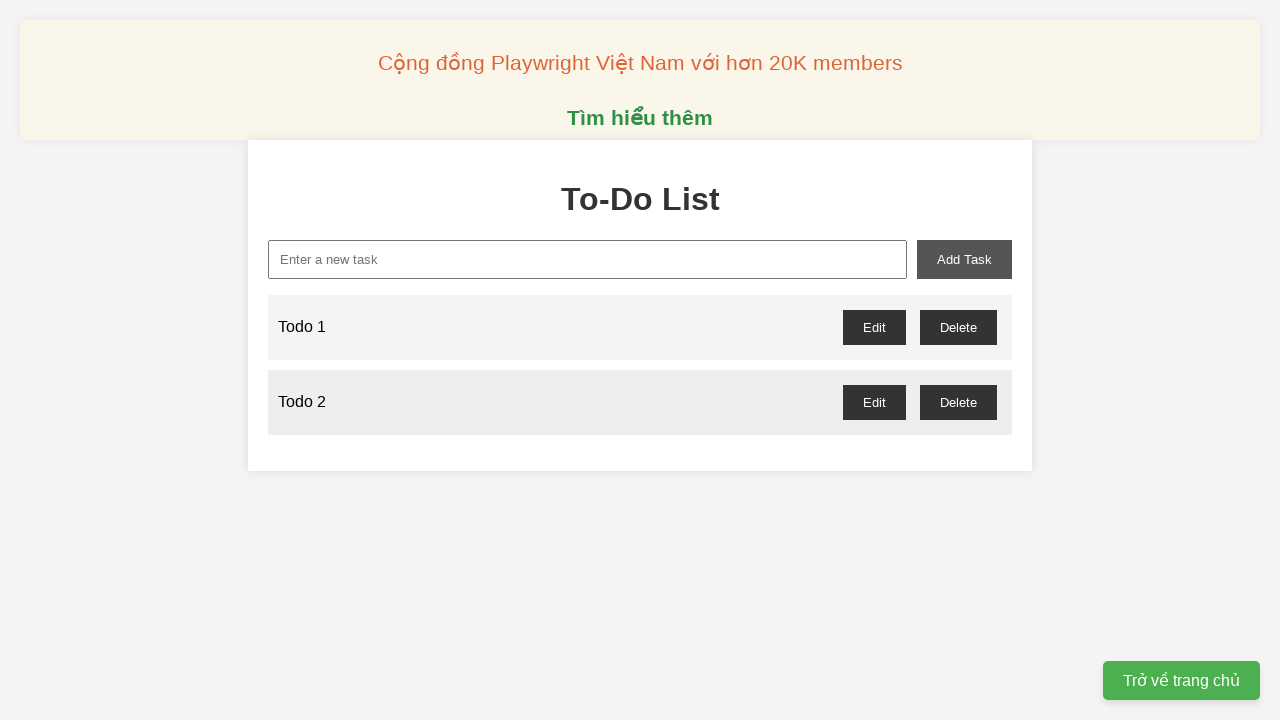

Filled input field with 'Todo 3' on input[id="new-task"]
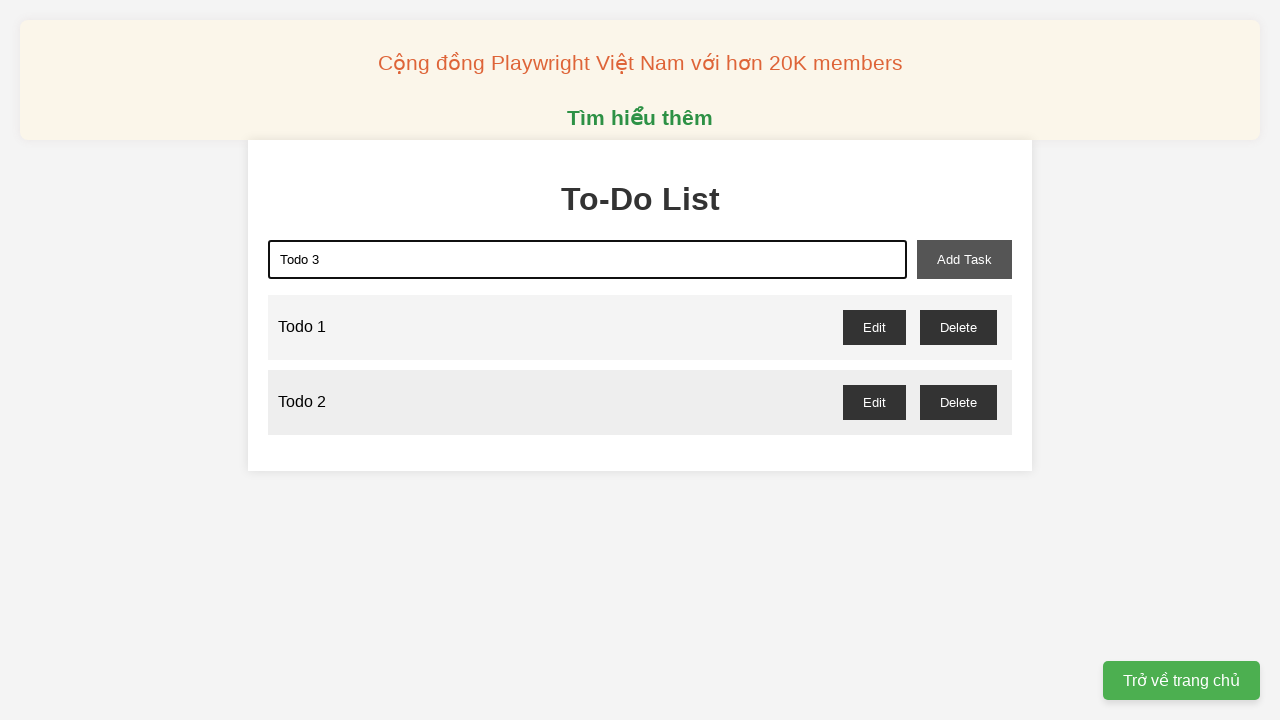

Clicked add button to add 'Todo 3' to the list at (964, 259) on button[id="add-task"]
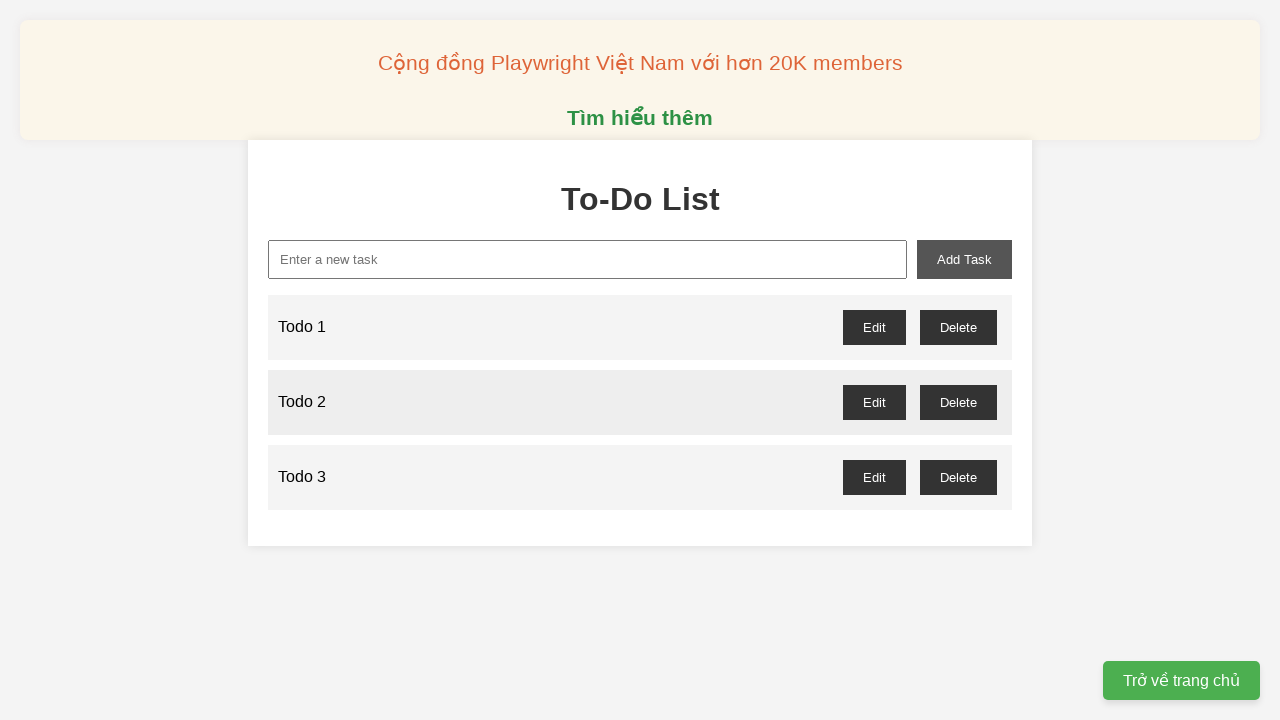

Filled input field with 'Todo 4' on input[id="new-task"]
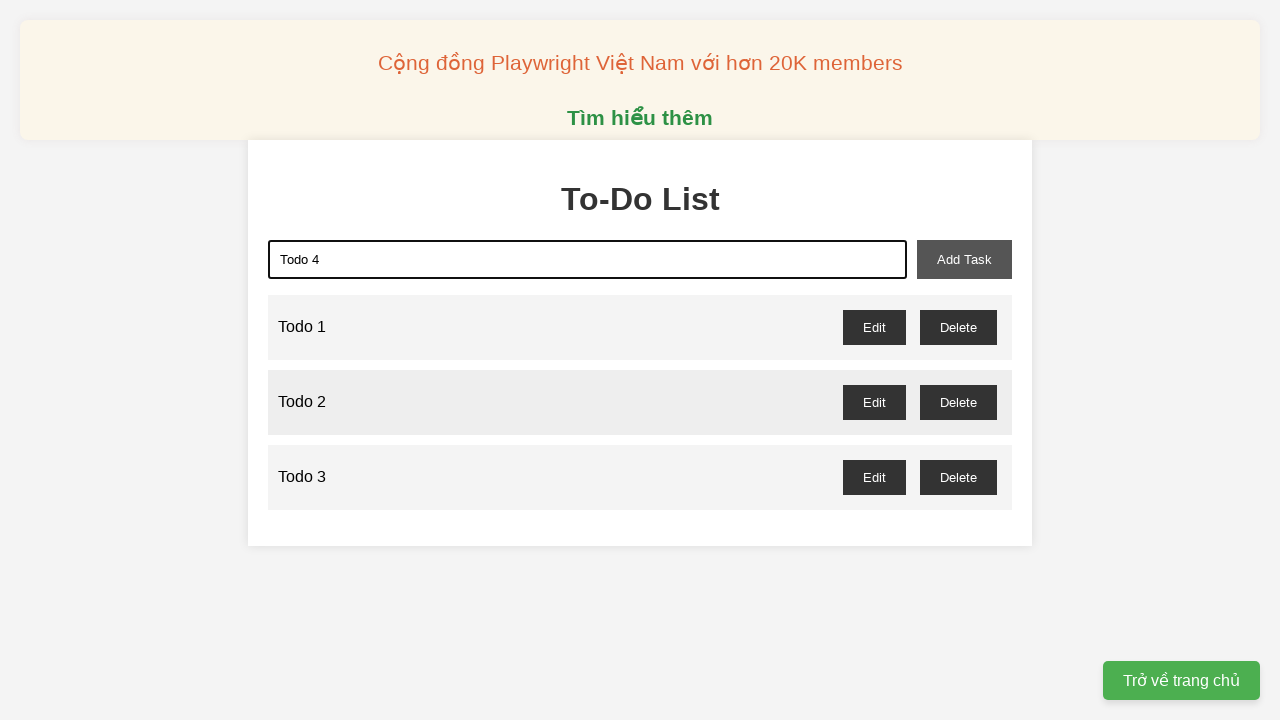

Clicked add button to add 'Todo 4' to the list at (964, 259) on button[id="add-task"]
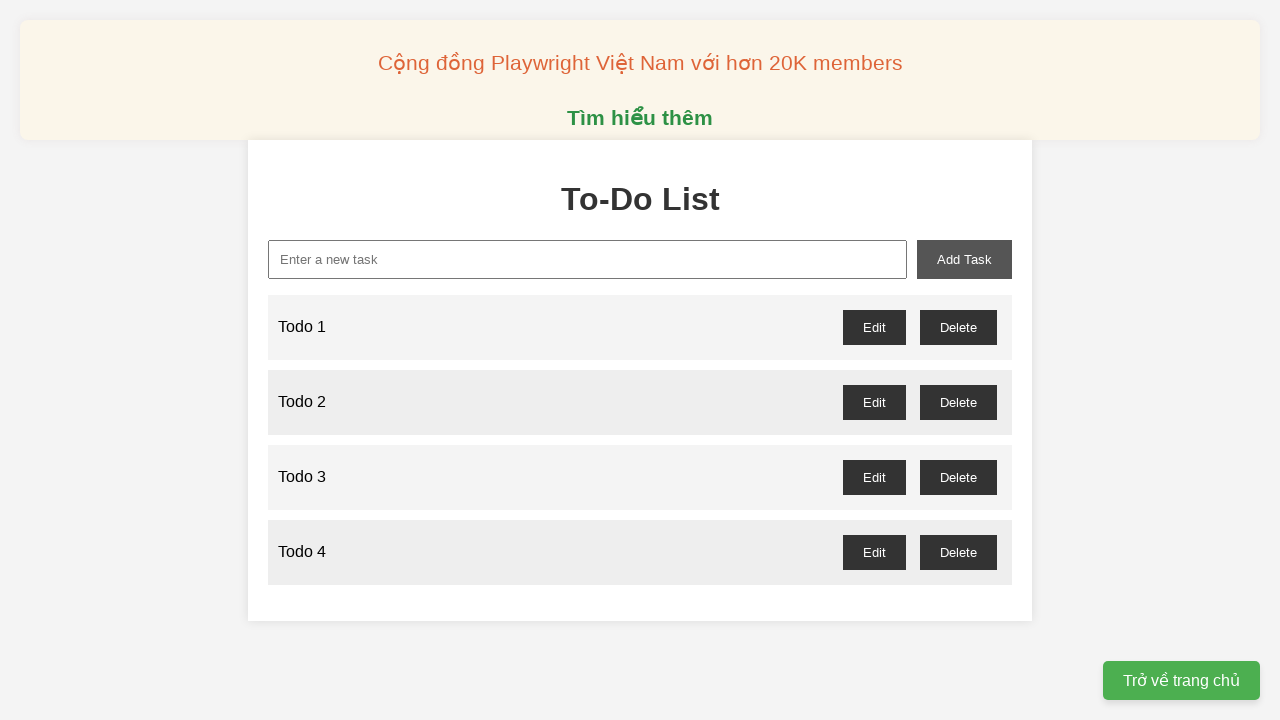

Filled input field with 'Todo 5' on input[id="new-task"]
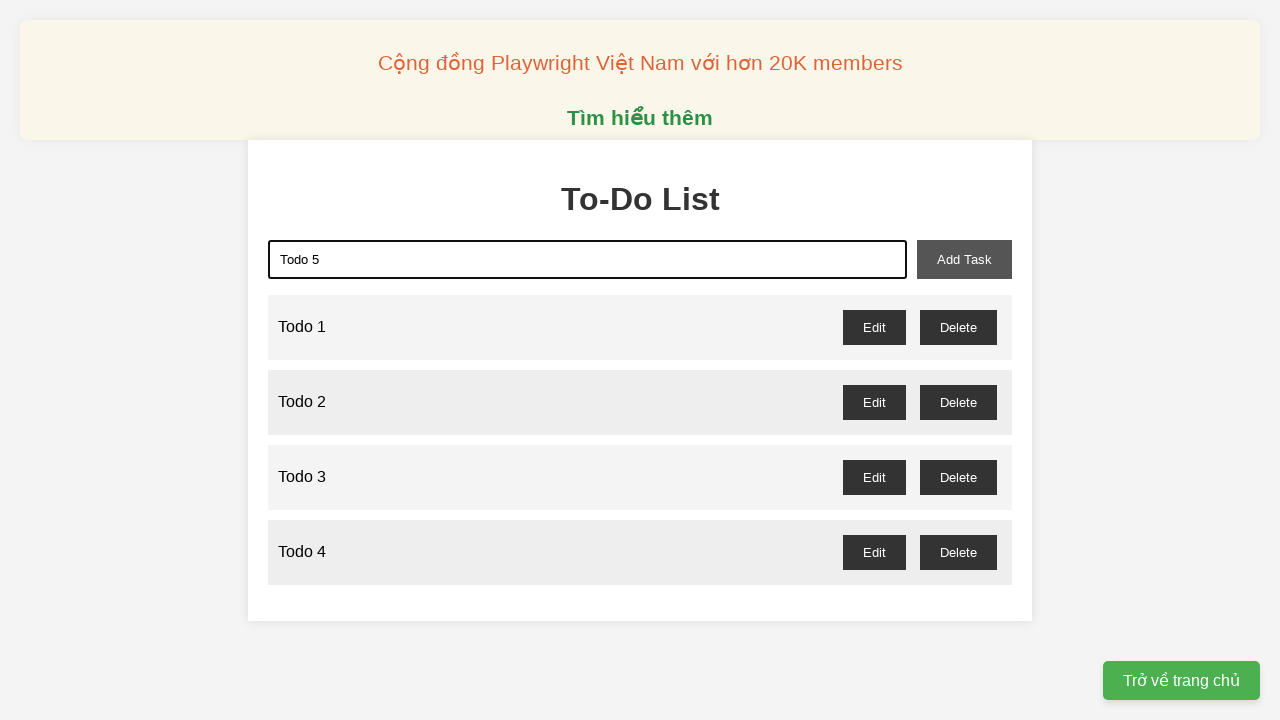

Clicked add button to add 'Todo 5' to the list at (964, 259) on button[id="add-task"]
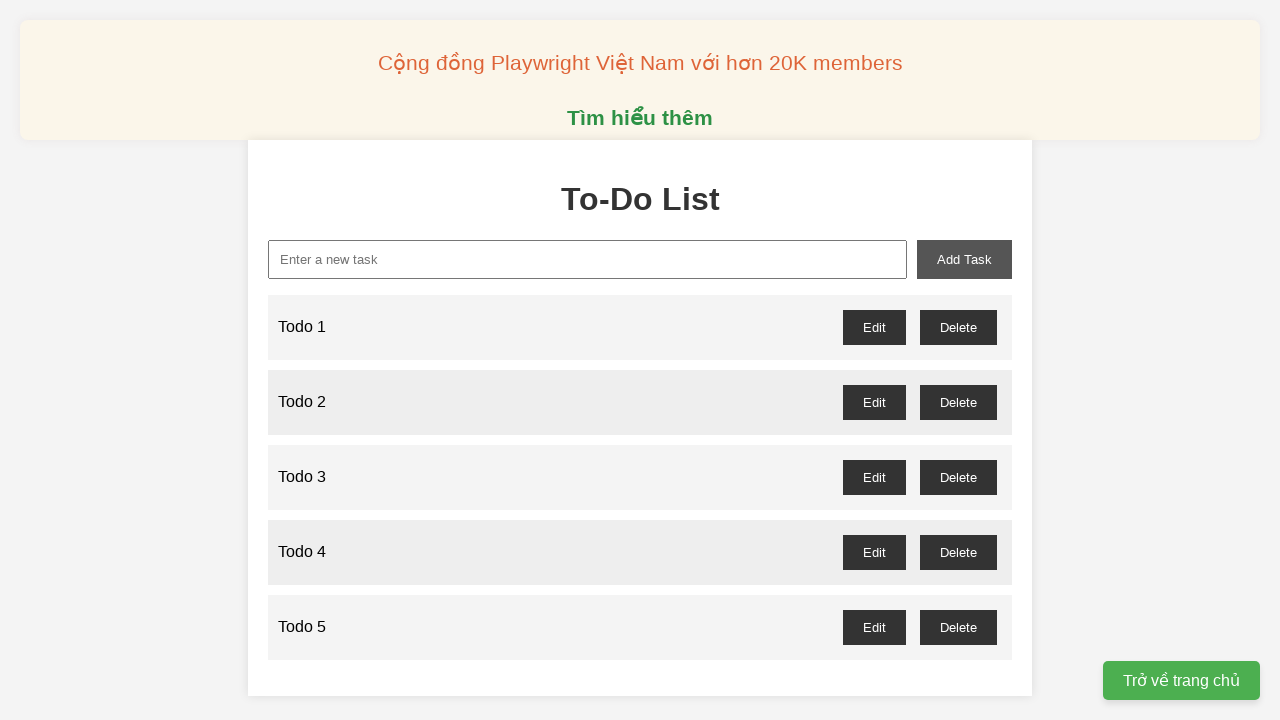

Filled input field with 'Todo 6' on input[id="new-task"]
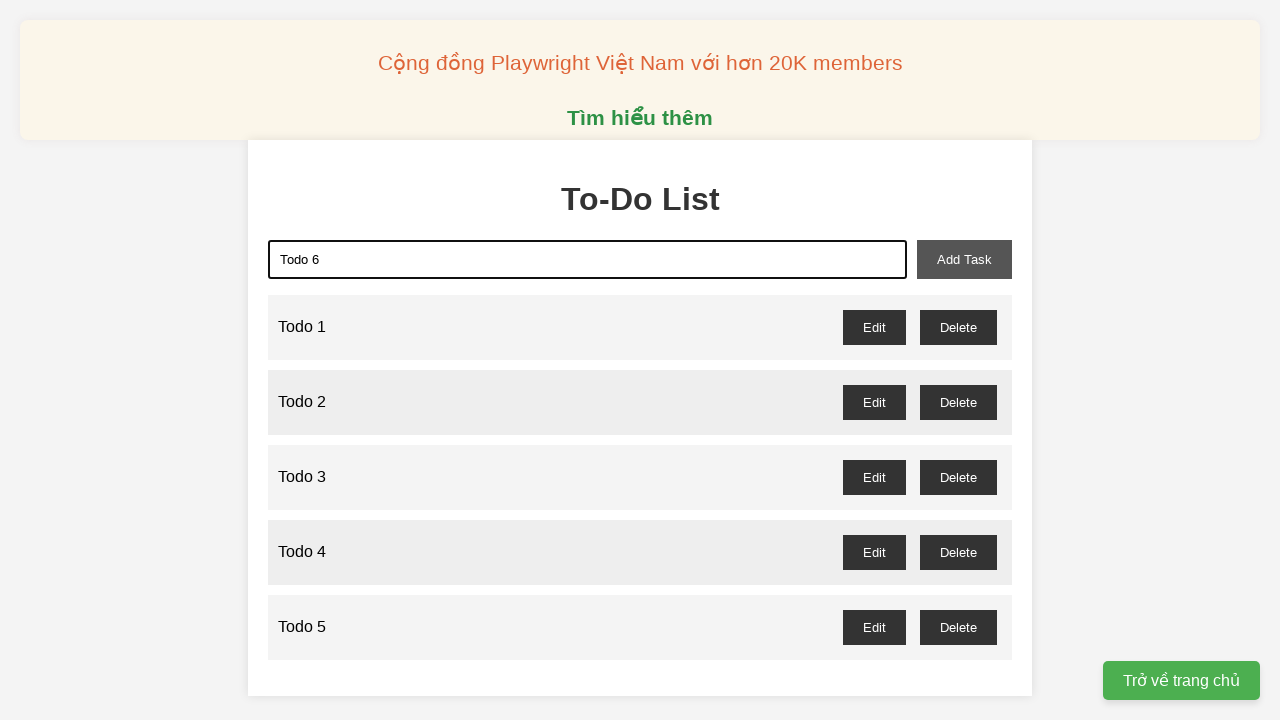

Clicked add button to add 'Todo 6' to the list at (964, 259) on button[id="add-task"]
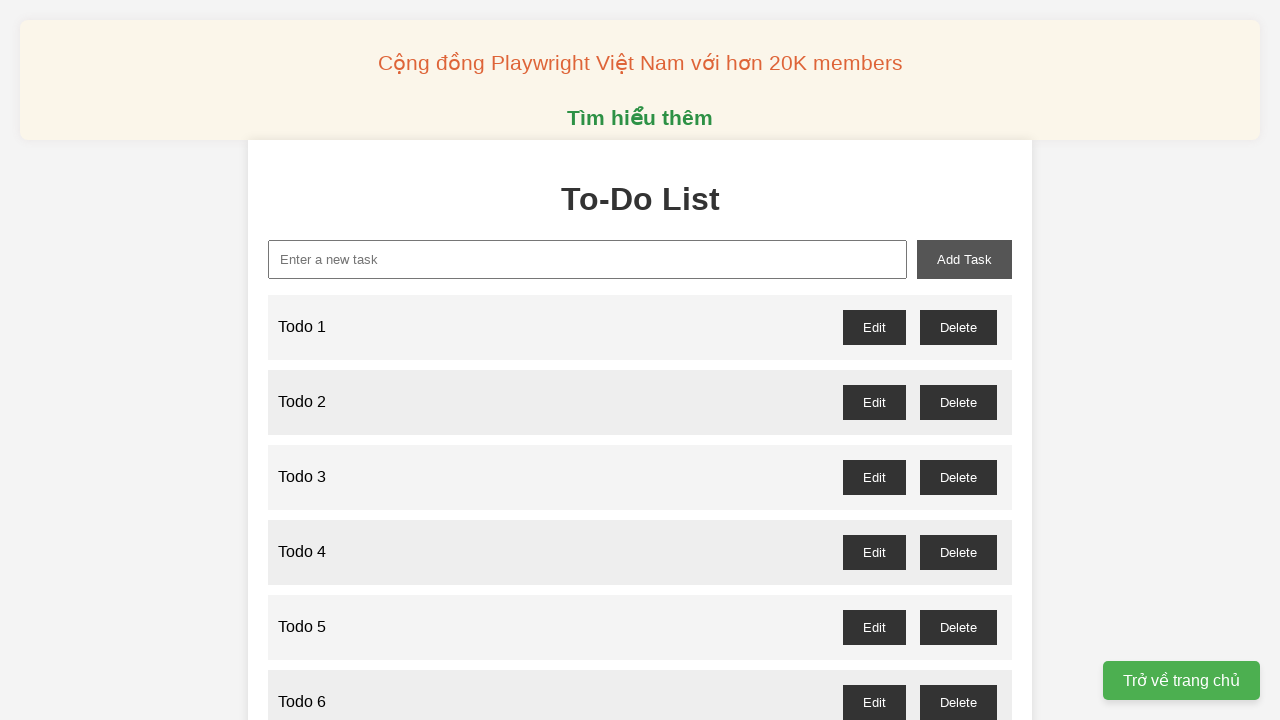

Filled input field with 'Todo 7' on input[id="new-task"]
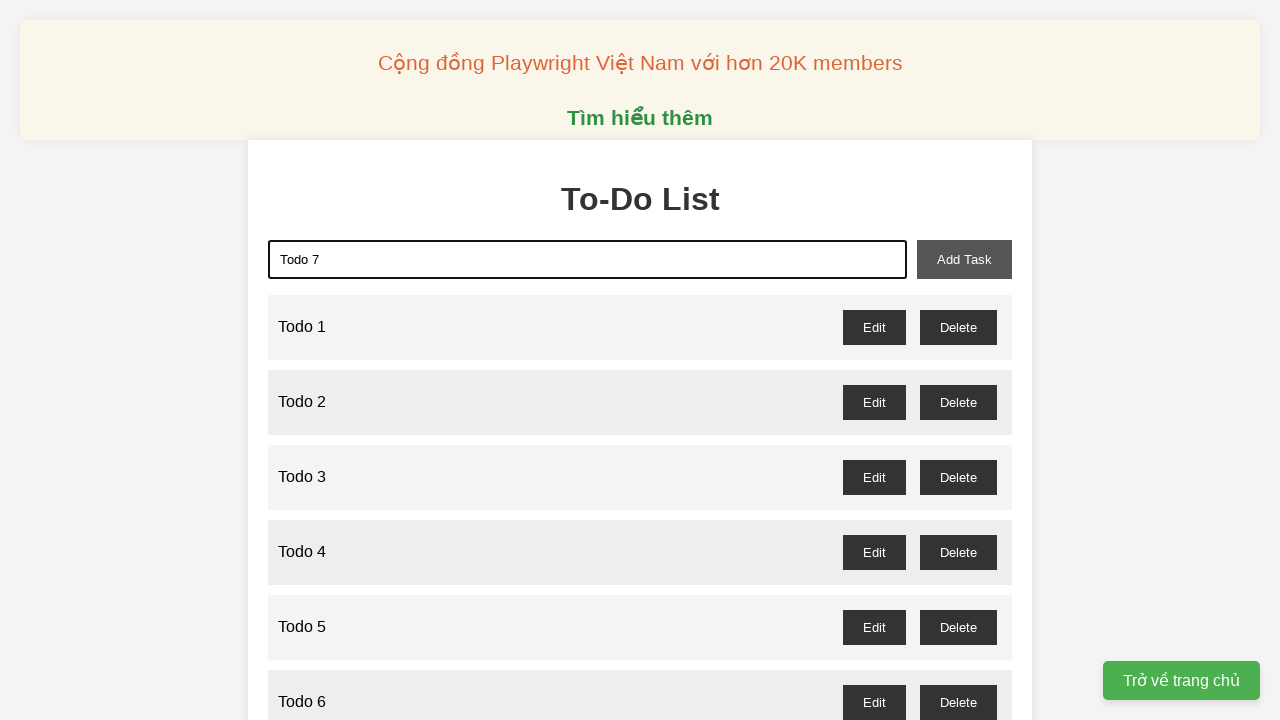

Clicked add button to add 'Todo 7' to the list at (964, 259) on button[id="add-task"]
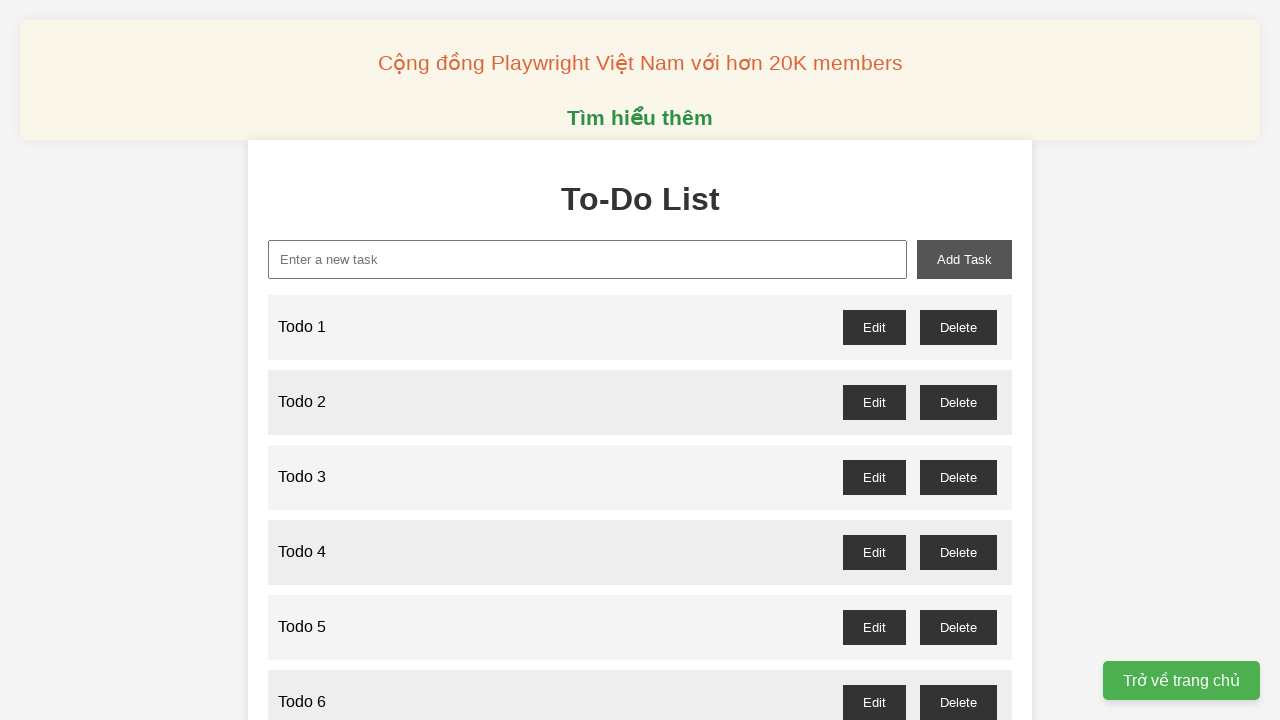

Filled input field with 'Todo 8' on input[id="new-task"]
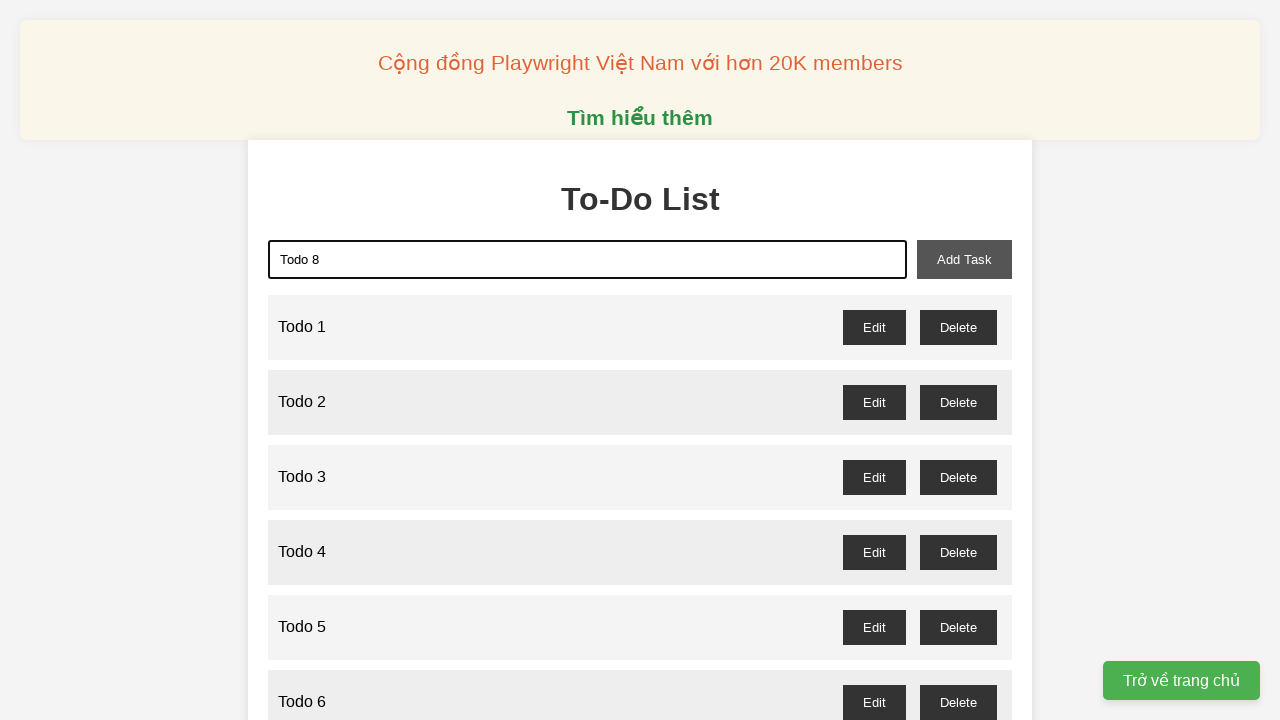

Clicked add button to add 'Todo 8' to the list at (964, 259) on button[id="add-task"]
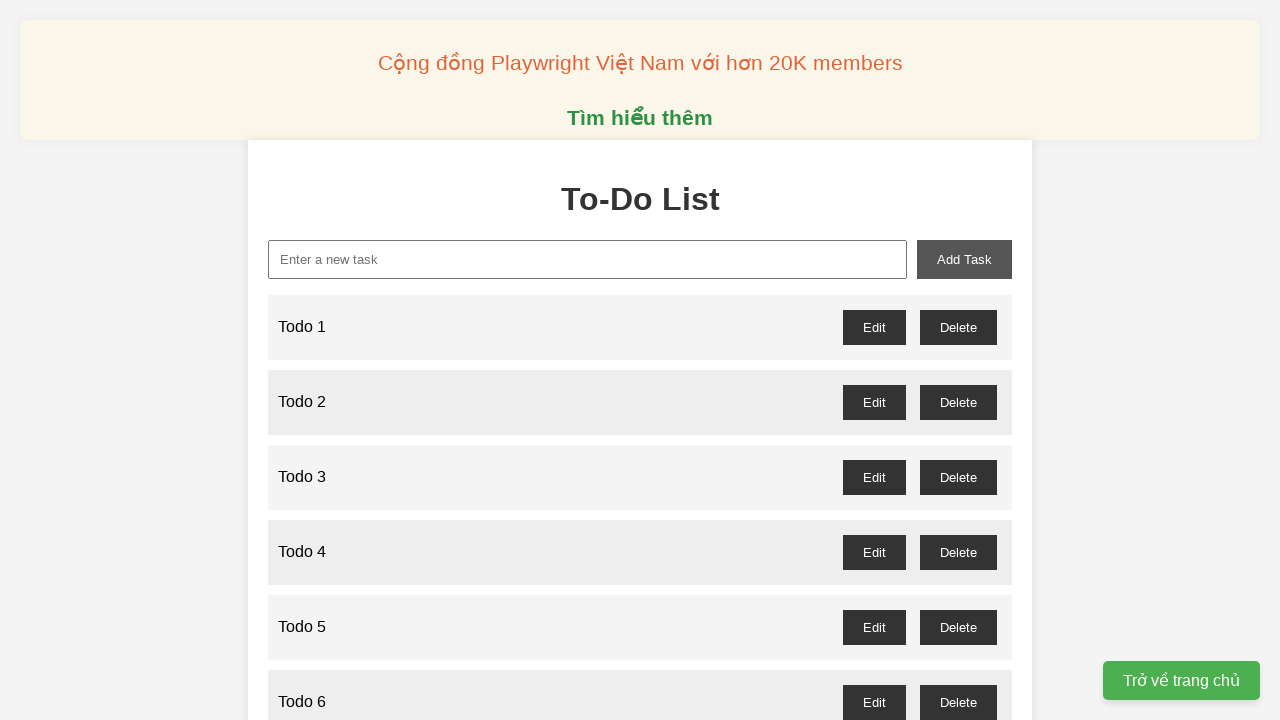

Filled input field with 'Todo 9' on input[id="new-task"]
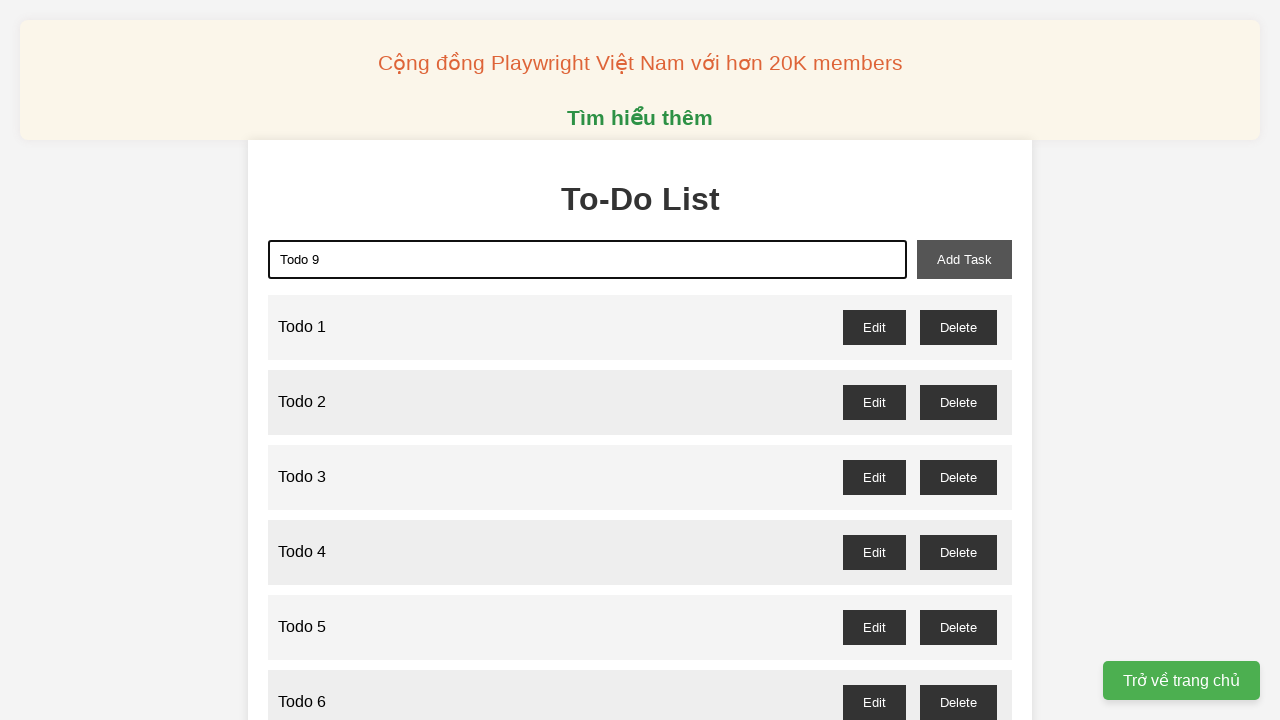

Clicked add button to add 'Todo 9' to the list at (964, 259) on button[id="add-task"]
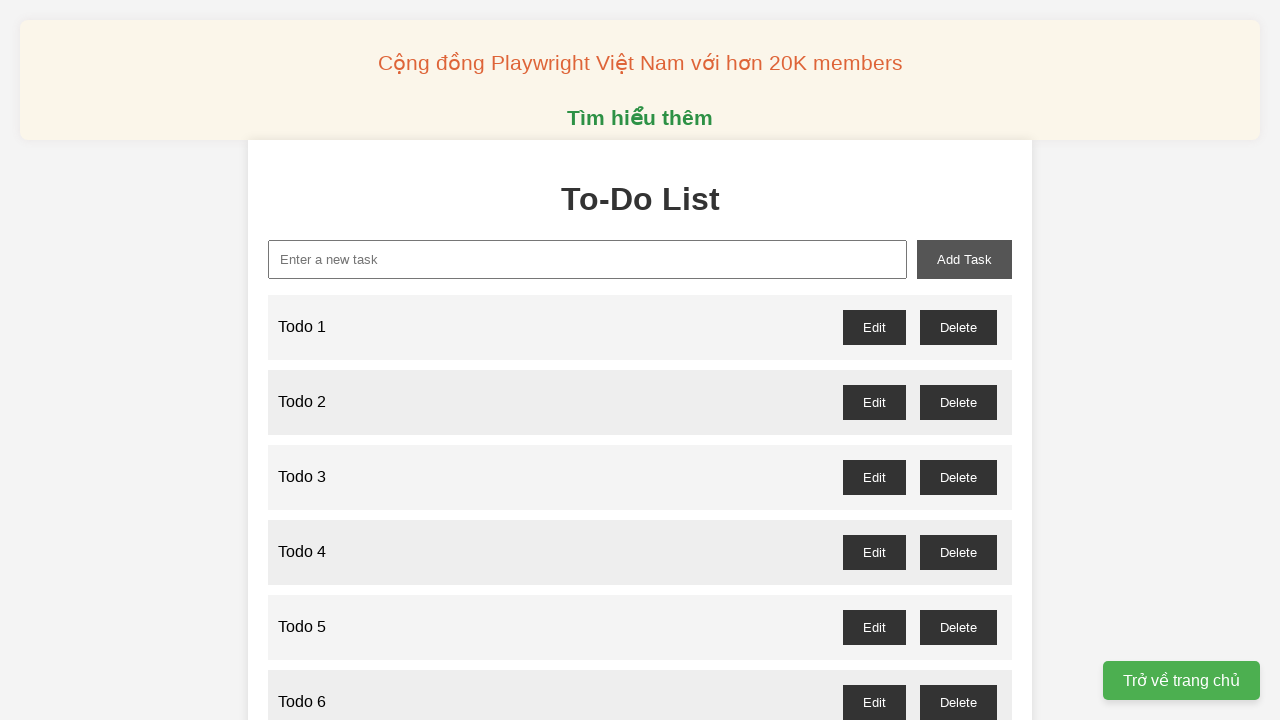

Filled input field with 'Todo 10' on input[id="new-task"]
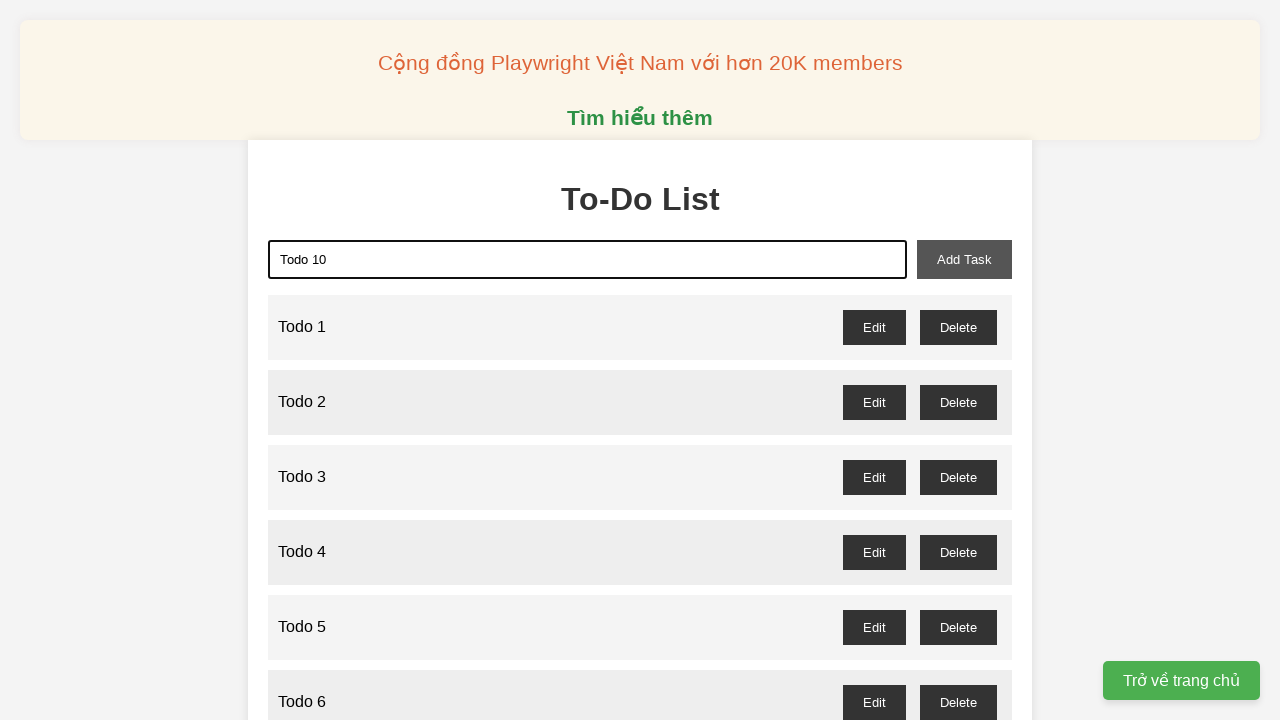

Clicked add button to add 'Todo 10' to the list at (964, 259) on button[id="add-task"]
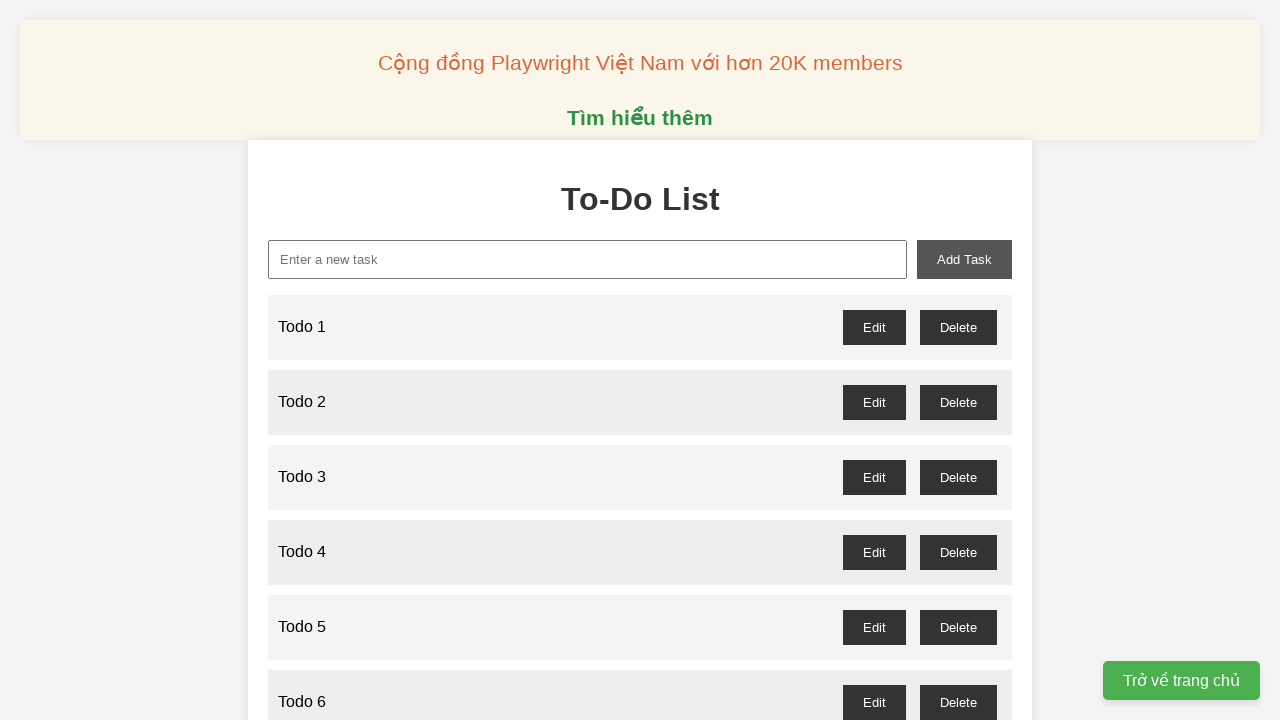

Filled input field with 'Todo 11' on input[id="new-task"]
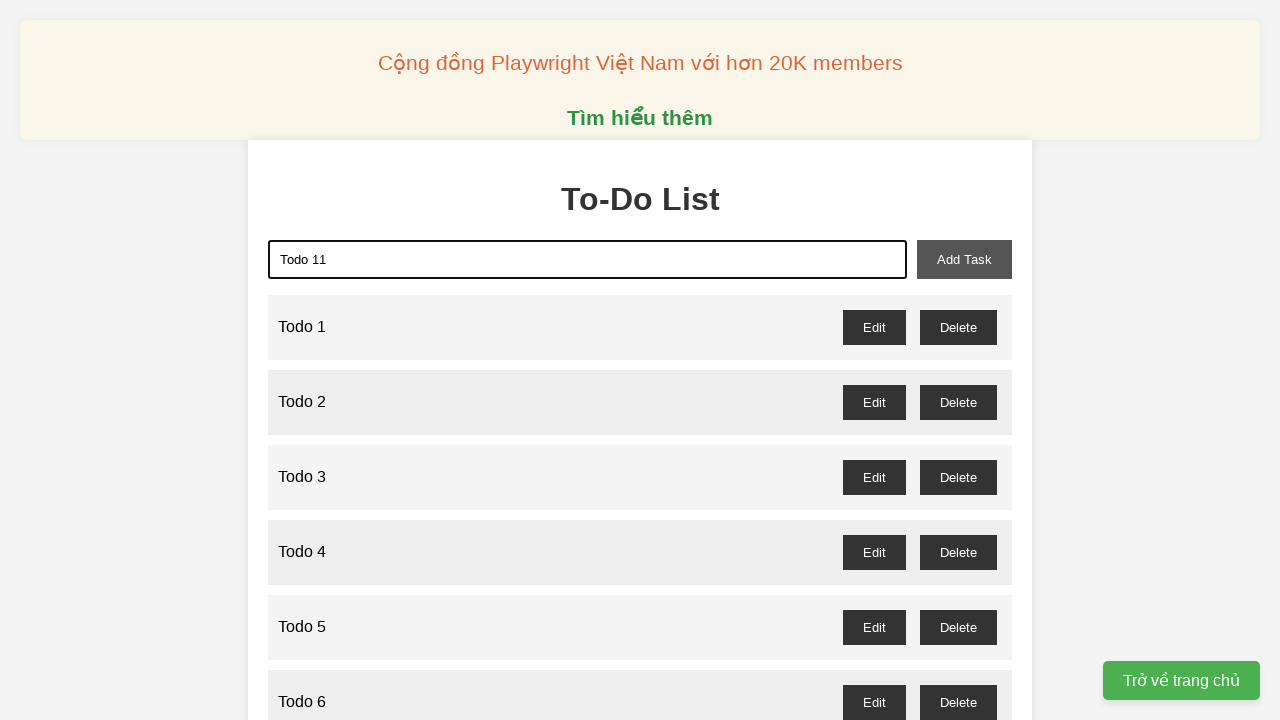

Clicked add button to add 'Todo 11' to the list at (964, 259) on button[id="add-task"]
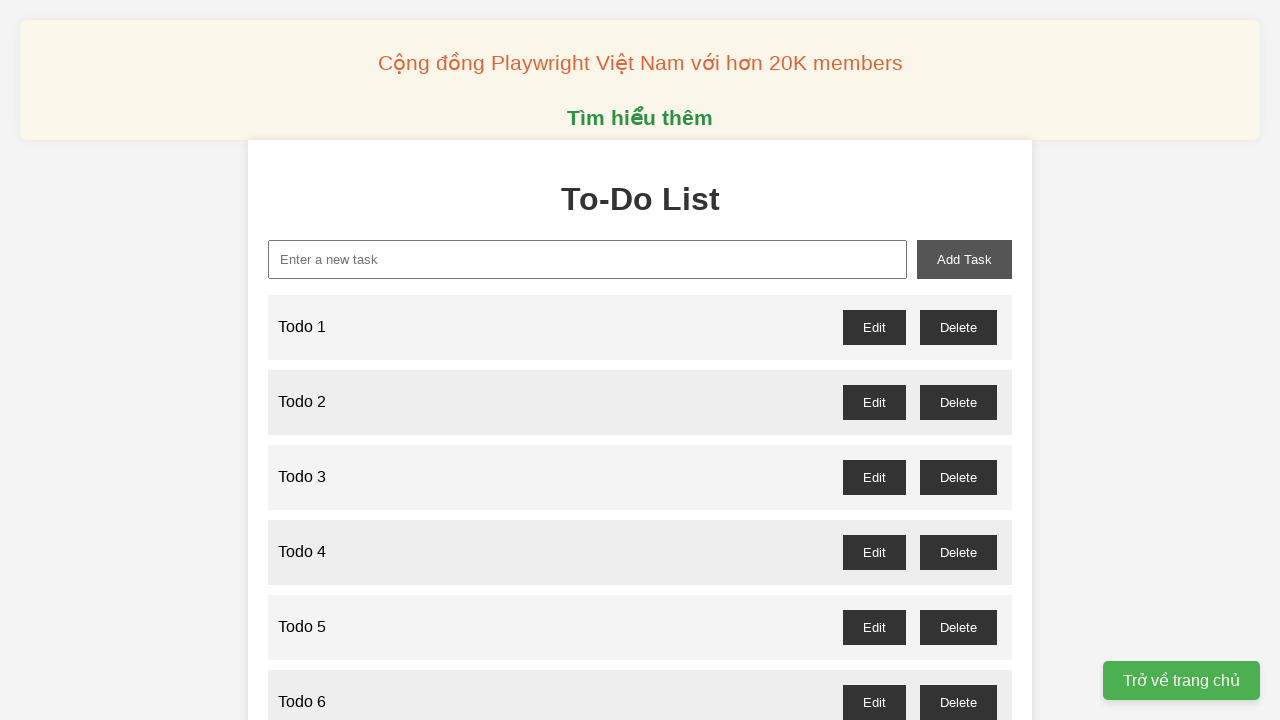

Filled input field with 'Todo 12' on input[id="new-task"]
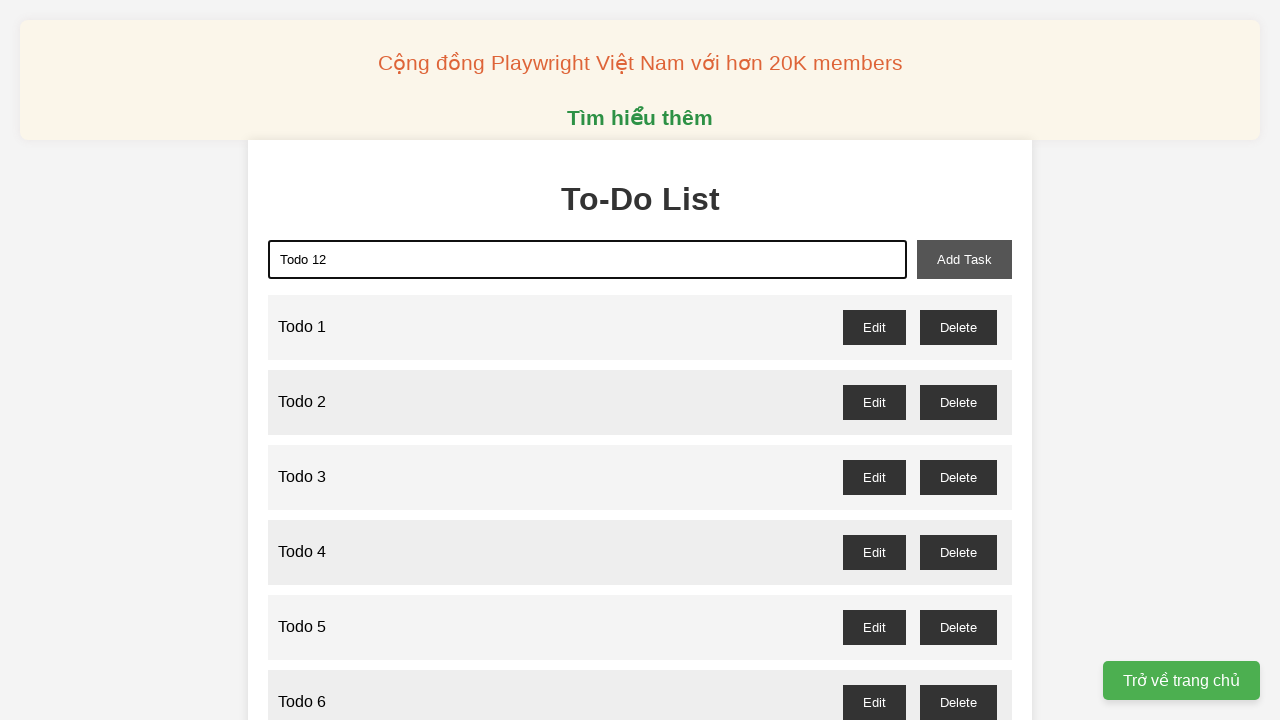

Clicked add button to add 'Todo 12' to the list at (964, 259) on button[id="add-task"]
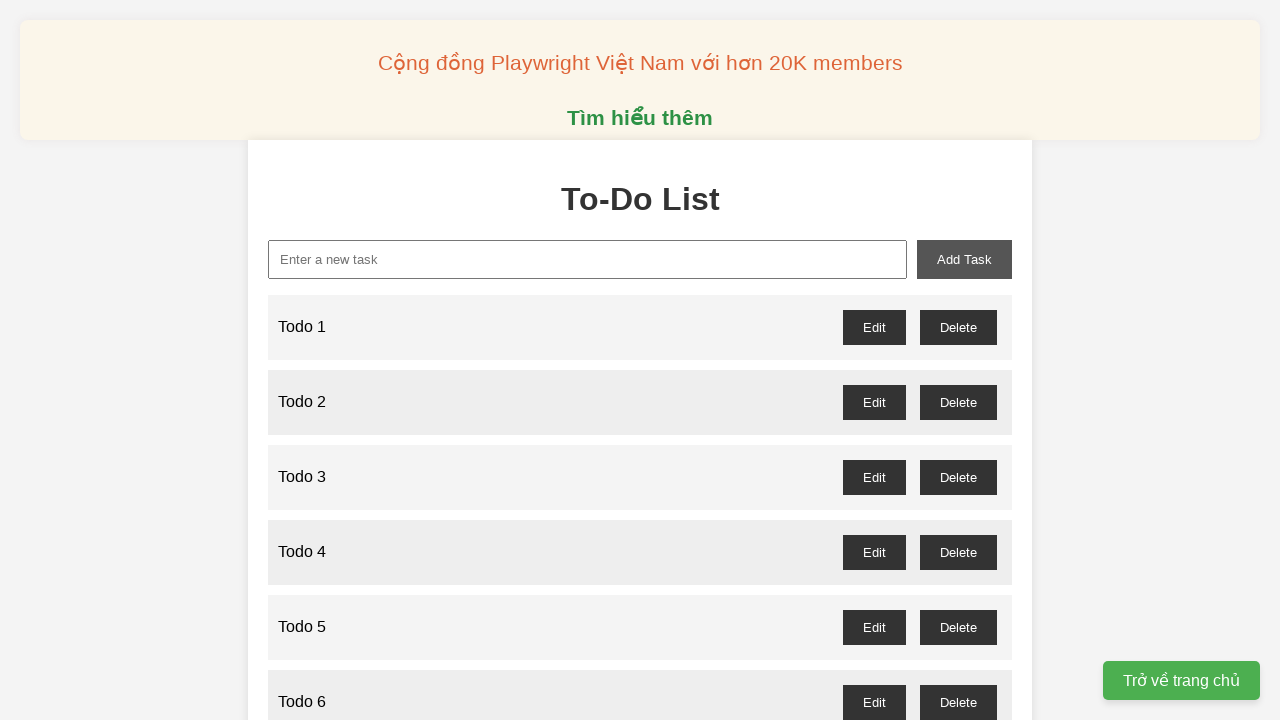

Filled input field with 'Todo 13' on input[id="new-task"]
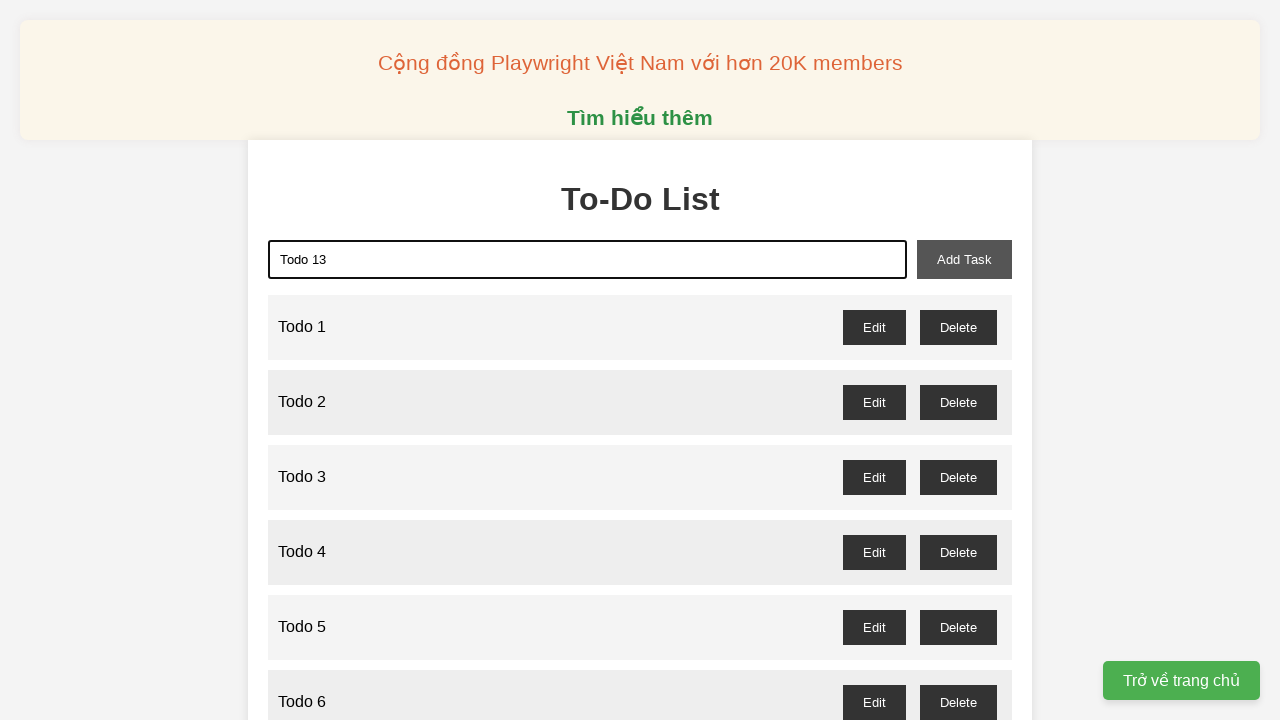

Clicked add button to add 'Todo 13' to the list at (964, 259) on button[id="add-task"]
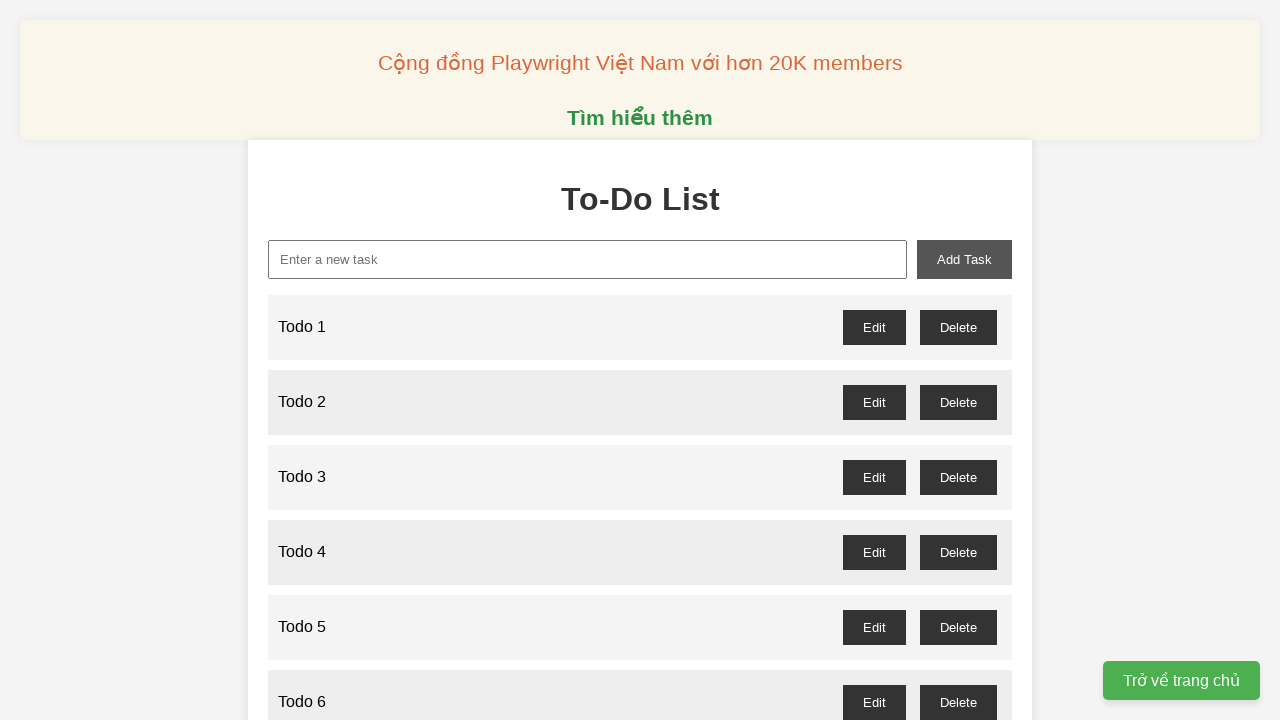

Filled input field with 'Todo 14' on input[id="new-task"]
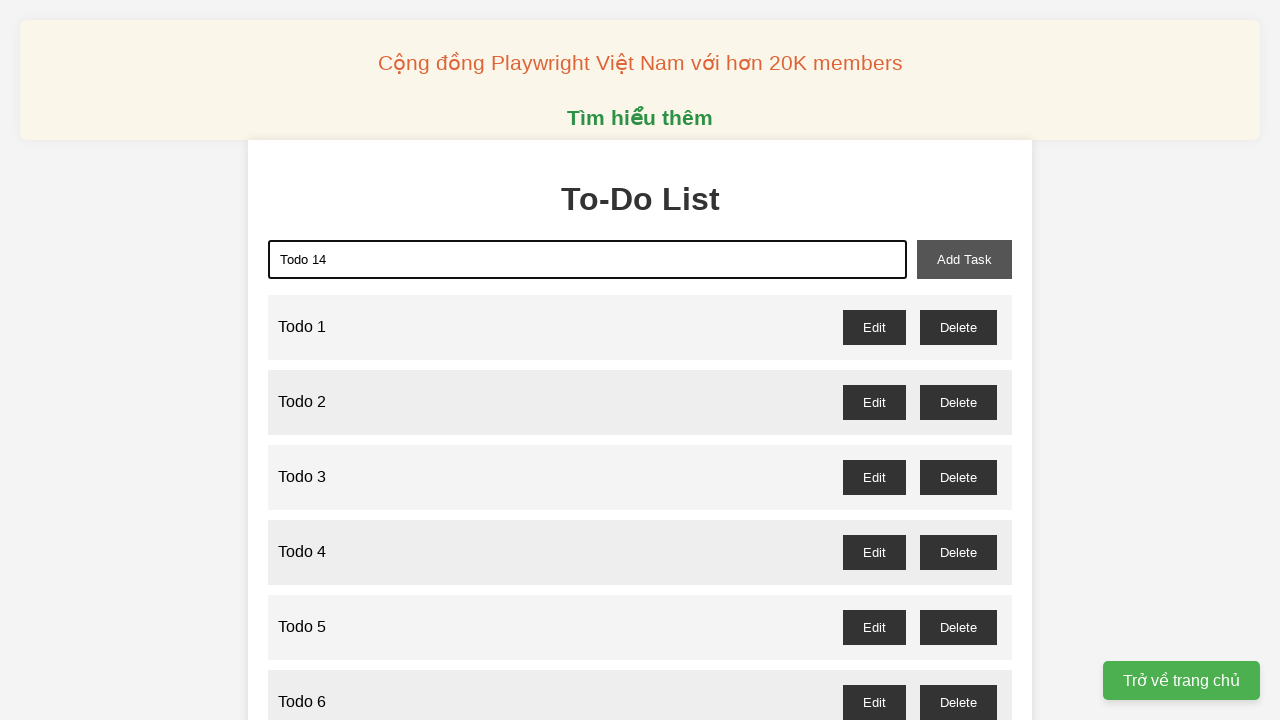

Clicked add button to add 'Todo 14' to the list at (964, 259) on button[id="add-task"]
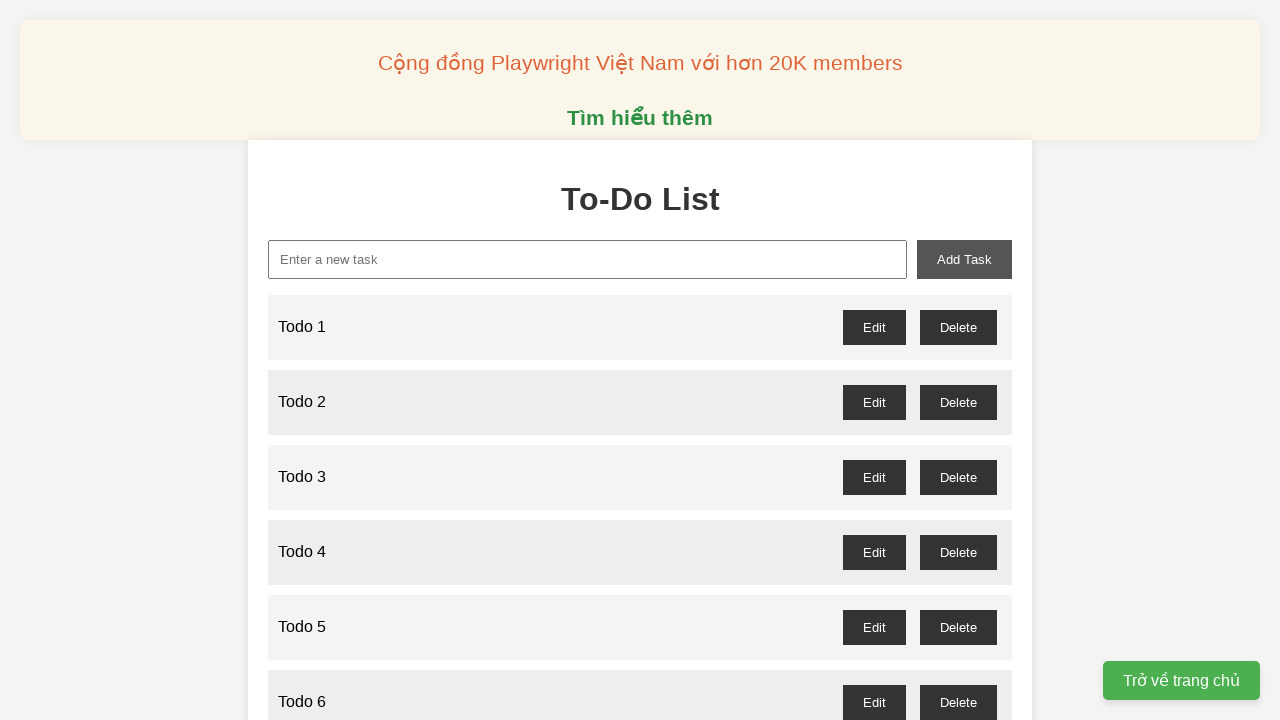

Filled input field with 'Todo 15' on input[id="new-task"]
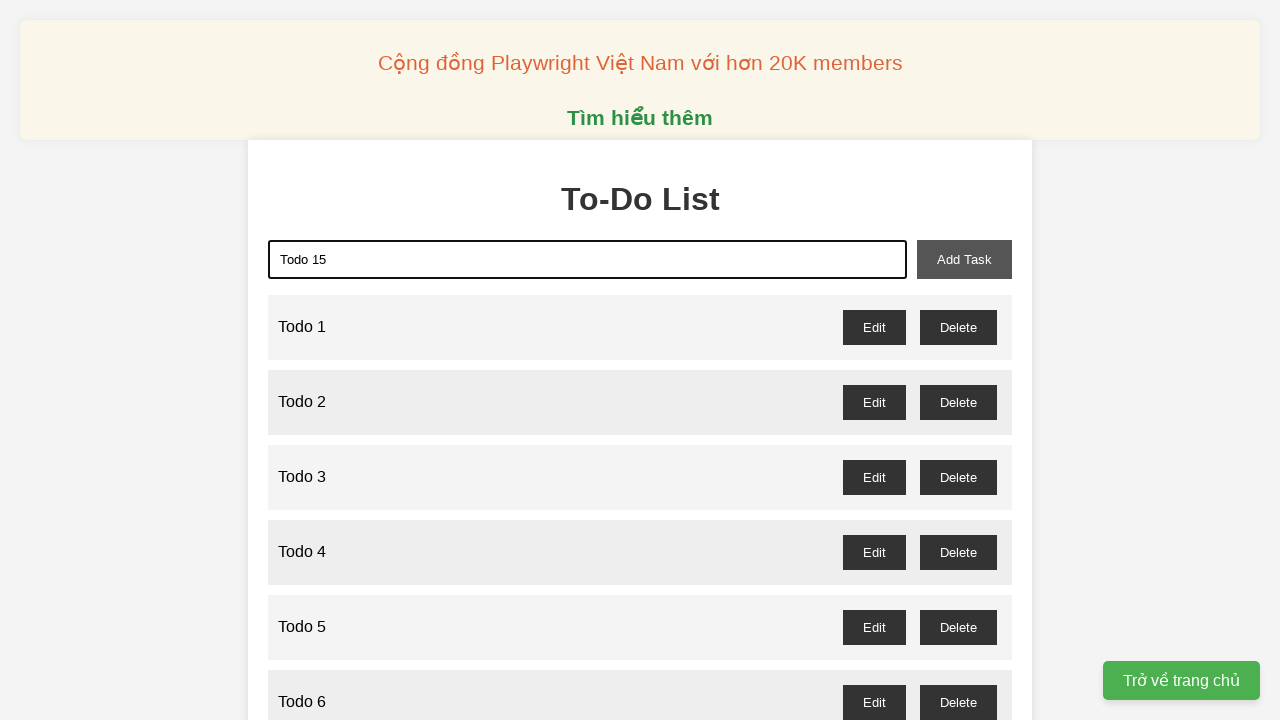

Clicked add button to add 'Todo 15' to the list at (964, 259) on button[id="add-task"]
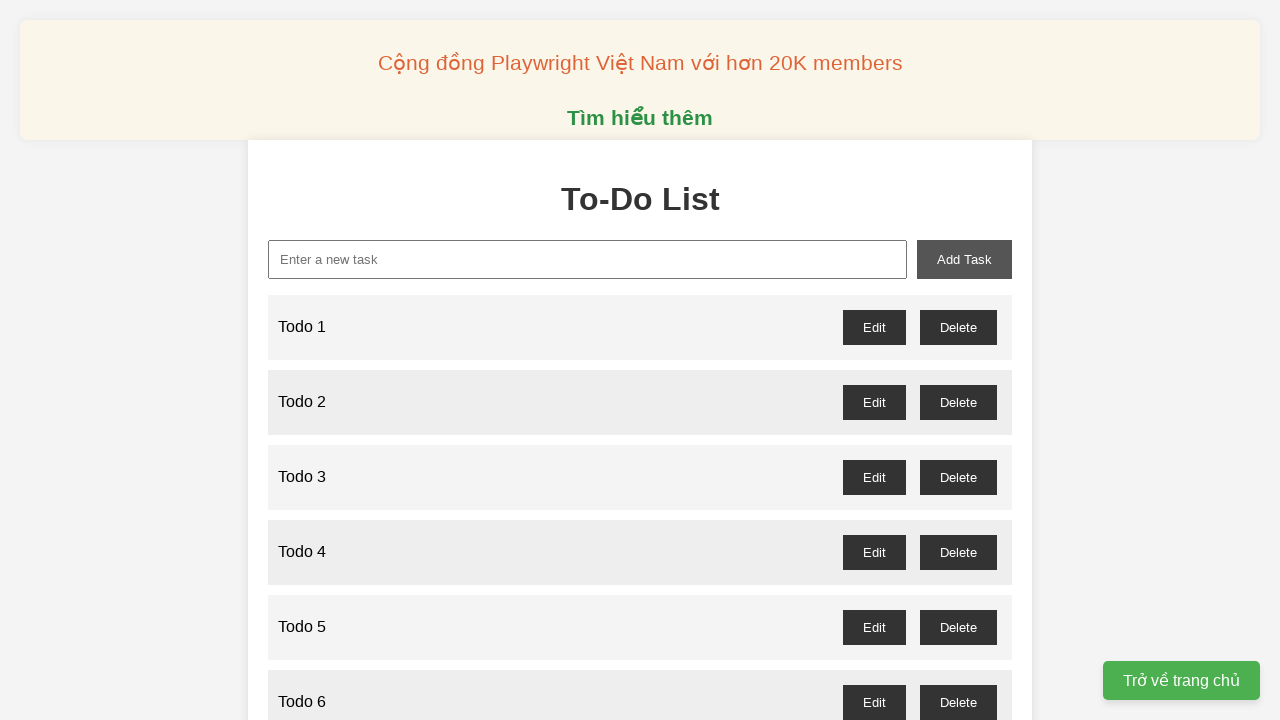

Filled input field with 'Todo 16' on input[id="new-task"]
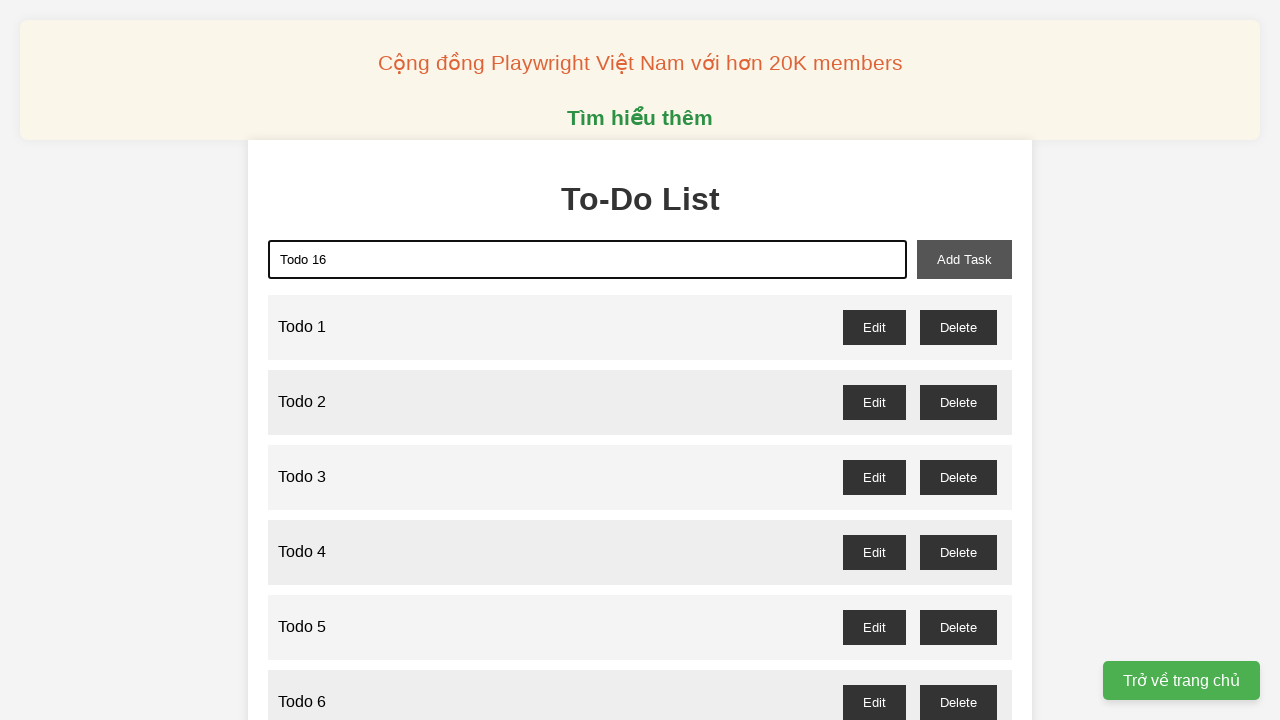

Clicked add button to add 'Todo 16' to the list at (964, 259) on button[id="add-task"]
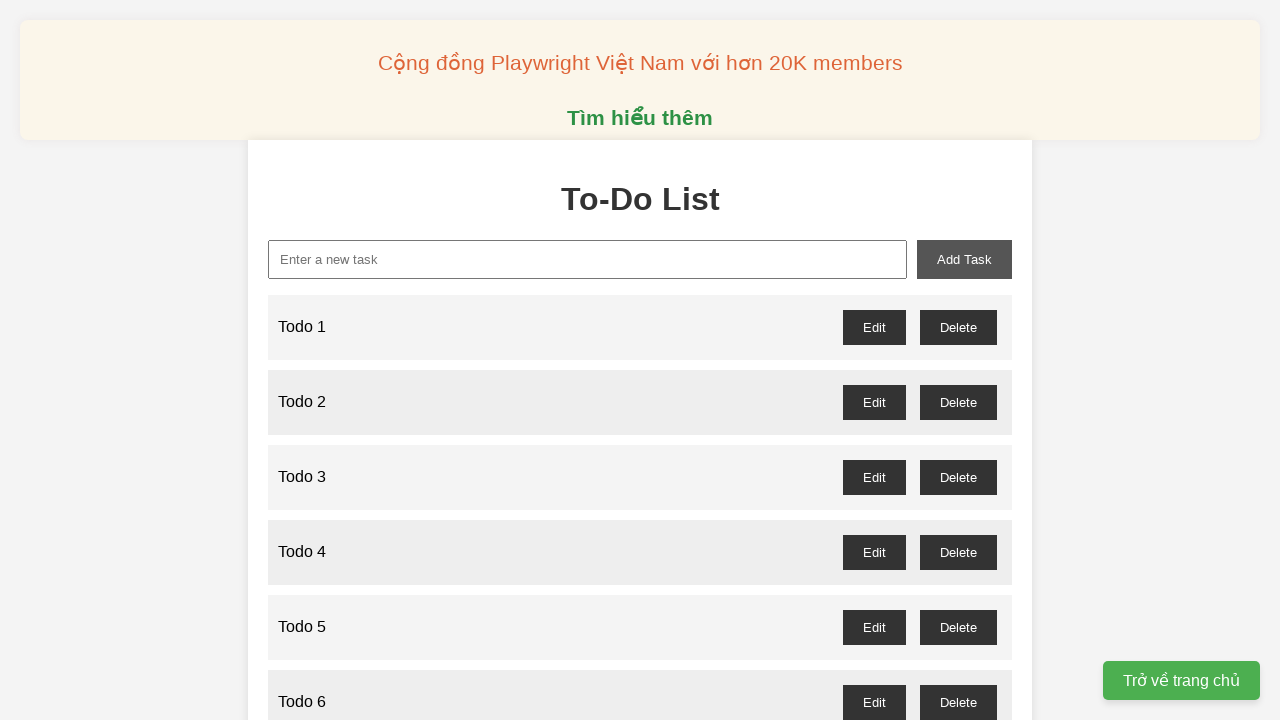

Filled input field with 'Todo 17' on input[id="new-task"]
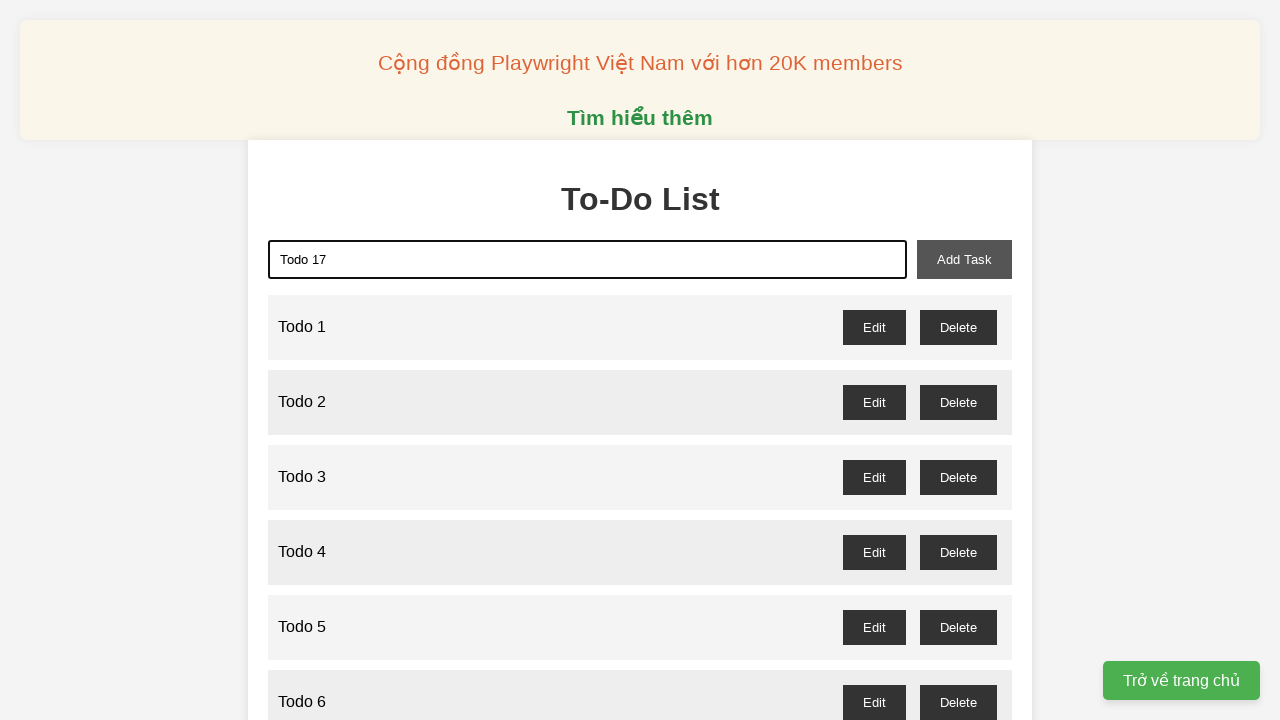

Clicked add button to add 'Todo 17' to the list at (964, 259) on button[id="add-task"]
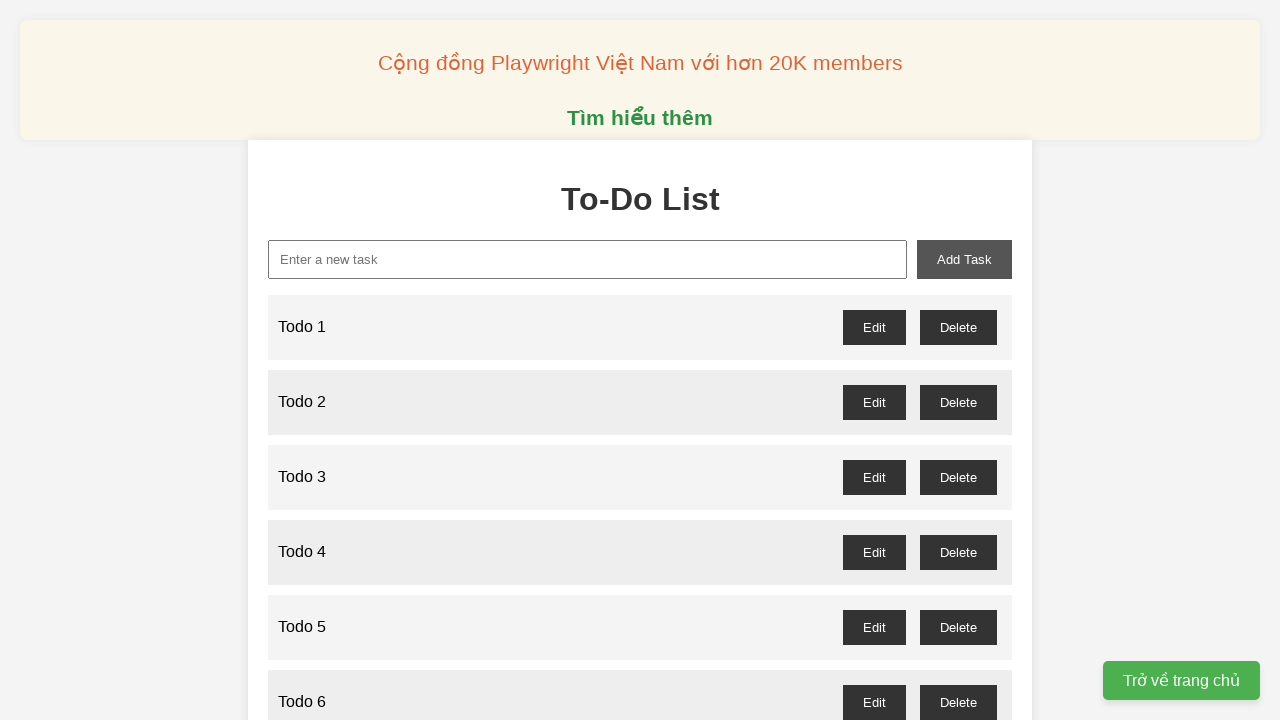

Filled input field with 'Todo 18' on input[id="new-task"]
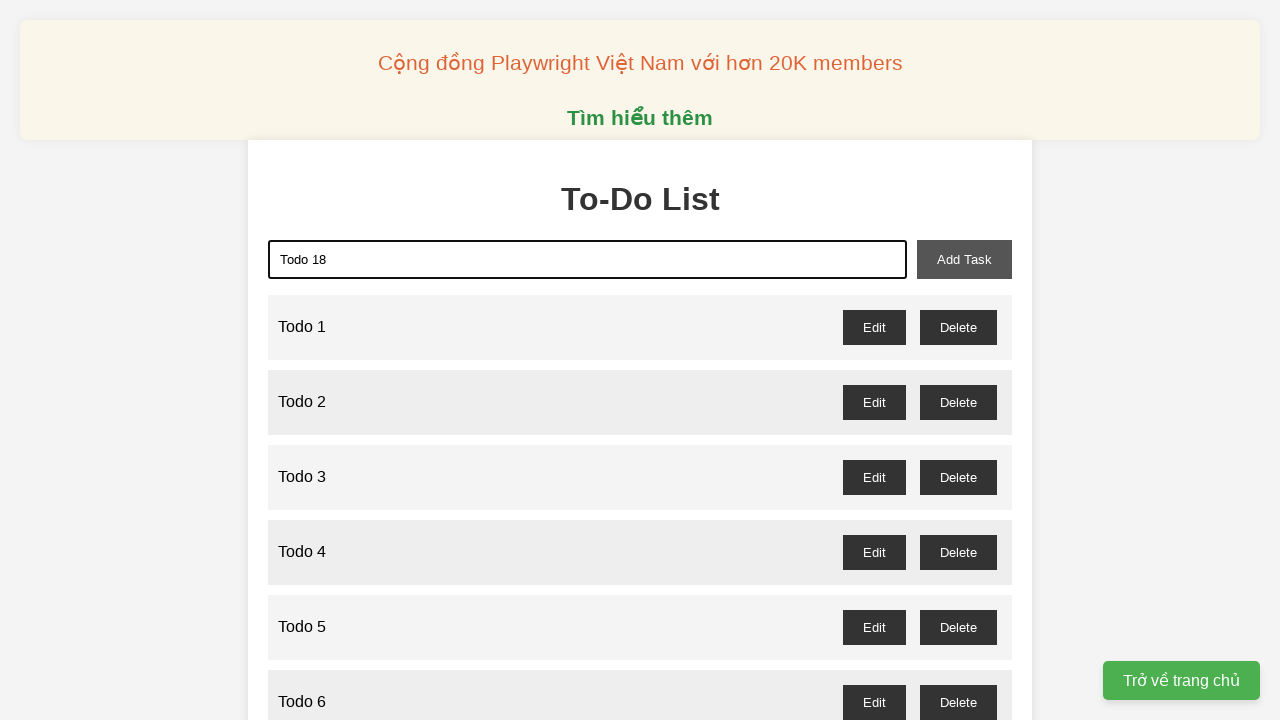

Clicked add button to add 'Todo 18' to the list at (964, 259) on button[id="add-task"]
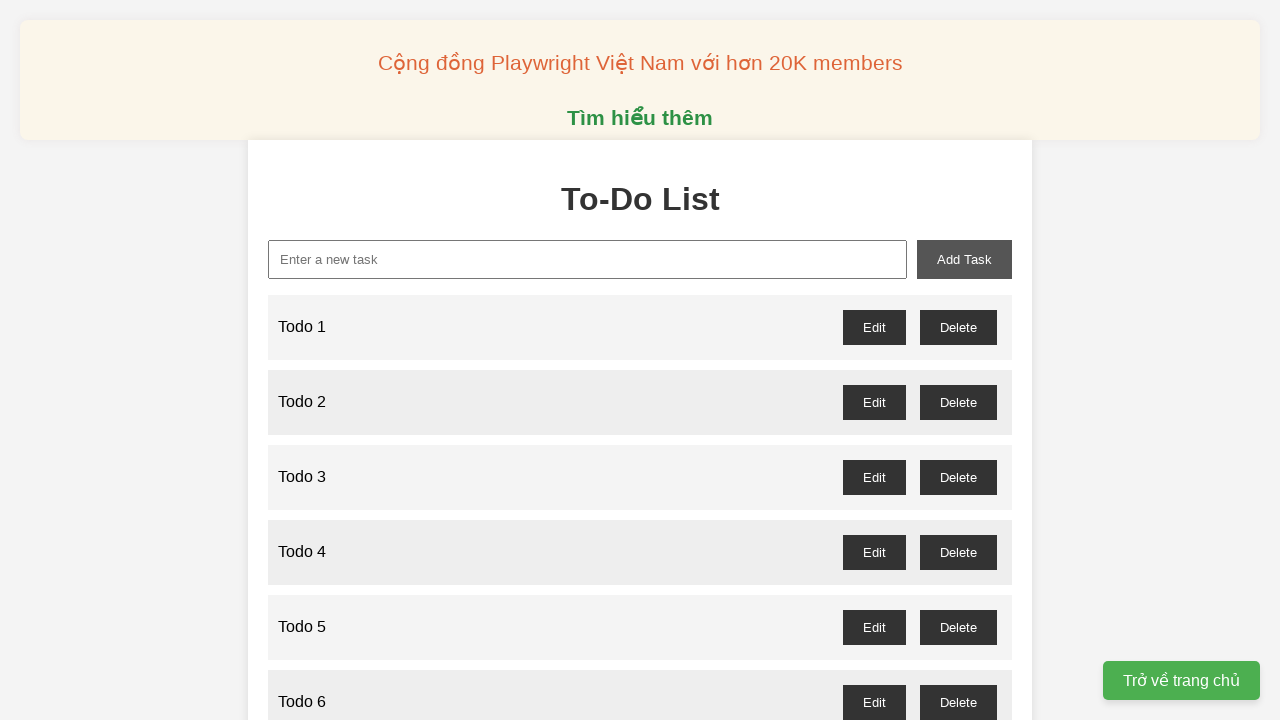

Filled input field with 'Todo 19' on input[id="new-task"]
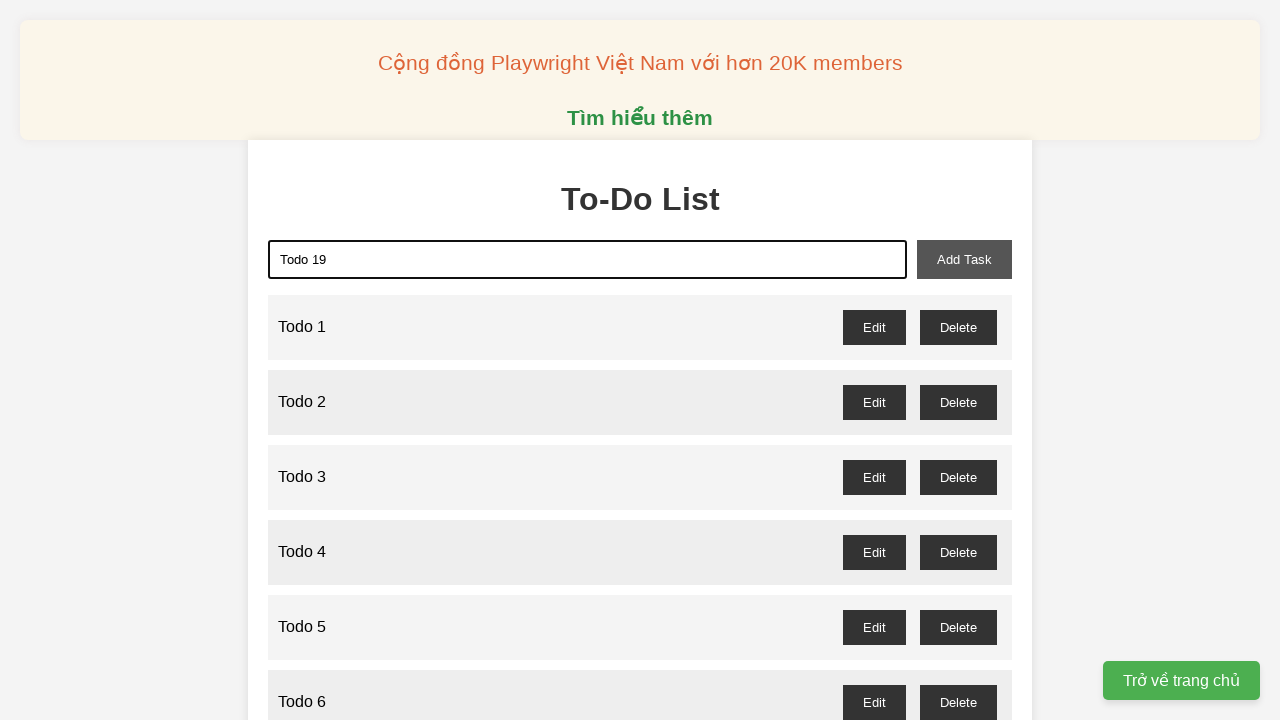

Clicked add button to add 'Todo 19' to the list at (964, 259) on button[id="add-task"]
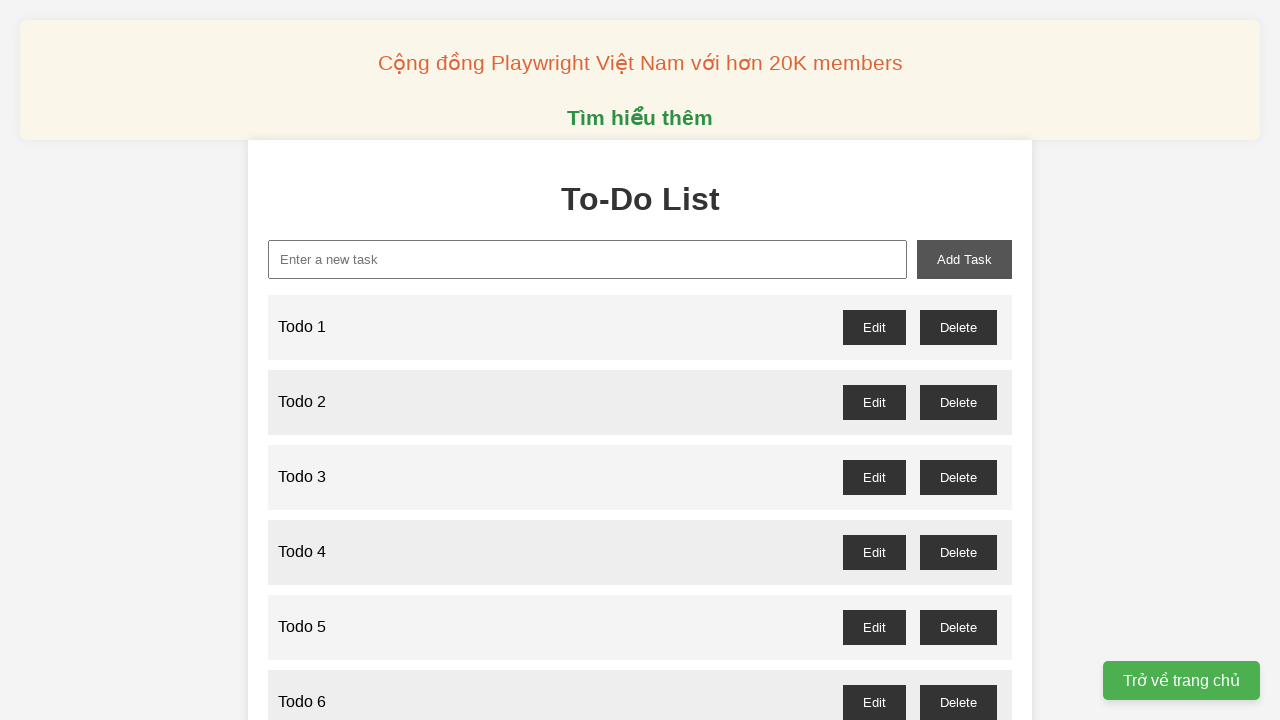

Filled input field with 'Todo 20' on input[id="new-task"]
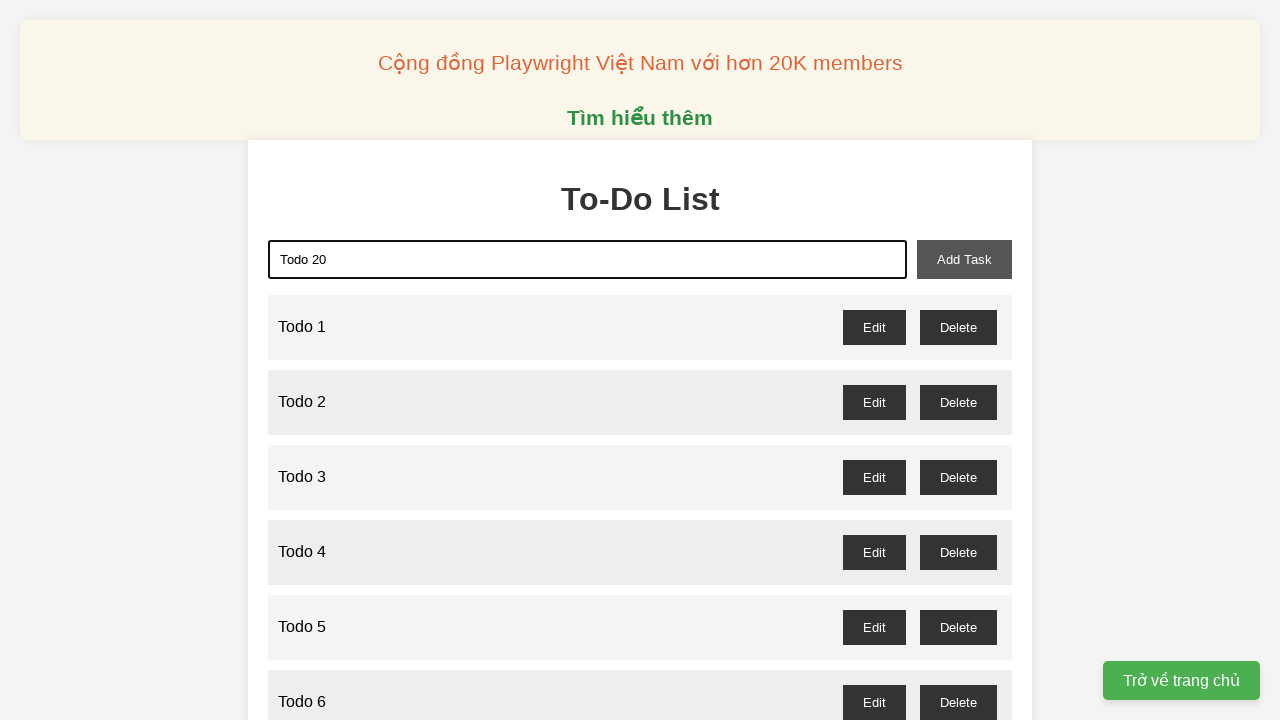

Clicked add button to add 'Todo 20' to the list at (964, 259) on button[id="add-task"]
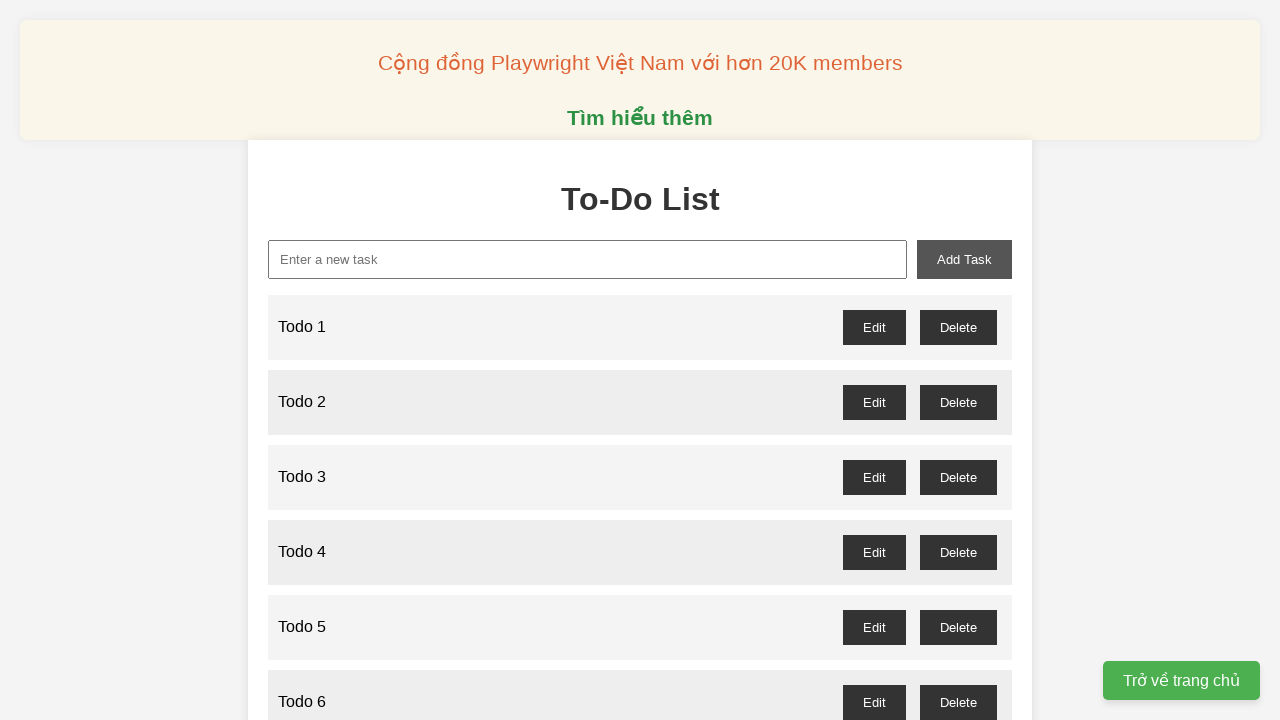

Filled input field with 'Todo 21' on input[id="new-task"]
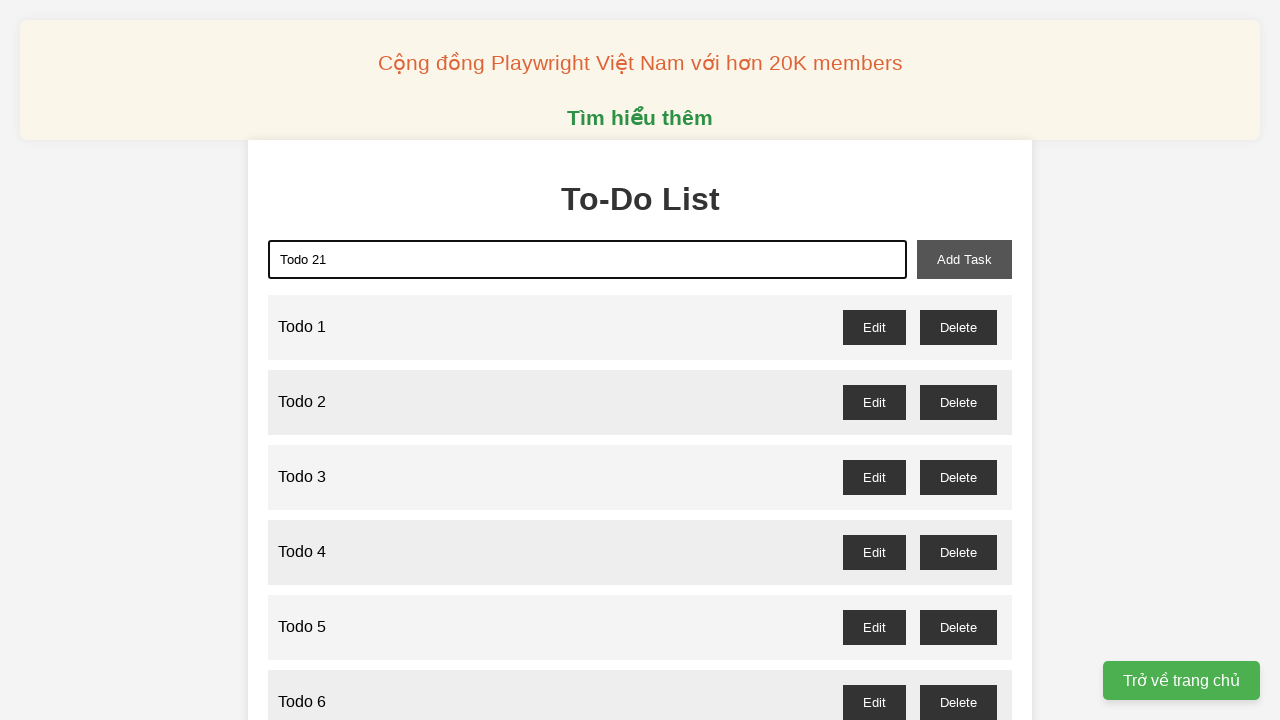

Clicked add button to add 'Todo 21' to the list at (964, 259) on button[id="add-task"]
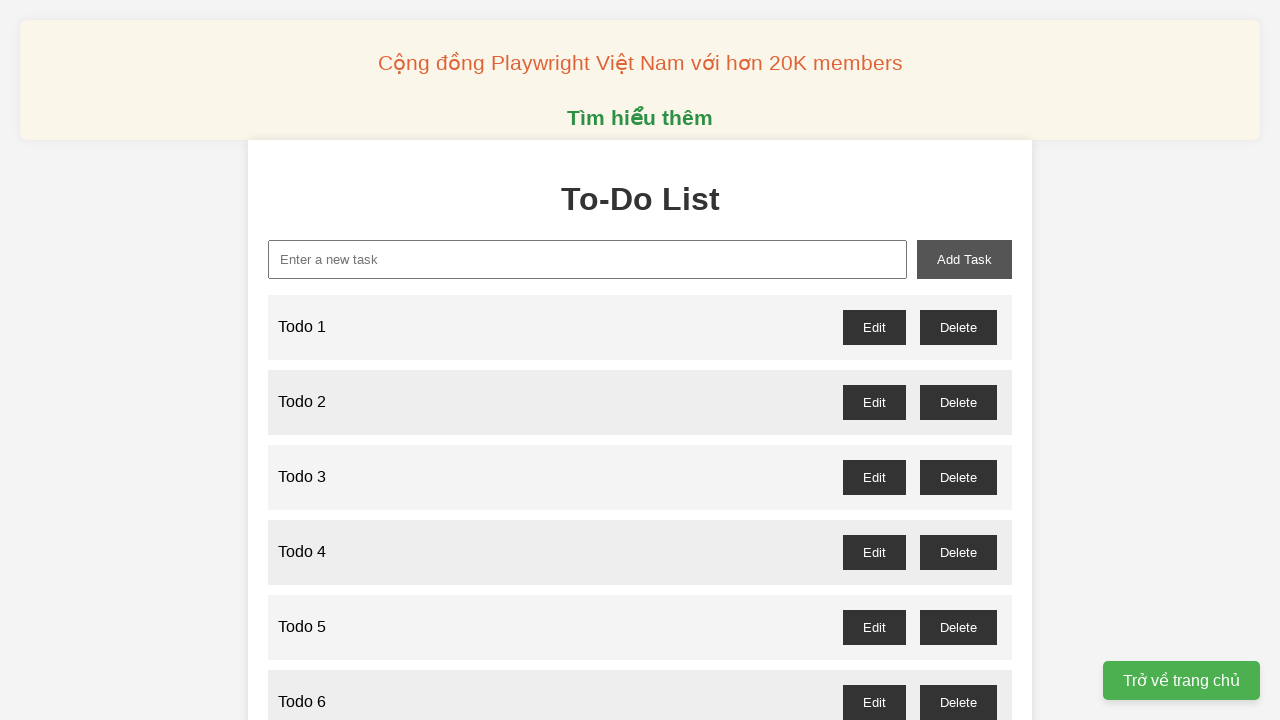

Filled input field with 'Todo 22' on input[id="new-task"]
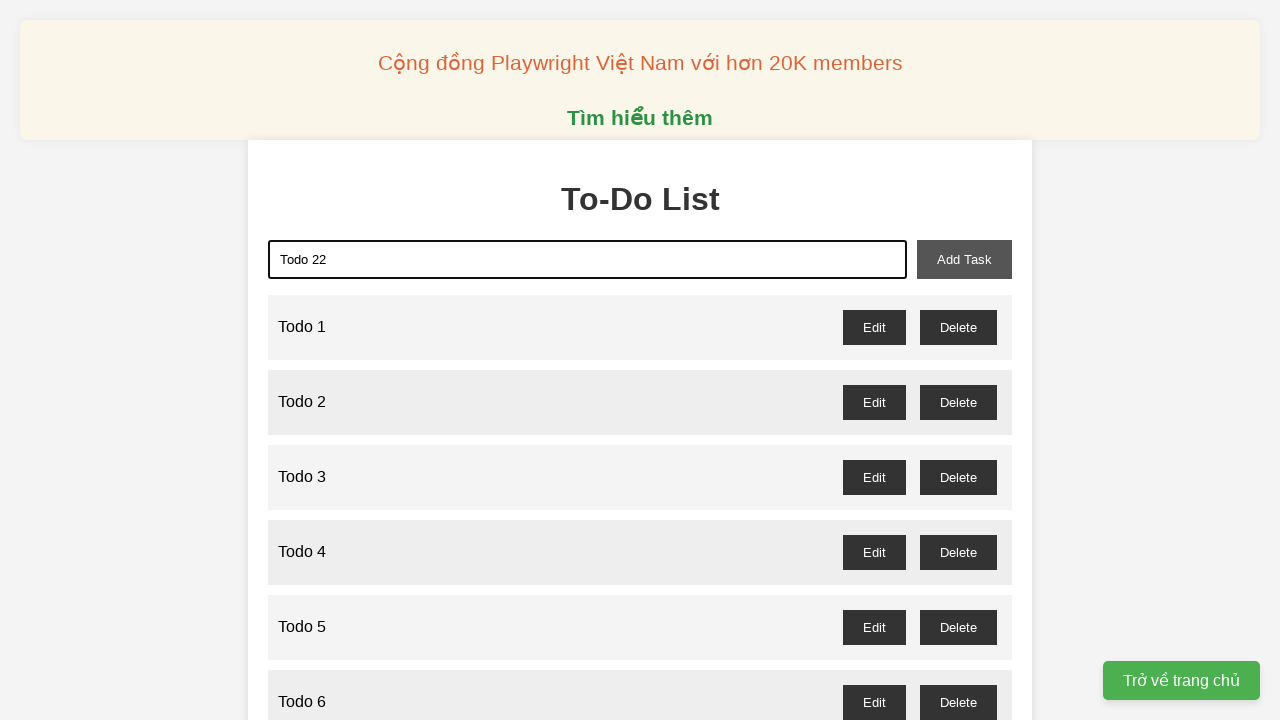

Clicked add button to add 'Todo 22' to the list at (964, 259) on button[id="add-task"]
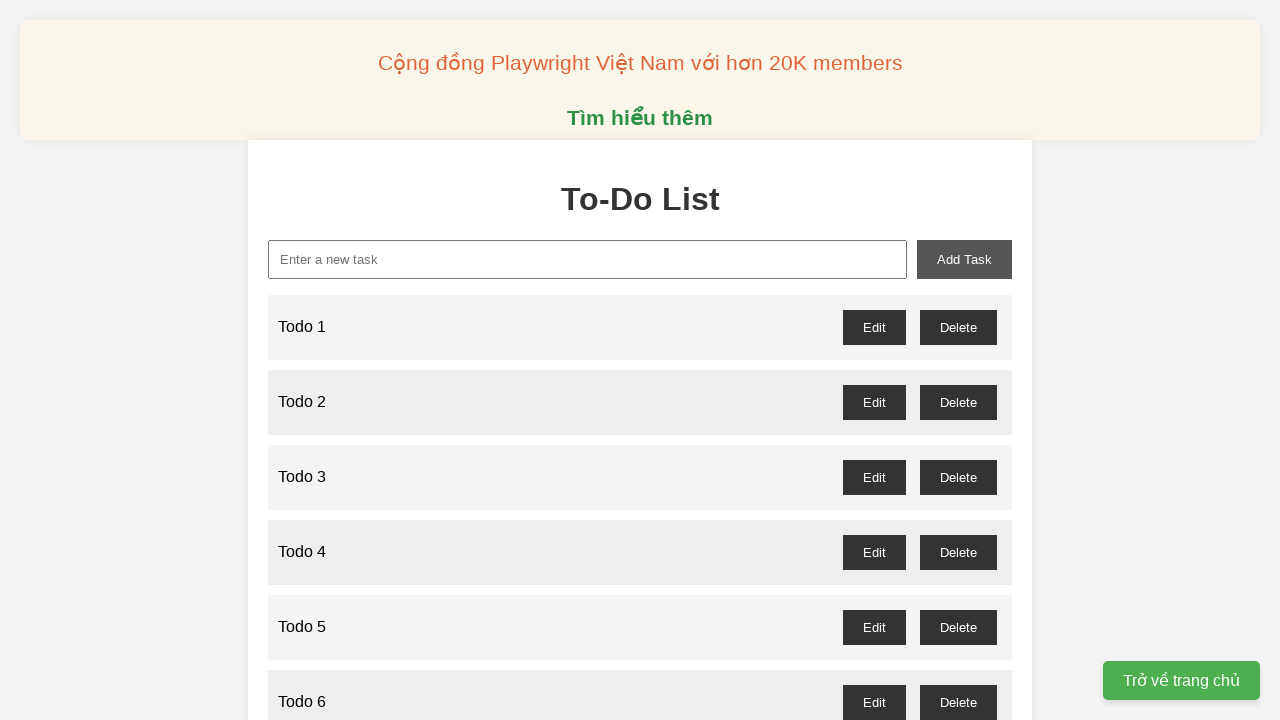

Filled input field with 'Todo 23' on input[id="new-task"]
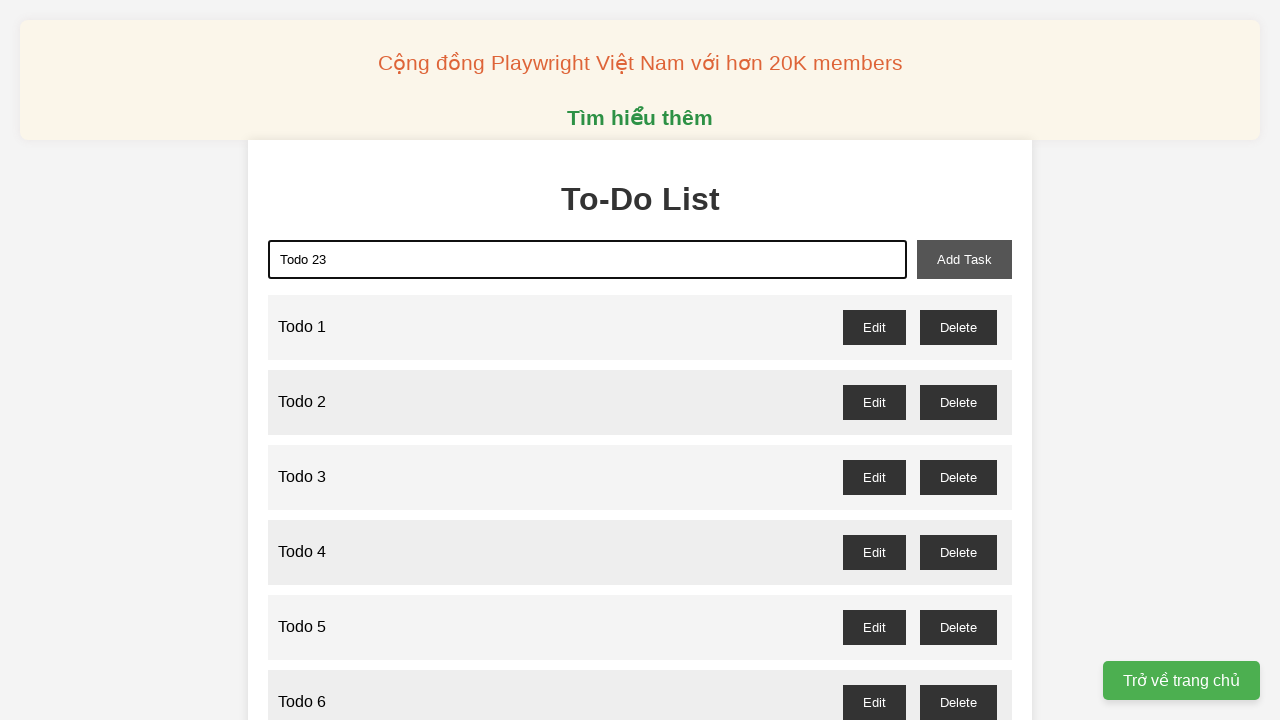

Clicked add button to add 'Todo 23' to the list at (964, 259) on button[id="add-task"]
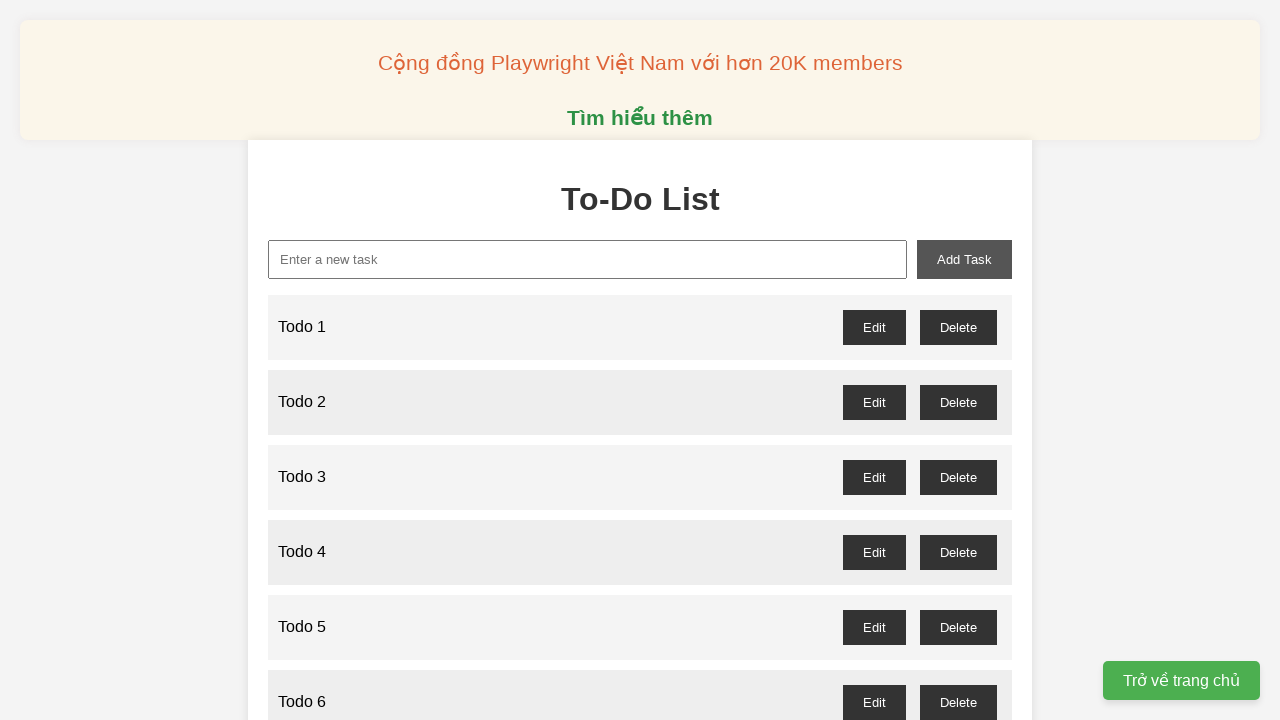

Filled input field with 'Todo 24' on input[id="new-task"]
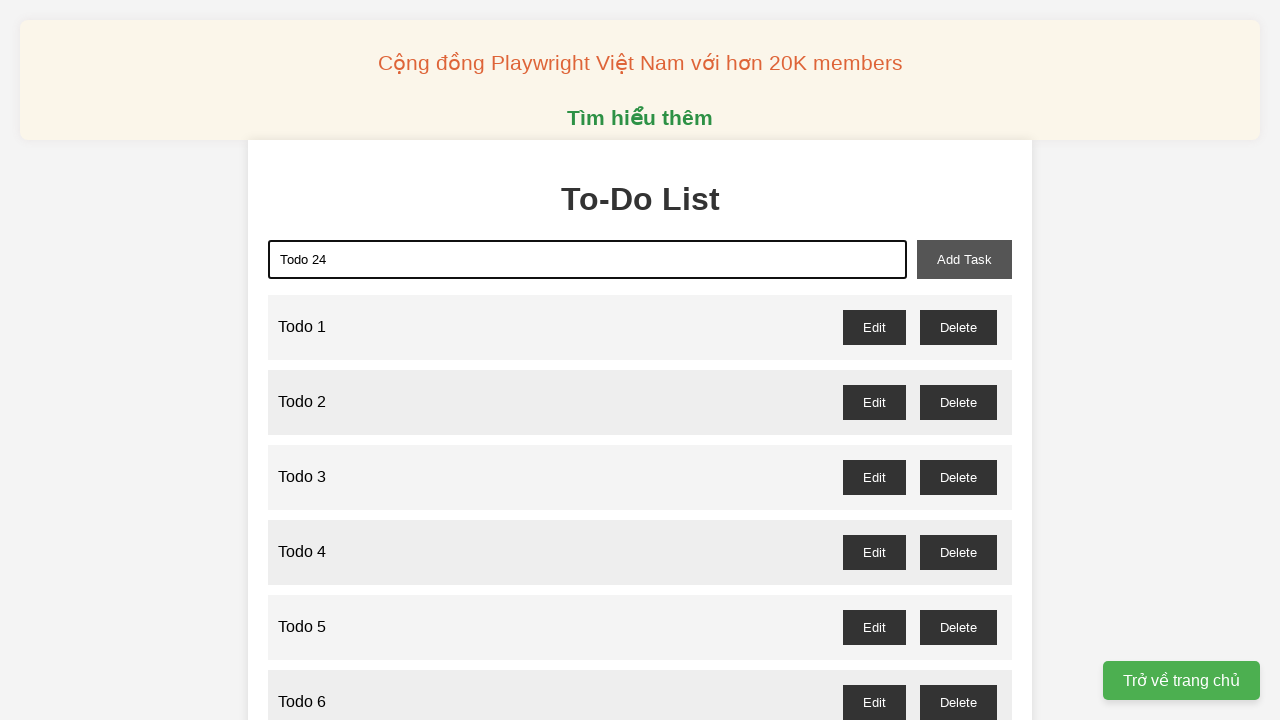

Clicked add button to add 'Todo 24' to the list at (964, 259) on button[id="add-task"]
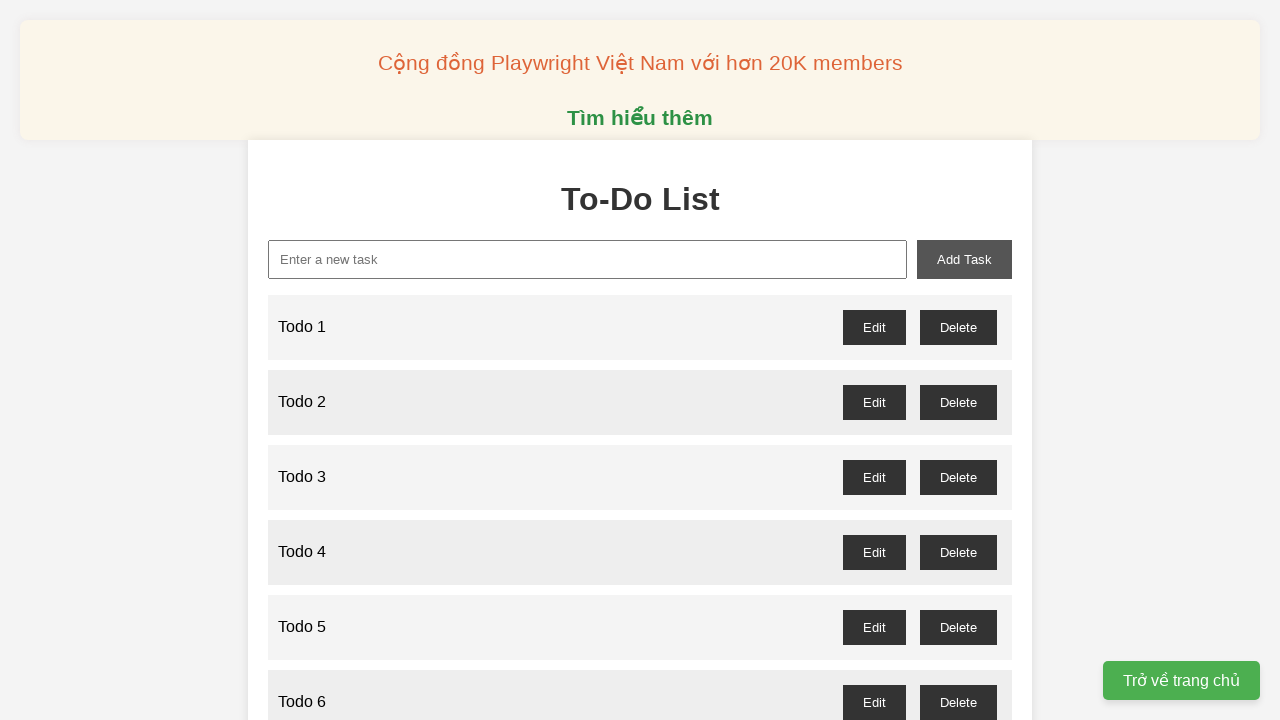

Filled input field with 'Todo 25' on input[id="new-task"]
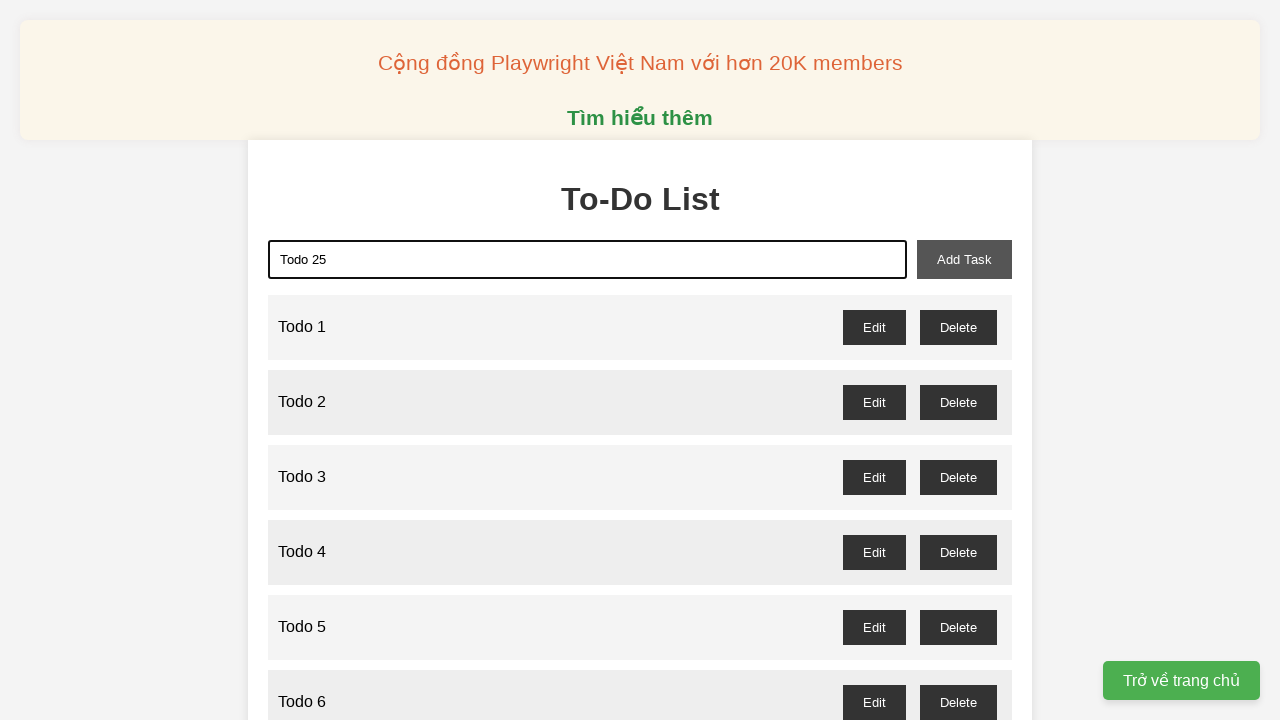

Clicked add button to add 'Todo 25' to the list at (964, 259) on button[id="add-task"]
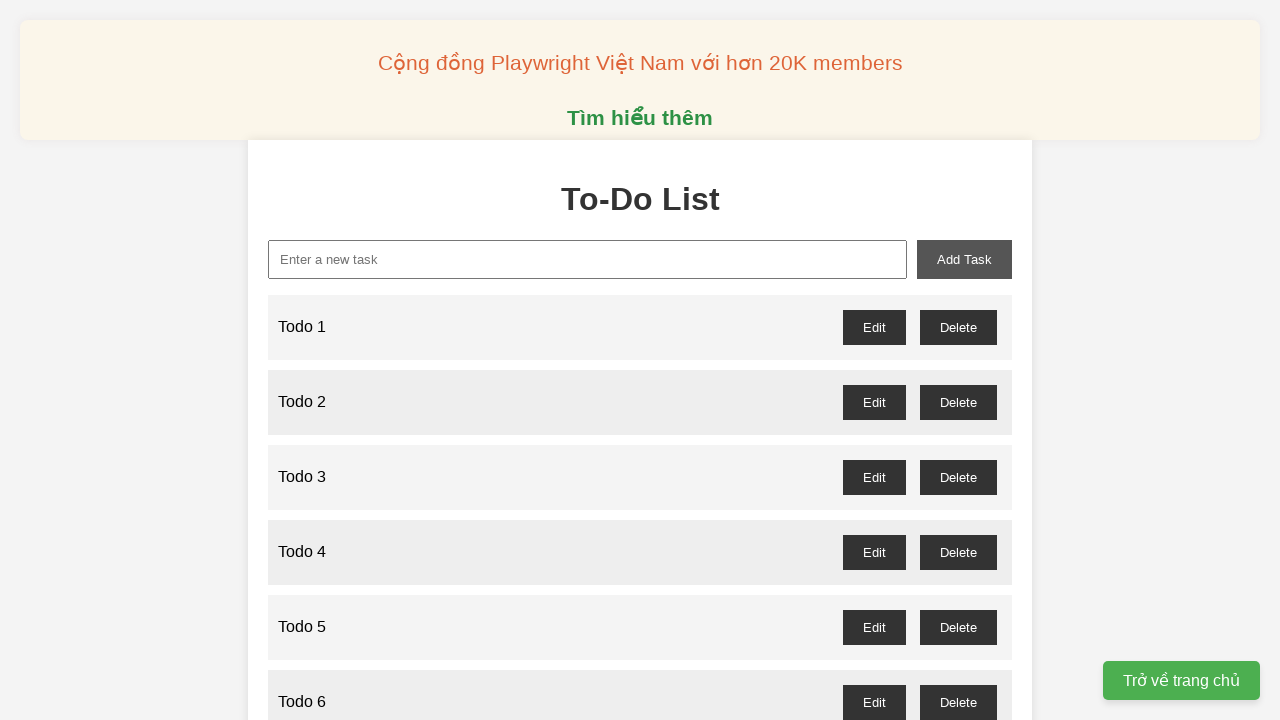

Filled input field with 'Todo 26' on input[id="new-task"]
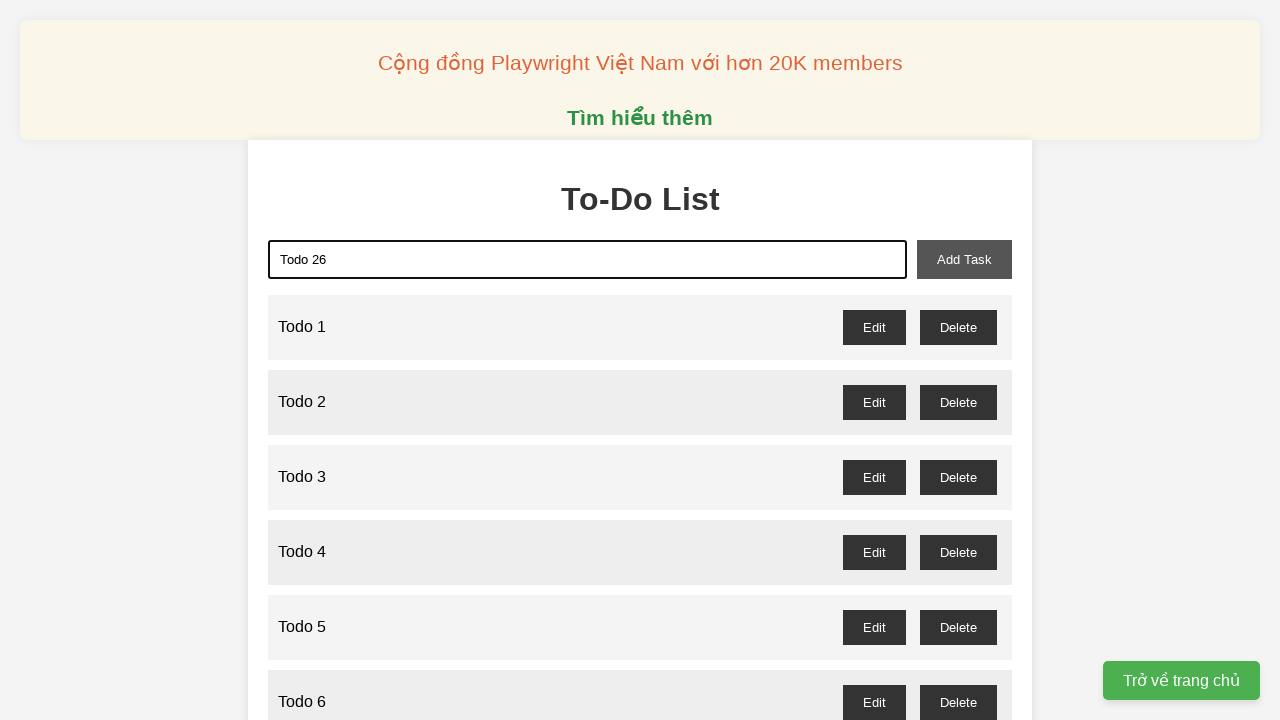

Clicked add button to add 'Todo 26' to the list at (964, 259) on button[id="add-task"]
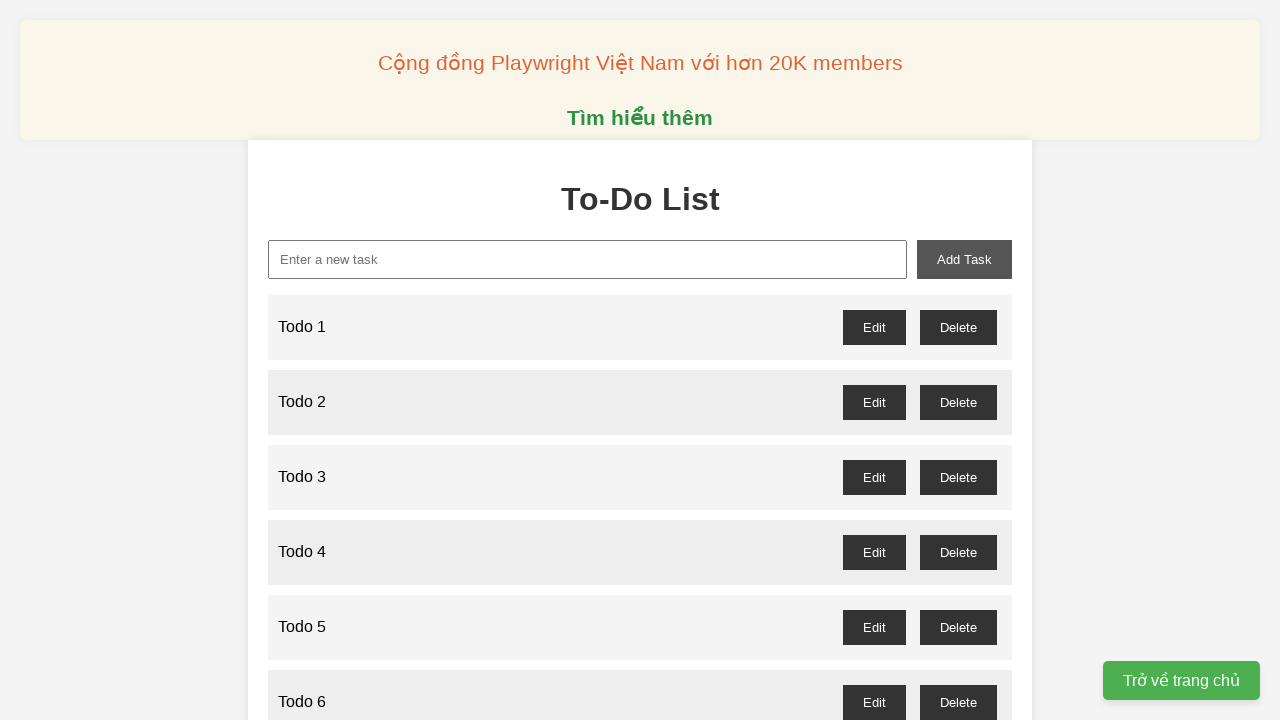

Filled input field with 'Todo 27' on input[id="new-task"]
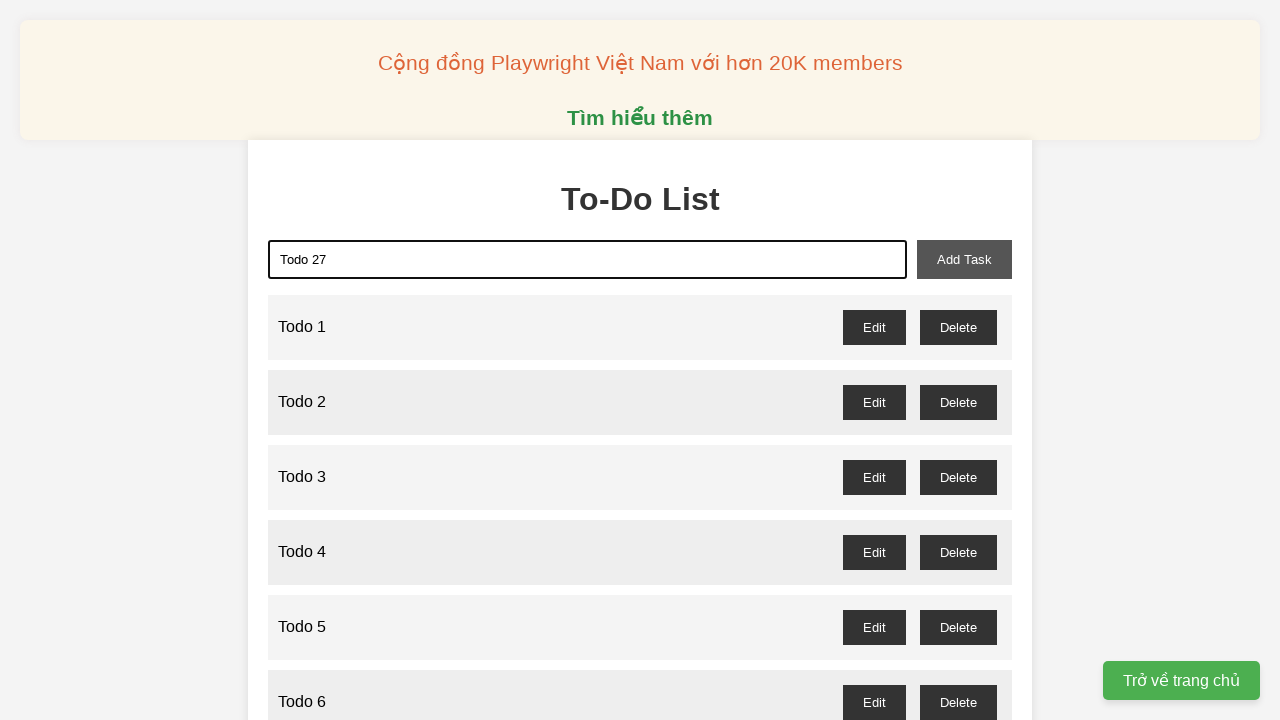

Clicked add button to add 'Todo 27' to the list at (964, 259) on button[id="add-task"]
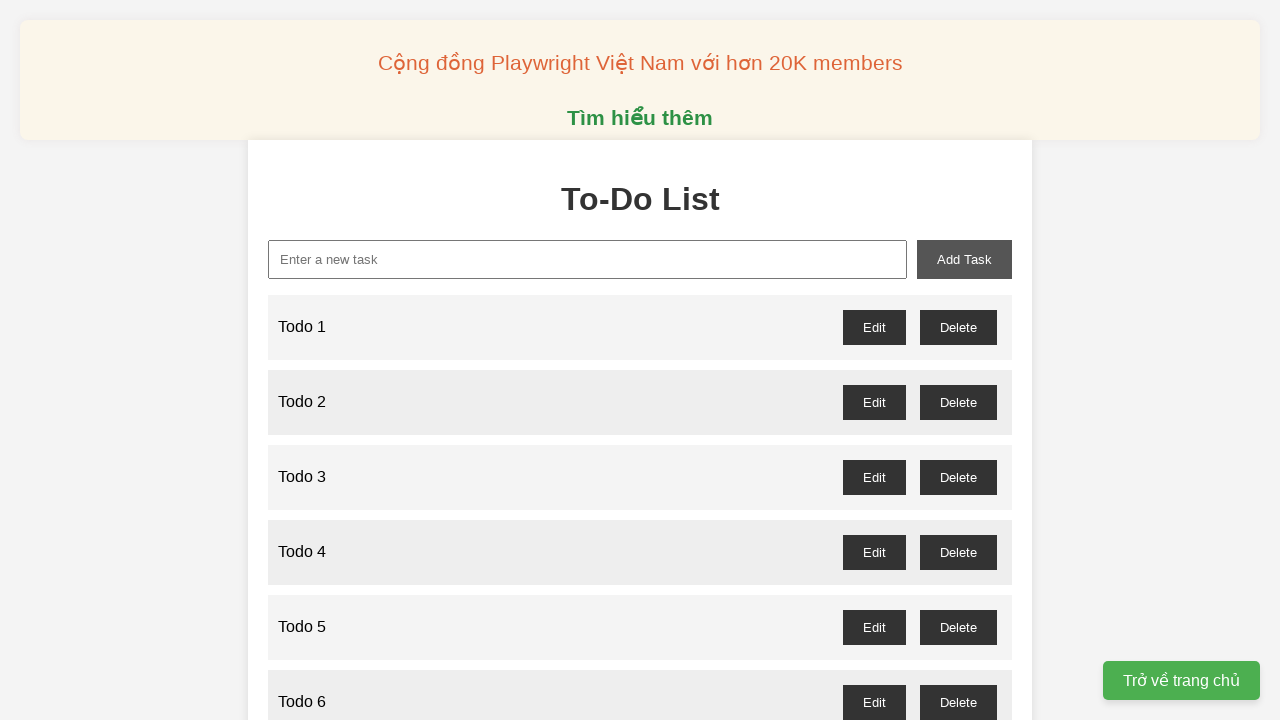

Filled input field with 'Todo 28' on input[id="new-task"]
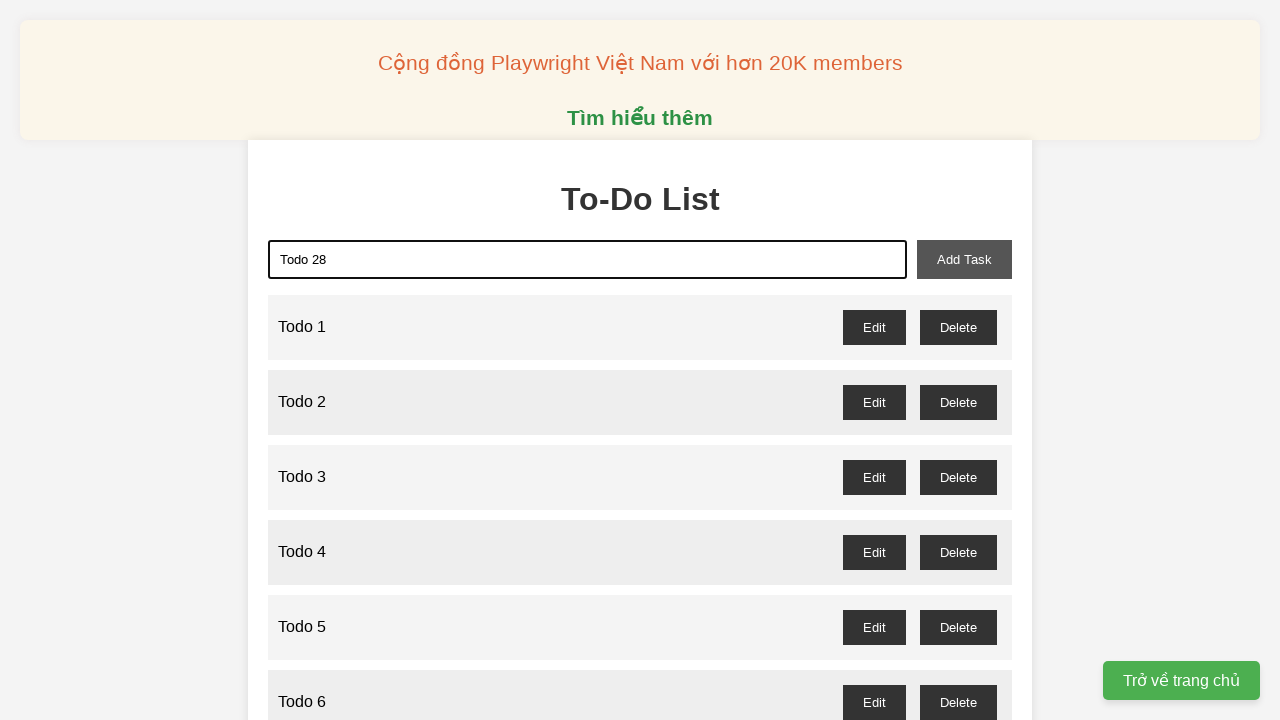

Clicked add button to add 'Todo 28' to the list at (964, 259) on button[id="add-task"]
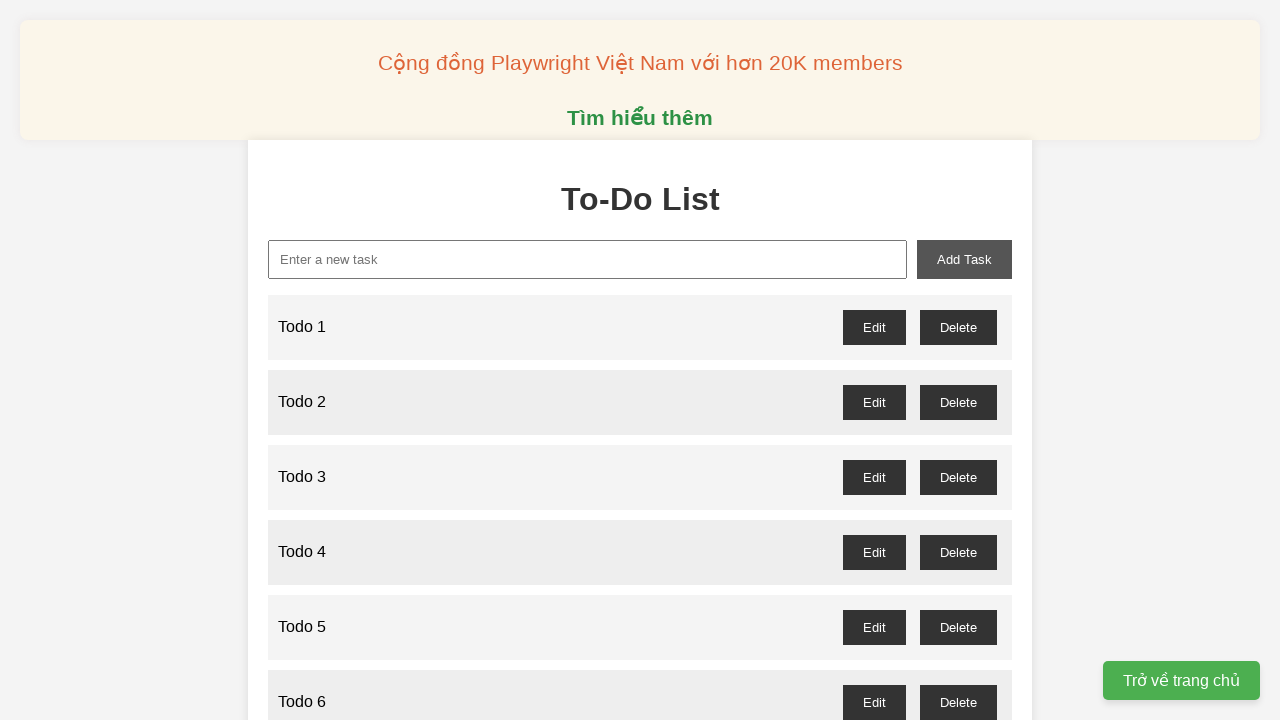

Filled input field with 'Todo 29' on input[id="new-task"]
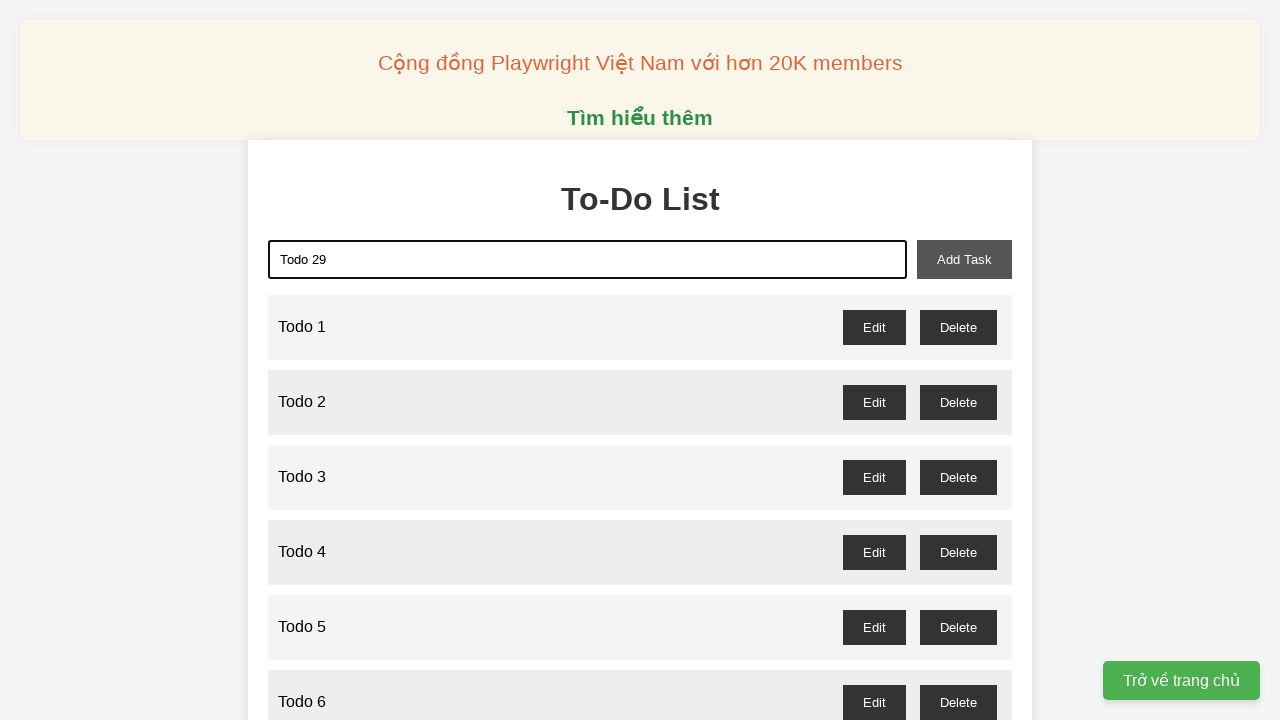

Clicked add button to add 'Todo 29' to the list at (964, 259) on button[id="add-task"]
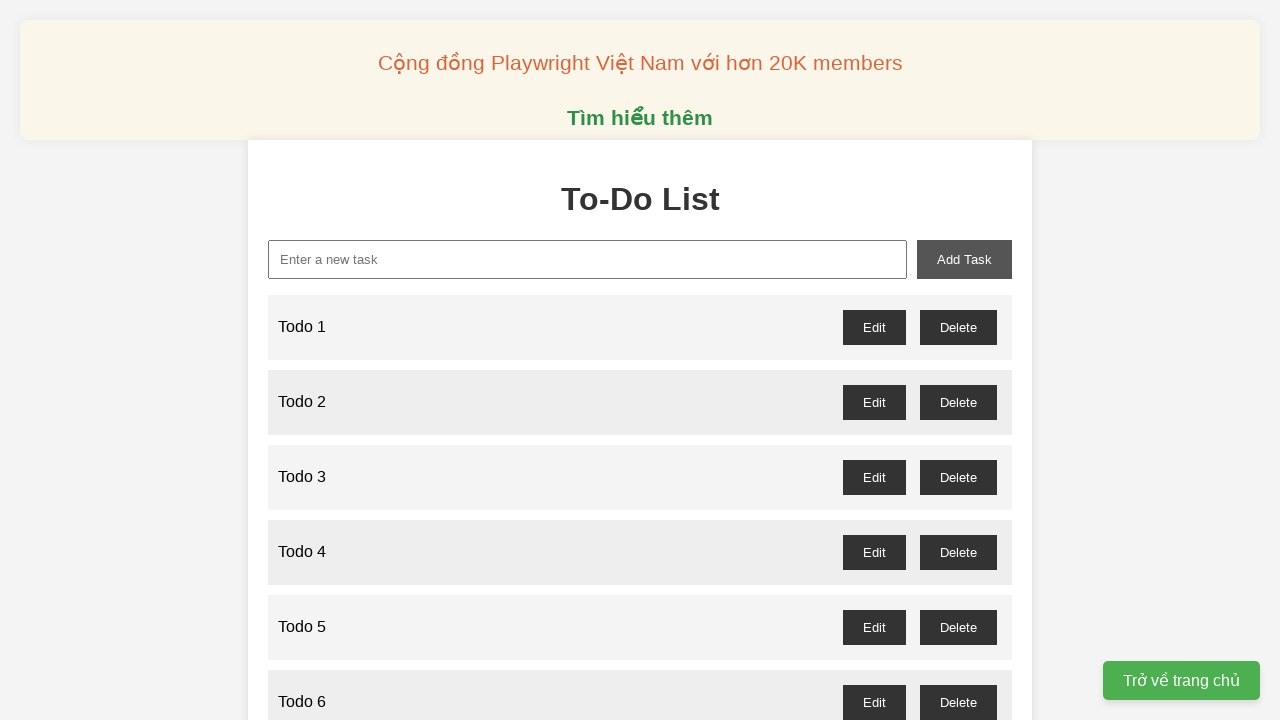

Filled input field with 'Todo 30' on input[id="new-task"]
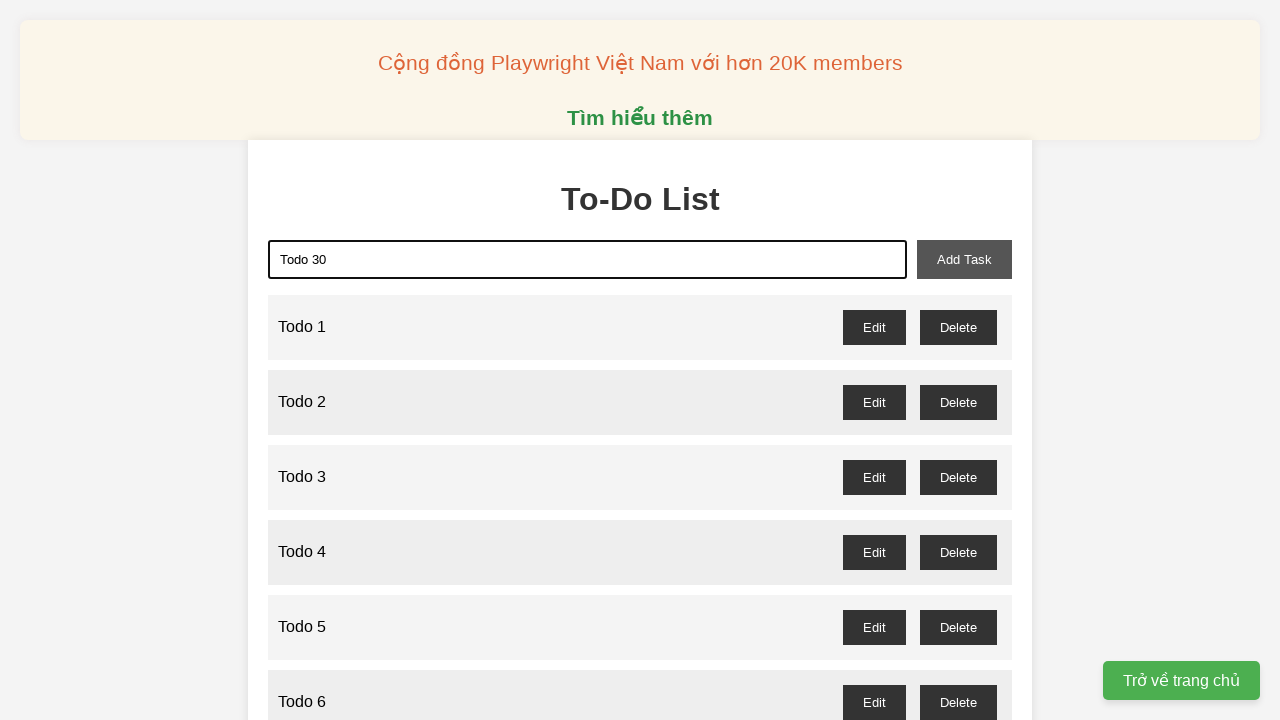

Clicked add button to add 'Todo 30' to the list at (964, 259) on button[id="add-task"]
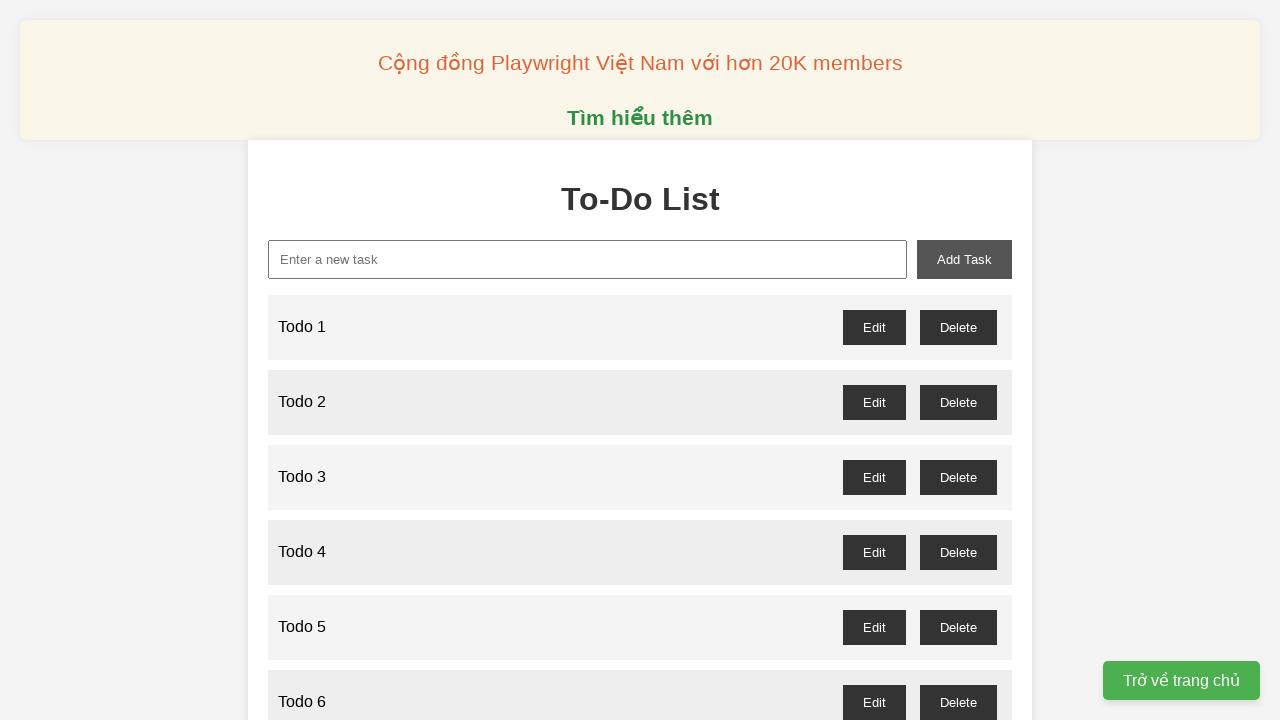

Filled input field with 'Todo 31' on input[id="new-task"]
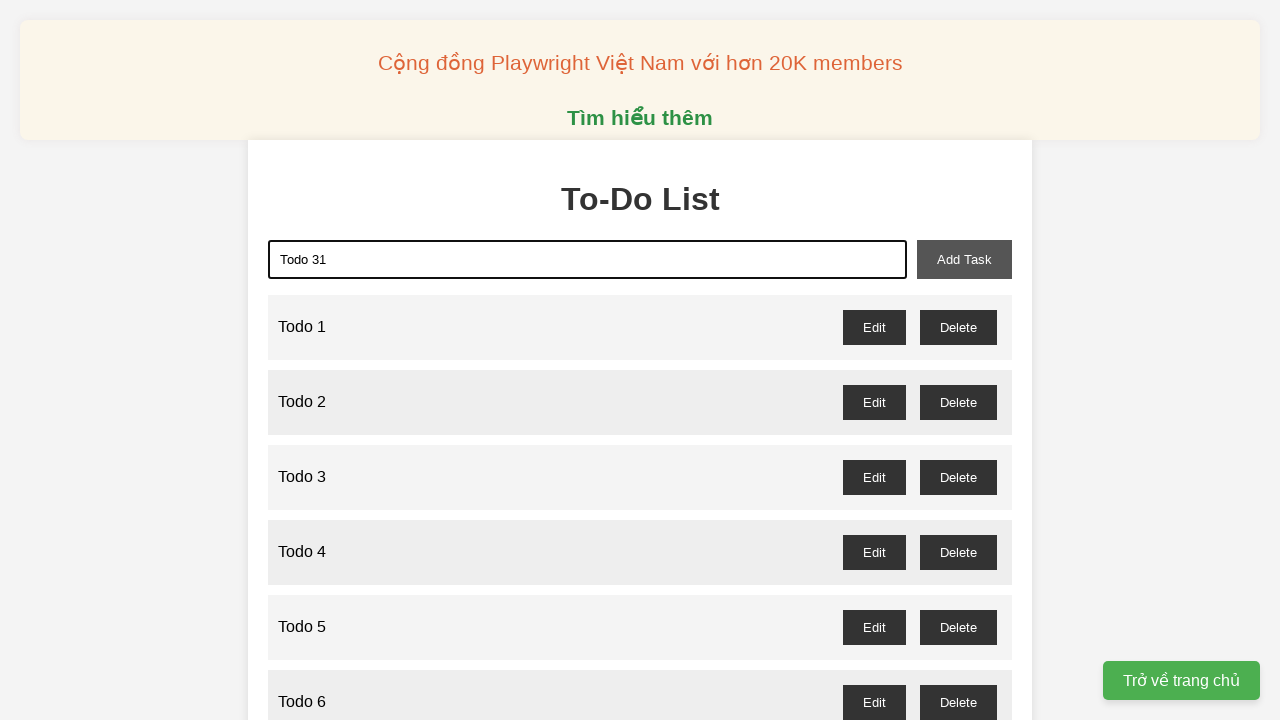

Clicked add button to add 'Todo 31' to the list at (964, 259) on button[id="add-task"]
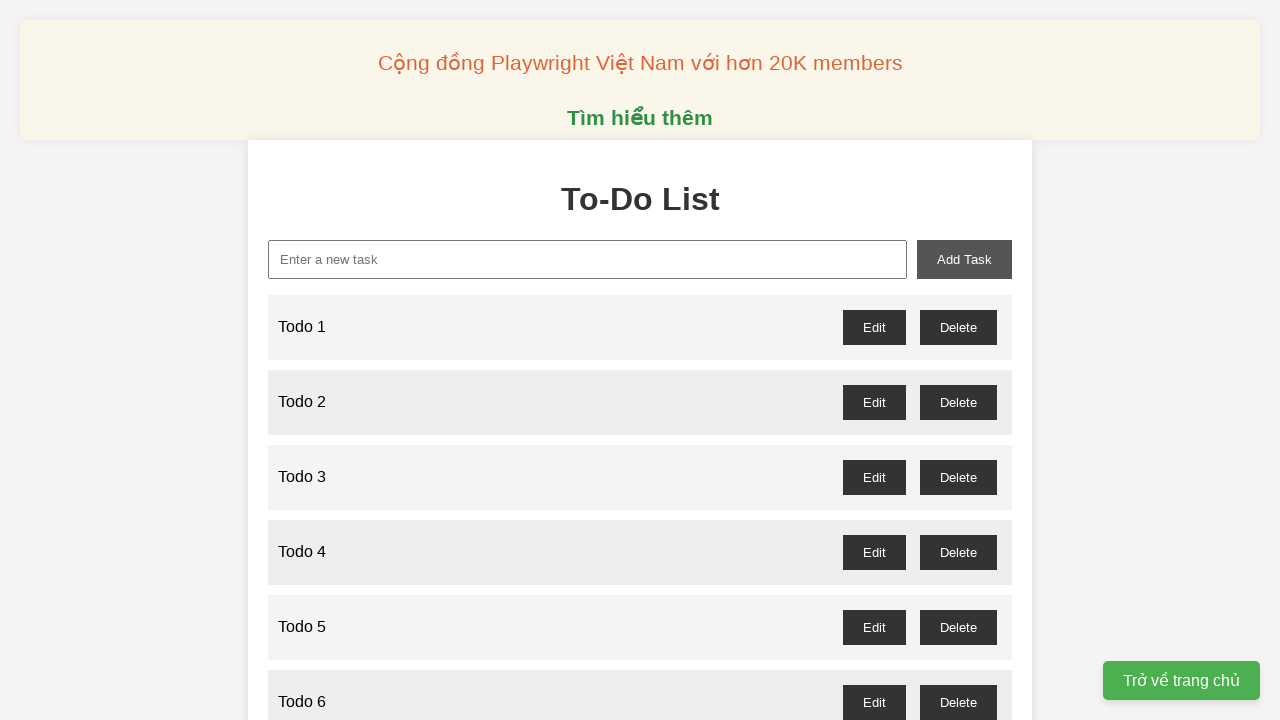

Filled input field with 'Todo 32' on input[id="new-task"]
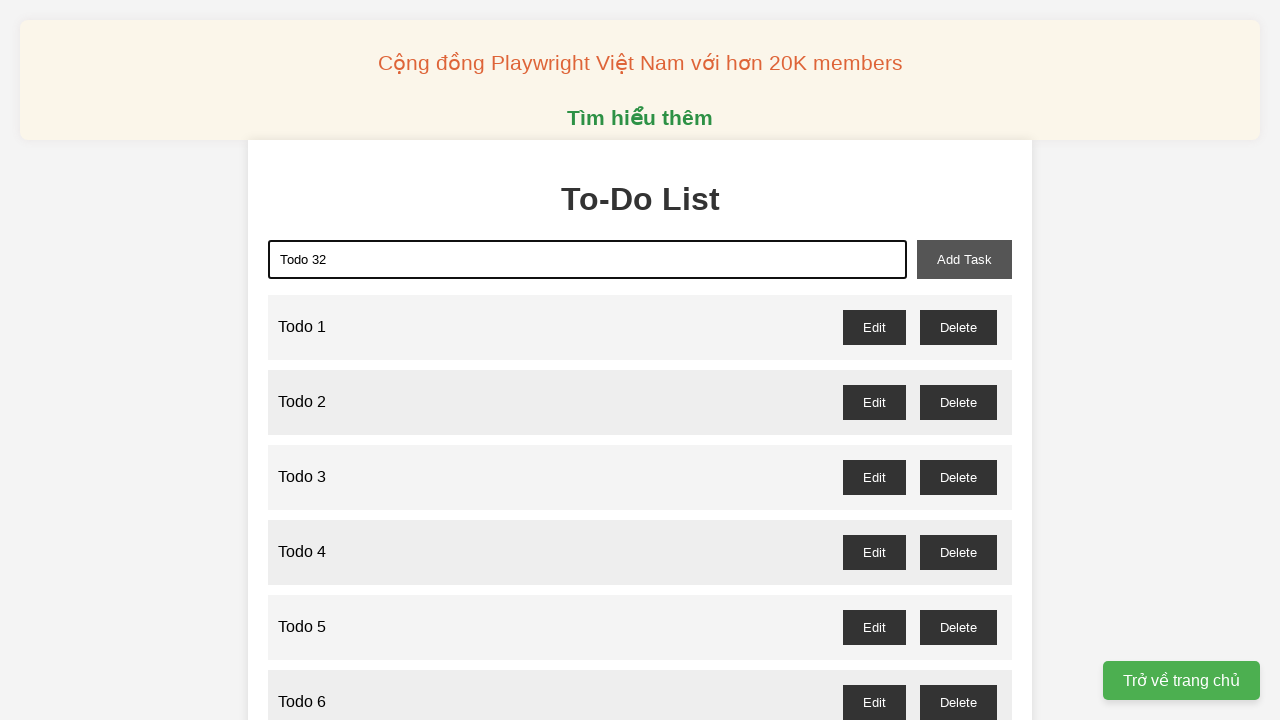

Clicked add button to add 'Todo 32' to the list at (964, 259) on button[id="add-task"]
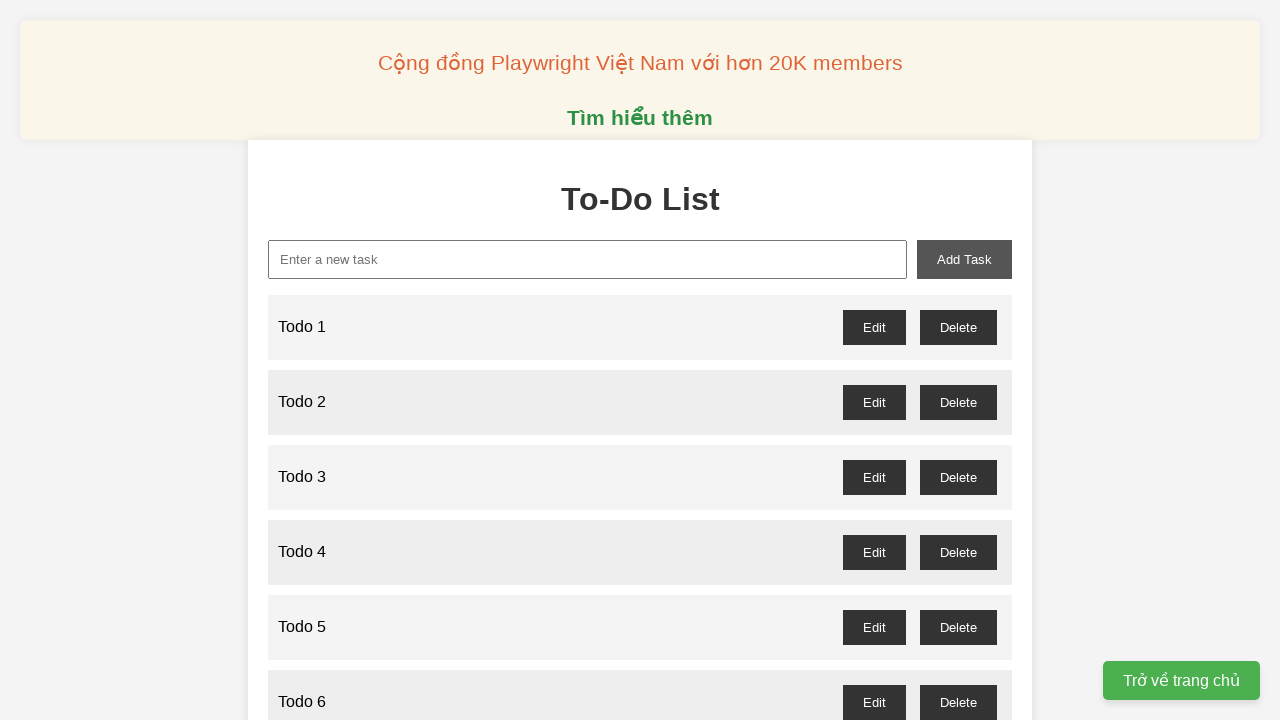

Filled input field with 'Todo 33' on input[id="new-task"]
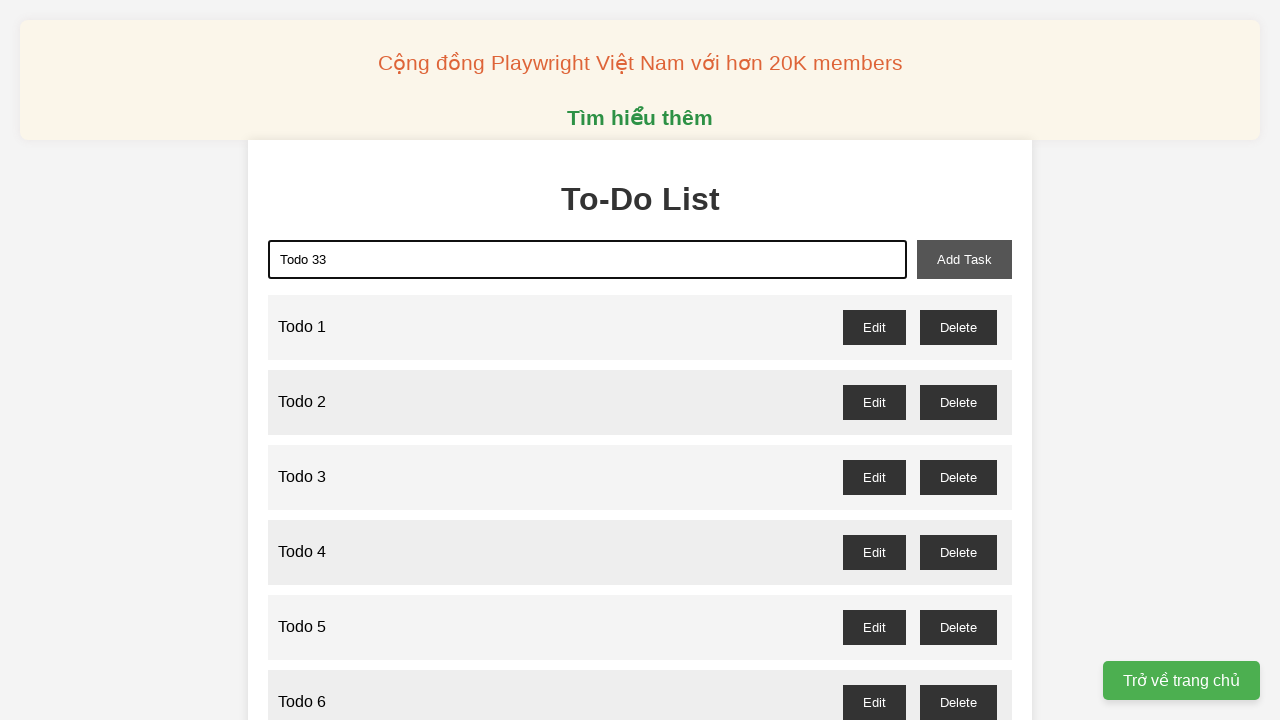

Clicked add button to add 'Todo 33' to the list at (964, 259) on button[id="add-task"]
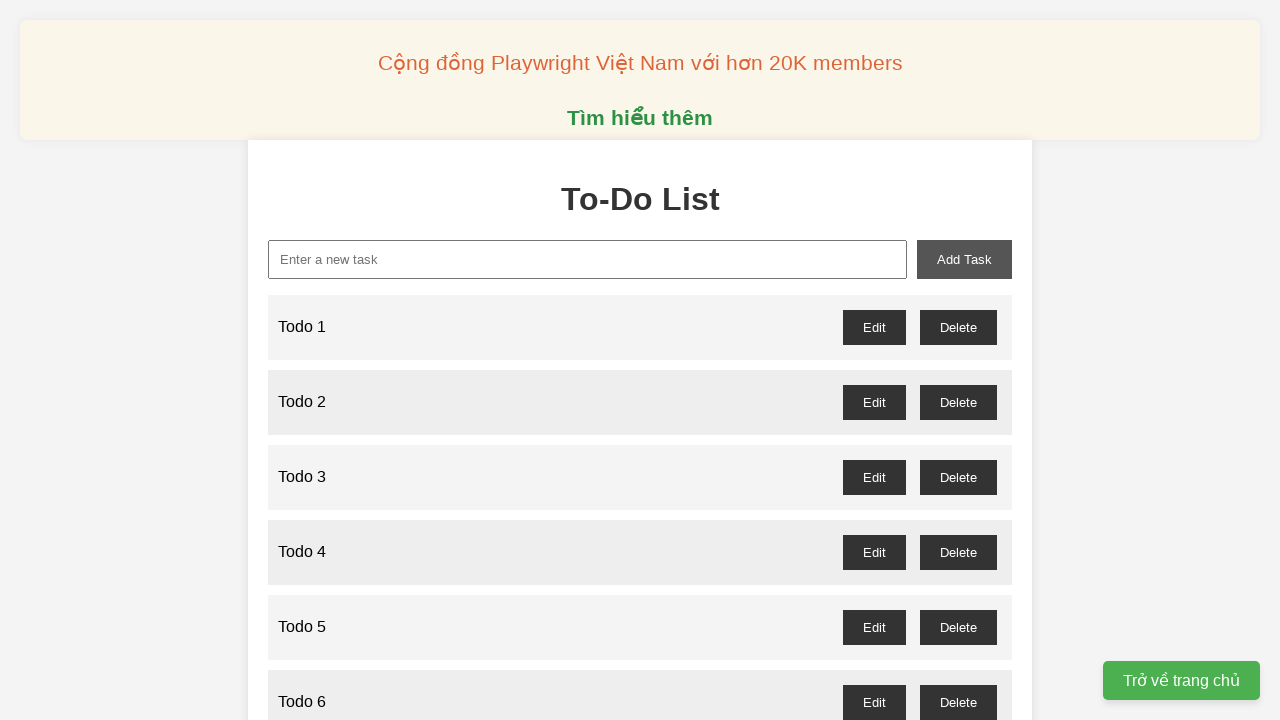

Filled input field with 'Todo 34' on input[id="new-task"]
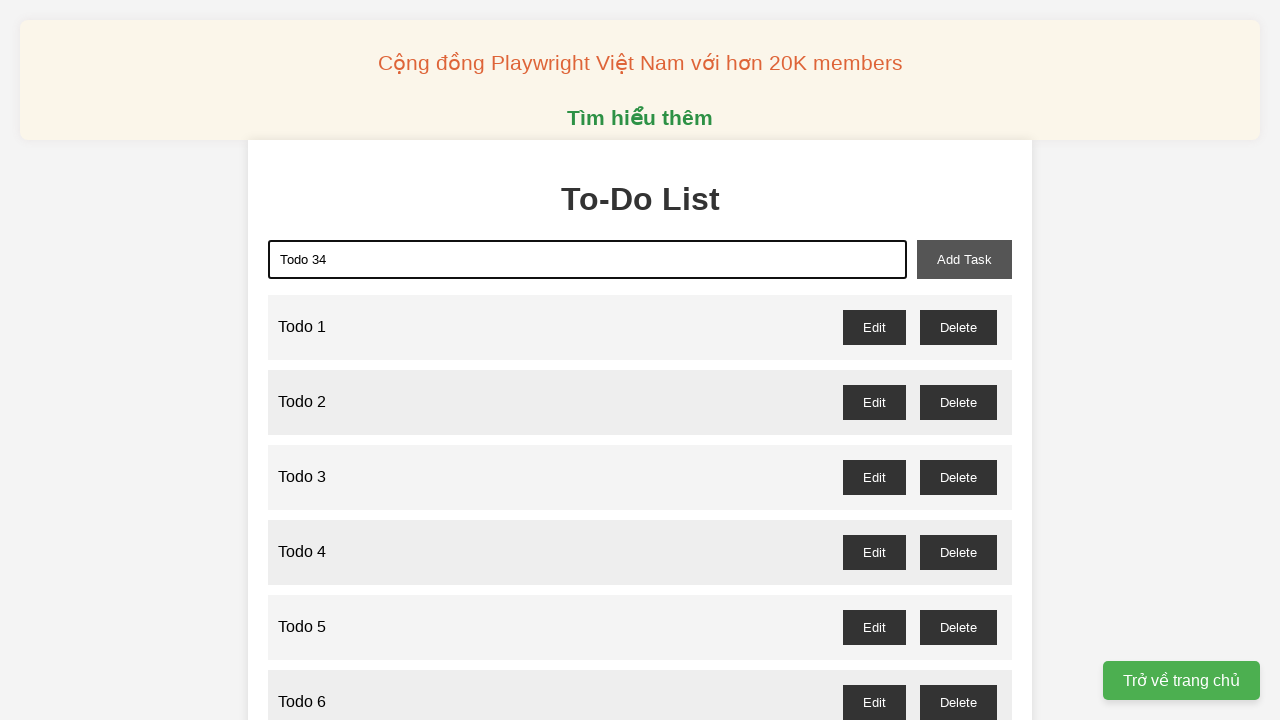

Clicked add button to add 'Todo 34' to the list at (964, 259) on button[id="add-task"]
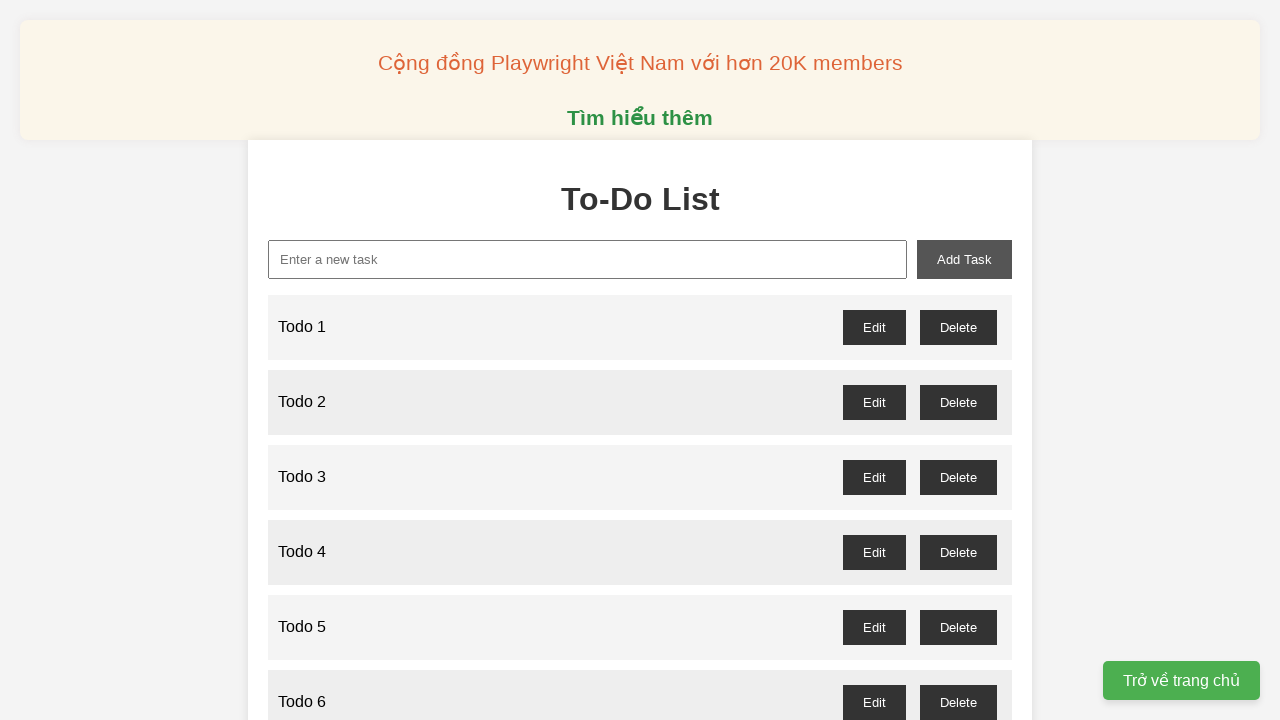

Filled input field with 'Todo 35' on input[id="new-task"]
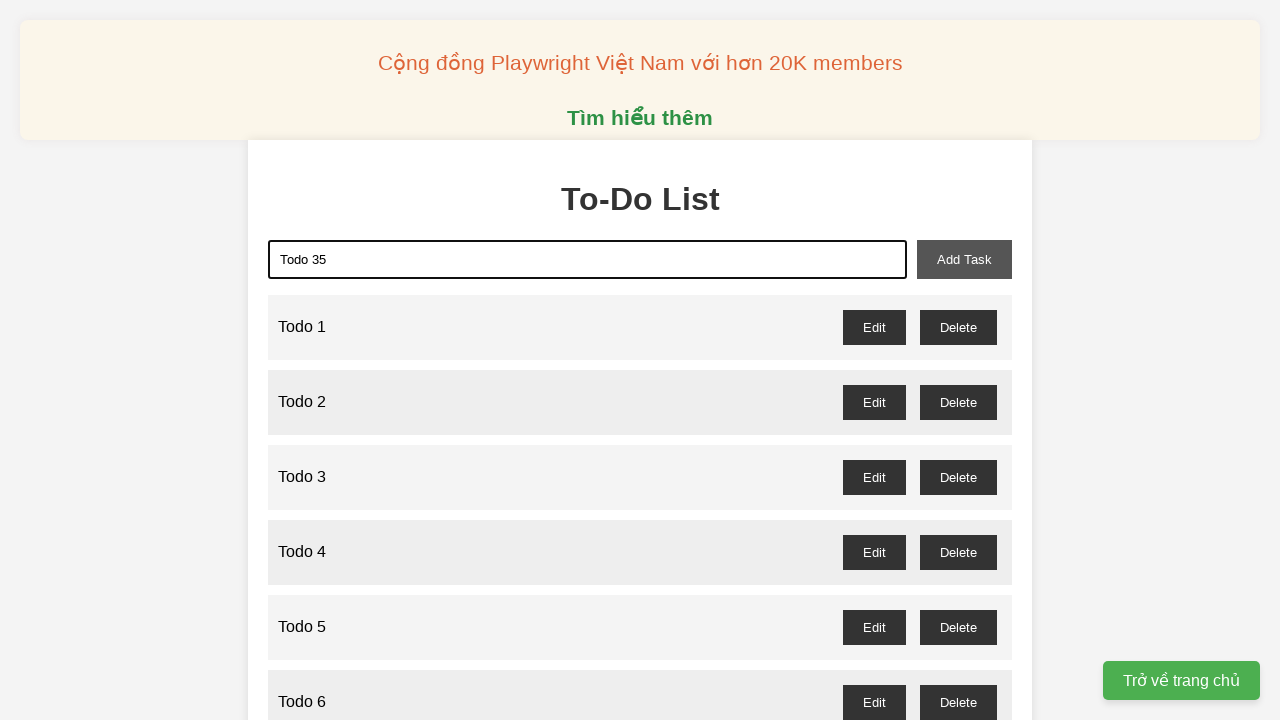

Clicked add button to add 'Todo 35' to the list at (964, 259) on button[id="add-task"]
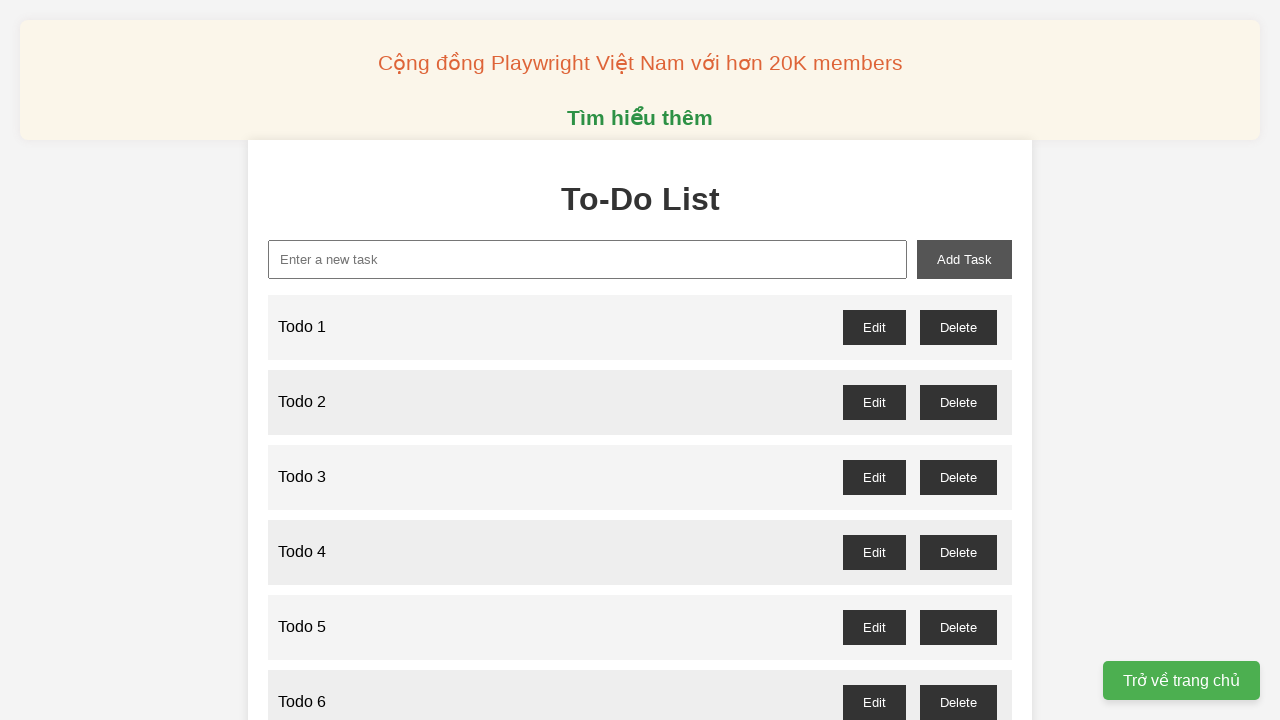

Filled input field with 'Todo 36' on input[id="new-task"]
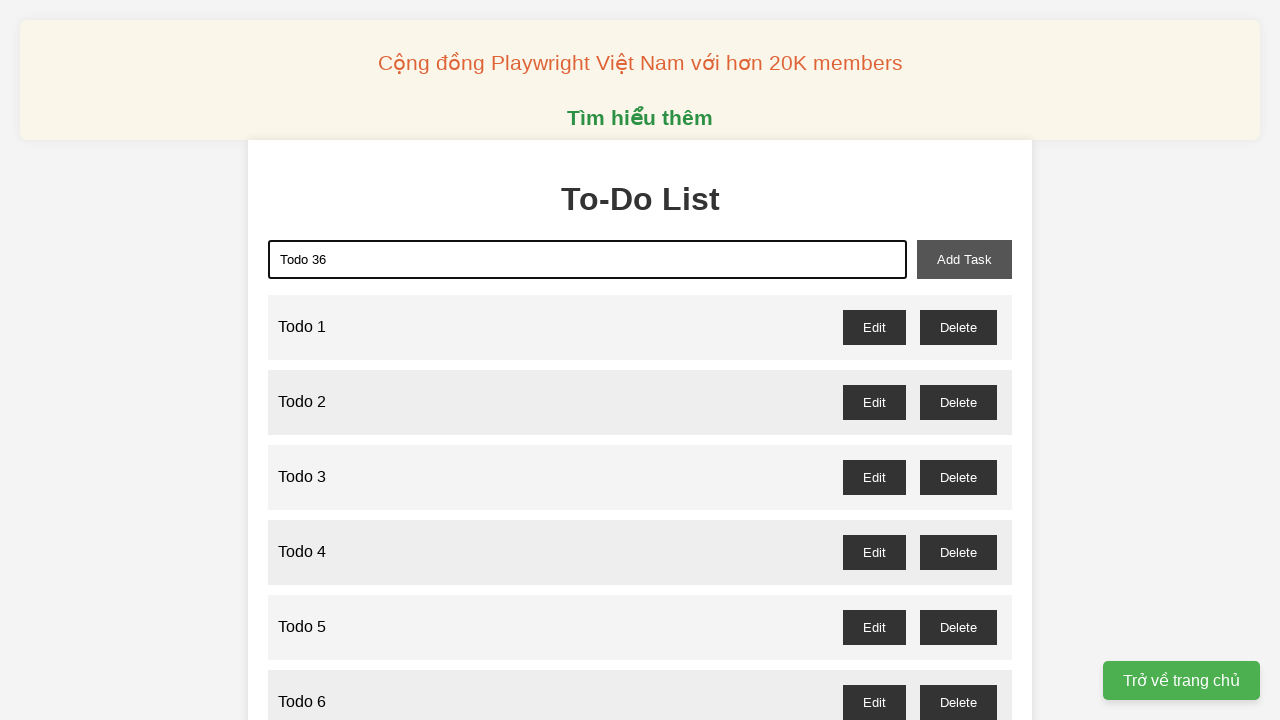

Clicked add button to add 'Todo 36' to the list at (964, 259) on button[id="add-task"]
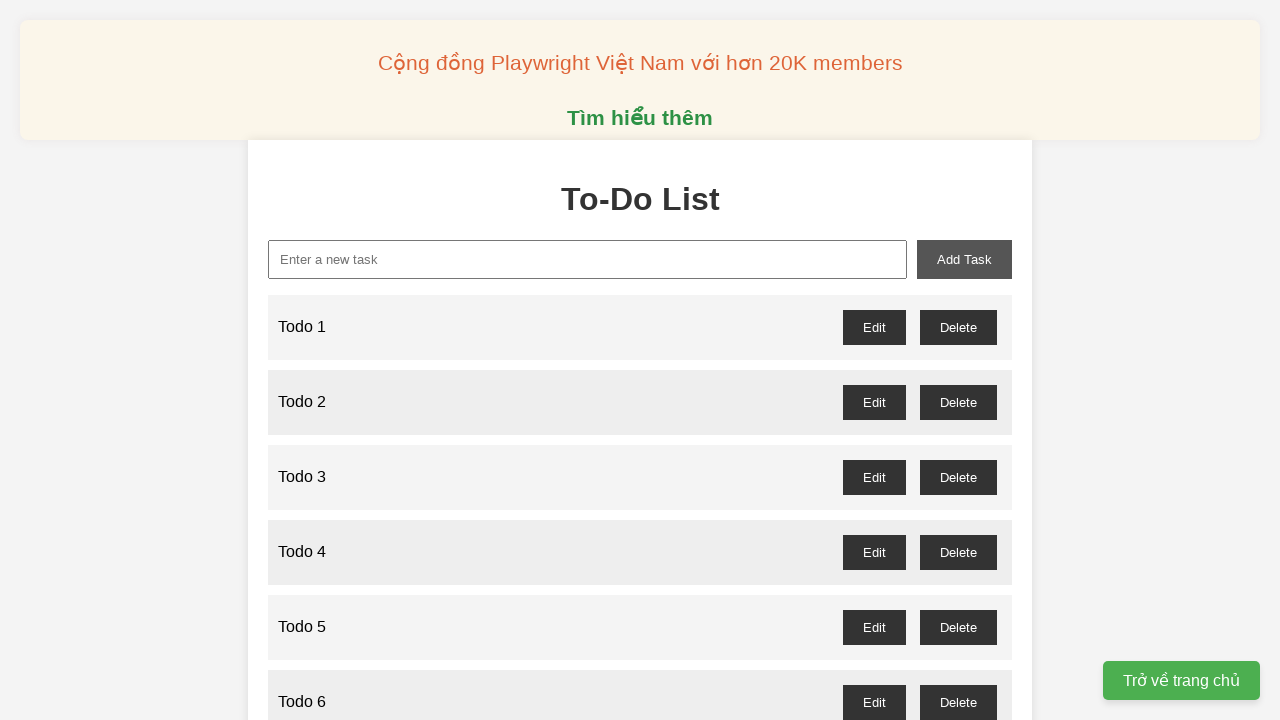

Filled input field with 'Todo 37' on input[id="new-task"]
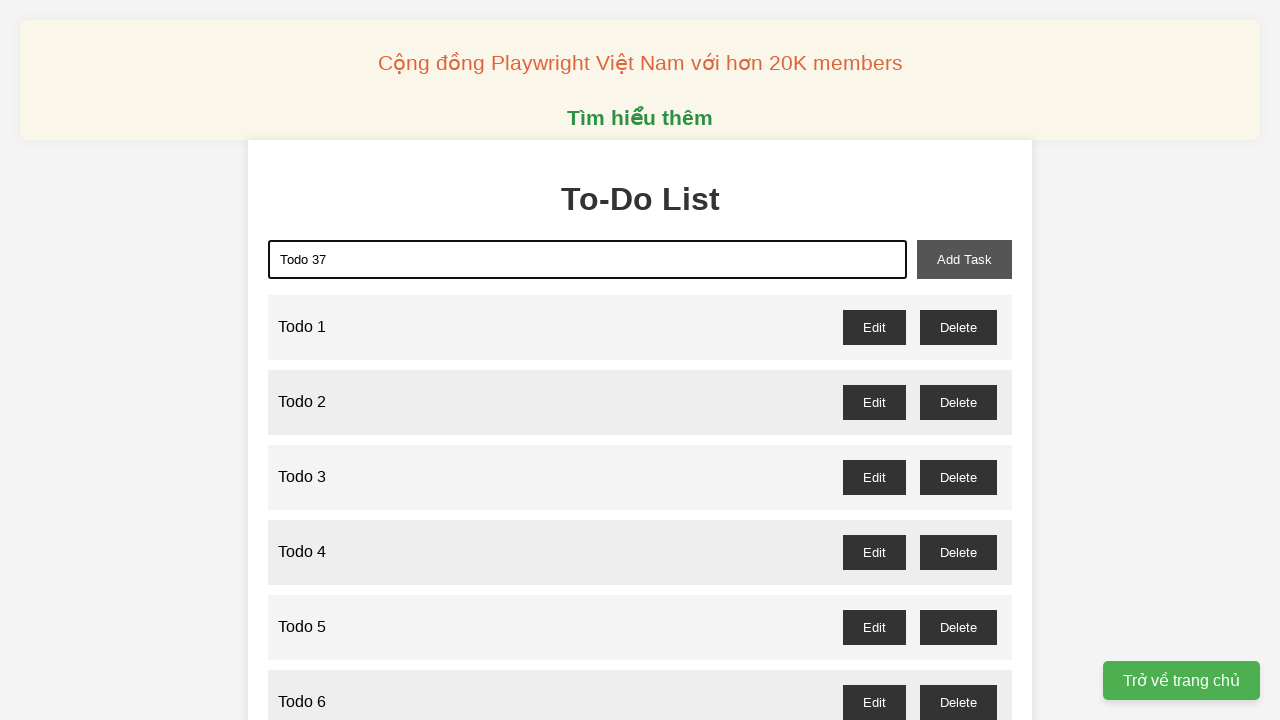

Clicked add button to add 'Todo 37' to the list at (964, 259) on button[id="add-task"]
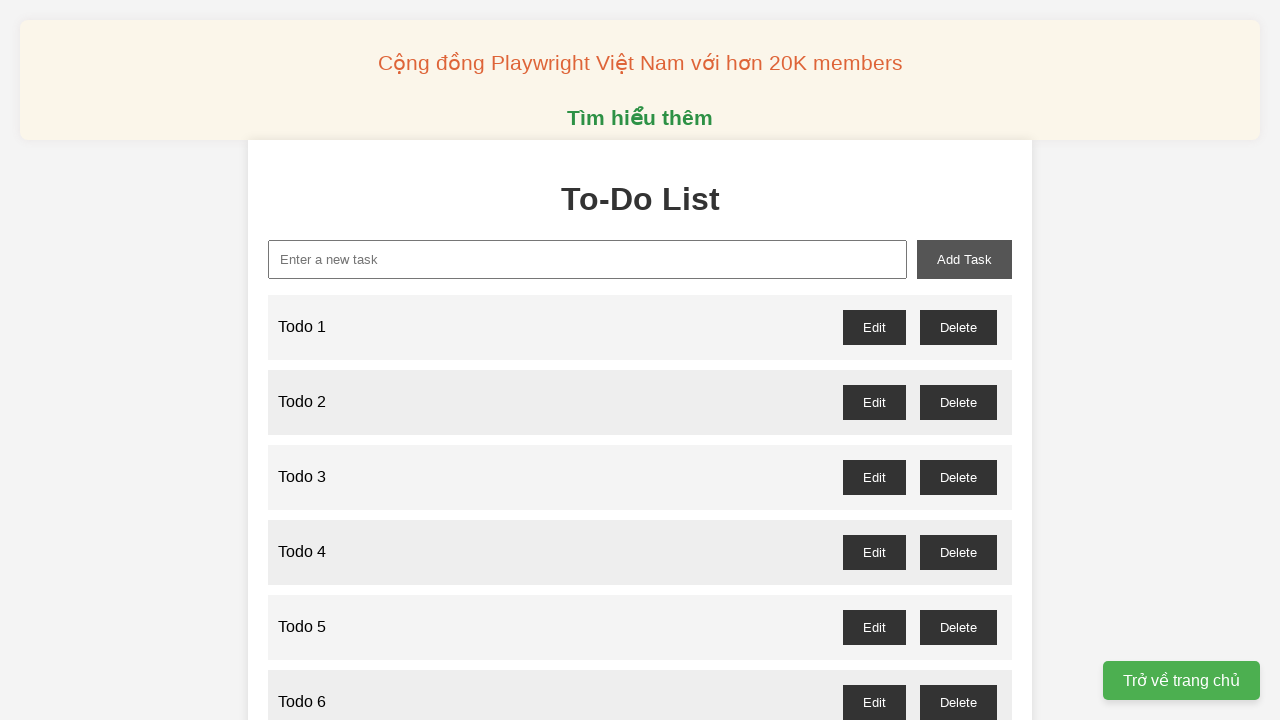

Filled input field with 'Todo 38' on input[id="new-task"]
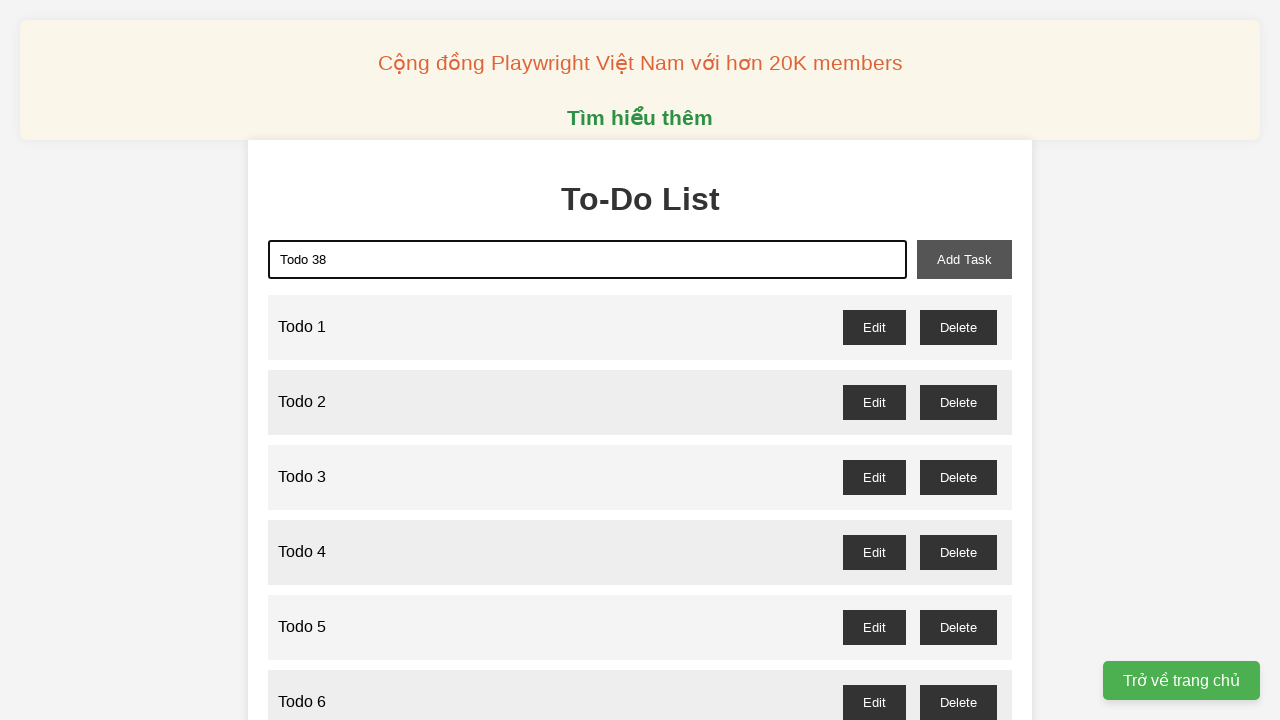

Clicked add button to add 'Todo 38' to the list at (964, 259) on button[id="add-task"]
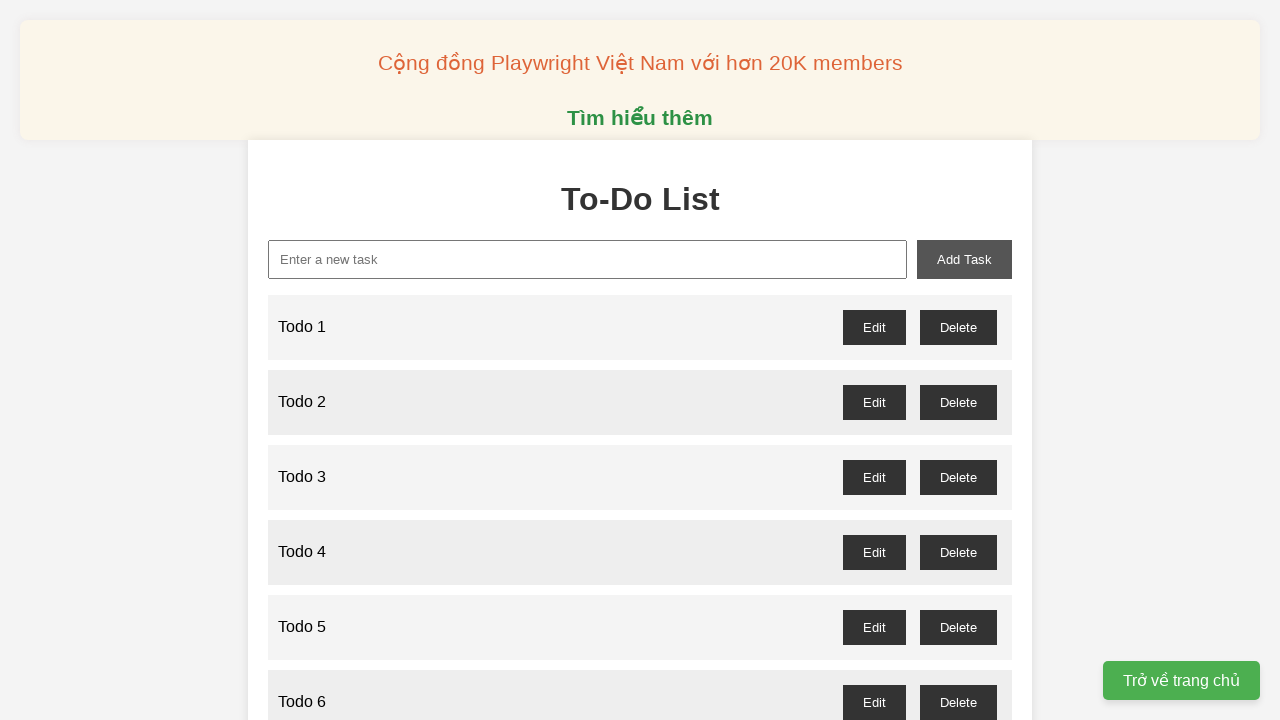

Filled input field with 'Todo 39' on input[id="new-task"]
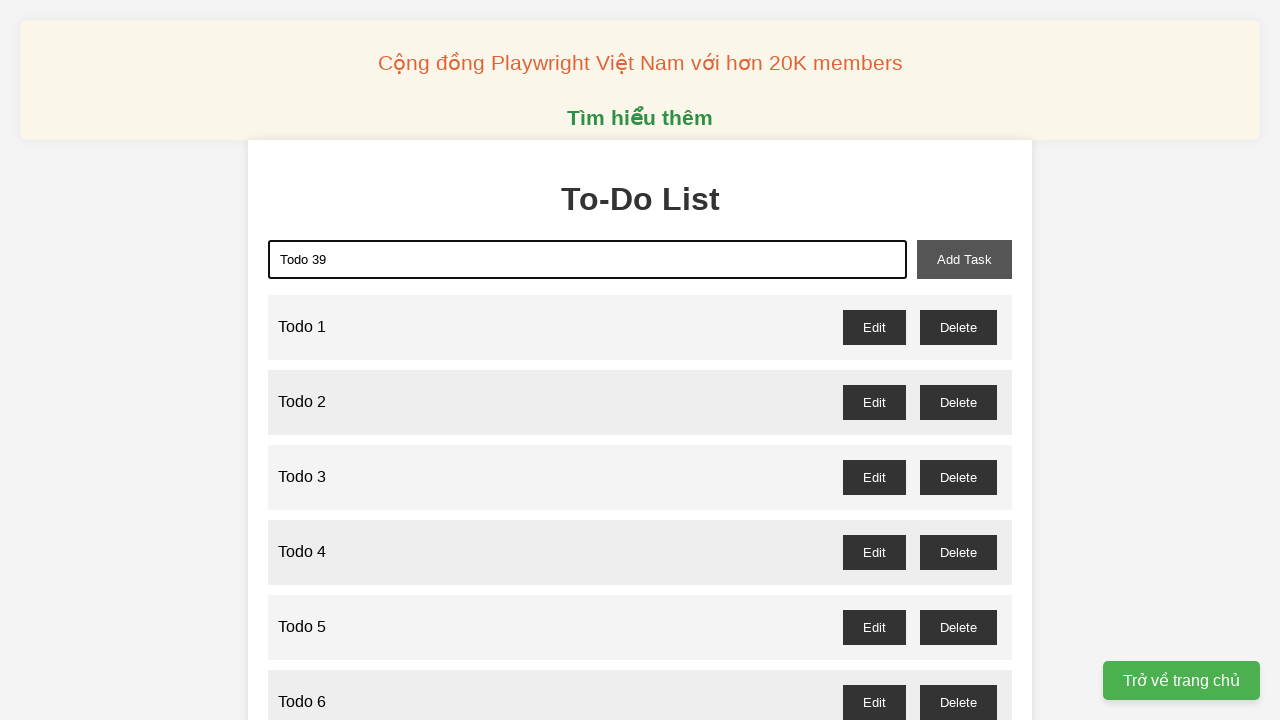

Clicked add button to add 'Todo 39' to the list at (964, 259) on button[id="add-task"]
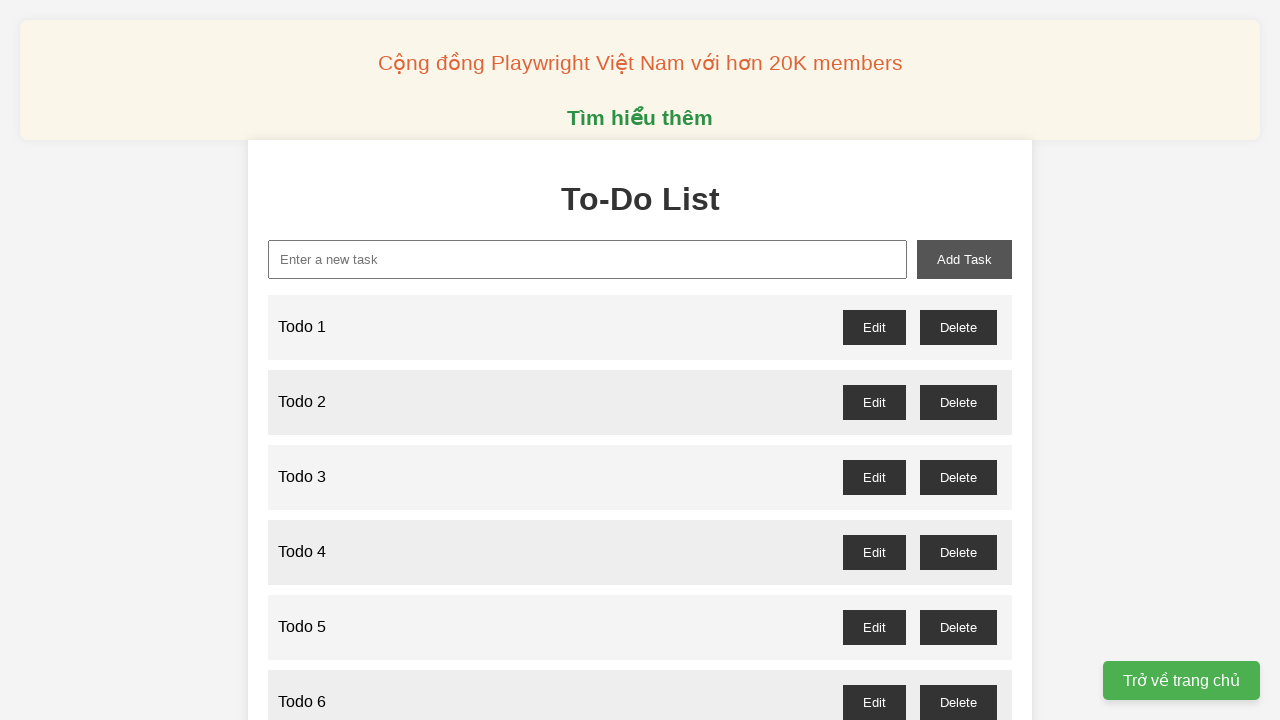

Filled input field with 'Todo 40' on input[id="new-task"]
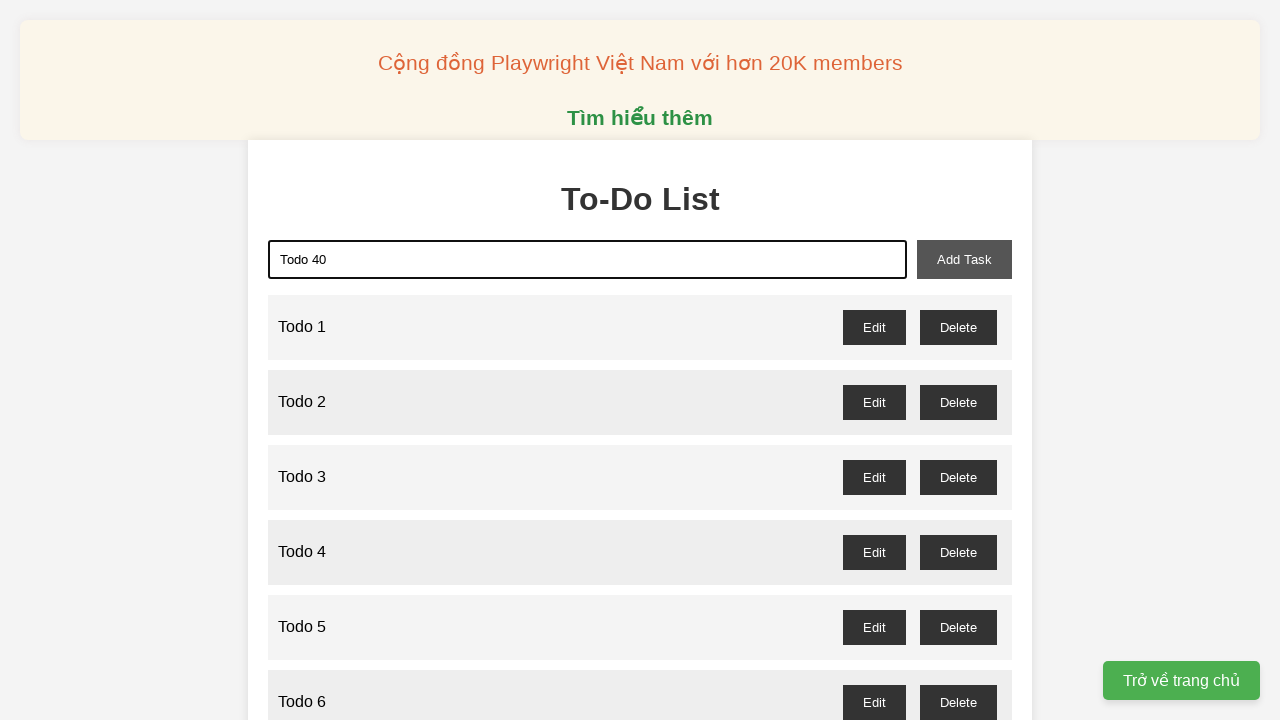

Clicked add button to add 'Todo 40' to the list at (964, 259) on button[id="add-task"]
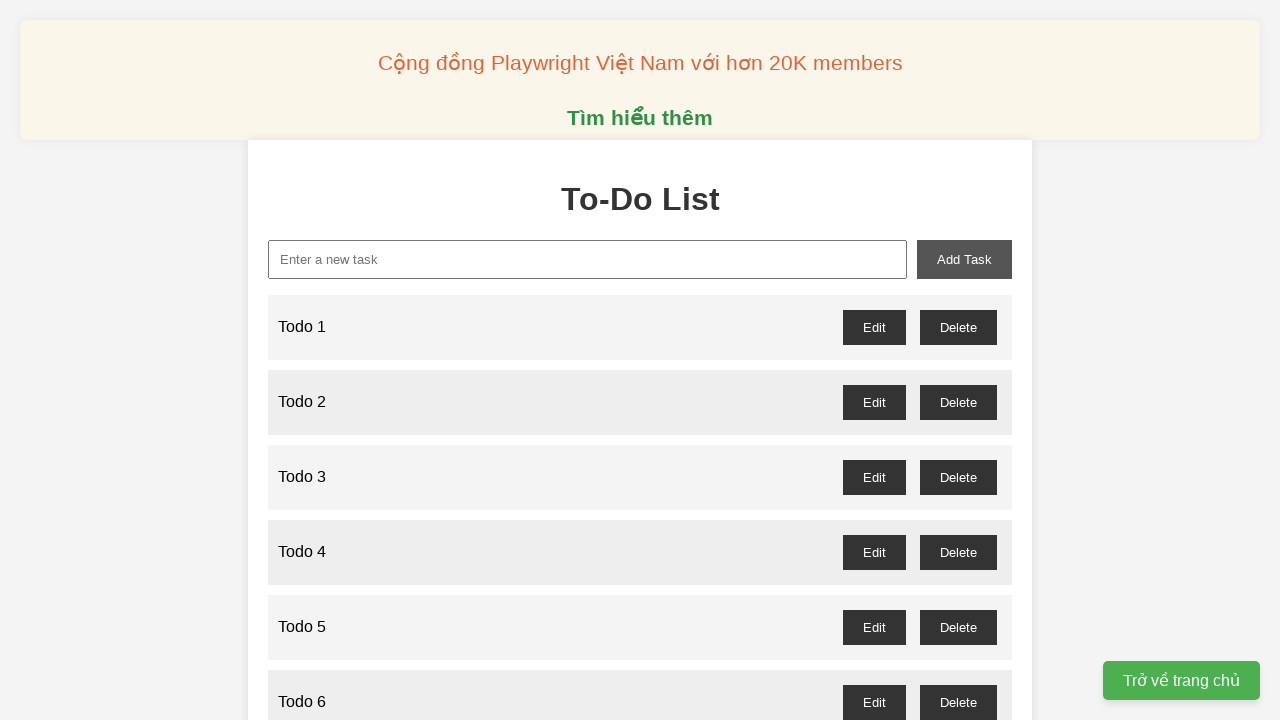

Filled input field with 'Todo 41' on input[id="new-task"]
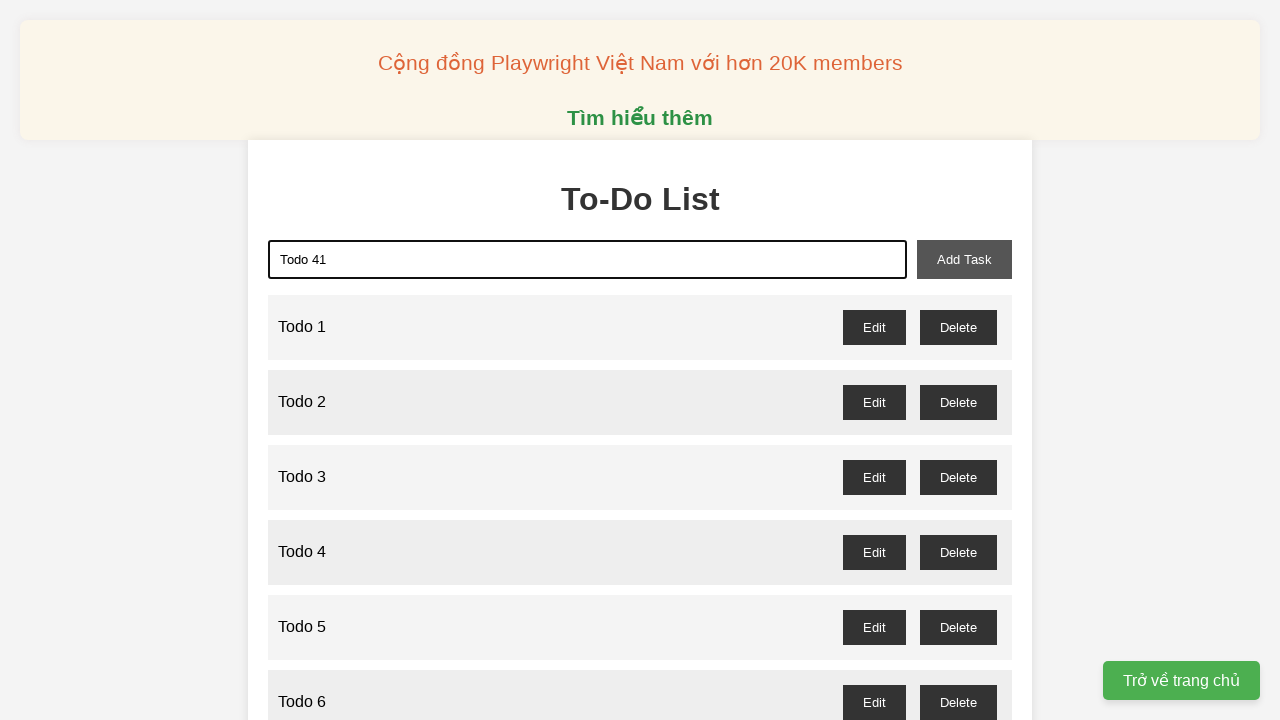

Clicked add button to add 'Todo 41' to the list at (964, 259) on button[id="add-task"]
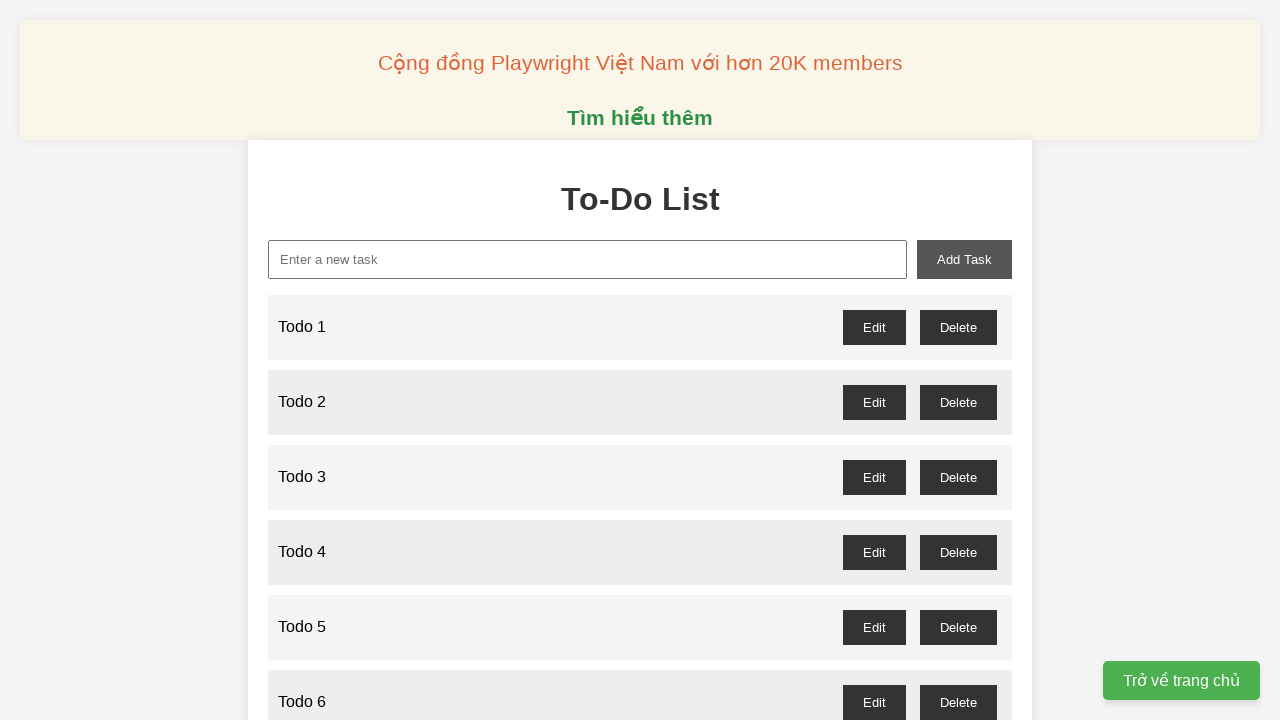

Filled input field with 'Todo 42' on input[id="new-task"]
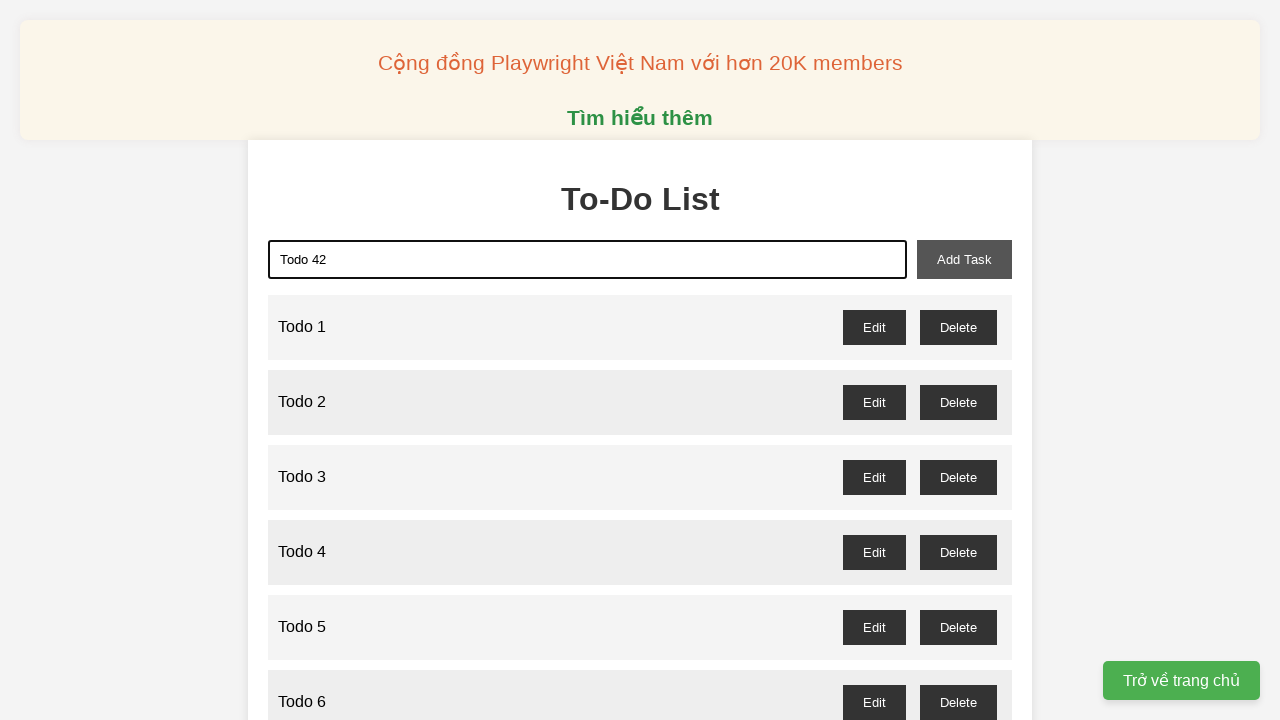

Clicked add button to add 'Todo 42' to the list at (964, 259) on button[id="add-task"]
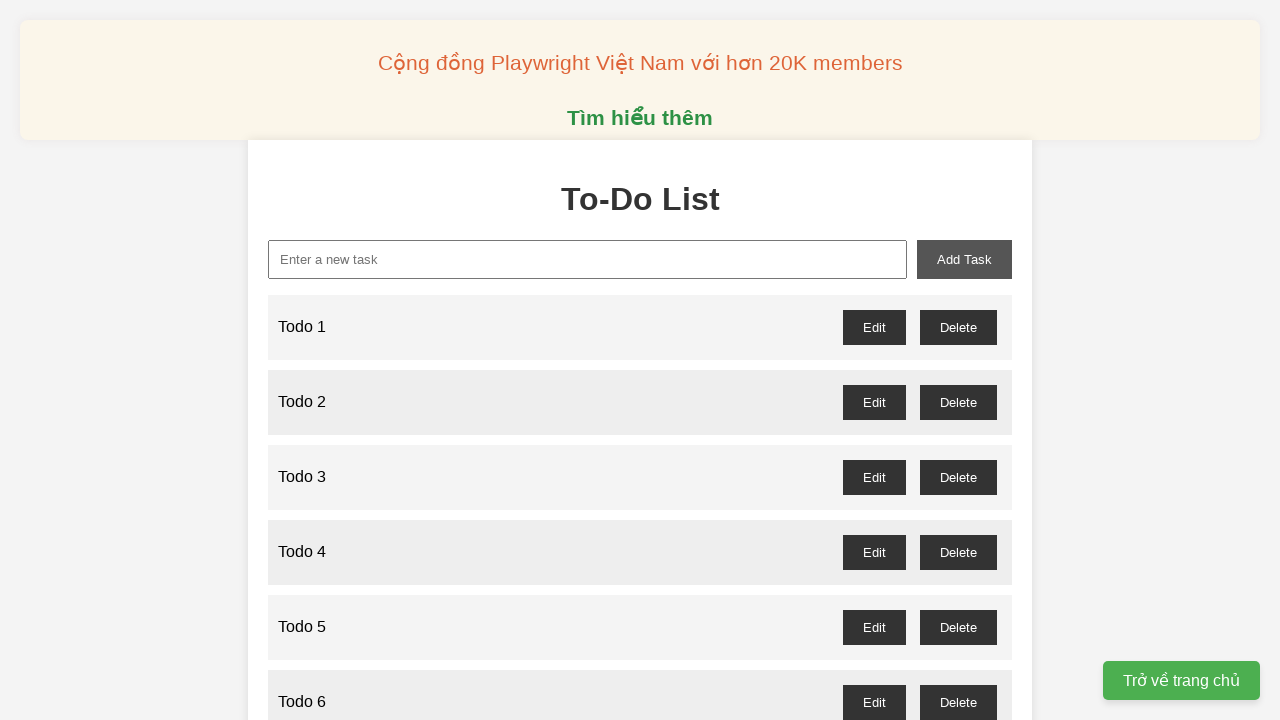

Filled input field with 'Todo 43' on input[id="new-task"]
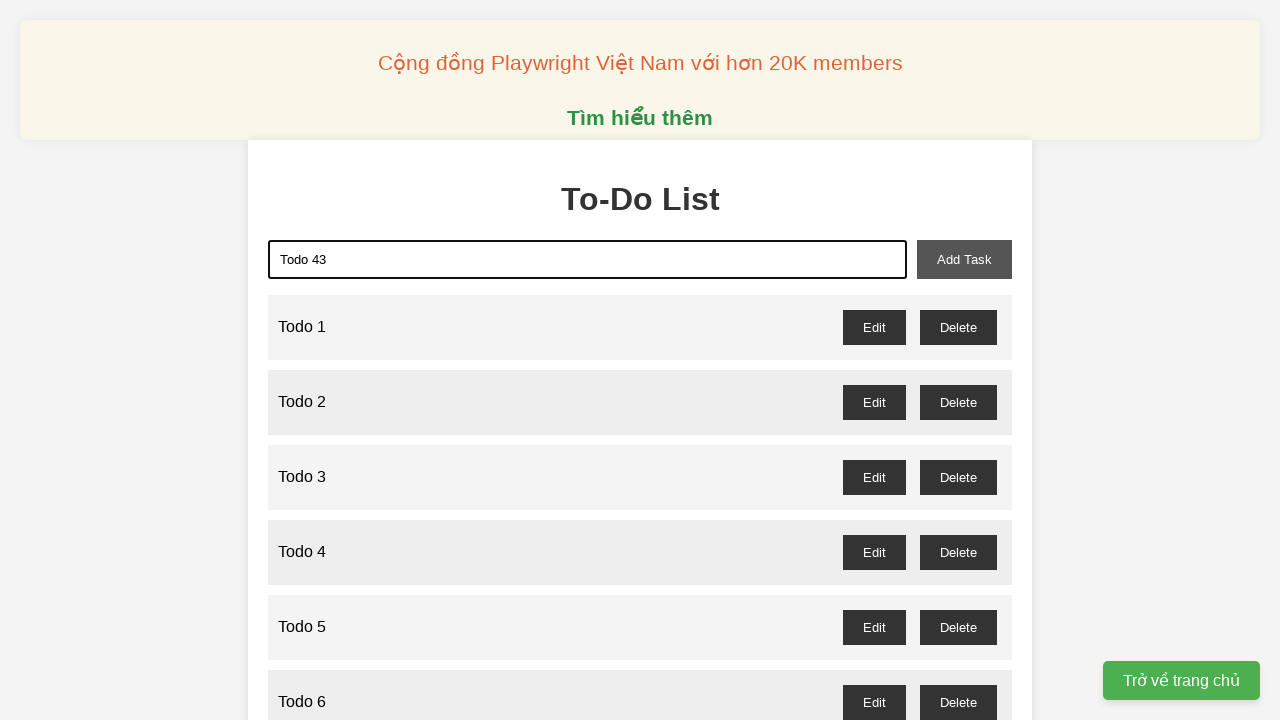

Clicked add button to add 'Todo 43' to the list at (964, 259) on button[id="add-task"]
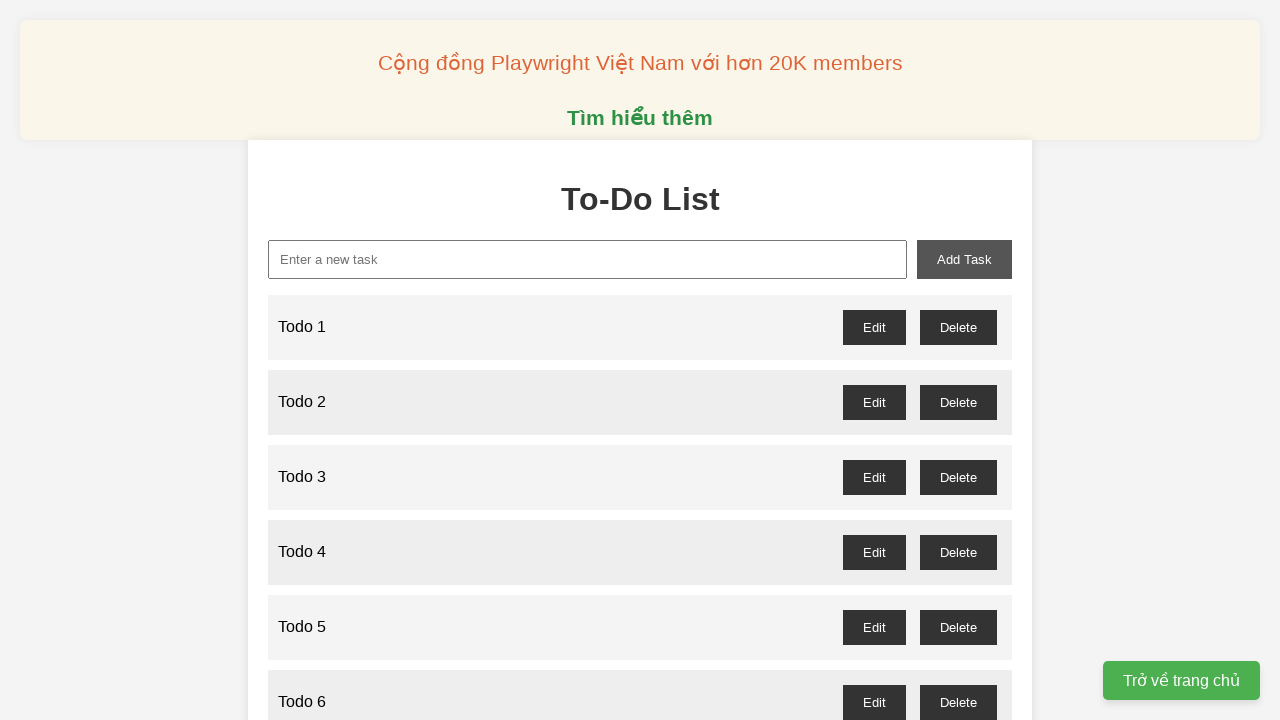

Filled input field with 'Todo 44' on input[id="new-task"]
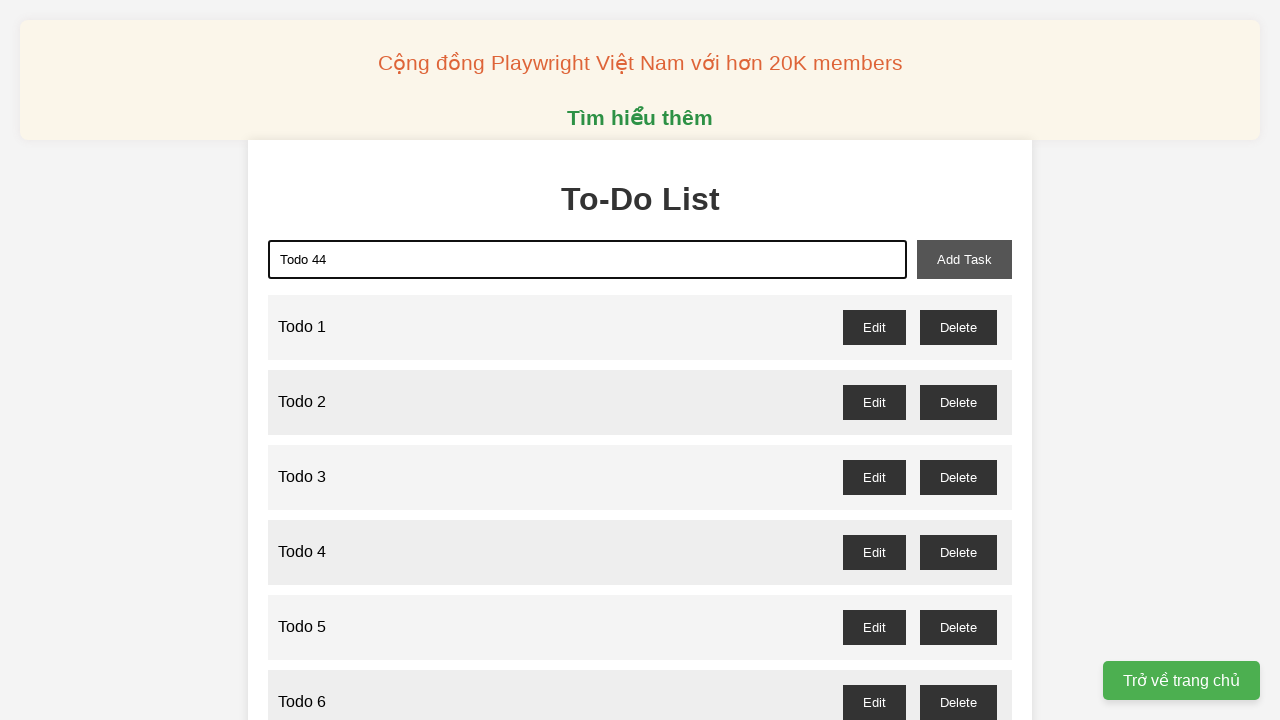

Clicked add button to add 'Todo 44' to the list at (964, 259) on button[id="add-task"]
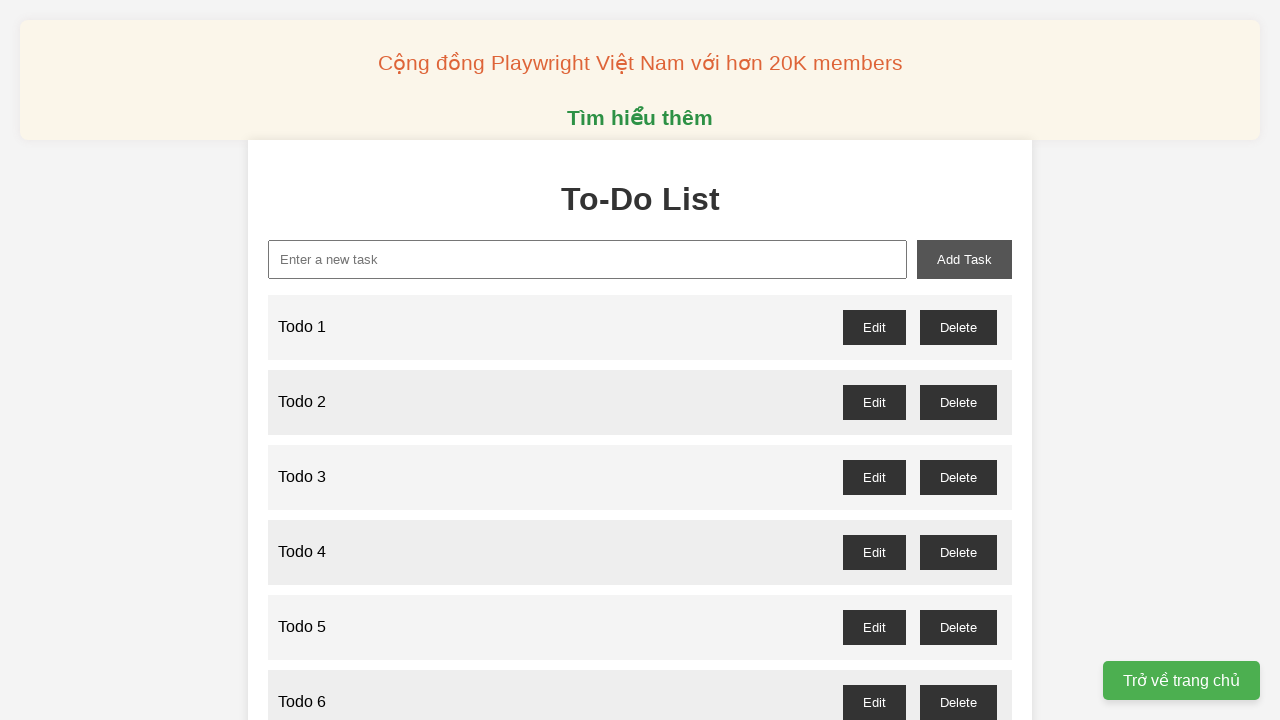

Filled input field with 'Todo 45' on input[id="new-task"]
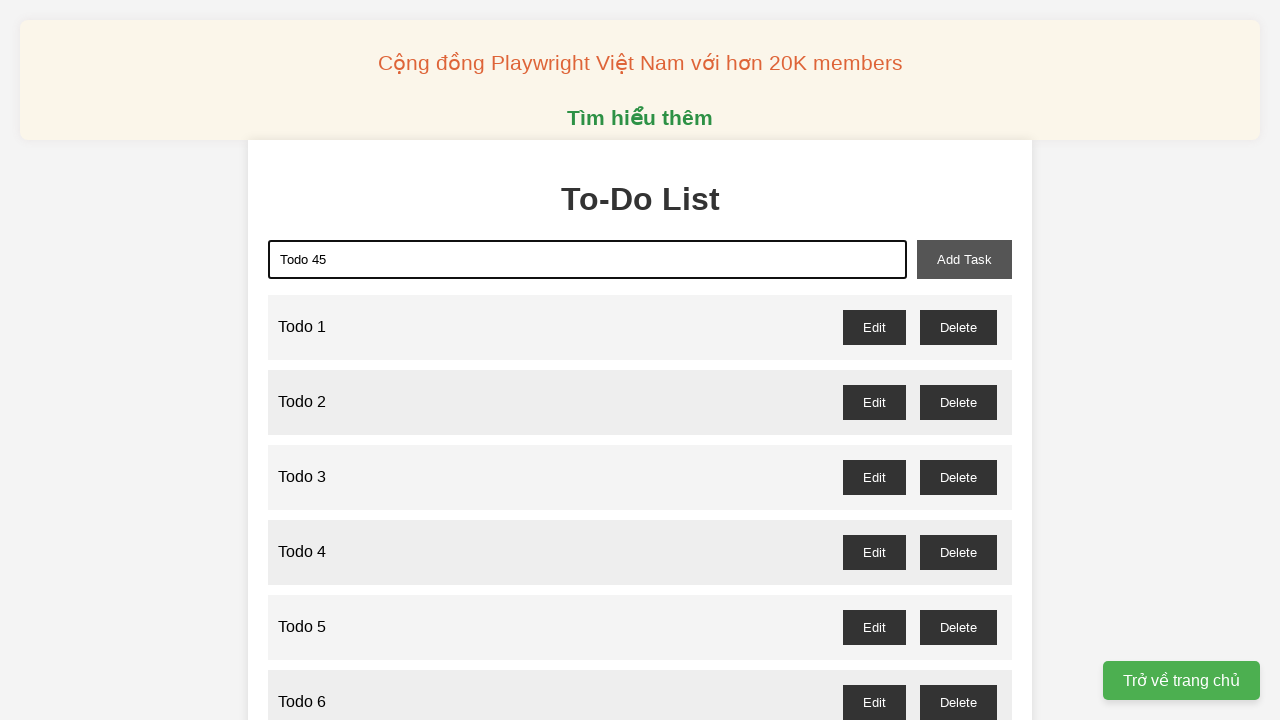

Clicked add button to add 'Todo 45' to the list at (964, 259) on button[id="add-task"]
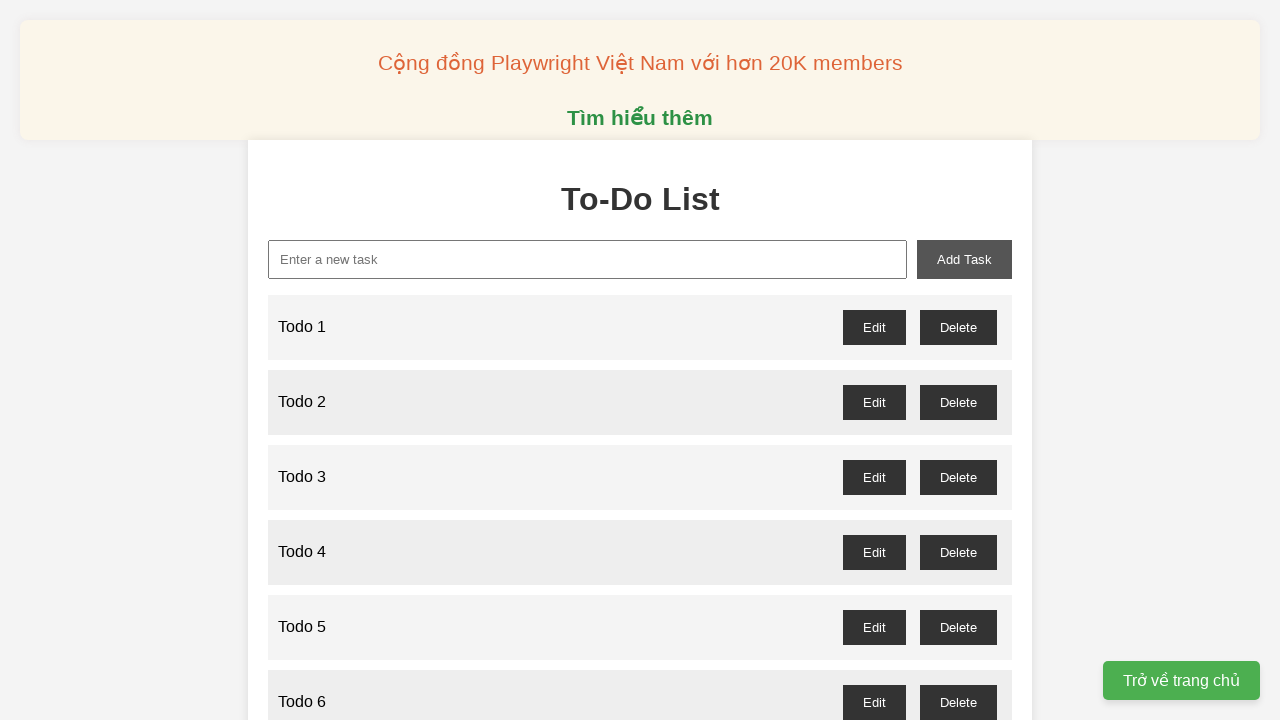

Filled input field with 'Todo 46' on input[id="new-task"]
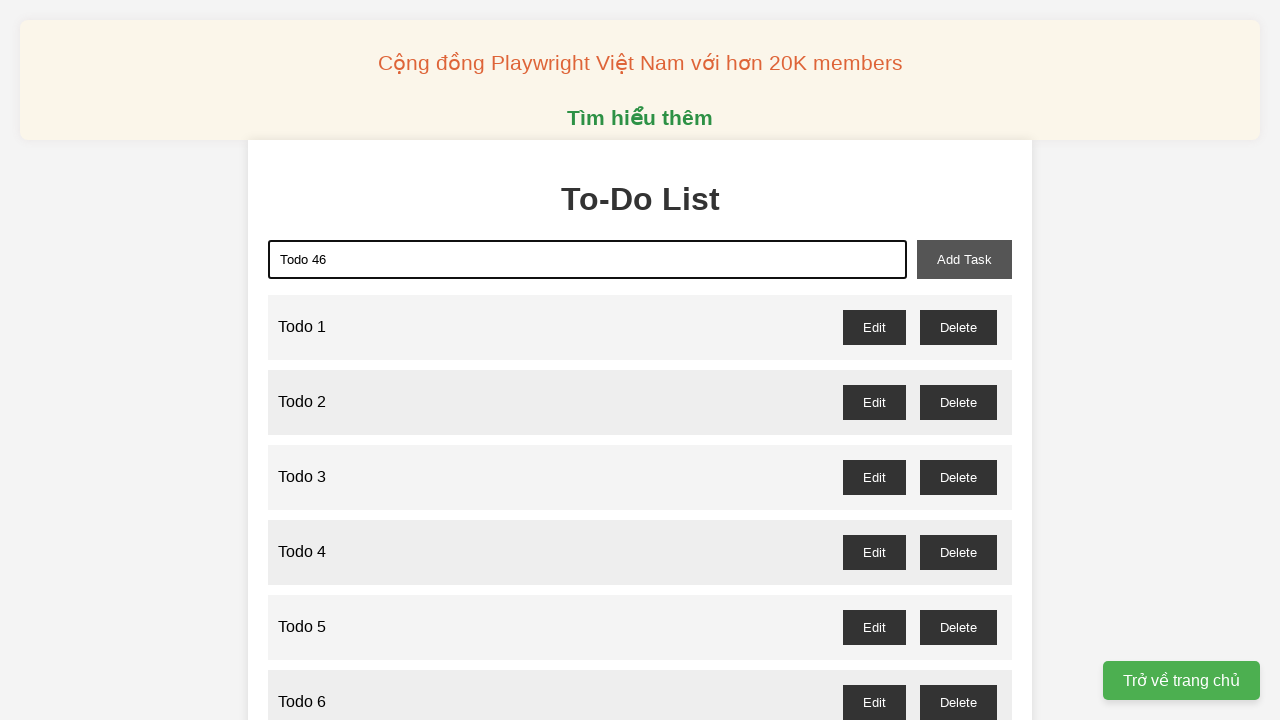

Clicked add button to add 'Todo 46' to the list at (964, 259) on button[id="add-task"]
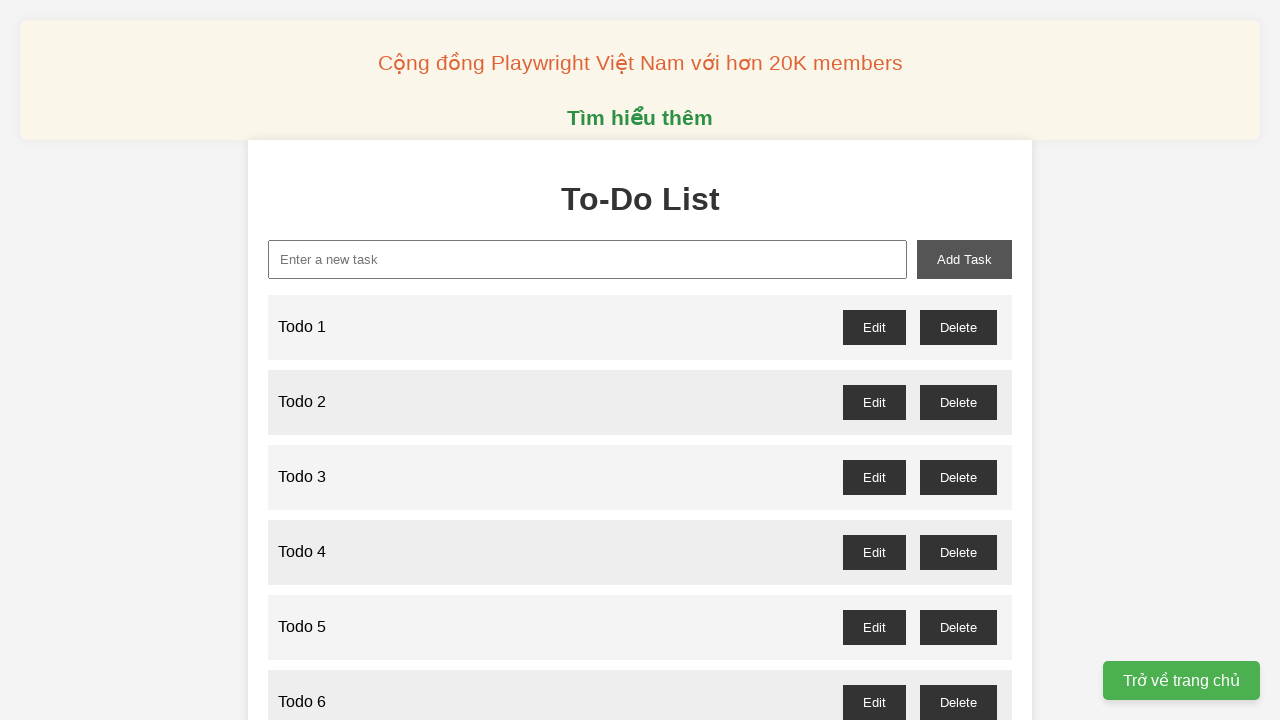

Filled input field with 'Todo 47' on input[id="new-task"]
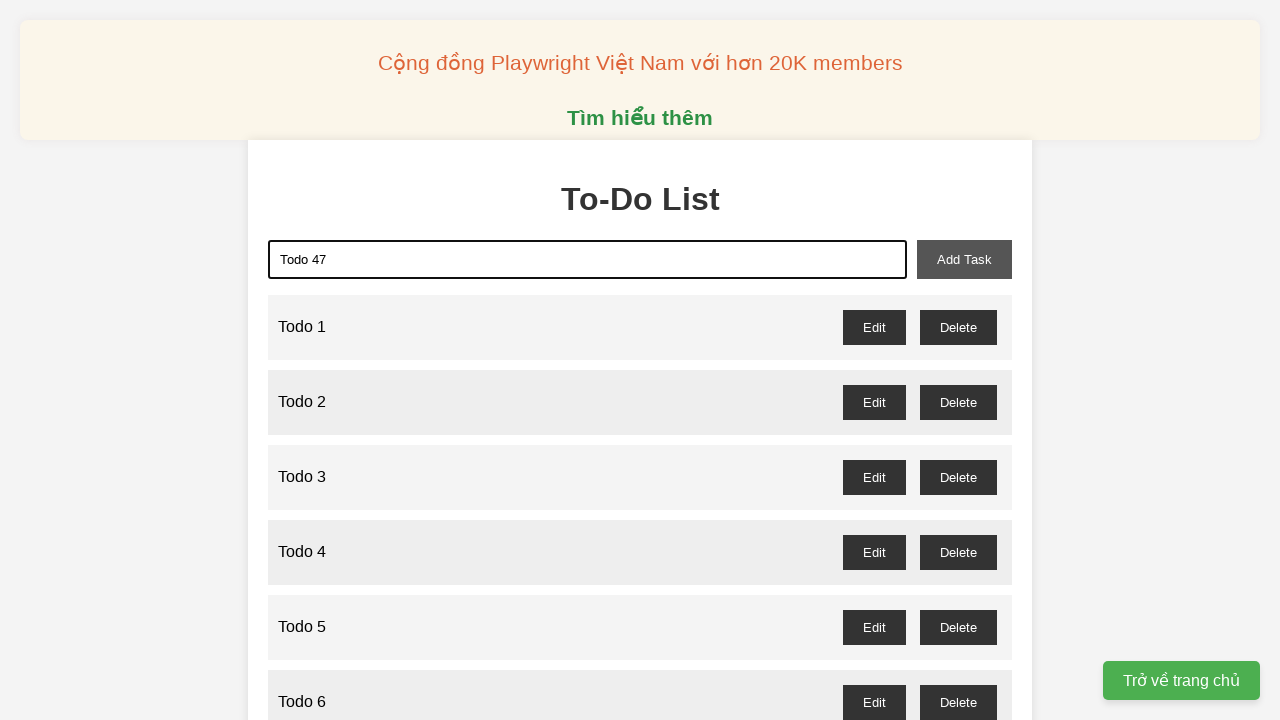

Clicked add button to add 'Todo 47' to the list at (964, 259) on button[id="add-task"]
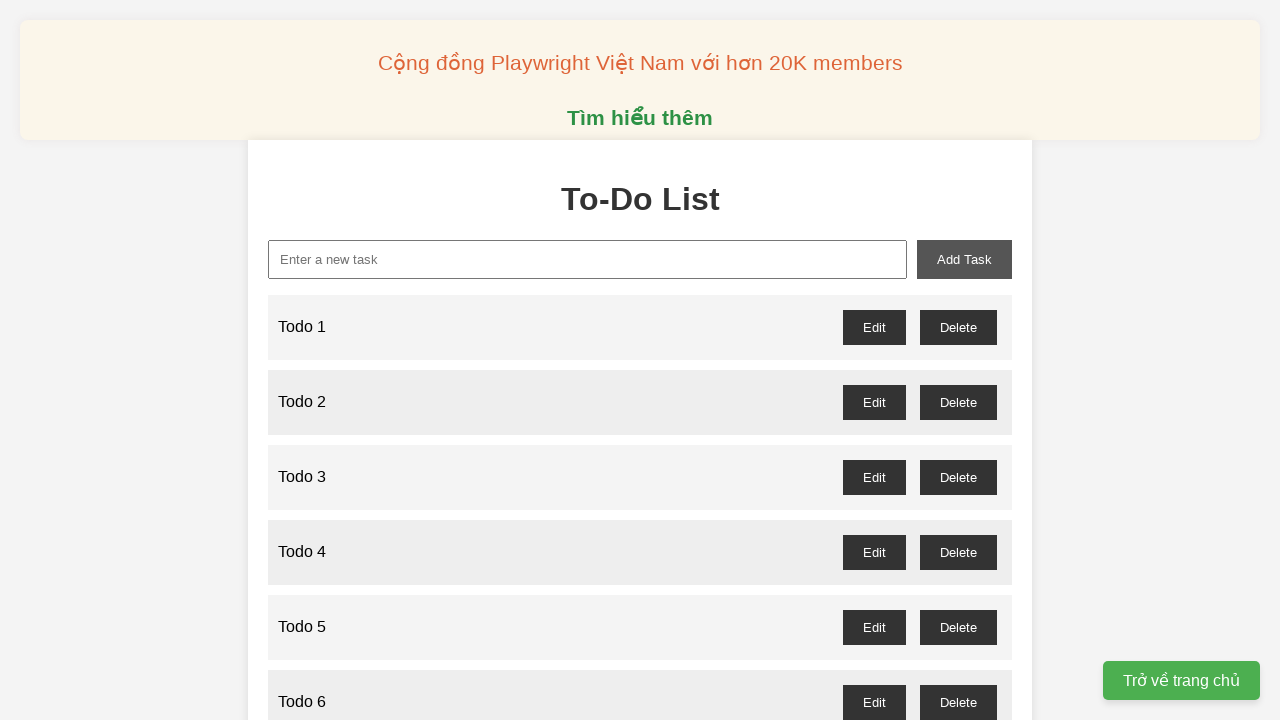

Filled input field with 'Todo 48' on input[id="new-task"]
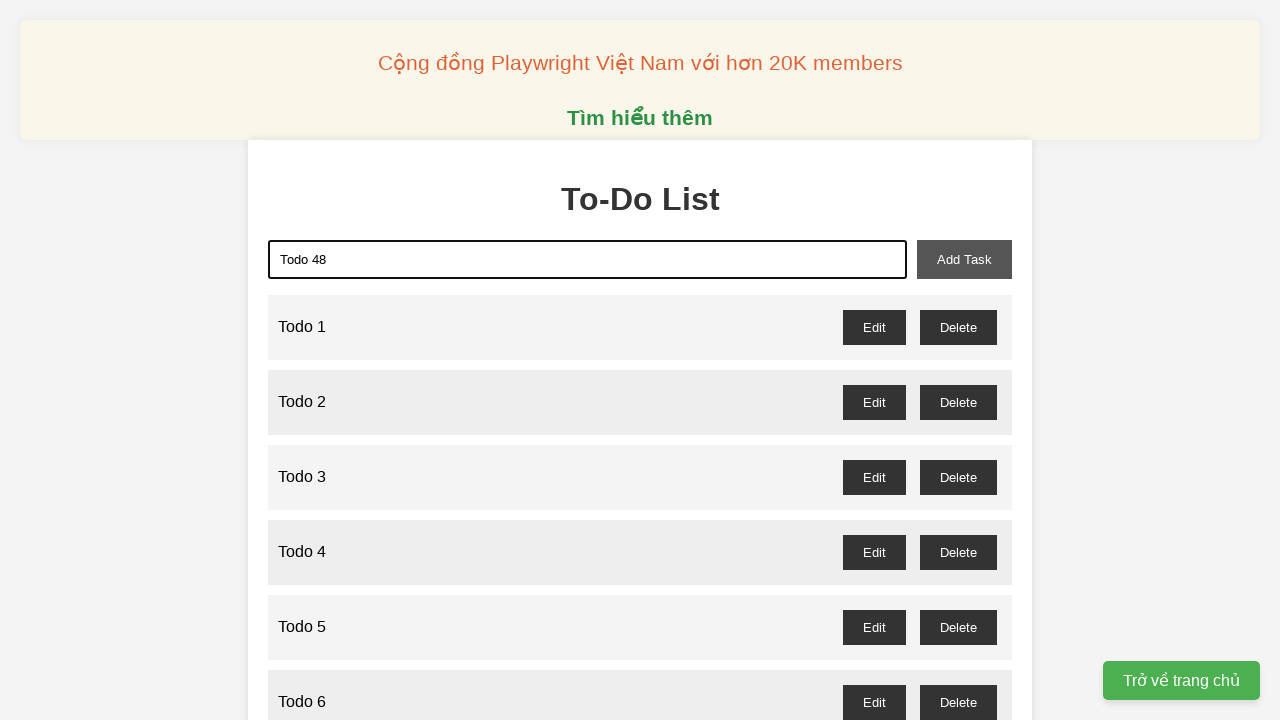

Clicked add button to add 'Todo 48' to the list at (964, 259) on button[id="add-task"]
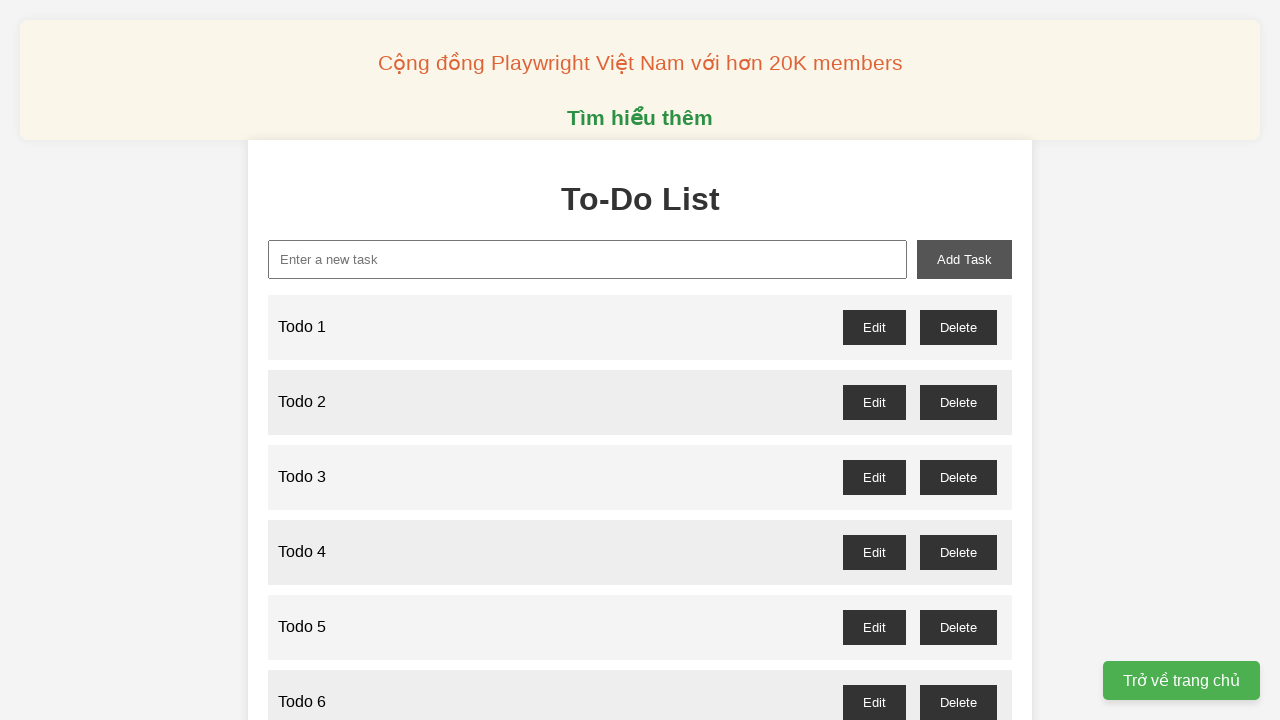

Filled input field with 'Todo 49' on input[id="new-task"]
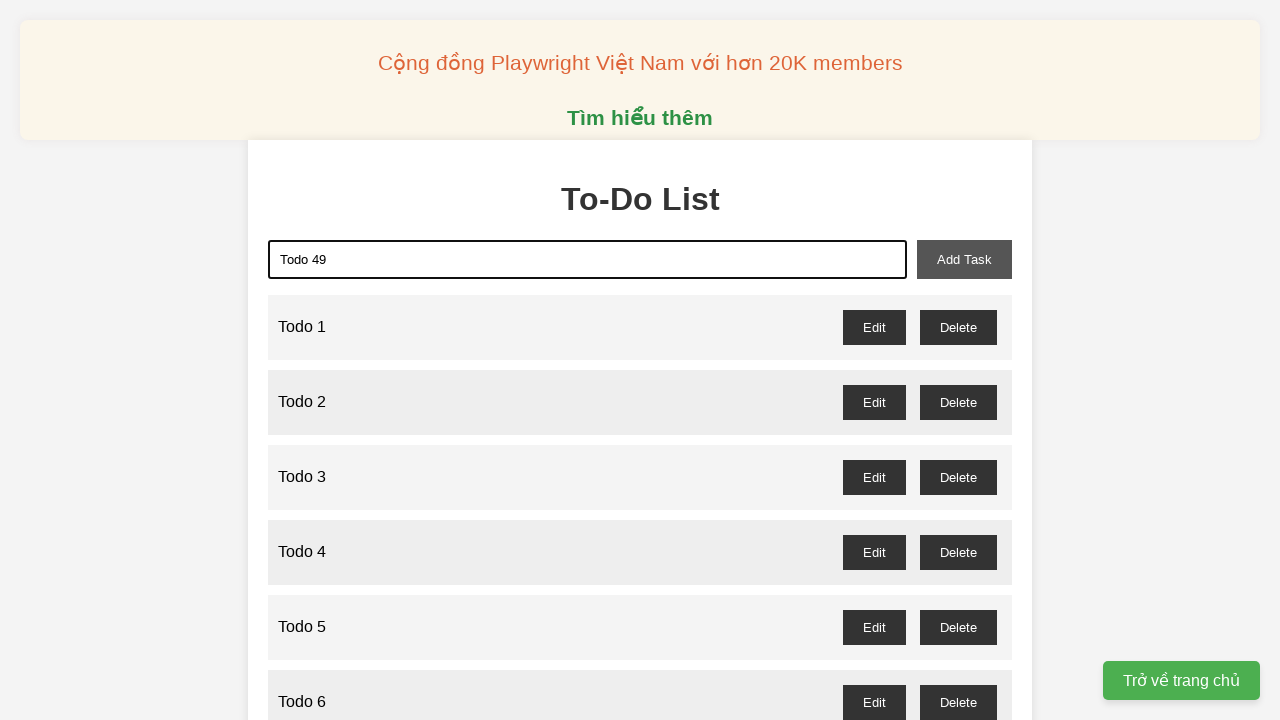

Clicked add button to add 'Todo 49' to the list at (964, 259) on button[id="add-task"]
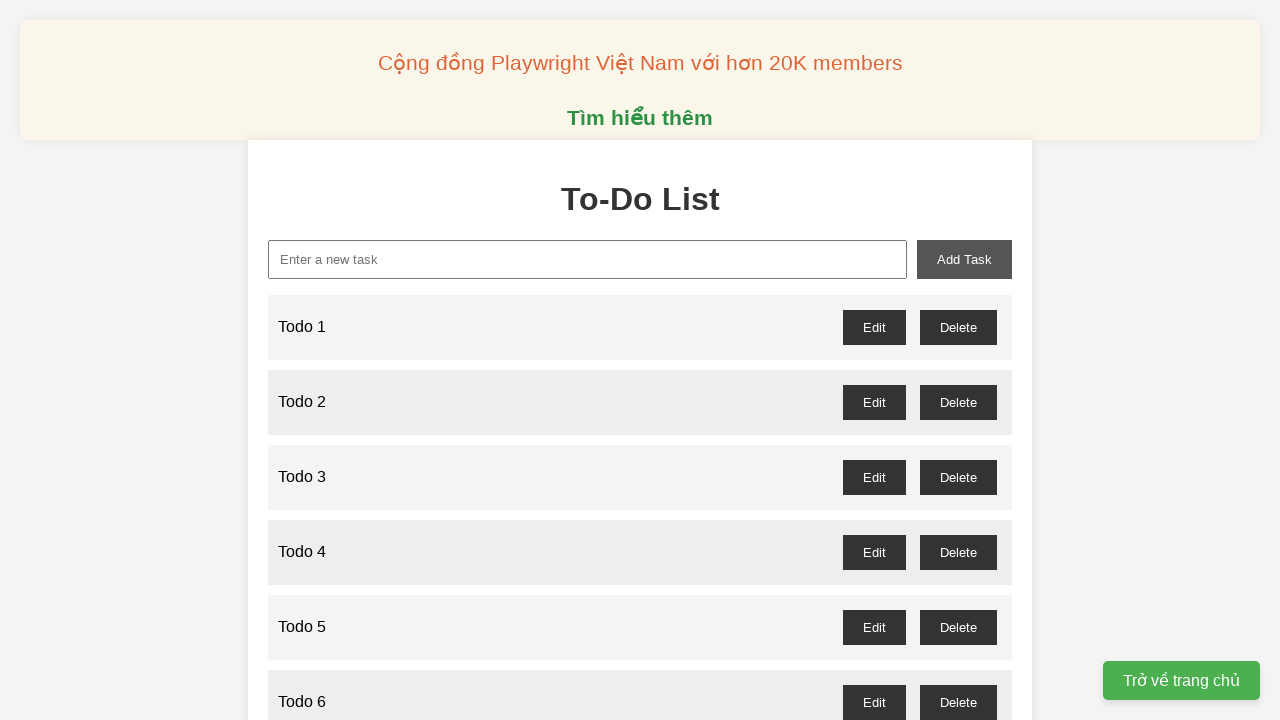

Filled input field with 'Todo 50' on input[id="new-task"]
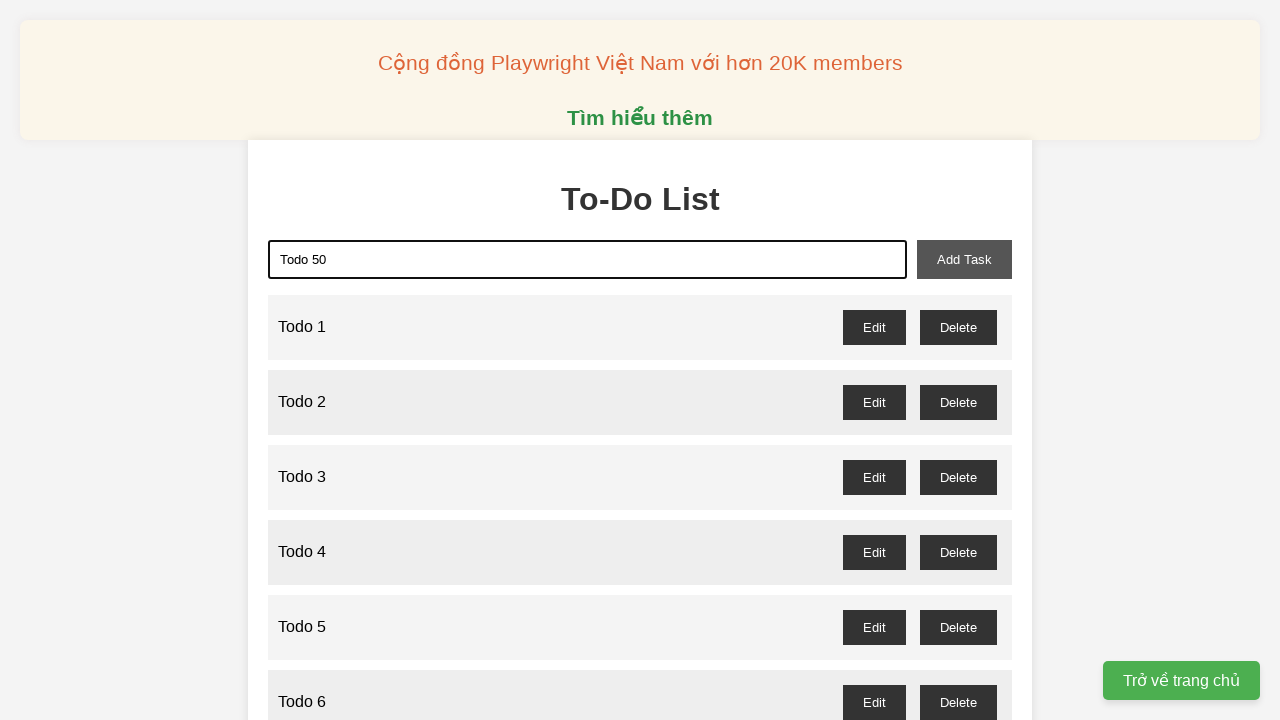

Clicked add button to add 'Todo 50' to the list at (964, 259) on button[id="add-task"]
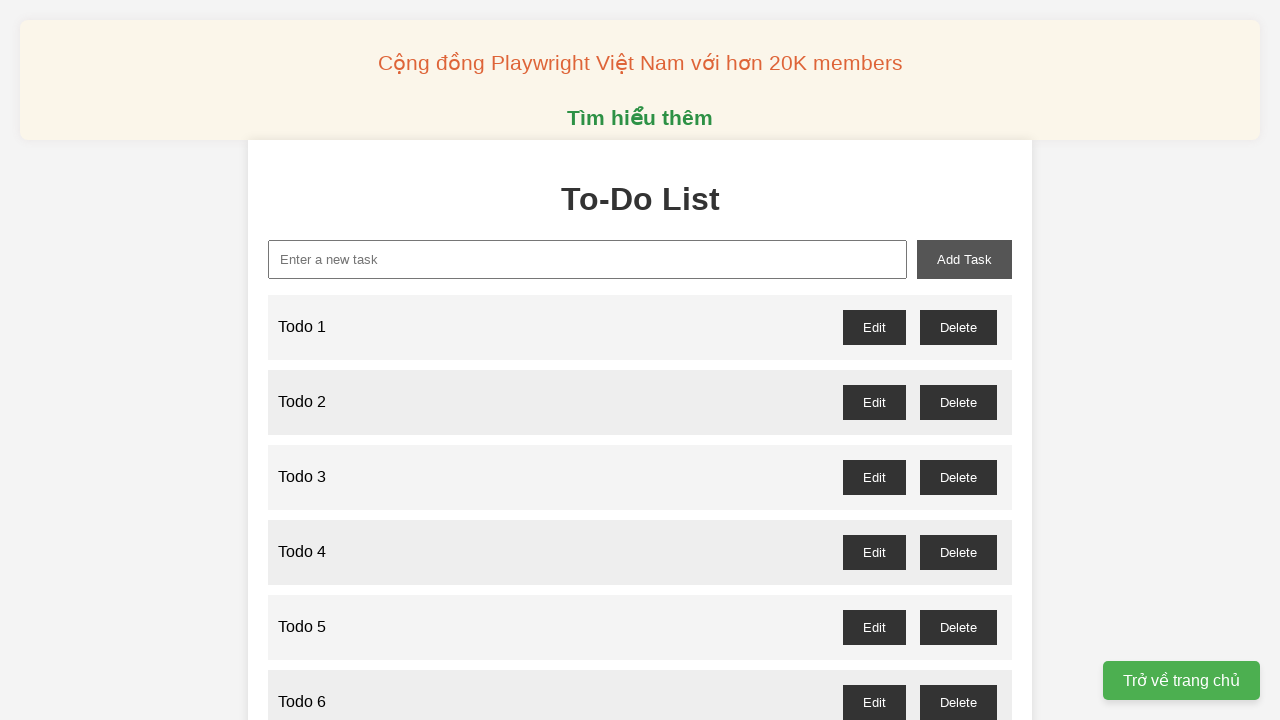

Filled input field with 'Todo 51' on input[id="new-task"]
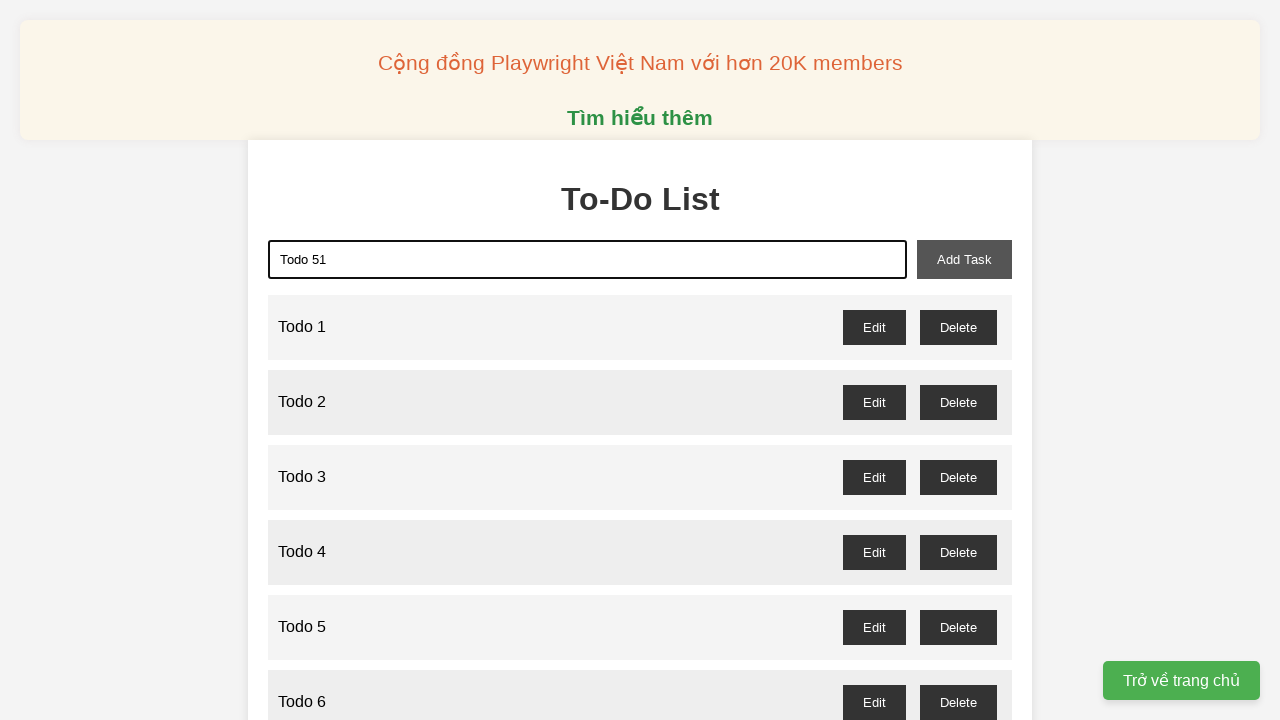

Clicked add button to add 'Todo 51' to the list at (964, 259) on button[id="add-task"]
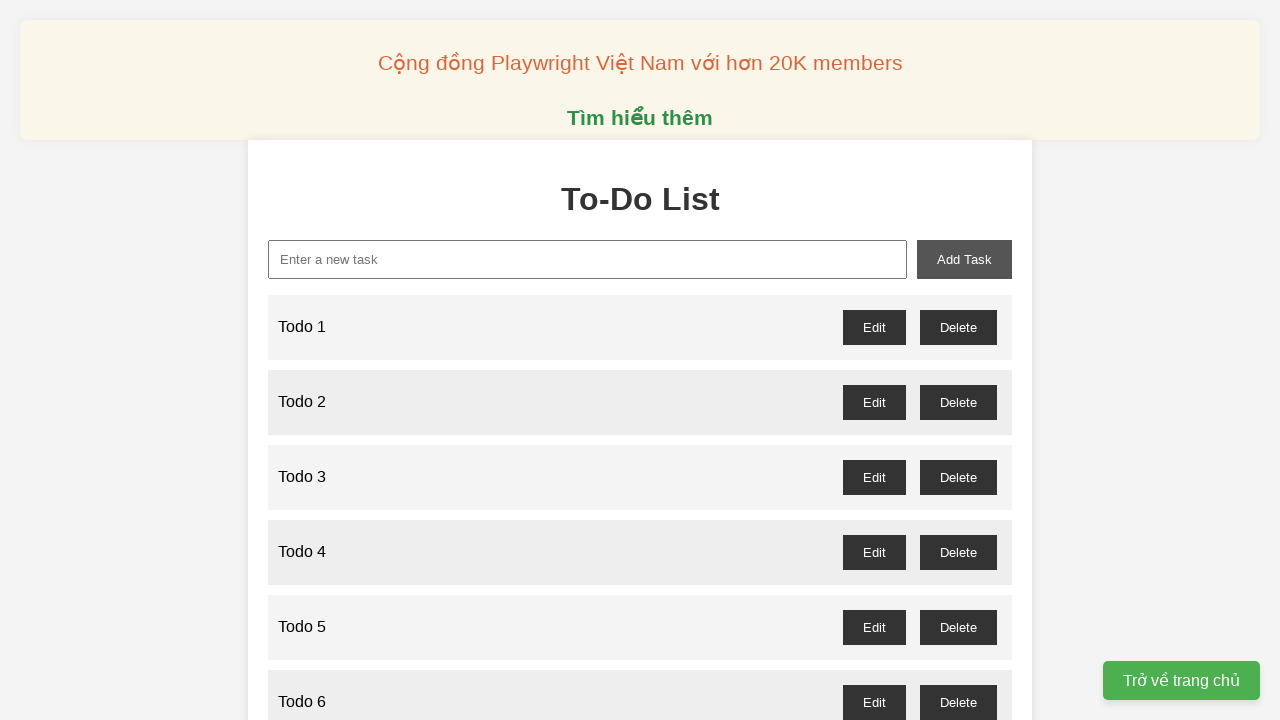

Filled input field with 'Todo 52' on input[id="new-task"]
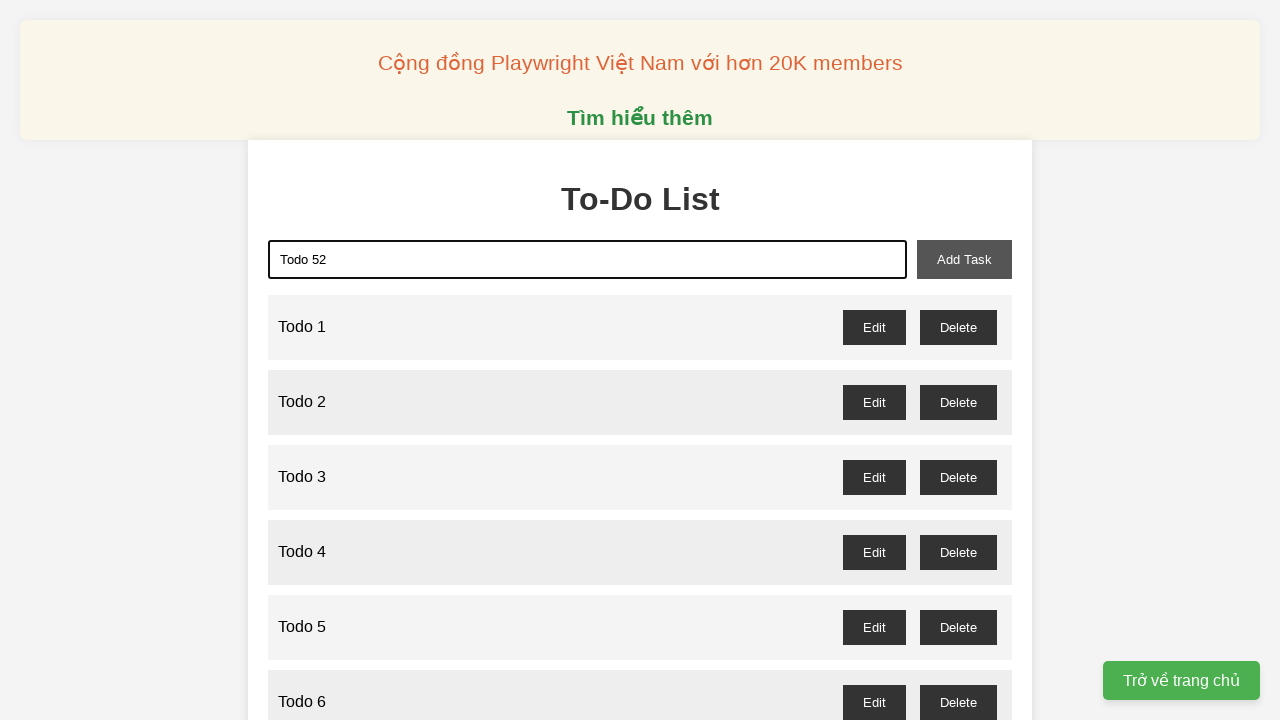

Clicked add button to add 'Todo 52' to the list at (964, 259) on button[id="add-task"]
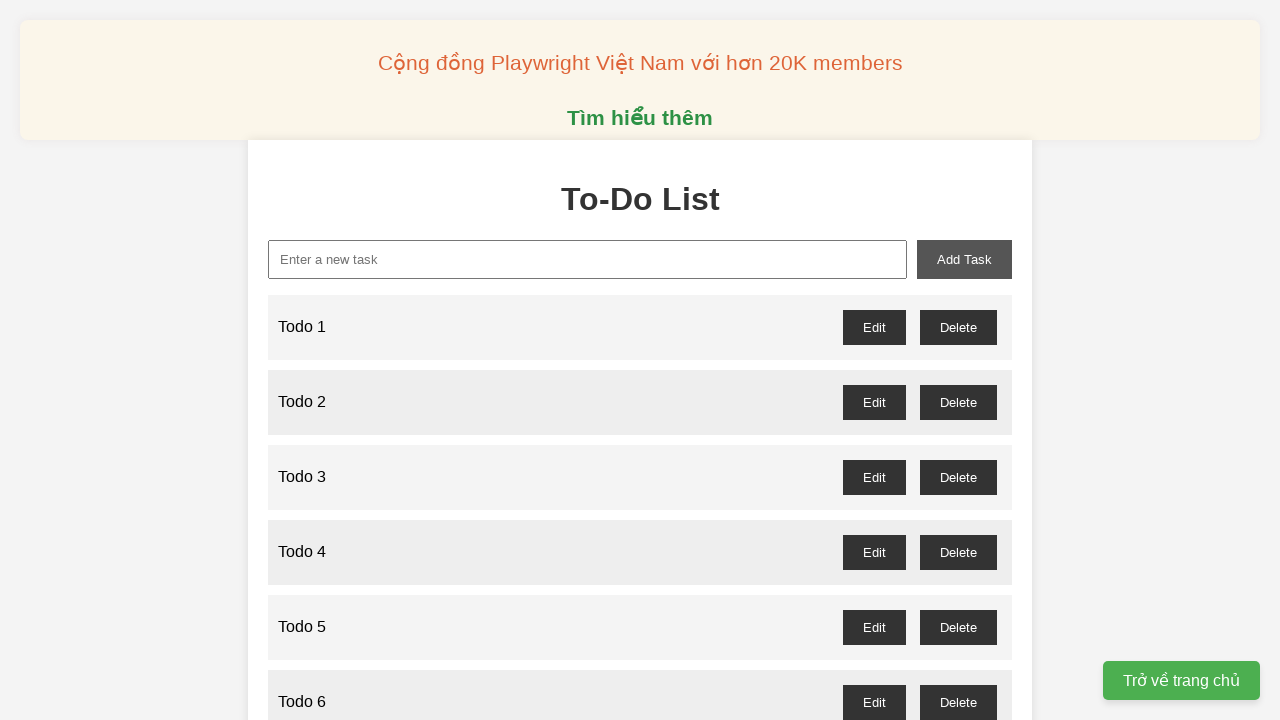

Filled input field with 'Todo 53' on input[id="new-task"]
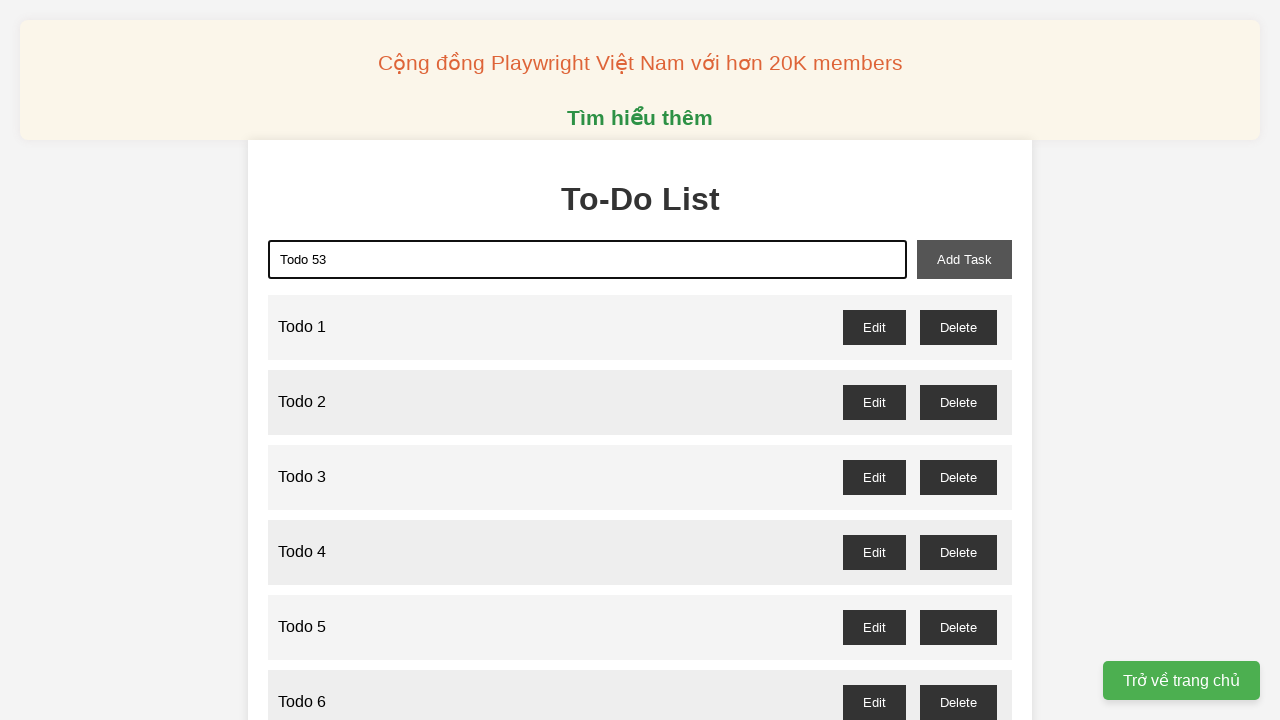

Clicked add button to add 'Todo 53' to the list at (964, 259) on button[id="add-task"]
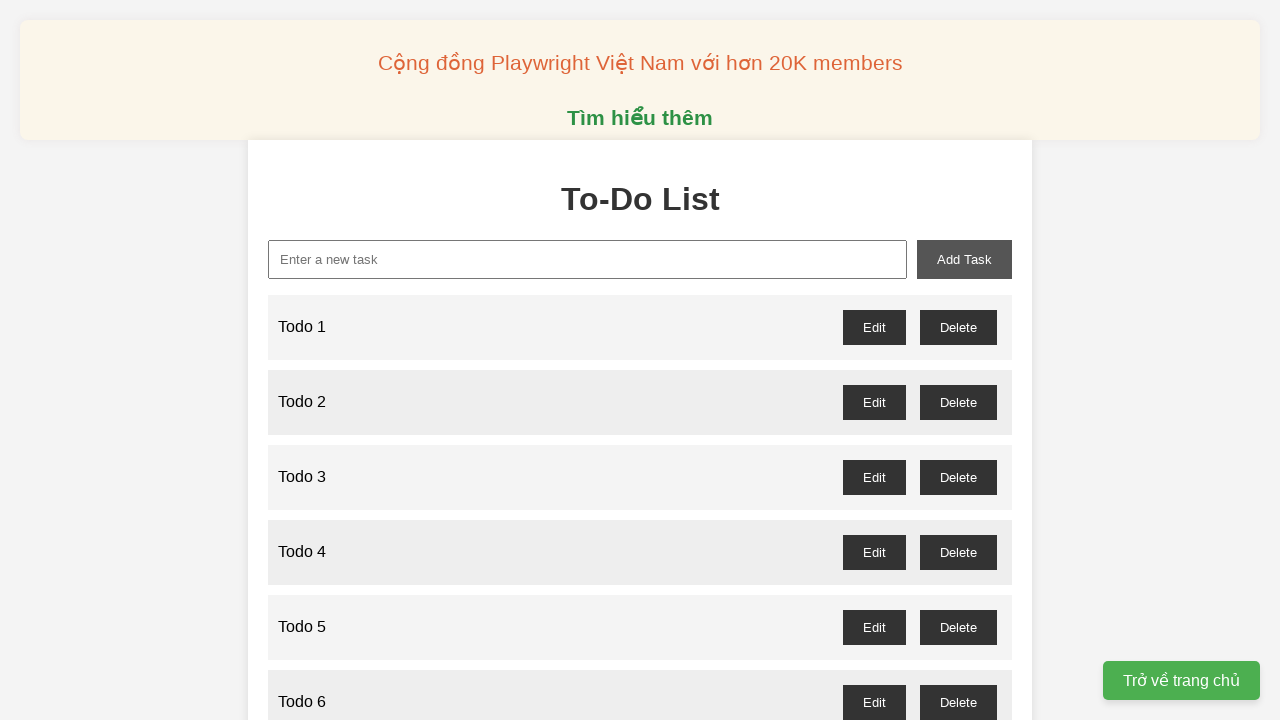

Filled input field with 'Todo 54' on input[id="new-task"]
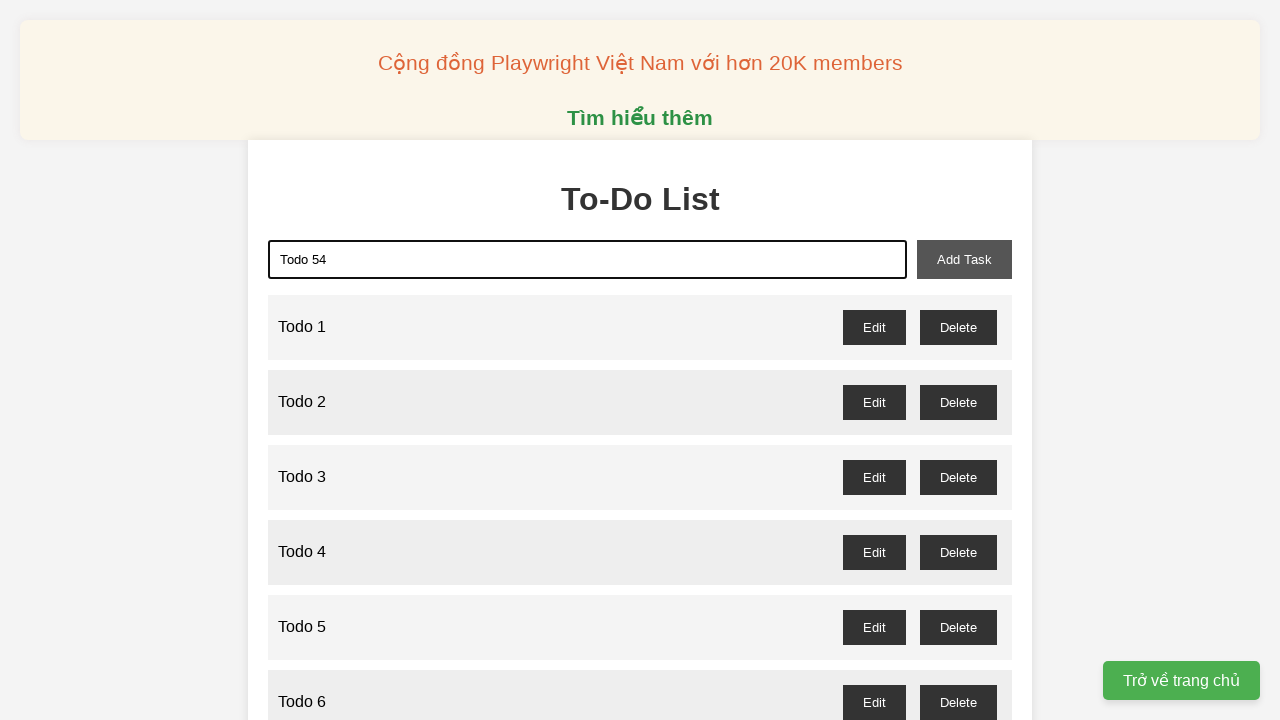

Clicked add button to add 'Todo 54' to the list at (964, 259) on button[id="add-task"]
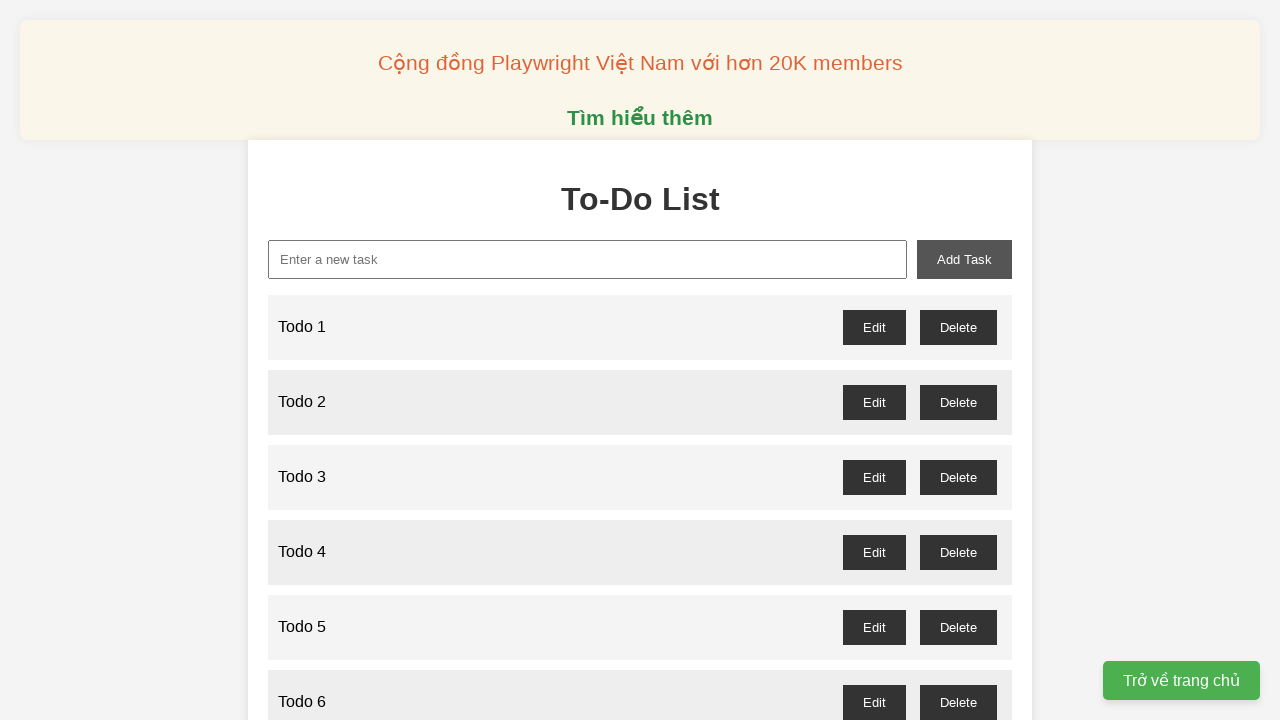

Filled input field with 'Todo 55' on input[id="new-task"]
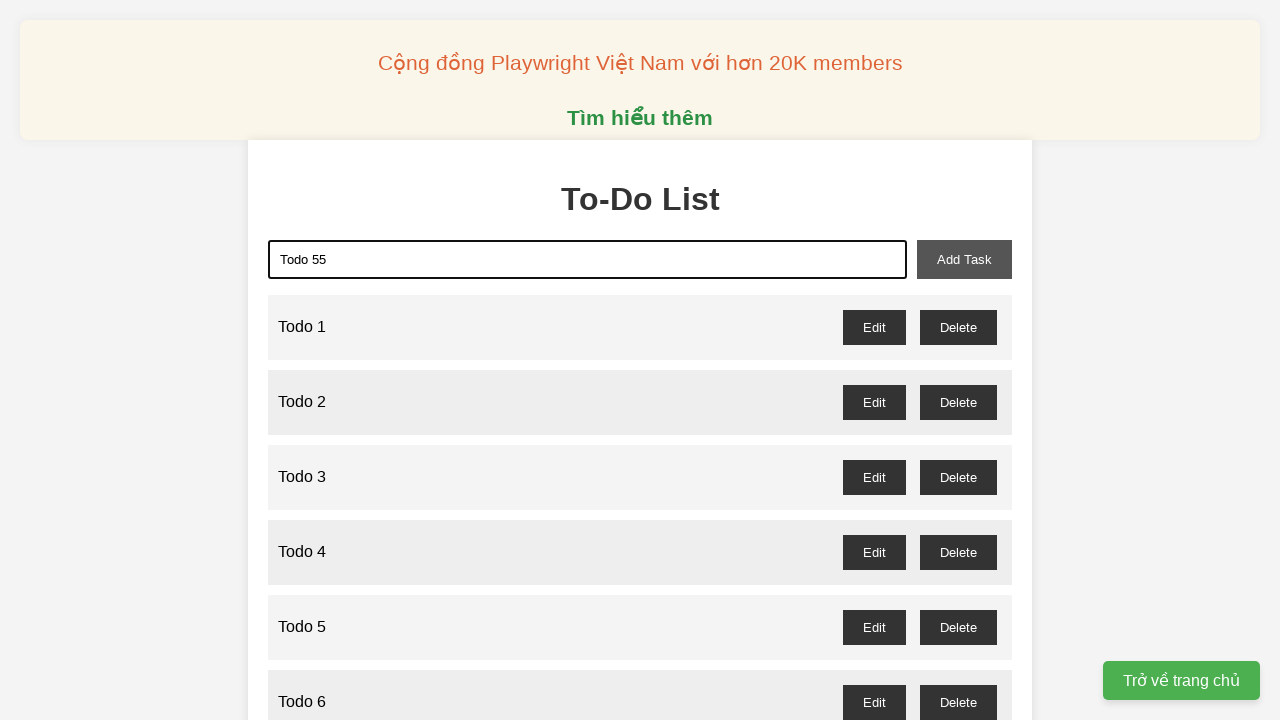

Clicked add button to add 'Todo 55' to the list at (964, 259) on button[id="add-task"]
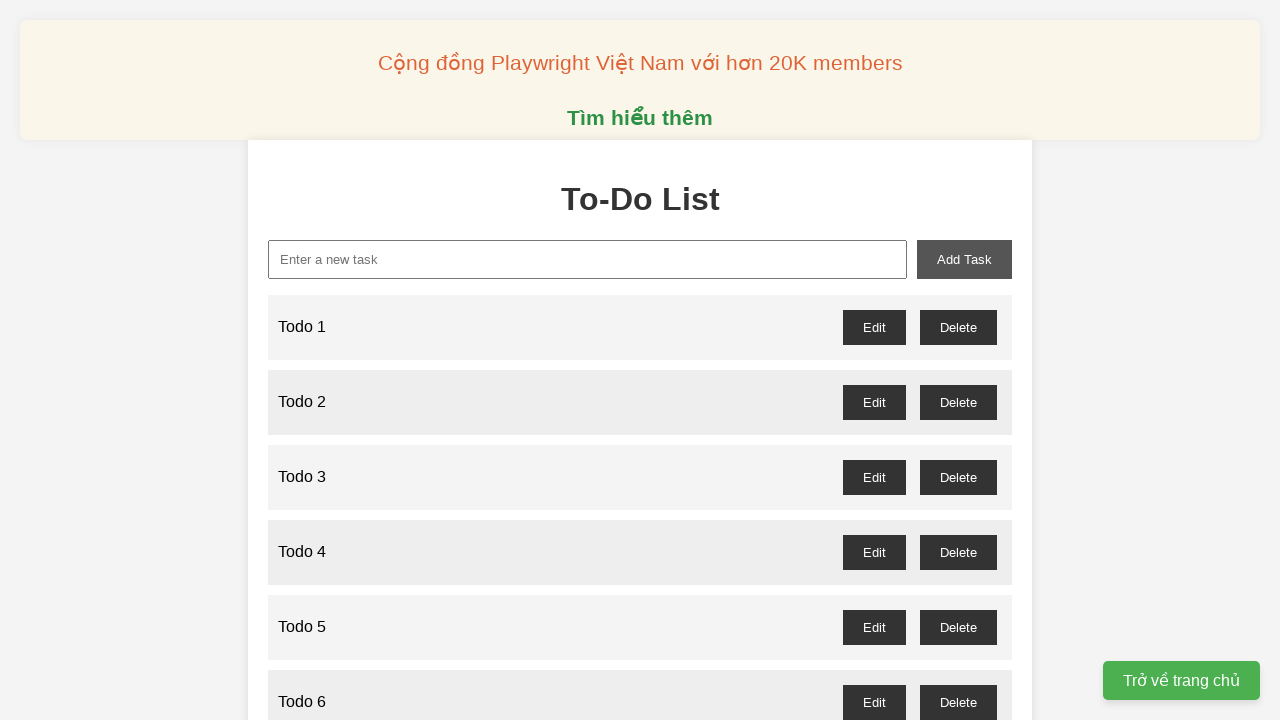

Filled input field with 'Todo 56' on input[id="new-task"]
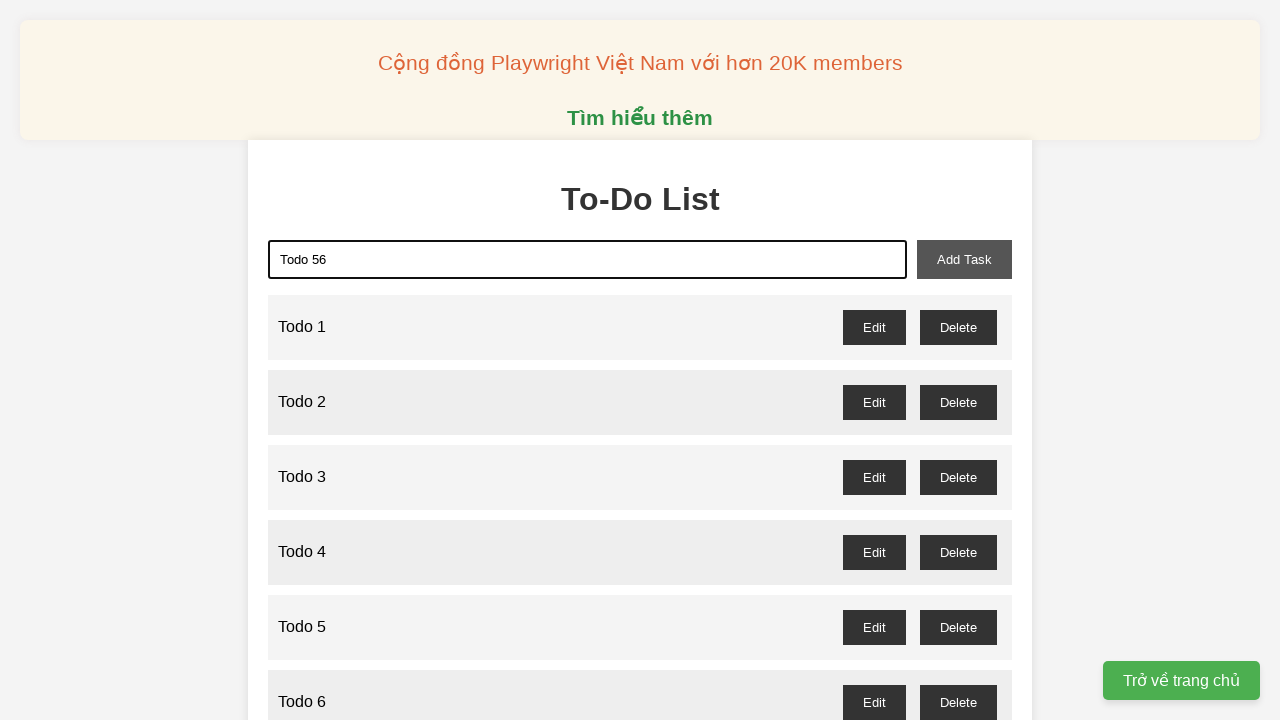

Clicked add button to add 'Todo 56' to the list at (964, 259) on button[id="add-task"]
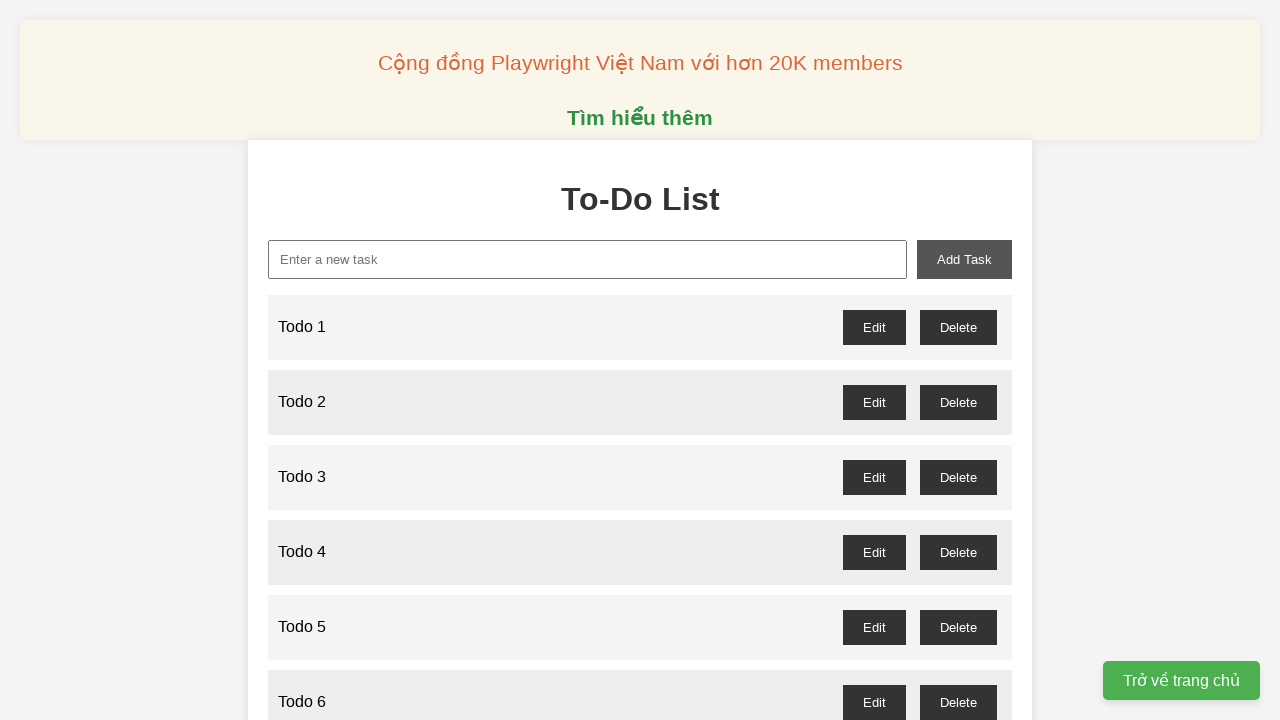

Filled input field with 'Todo 57' on input[id="new-task"]
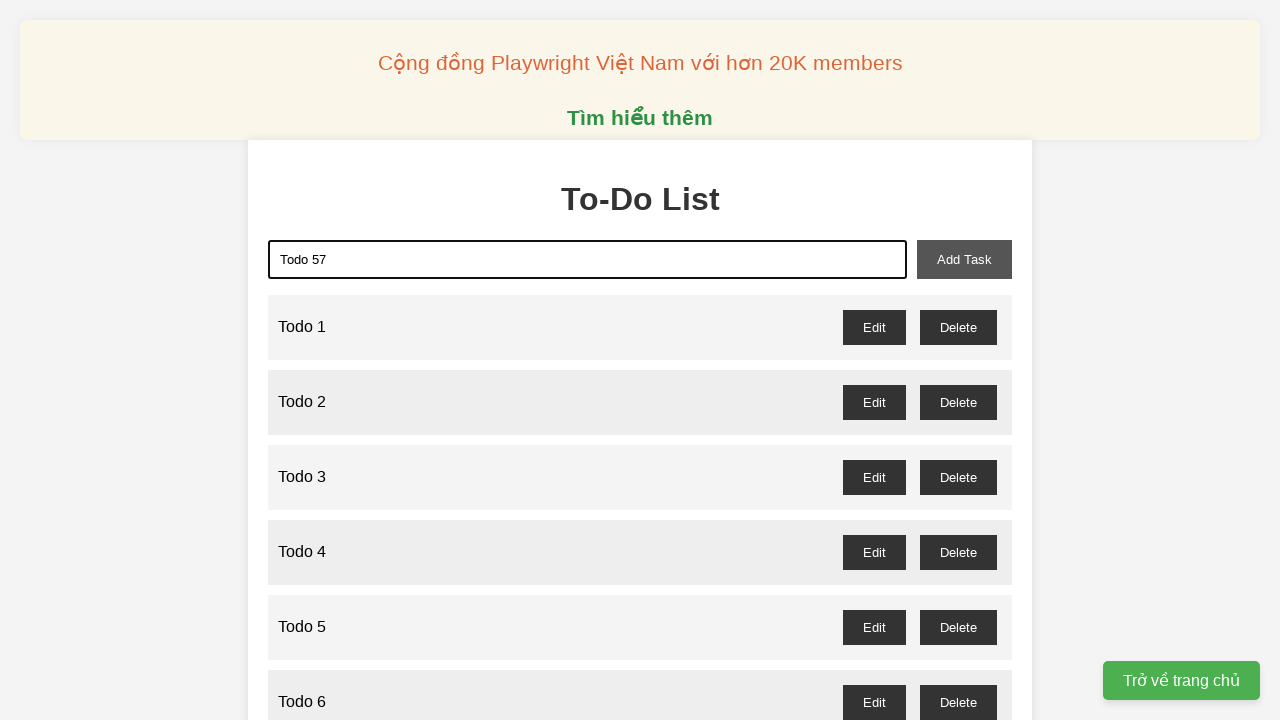

Clicked add button to add 'Todo 57' to the list at (964, 259) on button[id="add-task"]
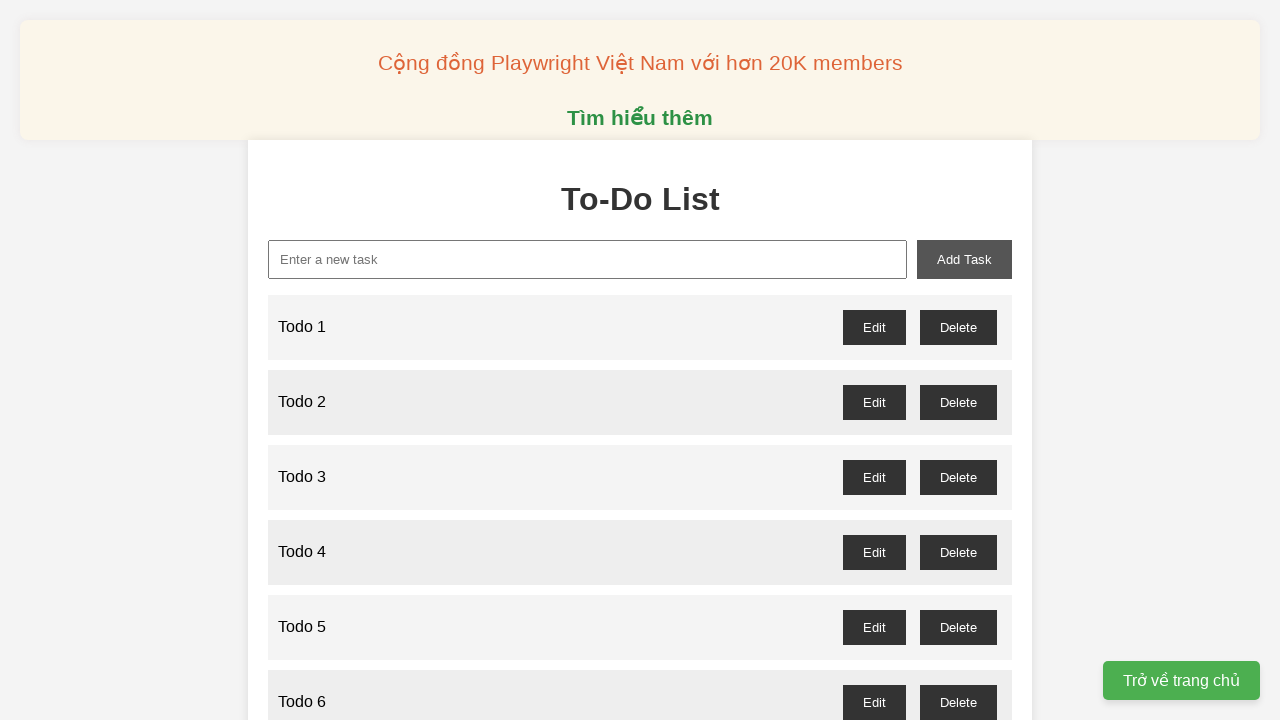

Filled input field with 'Todo 58' on input[id="new-task"]
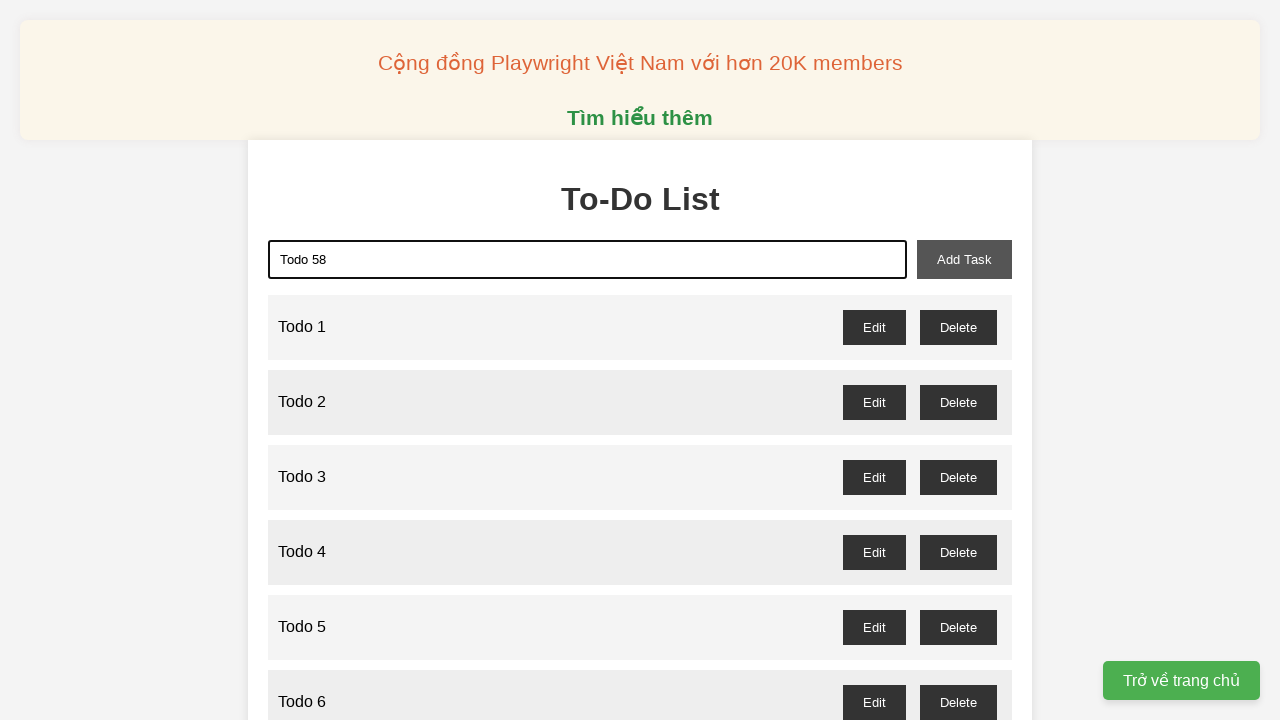

Clicked add button to add 'Todo 58' to the list at (964, 259) on button[id="add-task"]
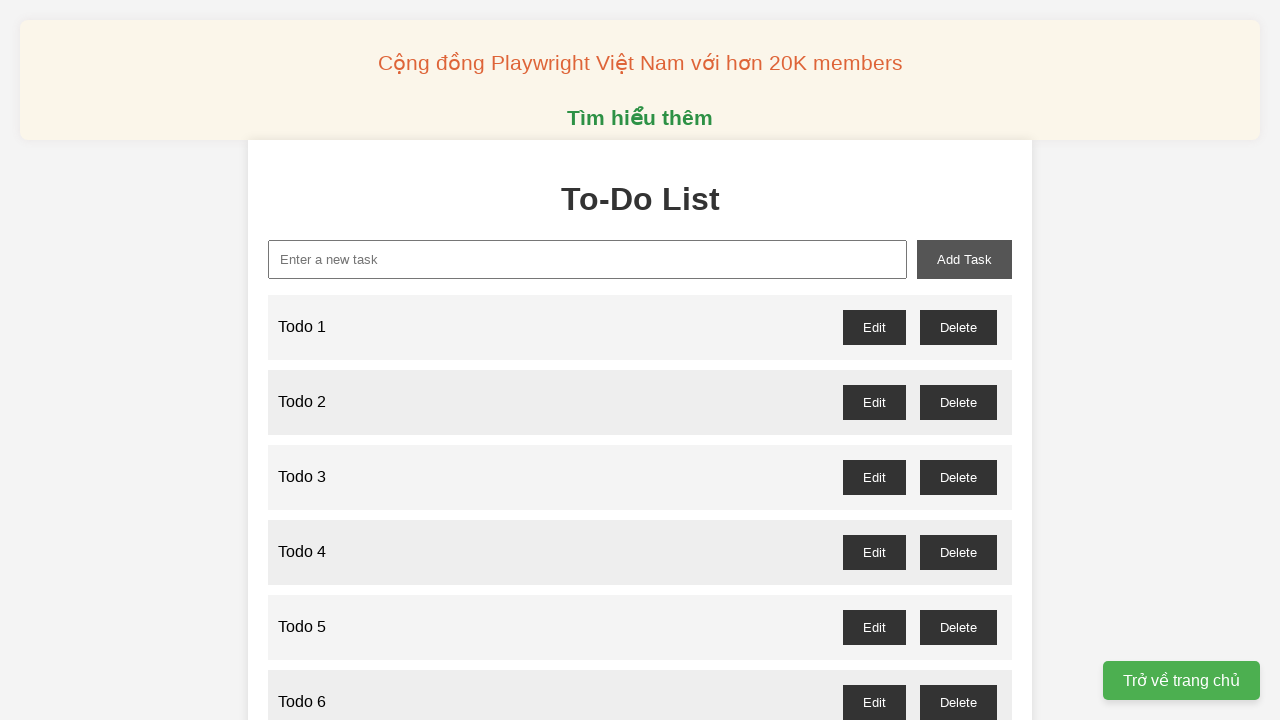

Filled input field with 'Todo 59' on input[id="new-task"]
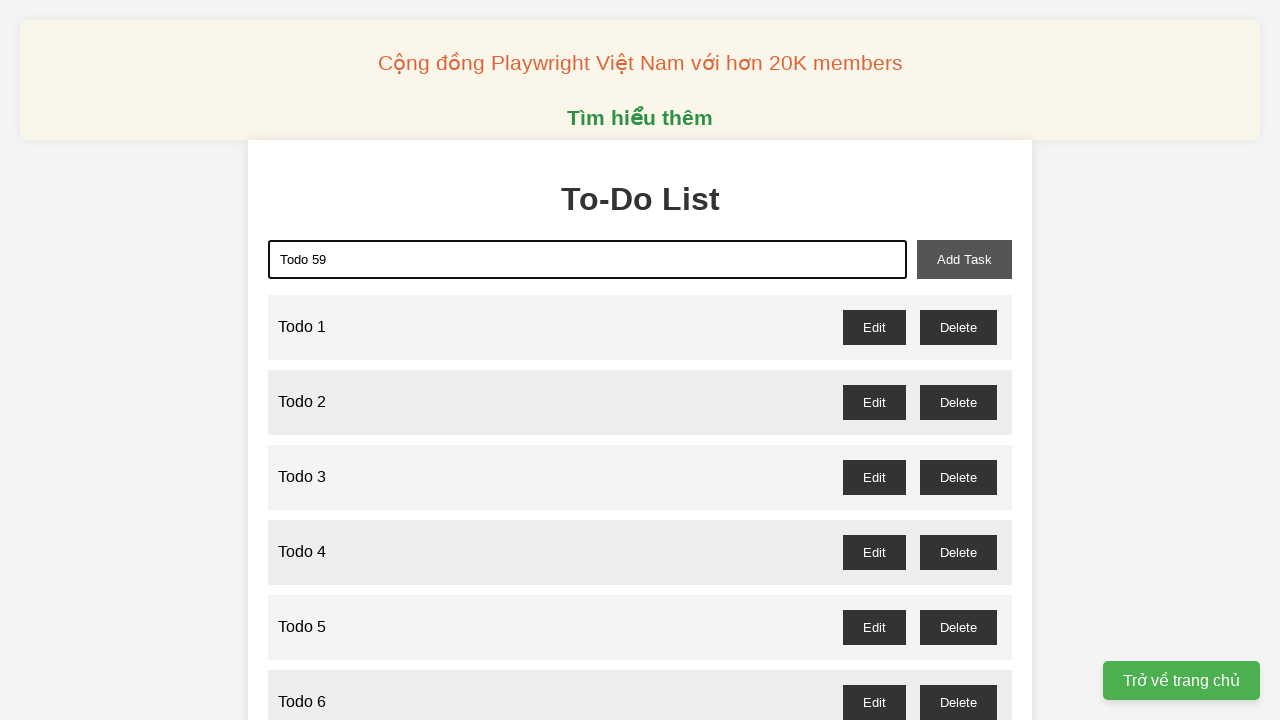

Clicked add button to add 'Todo 59' to the list at (964, 259) on button[id="add-task"]
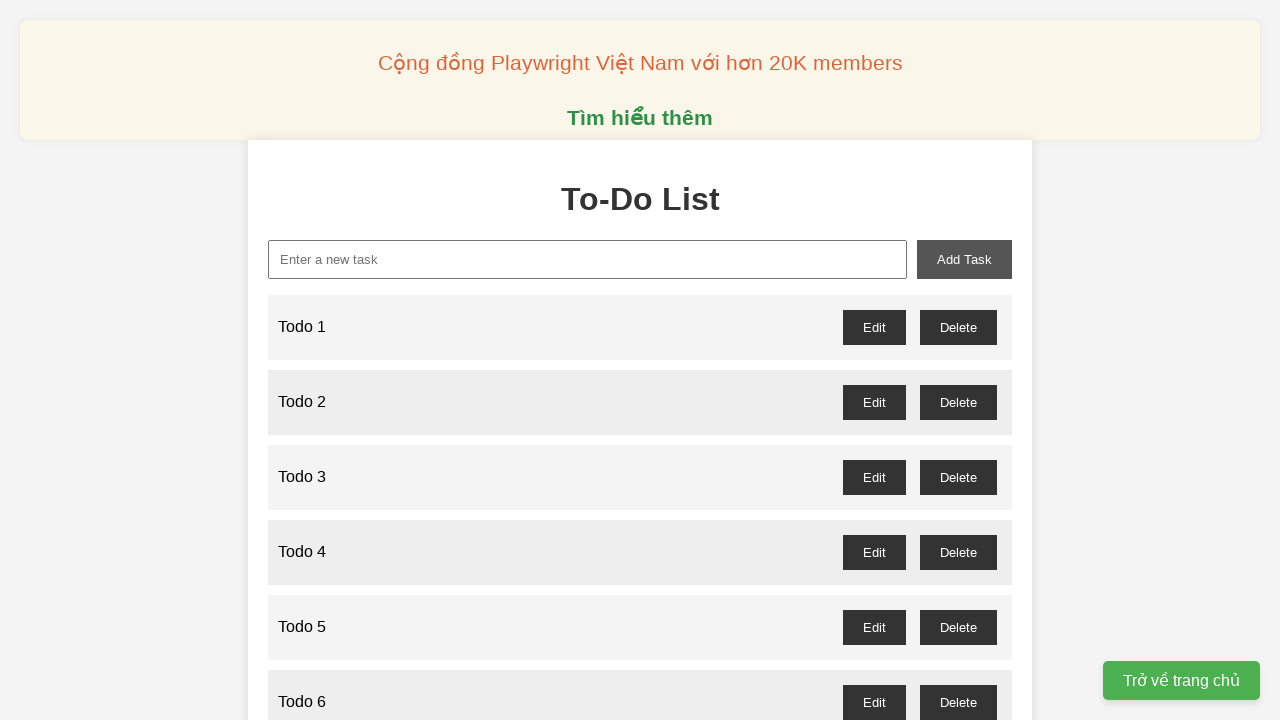

Filled input field with 'Todo 60' on input[id="new-task"]
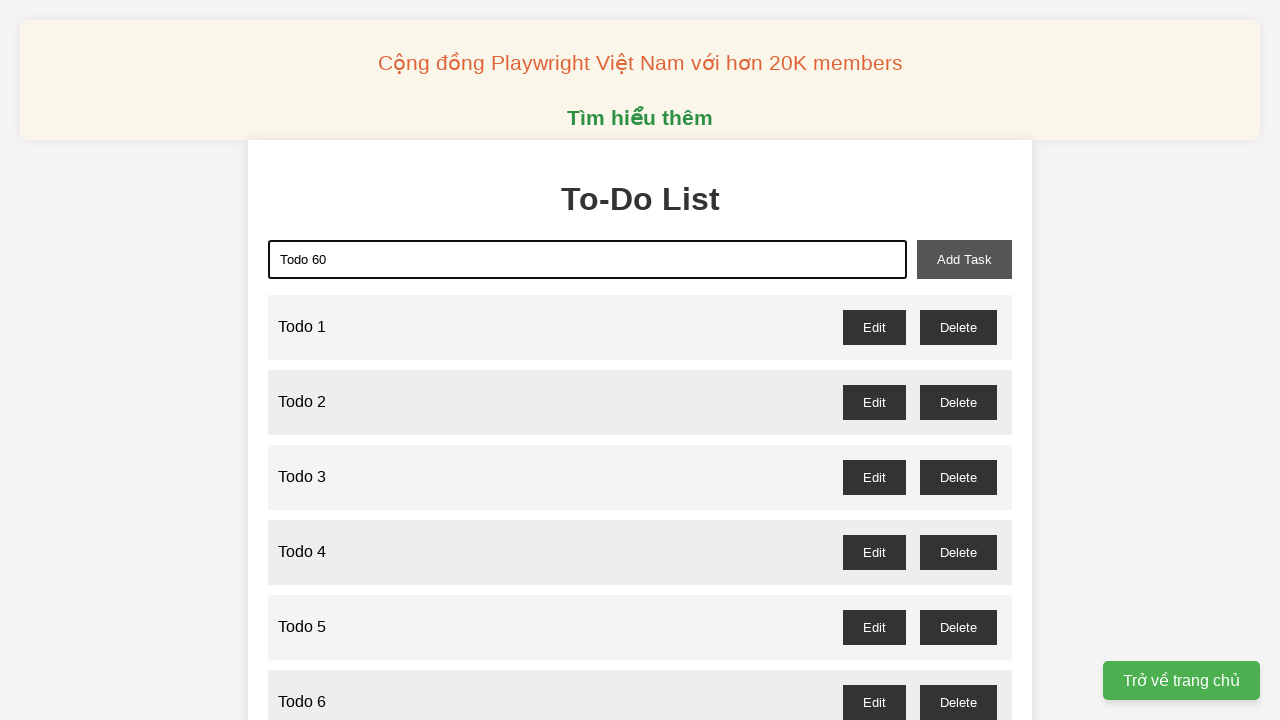

Clicked add button to add 'Todo 60' to the list at (964, 259) on button[id="add-task"]
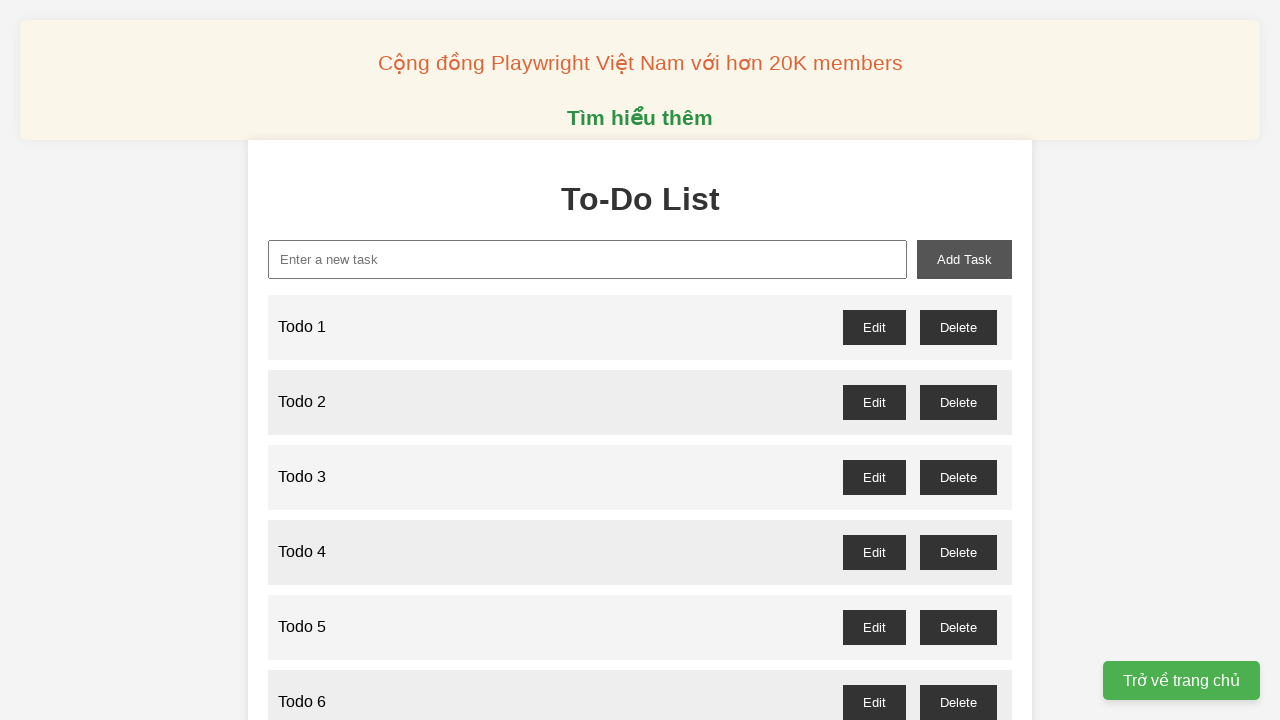

Filled input field with 'Todo 61' on input[id="new-task"]
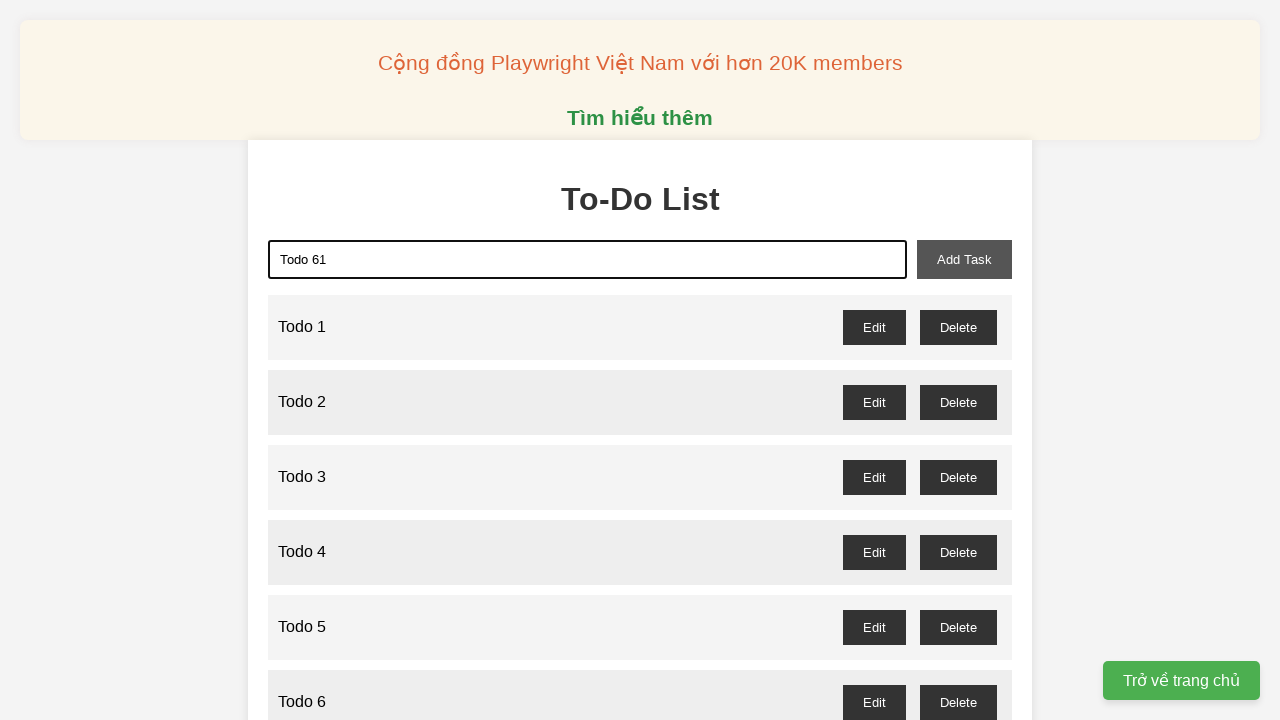

Clicked add button to add 'Todo 61' to the list at (964, 259) on button[id="add-task"]
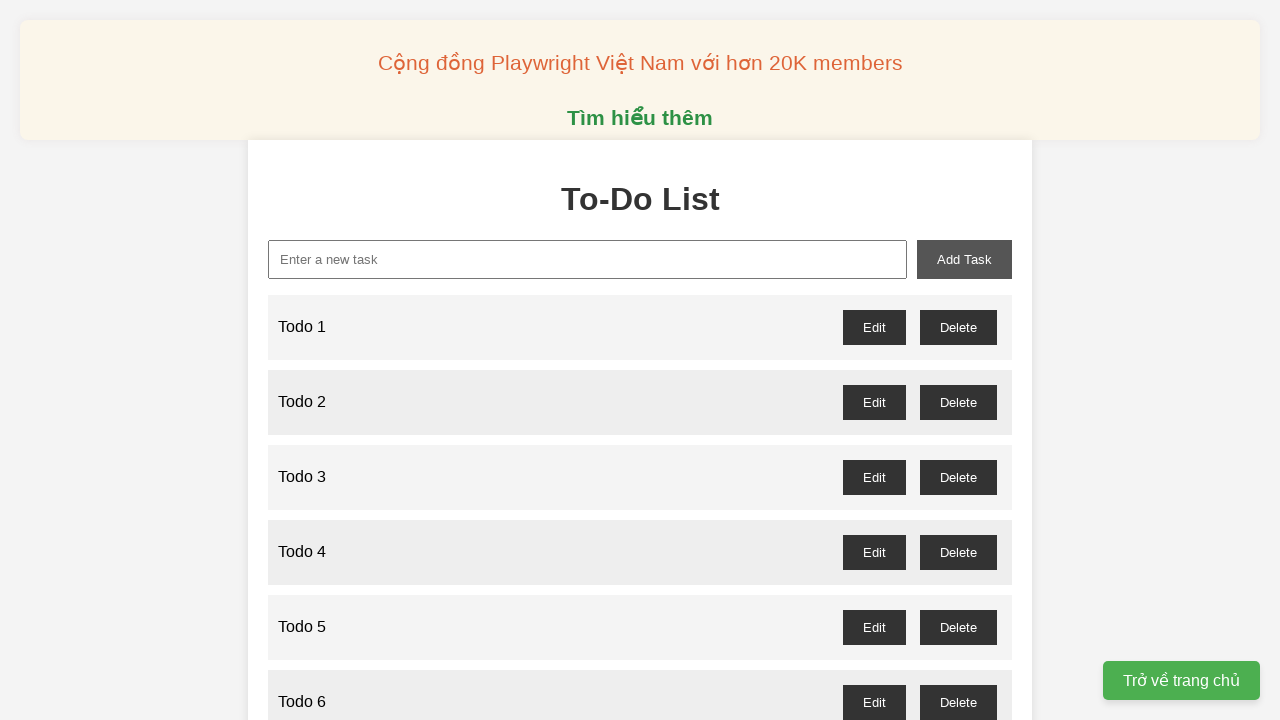

Filled input field with 'Todo 62' on input[id="new-task"]
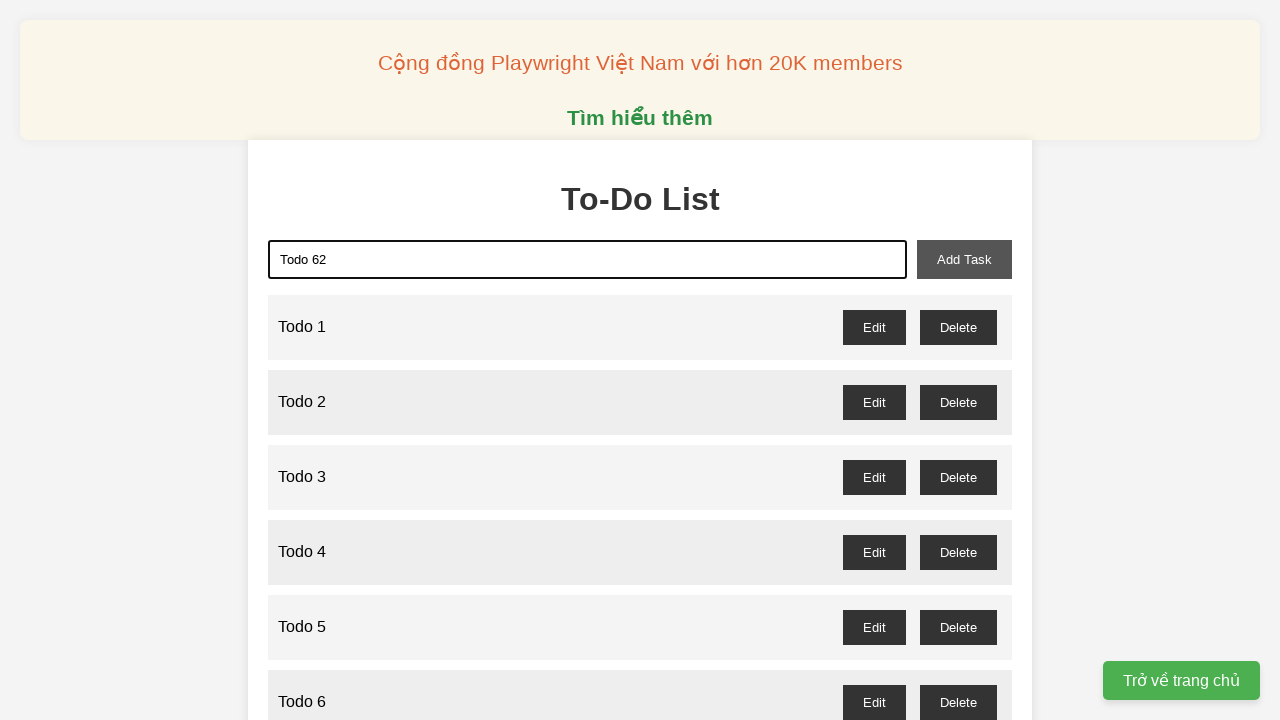

Clicked add button to add 'Todo 62' to the list at (964, 259) on button[id="add-task"]
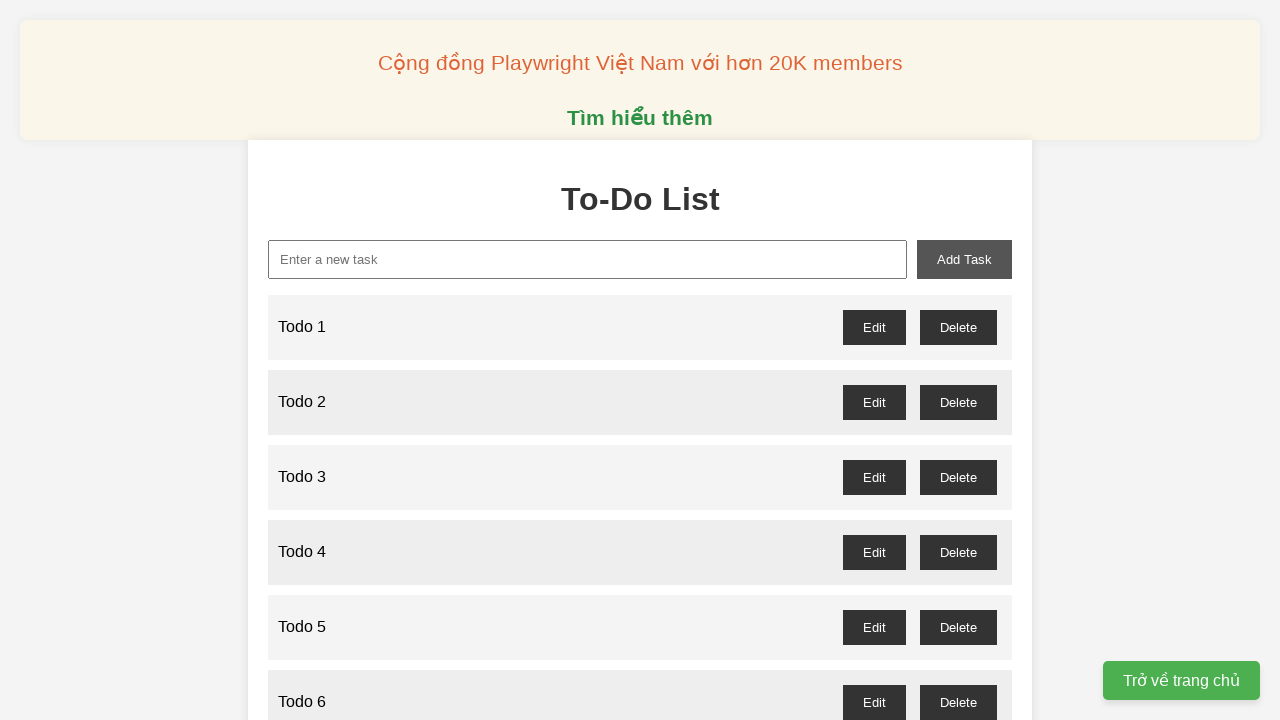

Filled input field with 'Todo 63' on input[id="new-task"]
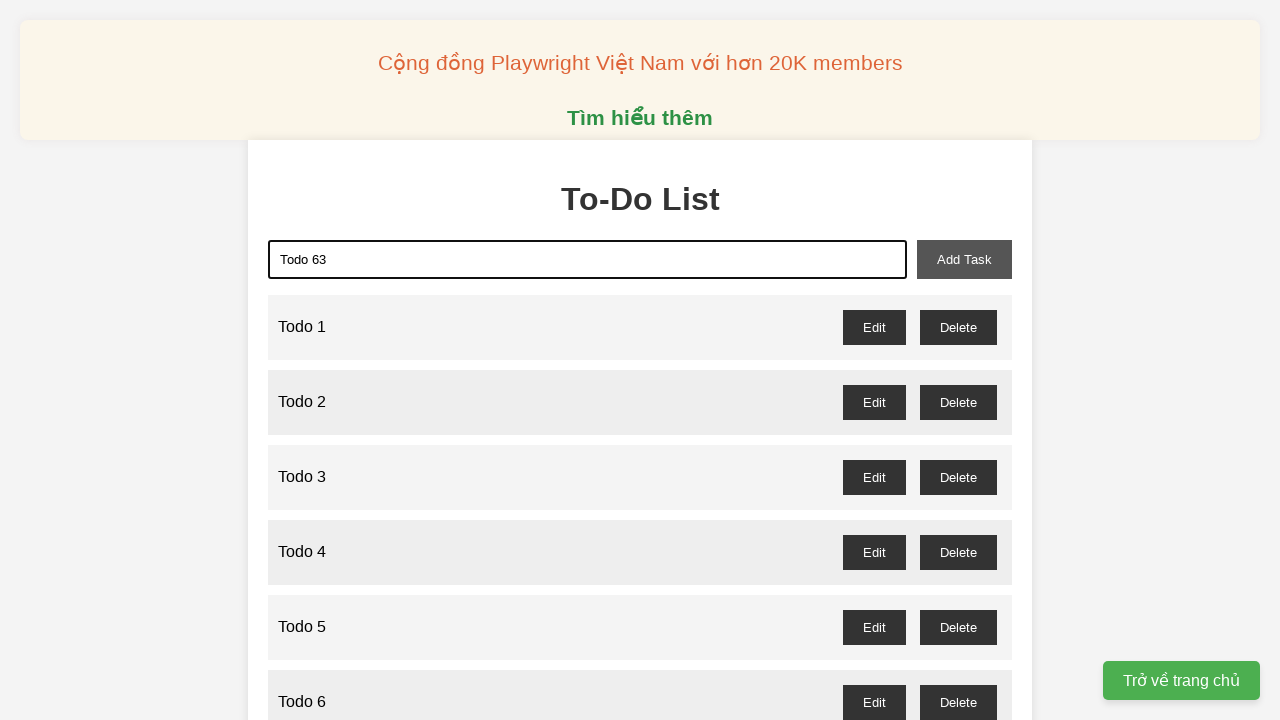

Clicked add button to add 'Todo 63' to the list at (964, 259) on button[id="add-task"]
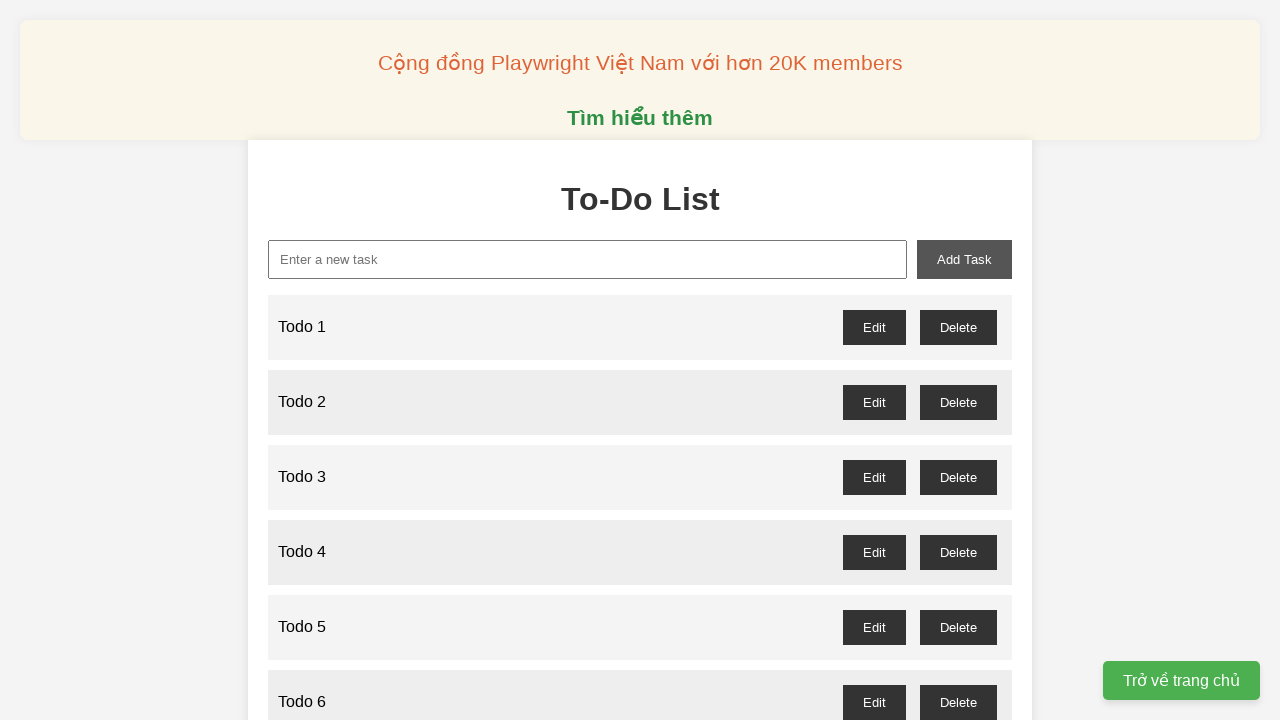

Filled input field with 'Todo 64' on input[id="new-task"]
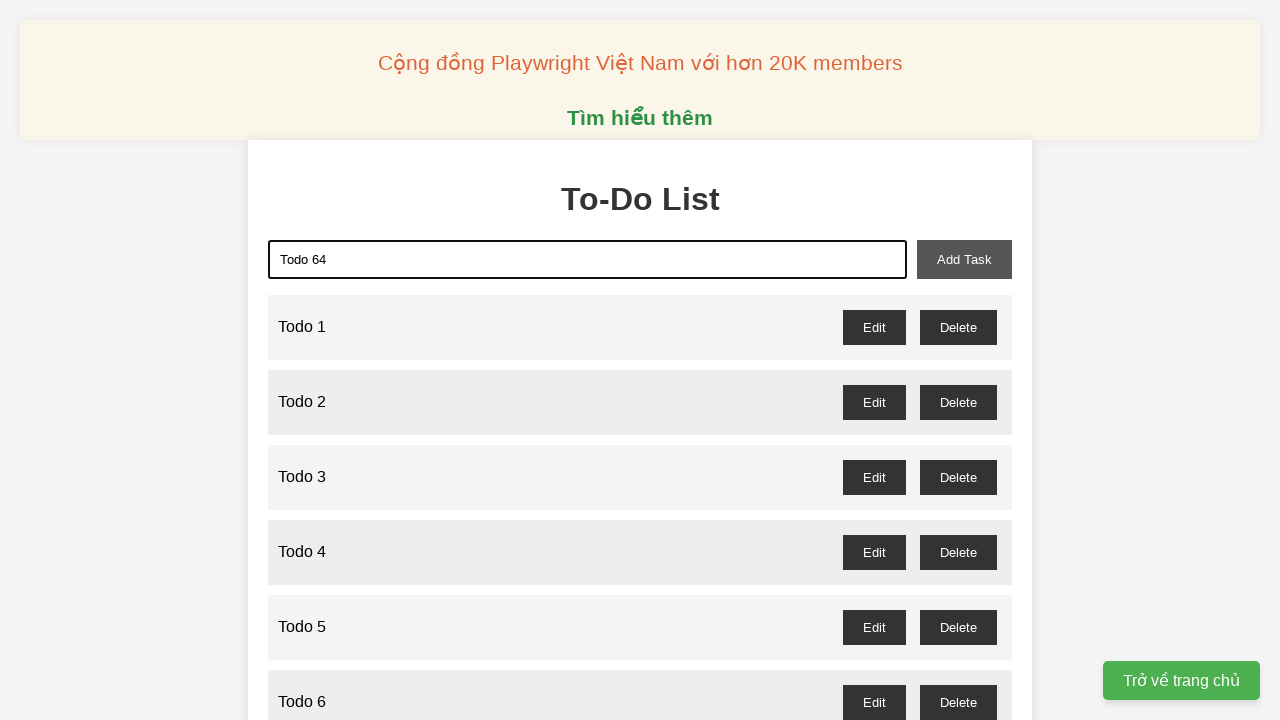

Clicked add button to add 'Todo 64' to the list at (964, 259) on button[id="add-task"]
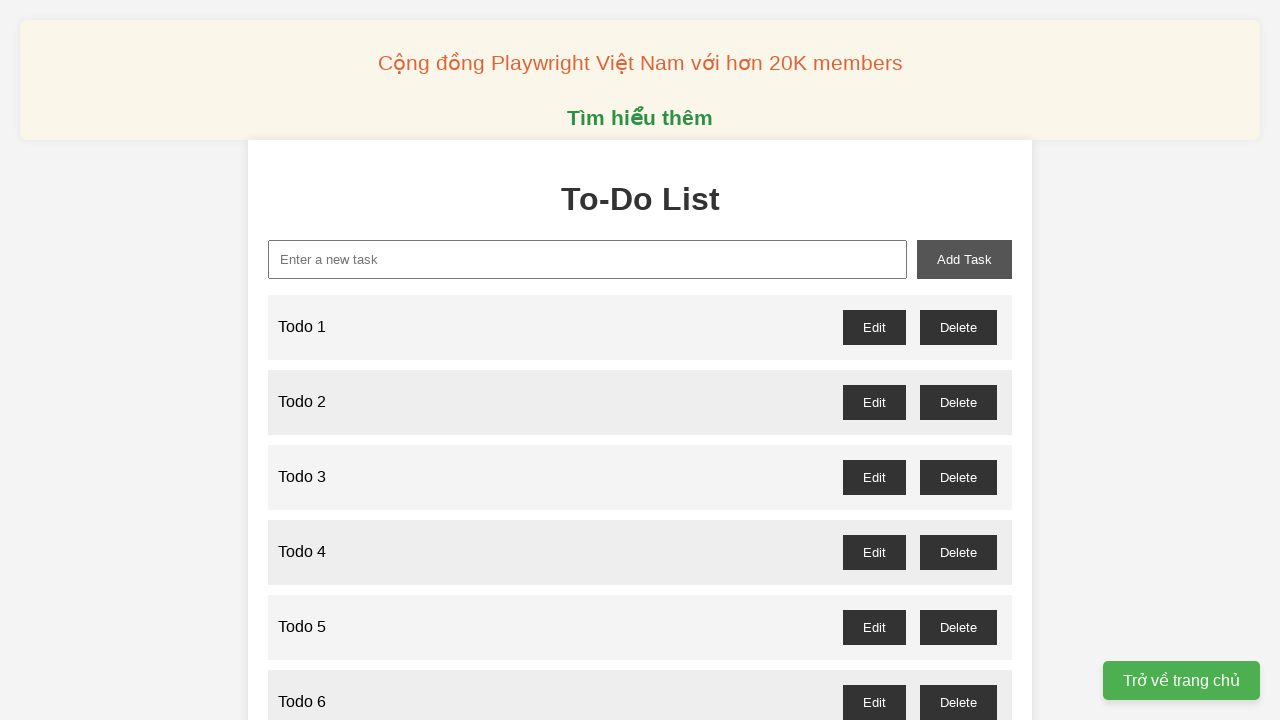

Filled input field with 'Todo 65' on input[id="new-task"]
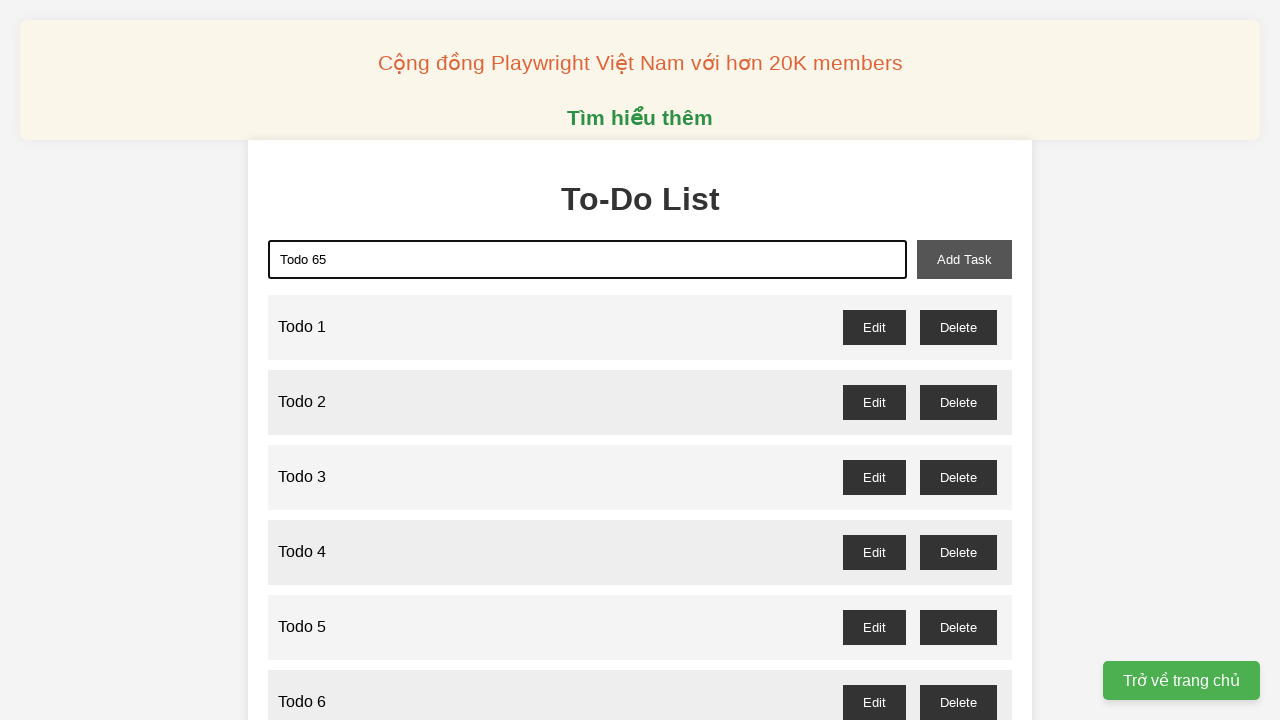

Clicked add button to add 'Todo 65' to the list at (964, 259) on button[id="add-task"]
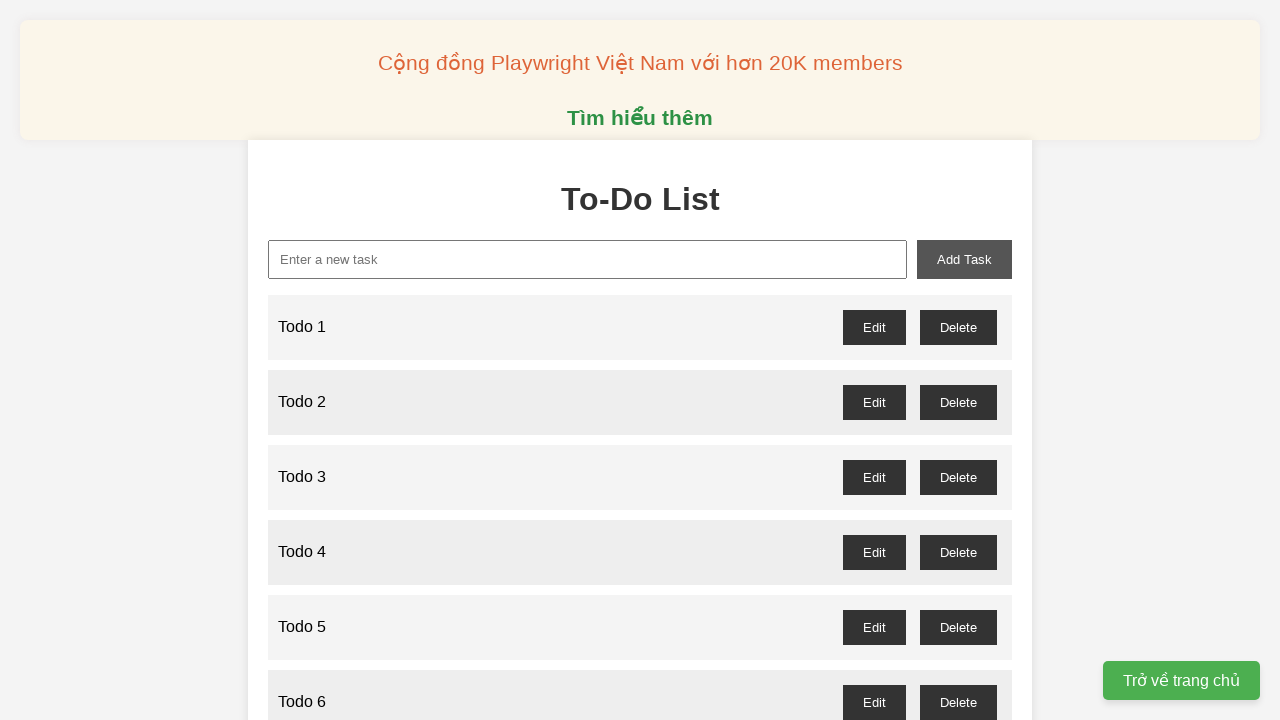

Filled input field with 'Todo 66' on input[id="new-task"]
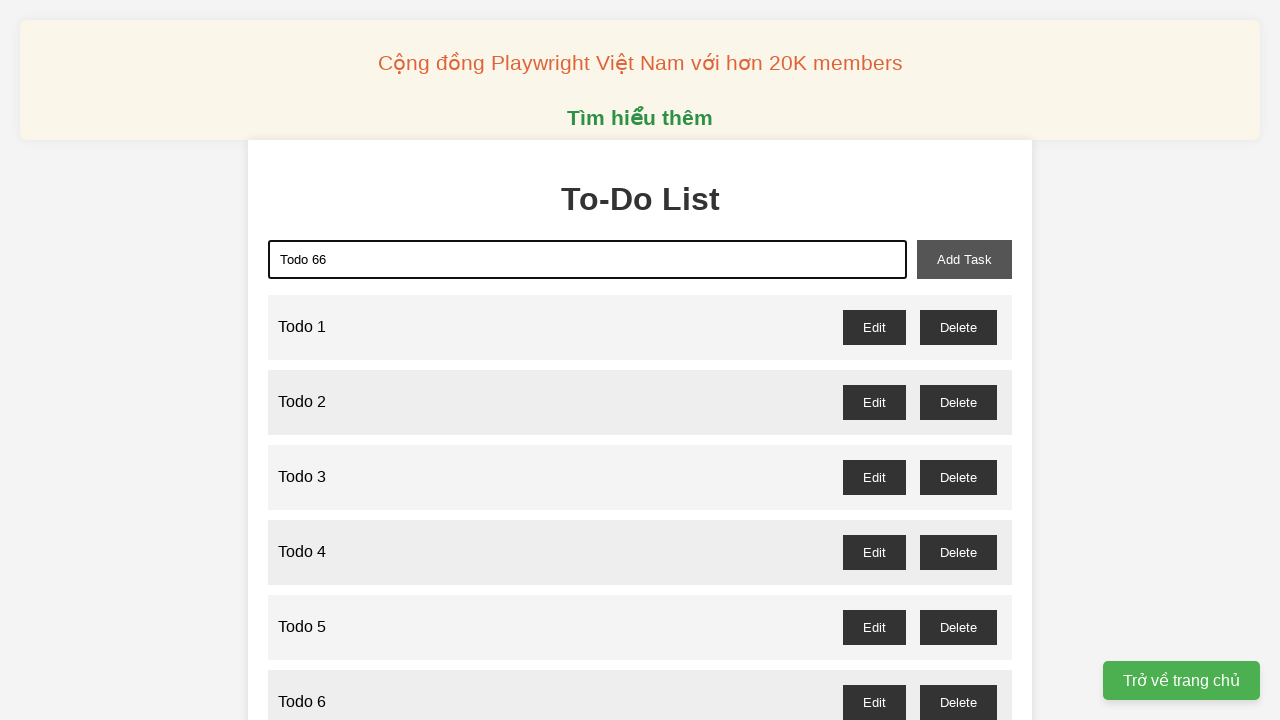

Clicked add button to add 'Todo 66' to the list at (964, 259) on button[id="add-task"]
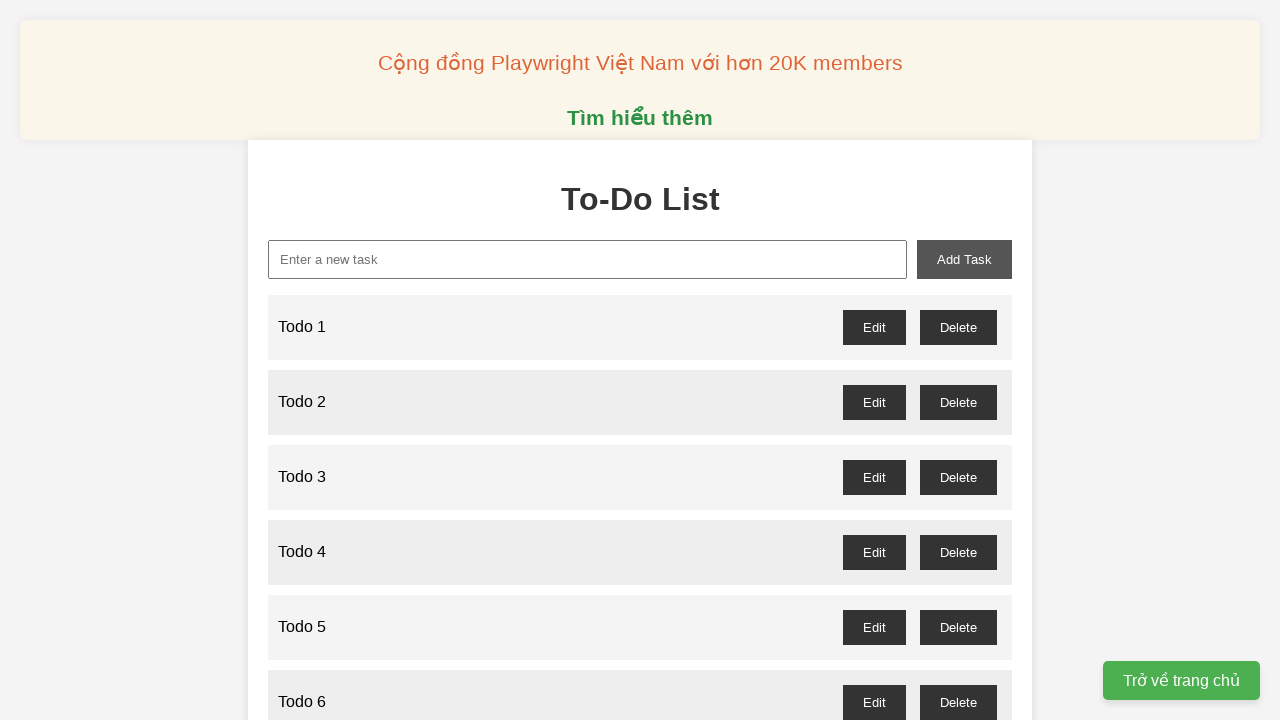

Filled input field with 'Todo 67' on input[id="new-task"]
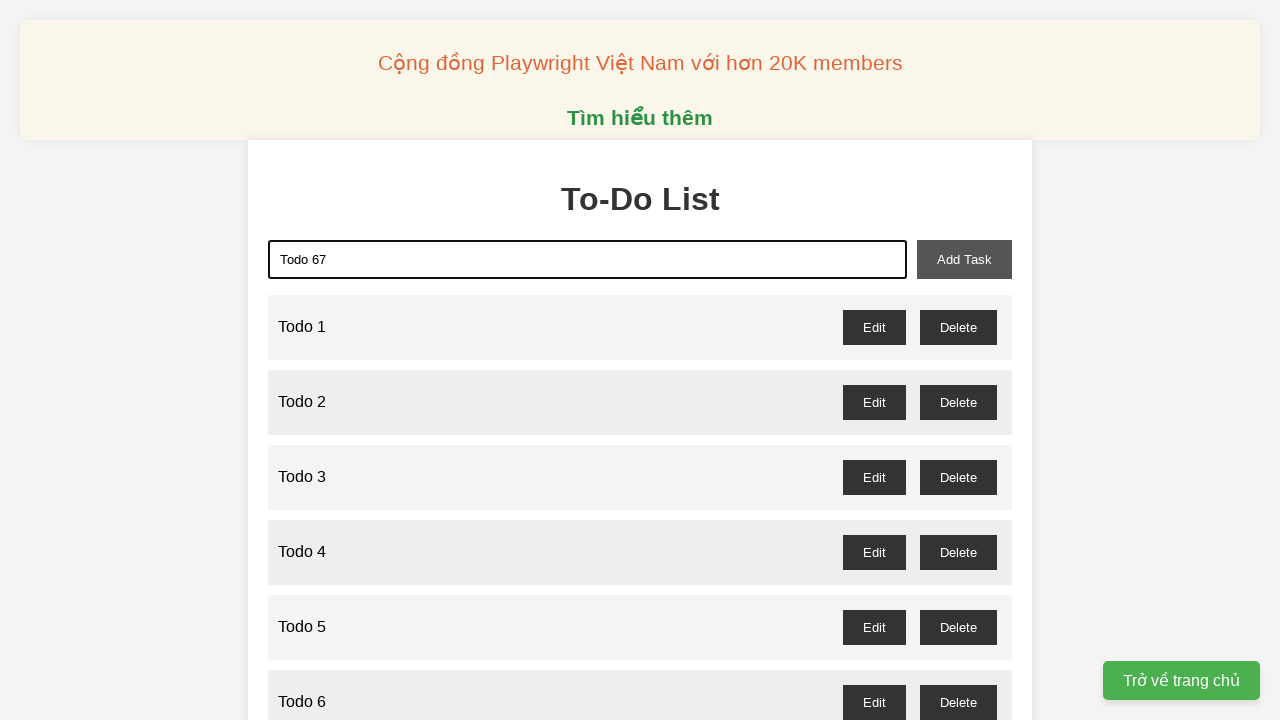

Clicked add button to add 'Todo 67' to the list at (964, 259) on button[id="add-task"]
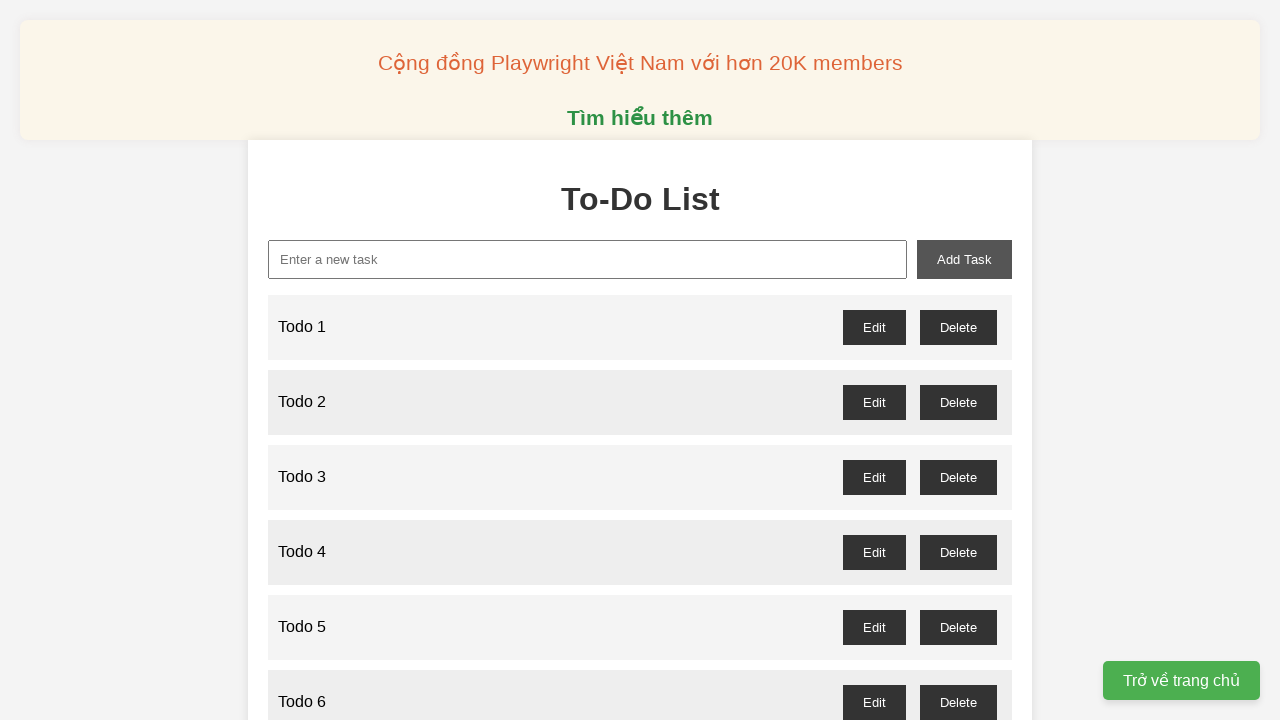

Filled input field with 'Todo 68' on input[id="new-task"]
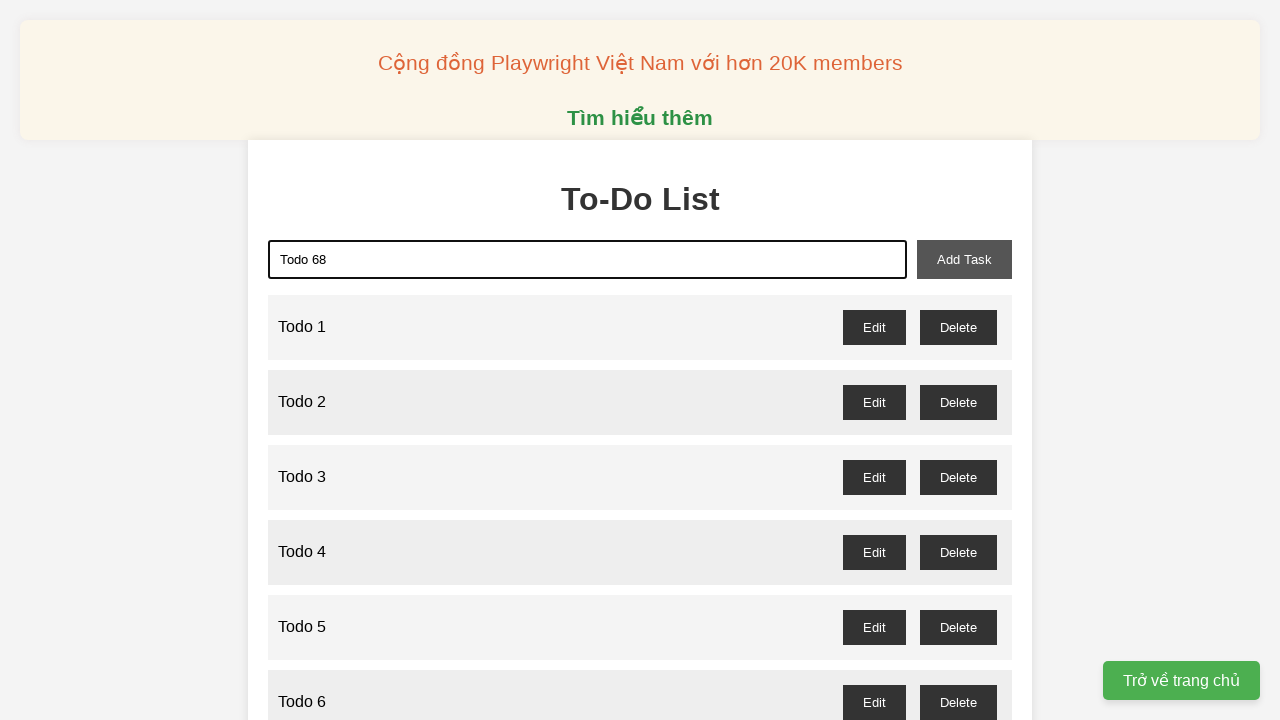

Clicked add button to add 'Todo 68' to the list at (964, 259) on button[id="add-task"]
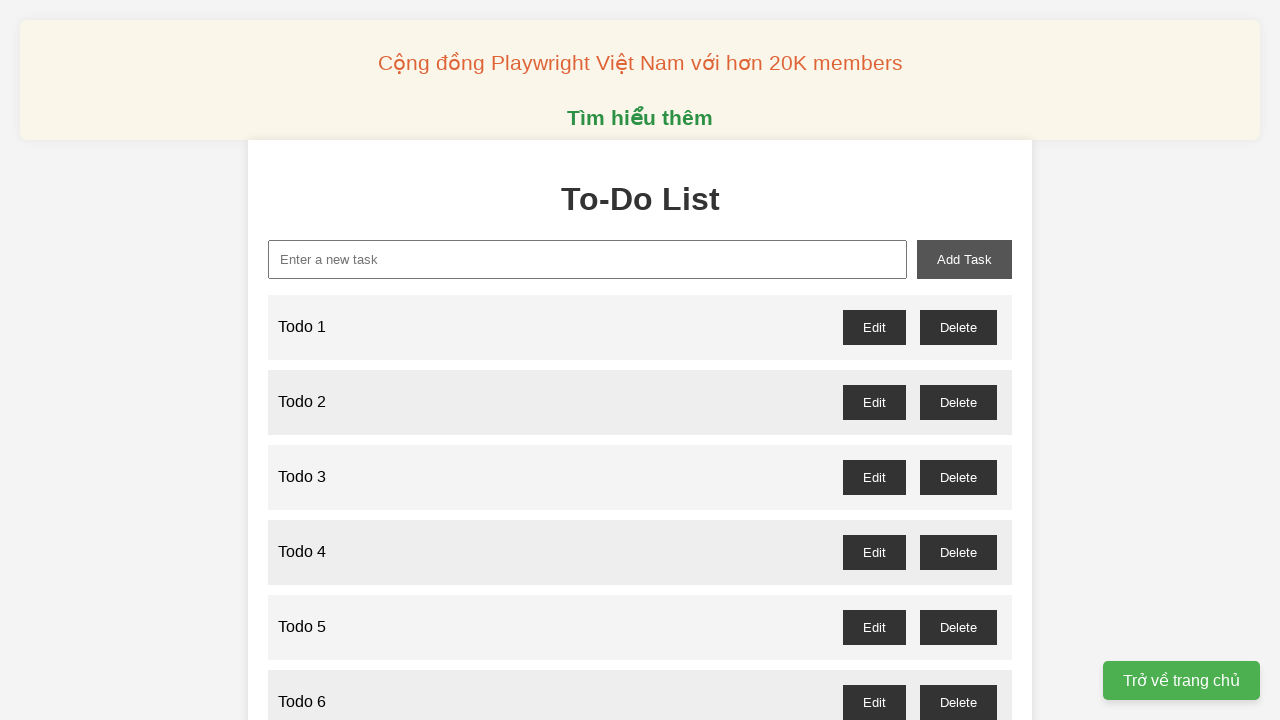

Filled input field with 'Todo 69' on input[id="new-task"]
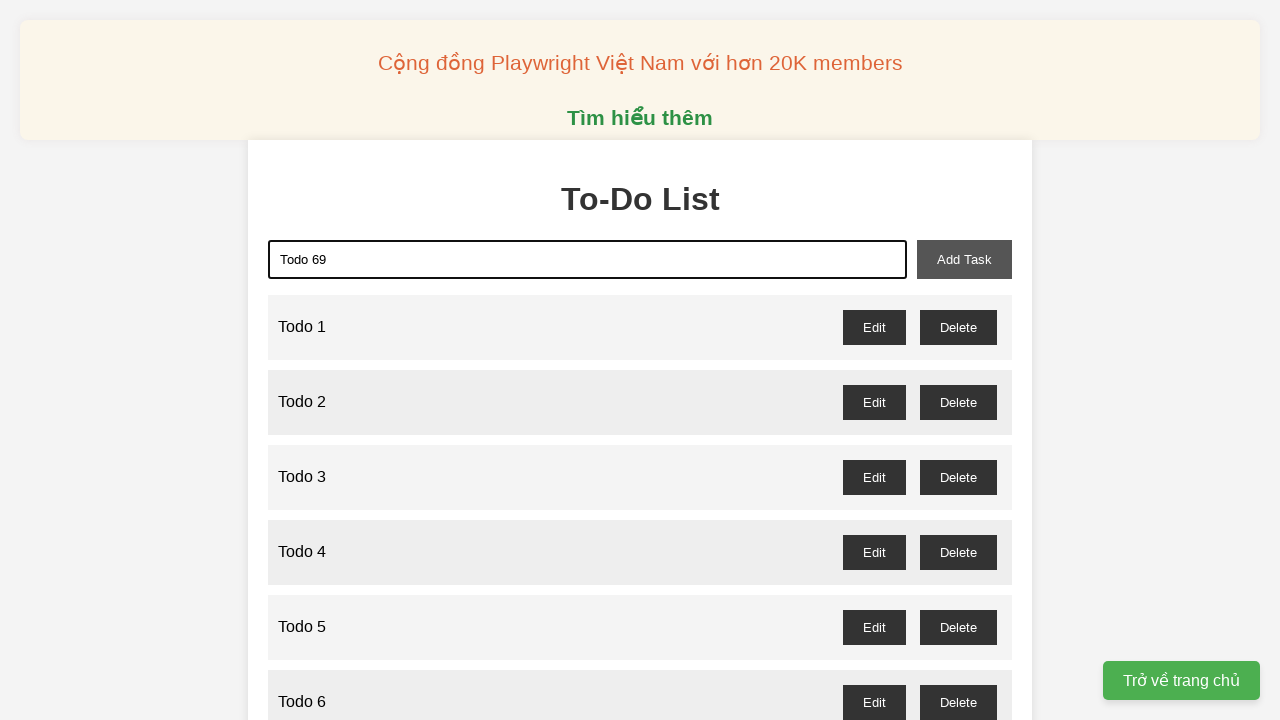

Clicked add button to add 'Todo 69' to the list at (964, 259) on button[id="add-task"]
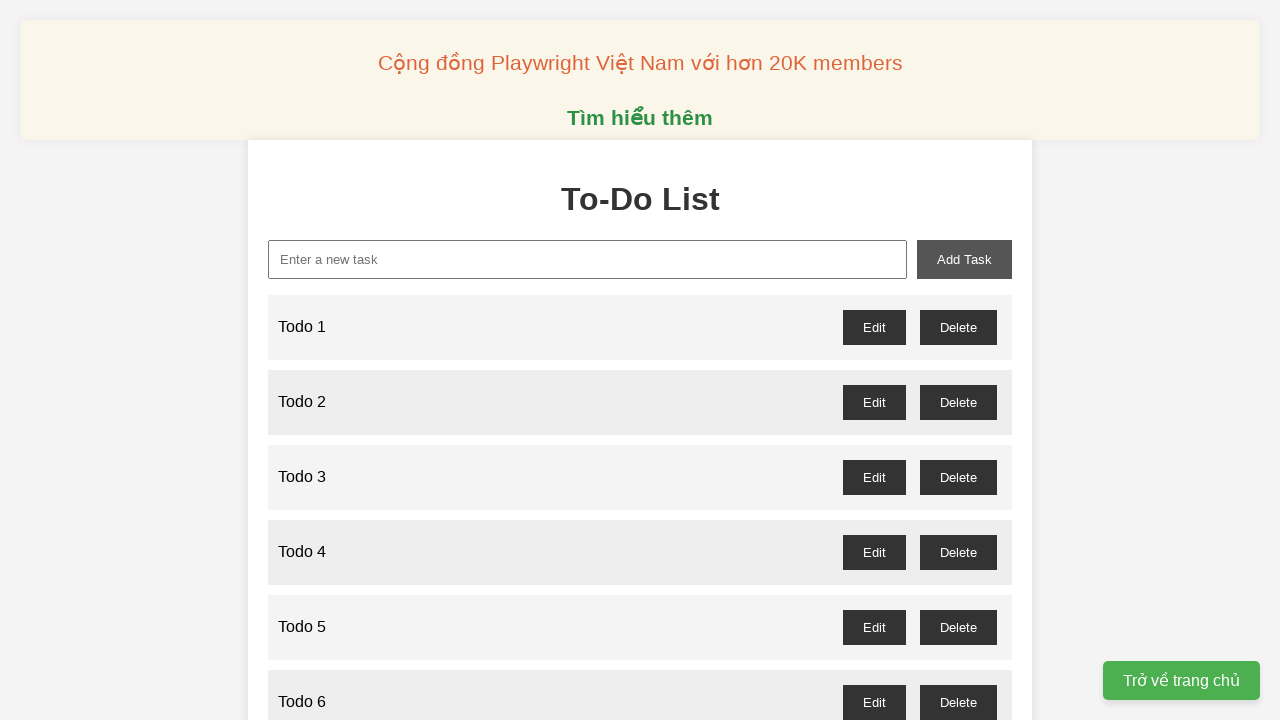

Filled input field with 'Todo 70' on input[id="new-task"]
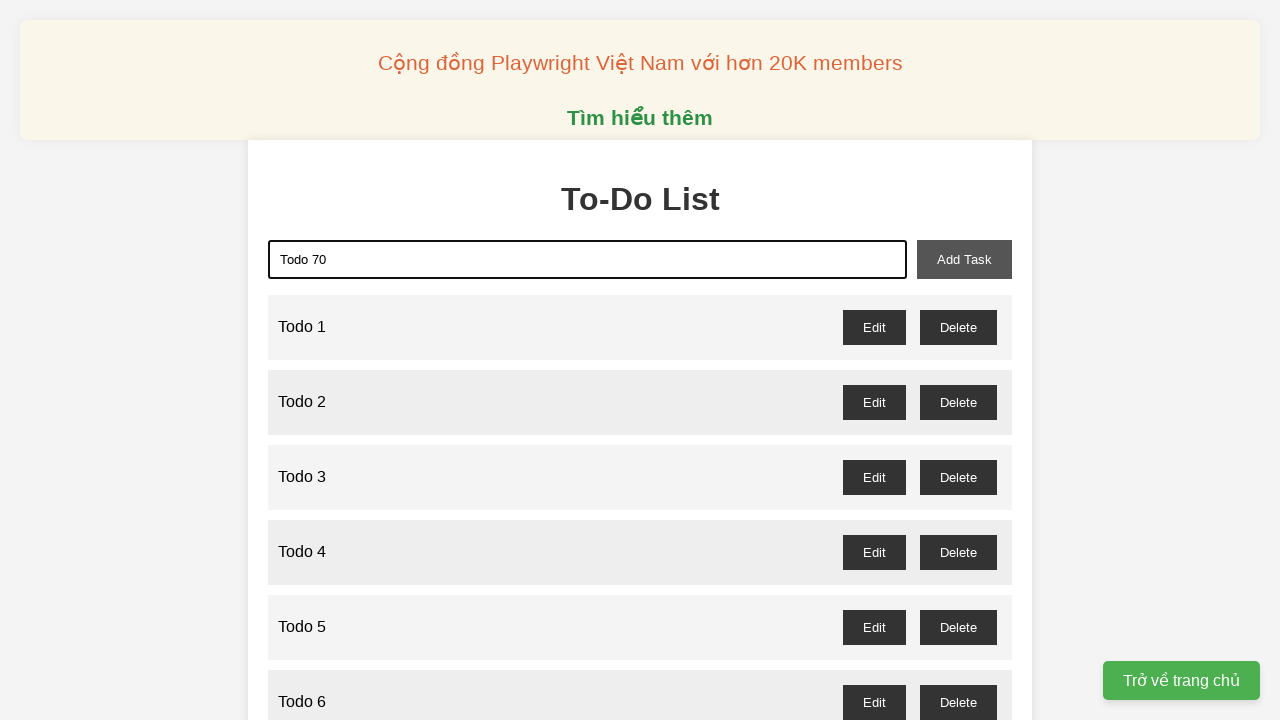

Clicked add button to add 'Todo 70' to the list at (964, 259) on button[id="add-task"]
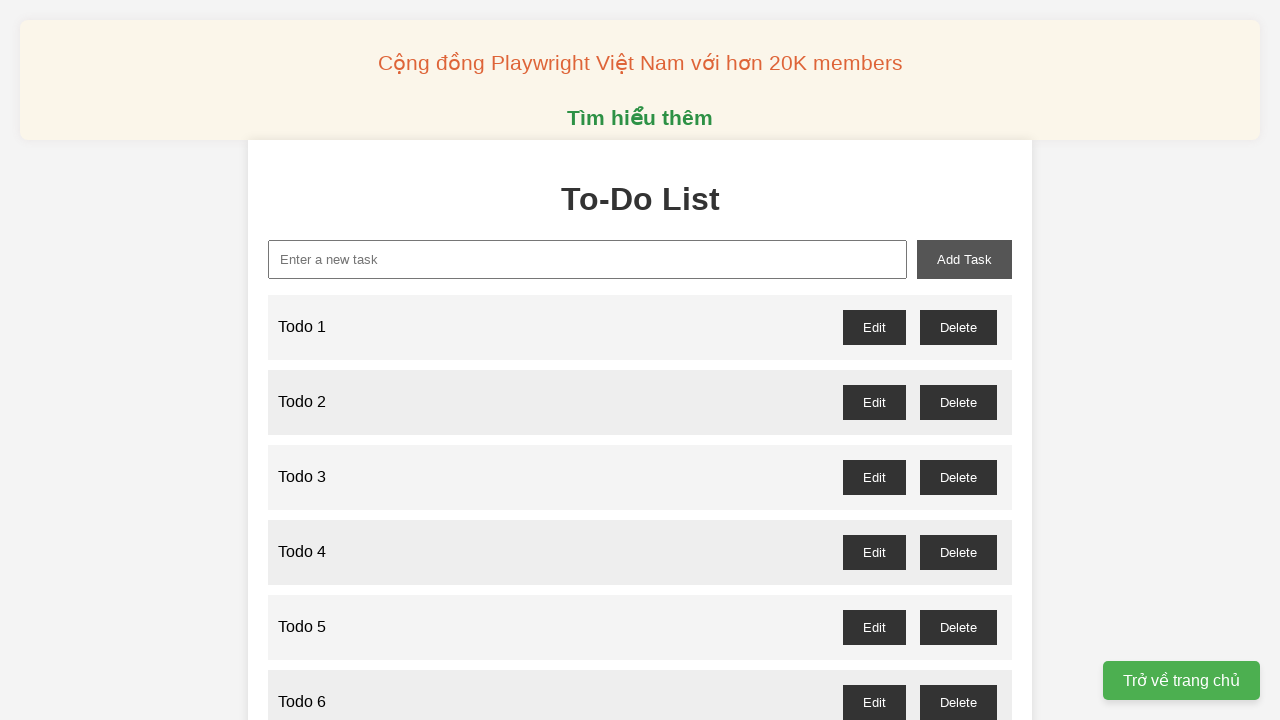

Filled input field with 'Todo 71' on input[id="new-task"]
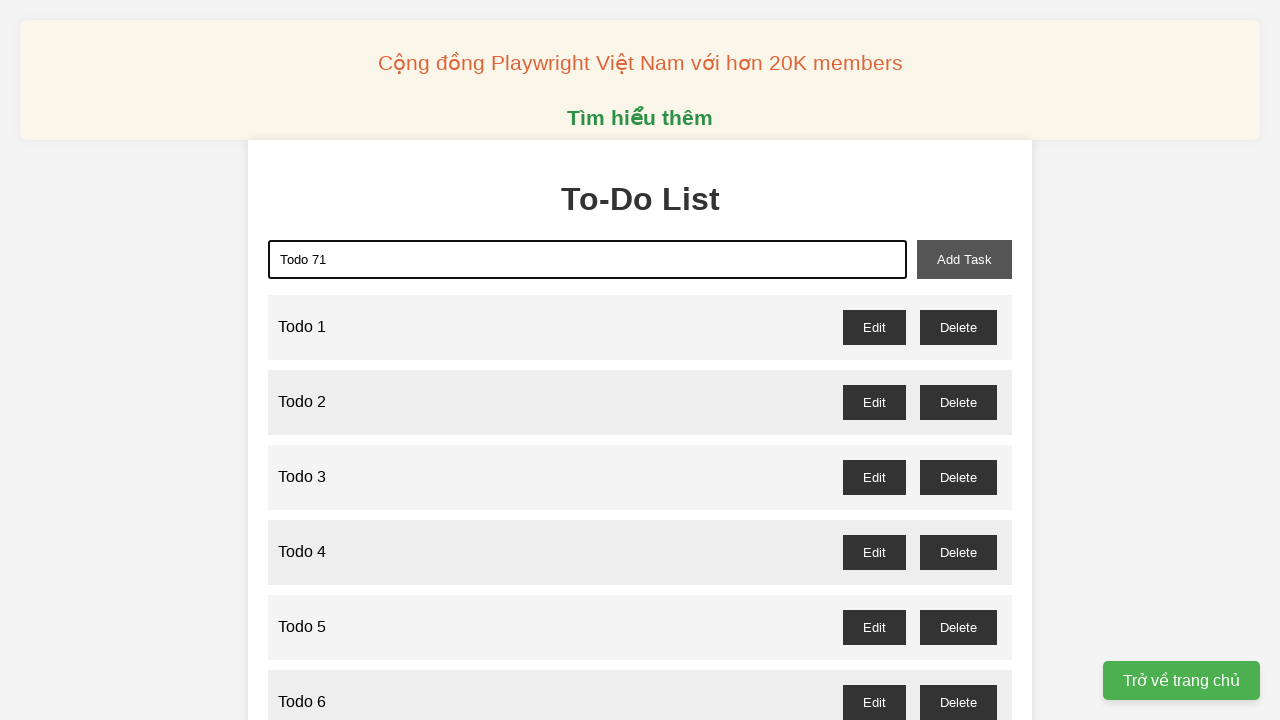

Clicked add button to add 'Todo 71' to the list at (964, 259) on button[id="add-task"]
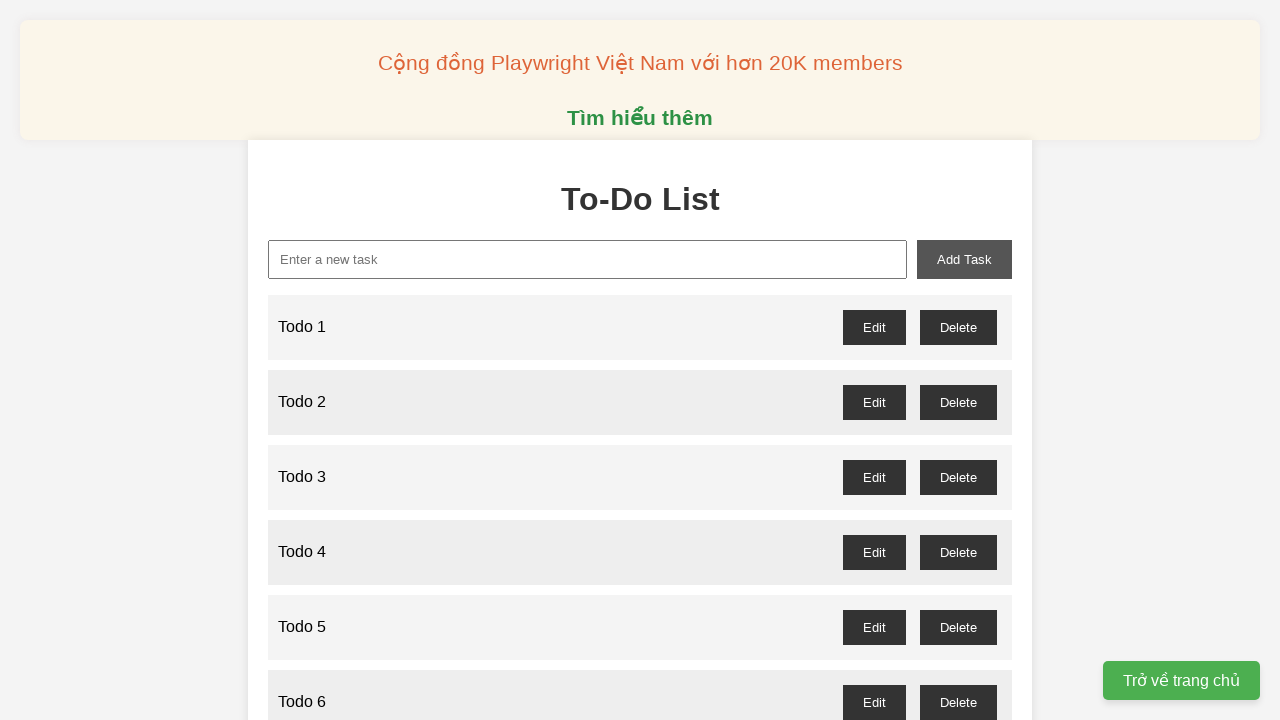

Filled input field with 'Todo 72' on input[id="new-task"]
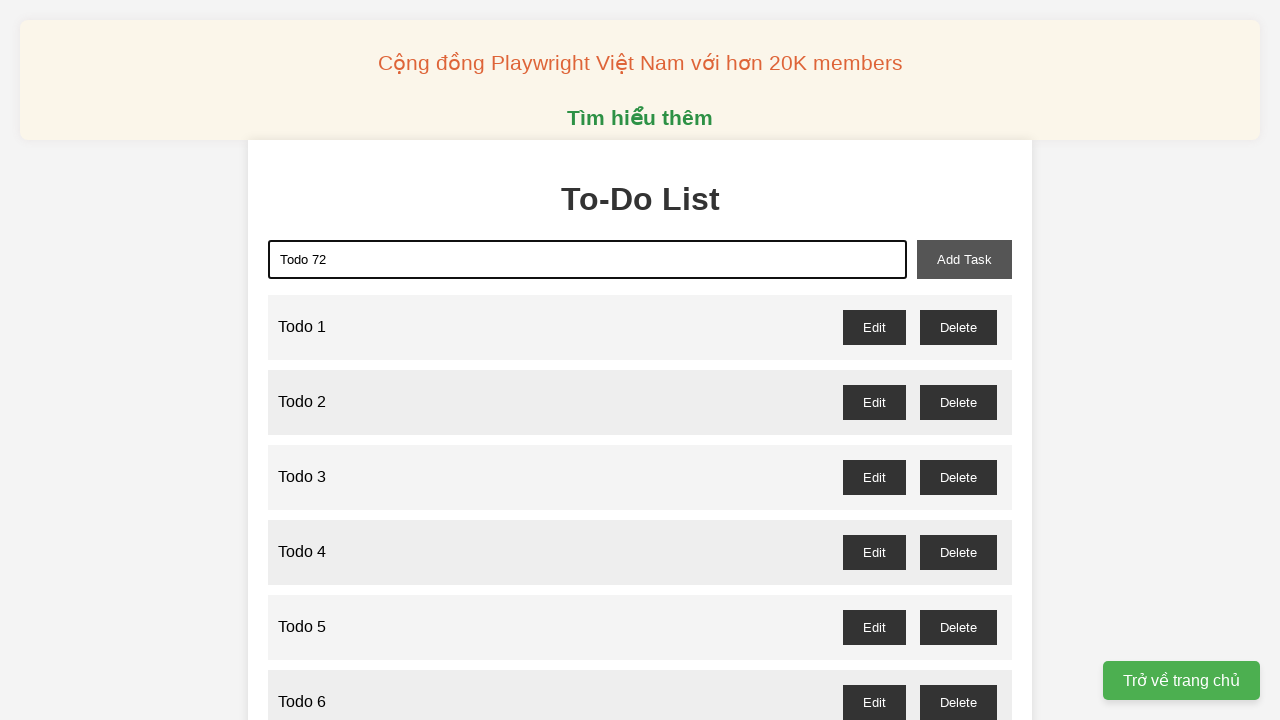

Clicked add button to add 'Todo 72' to the list at (964, 259) on button[id="add-task"]
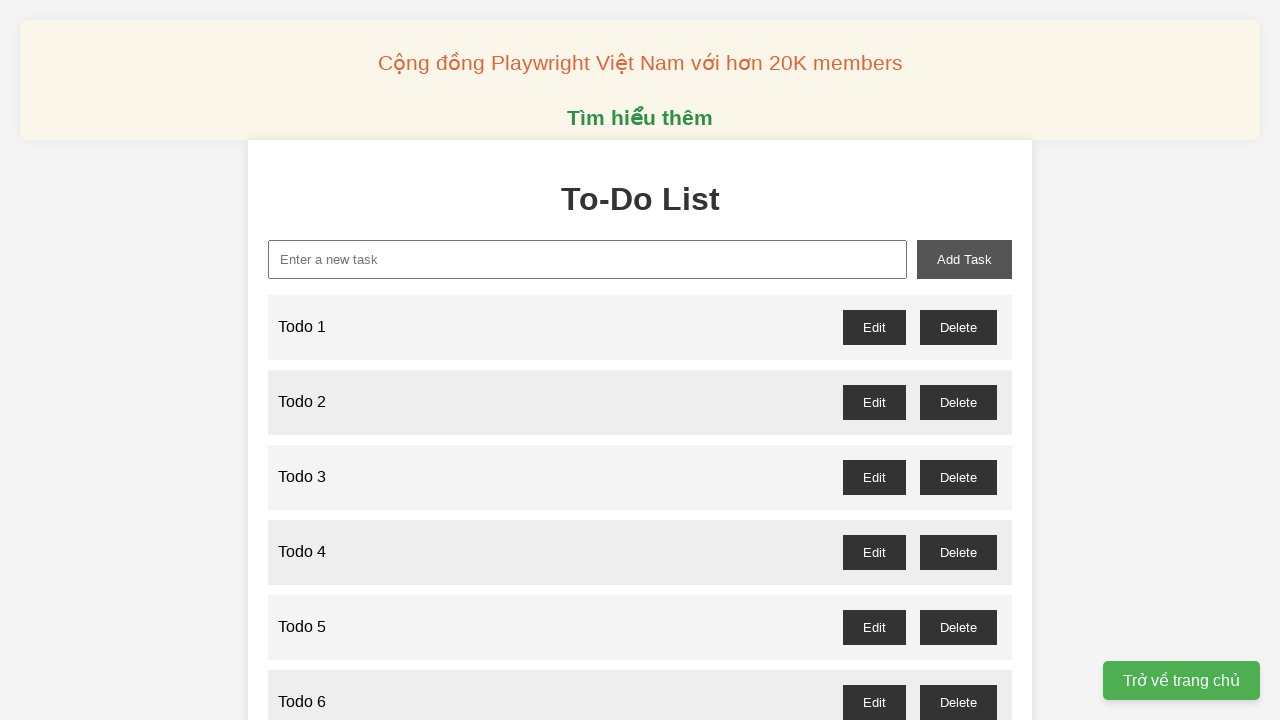

Filled input field with 'Todo 73' on input[id="new-task"]
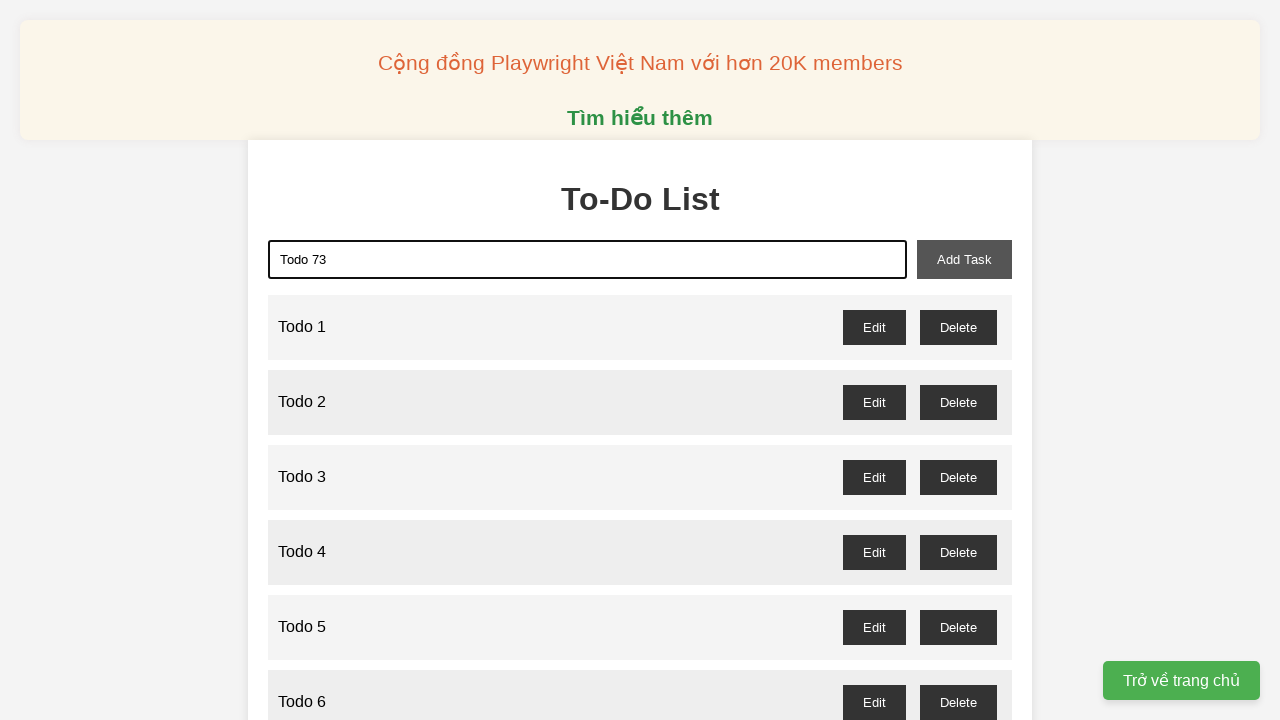

Clicked add button to add 'Todo 73' to the list at (964, 259) on button[id="add-task"]
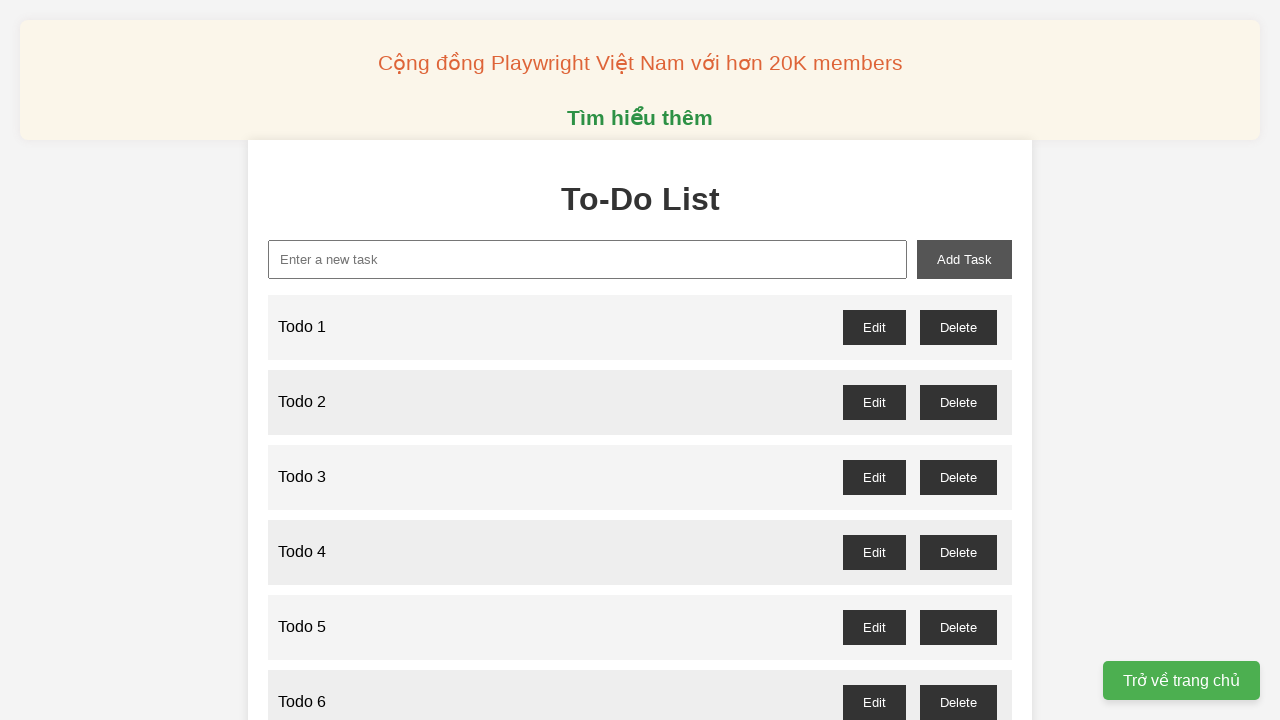

Filled input field with 'Todo 74' on input[id="new-task"]
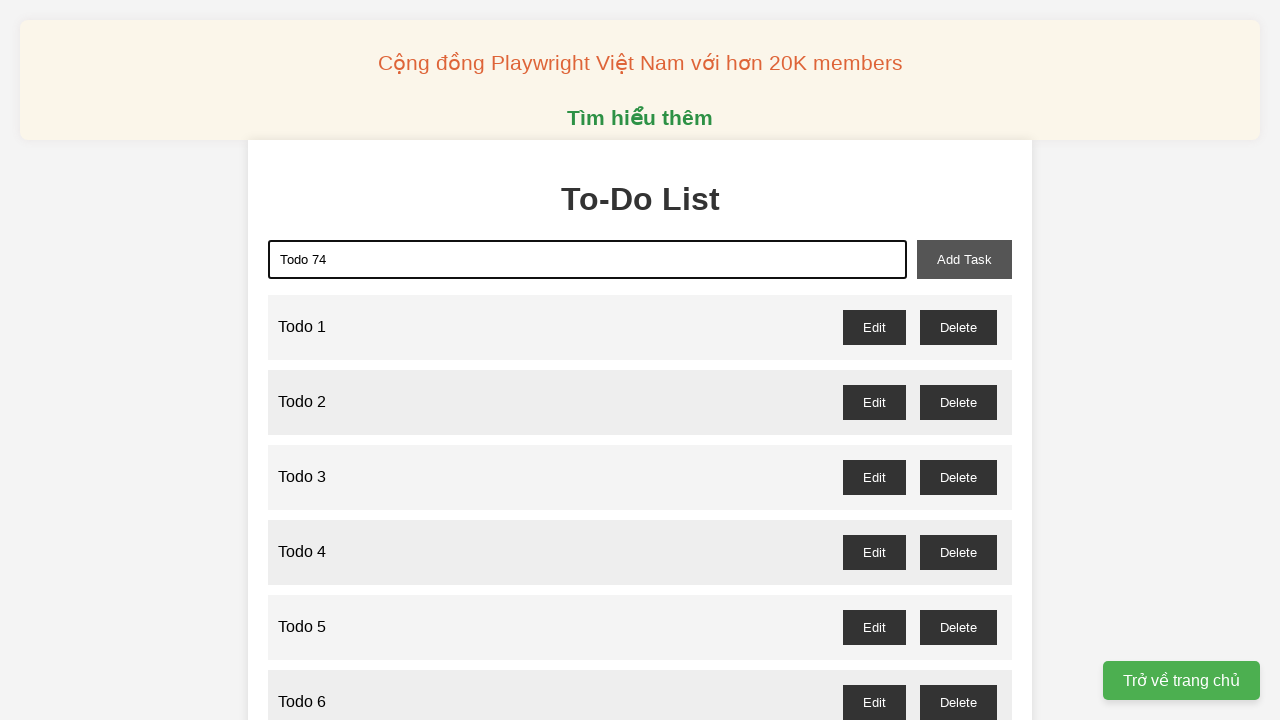

Clicked add button to add 'Todo 74' to the list at (964, 259) on button[id="add-task"]
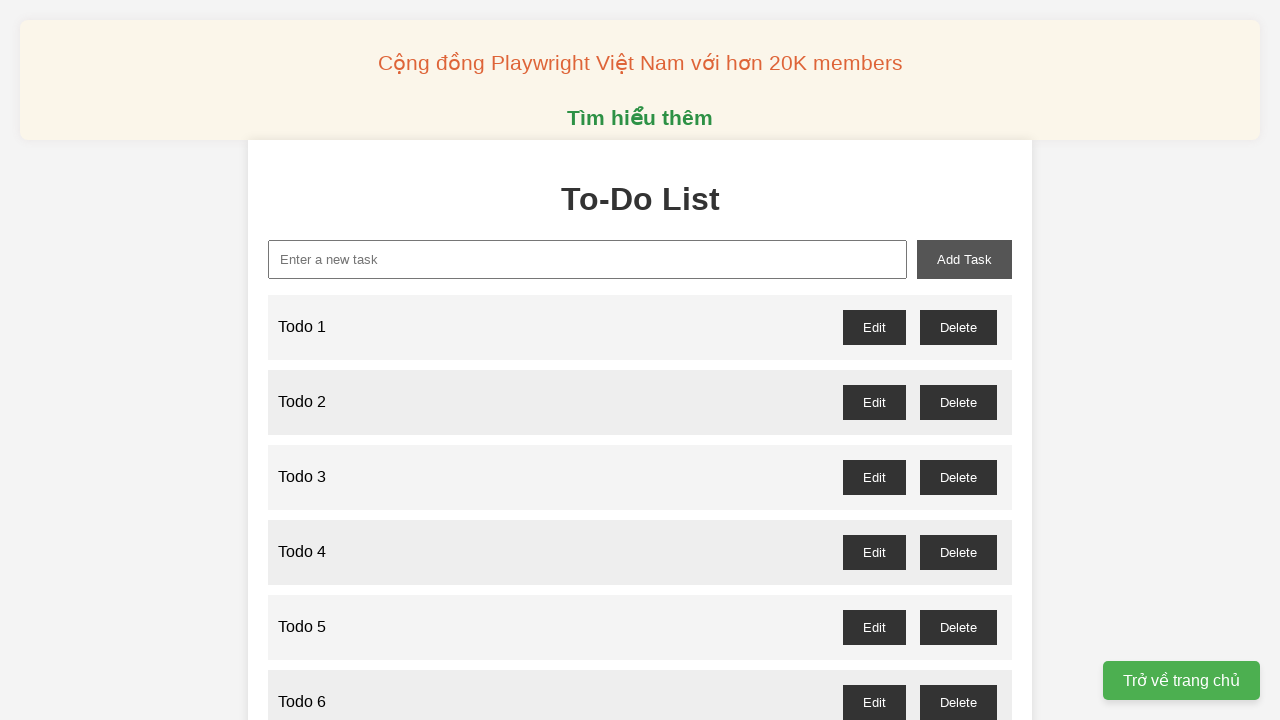

Filled input field with 'Todo 75' on input[id="new-task"]
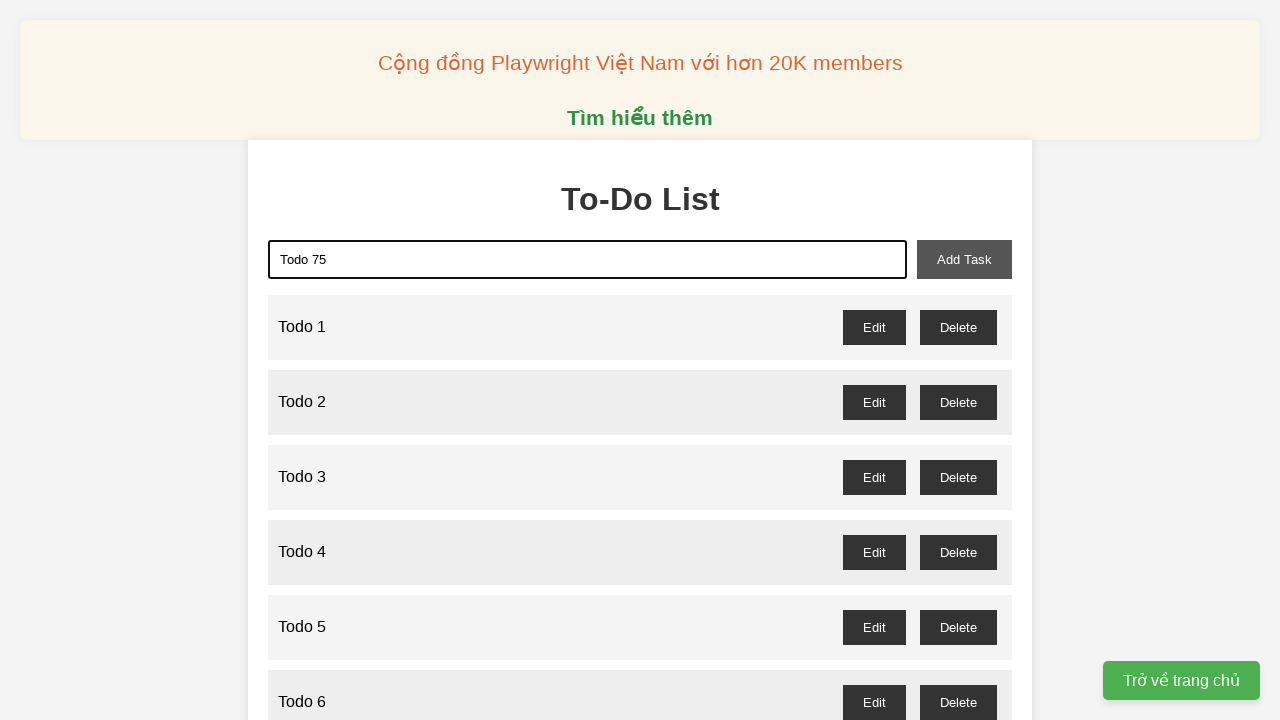

Clicked add button to add 'Todo 75' to the list at (964, 259) on button[id="add-task"]
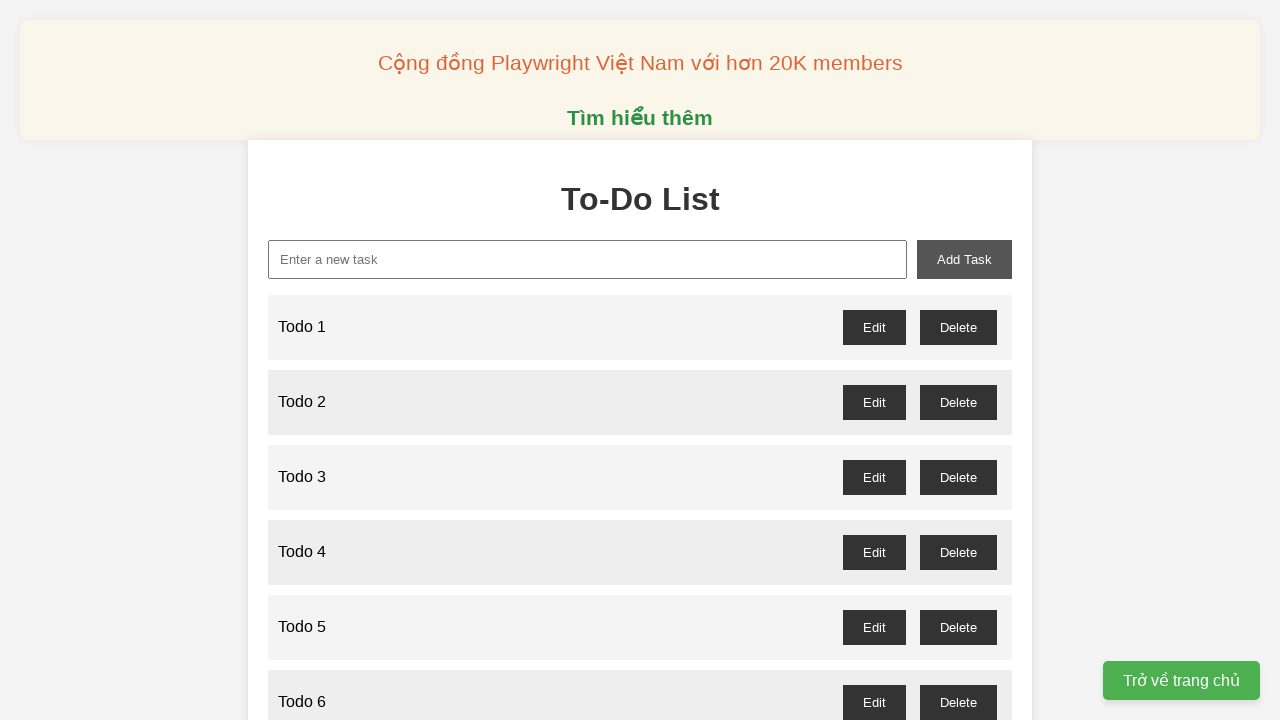

Filled input field with 'Todo 76' on input[id="new-task"]
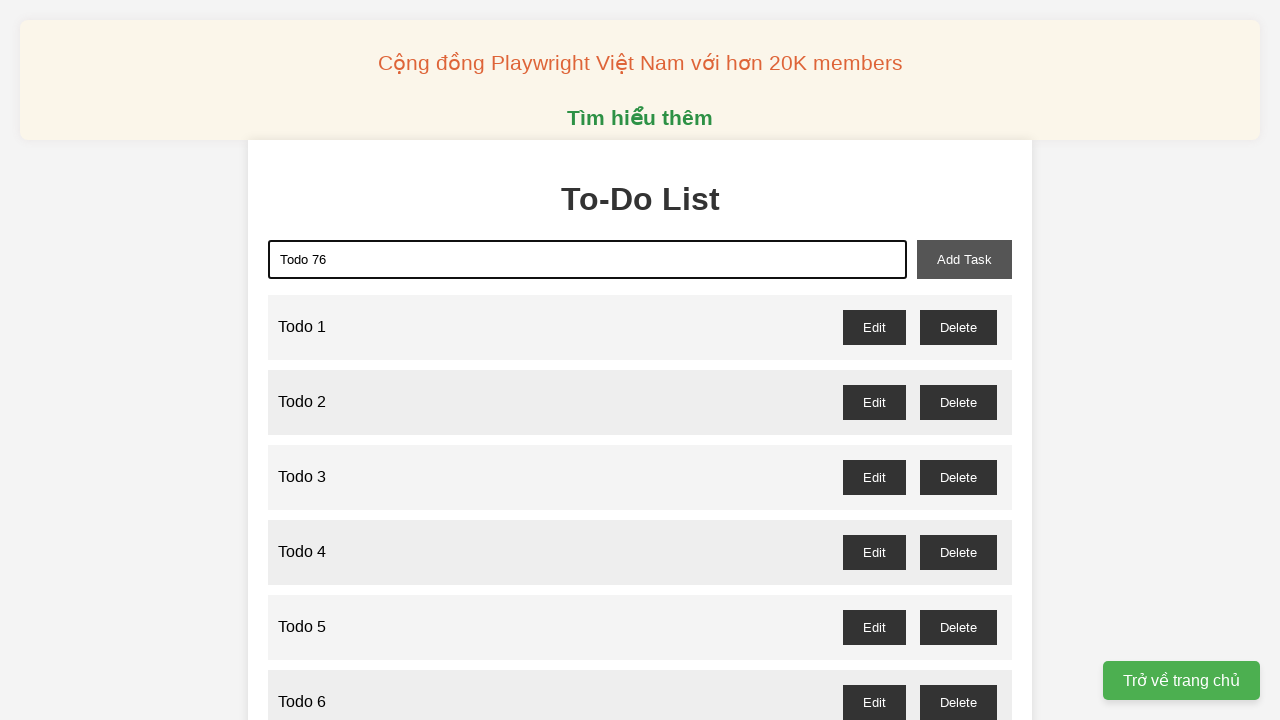

Clicked add button to add 'Todo 76' to the list at (964, 259) on button[id="add-task"]
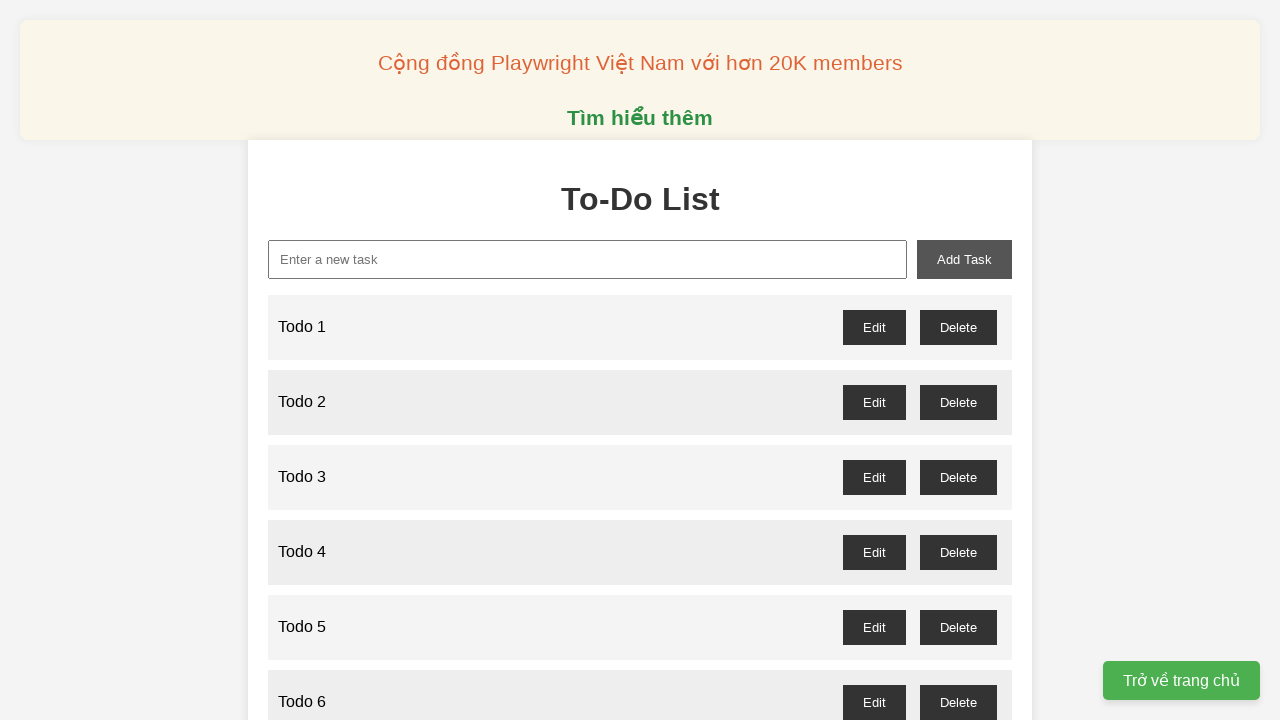

Filled input field with 'Todo 77' on input[id="new-task"]
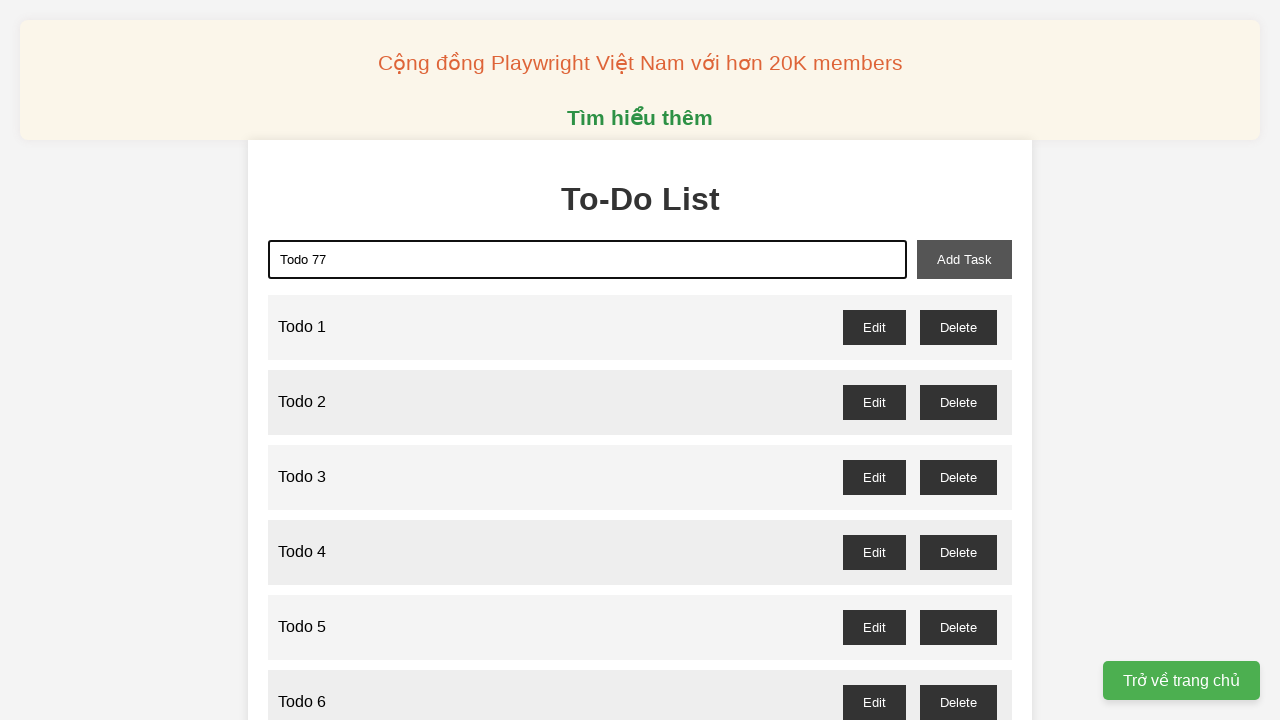

Clicked add button to add 'Todo 77' to the list at (964, 259) on button[id="add-task"]
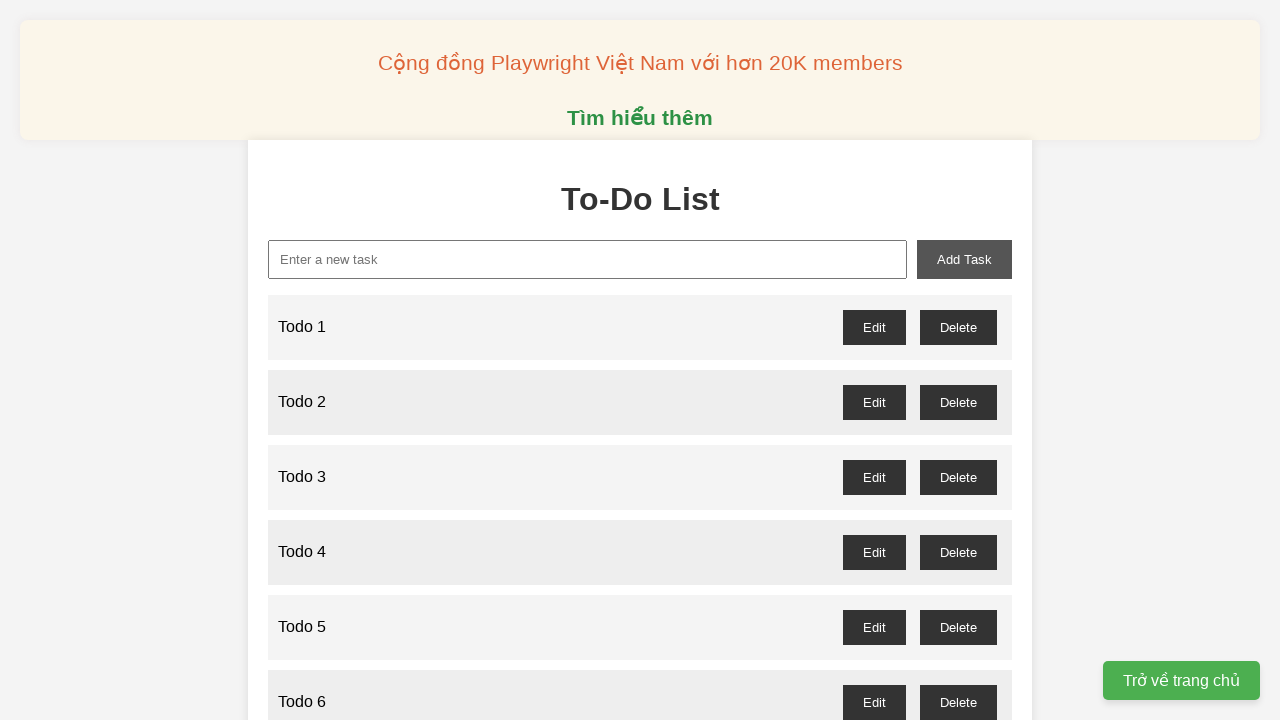

Filled input field with 'Todo 78' on input[id="new-task"]
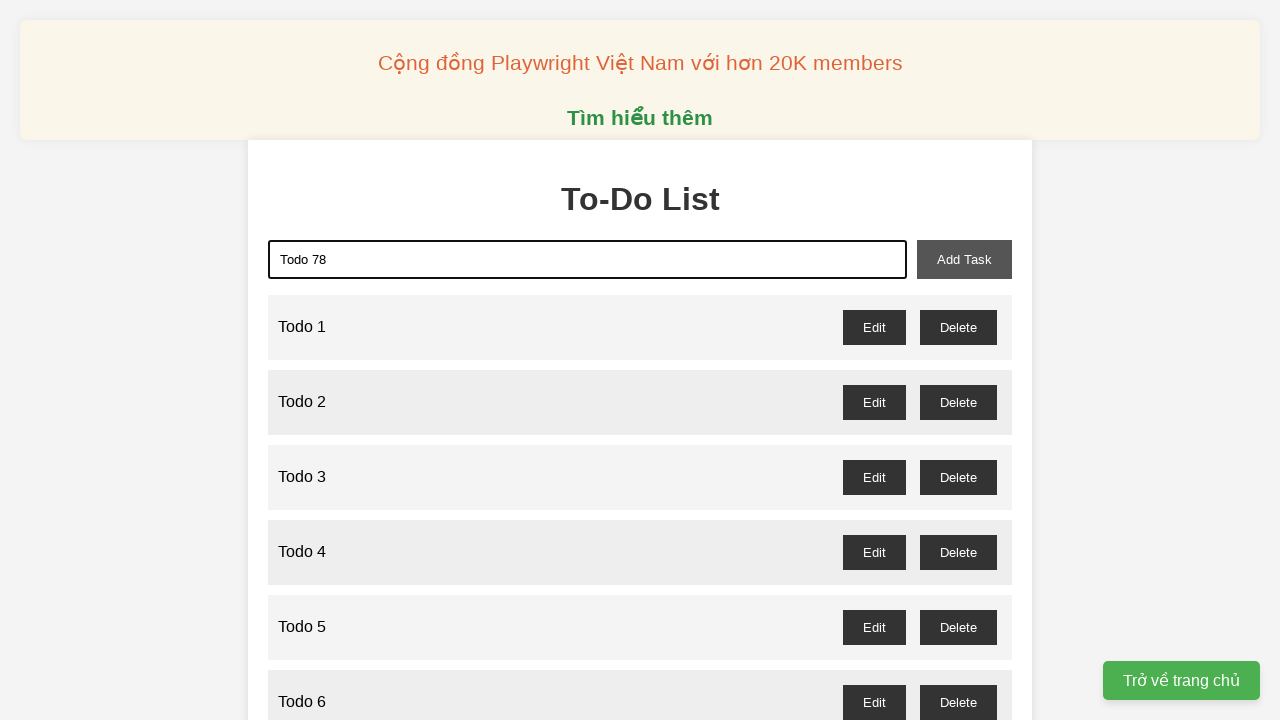

Clicked add button to add 'Todo 78' to the list at (964, 259) on button[id="add-task"]
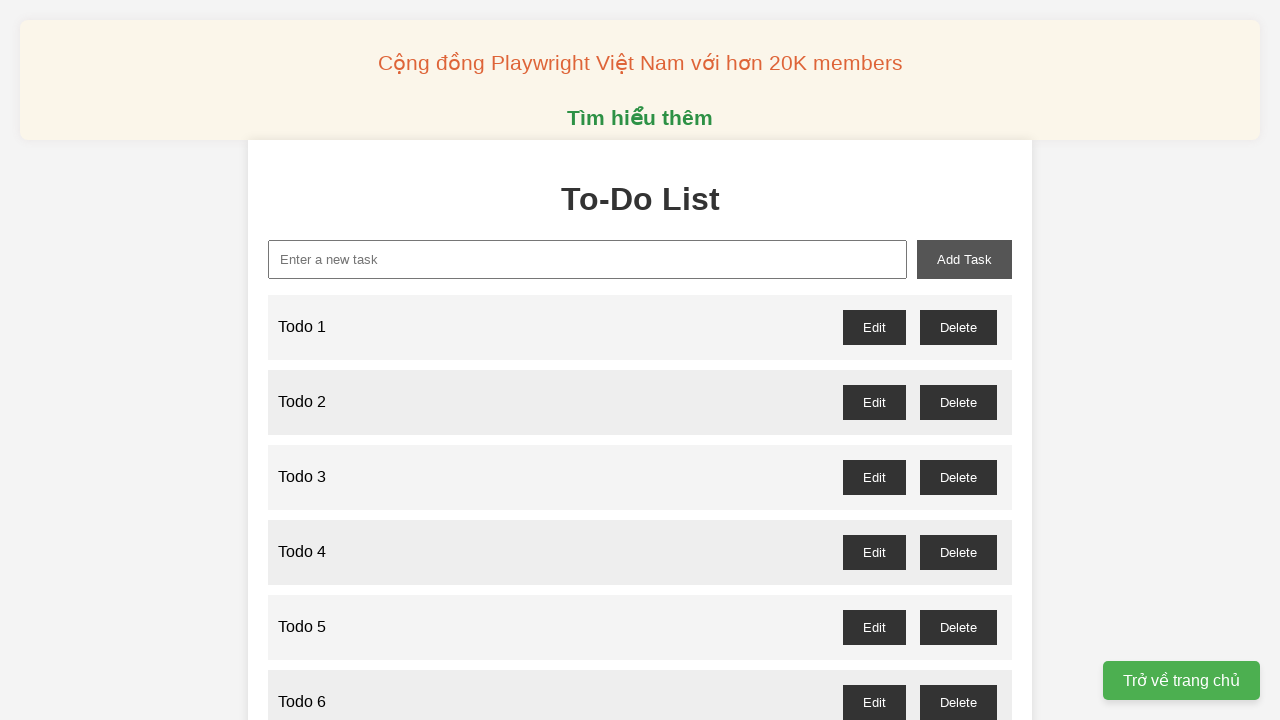

Filled input field with 'Todo 79' on input[id="new-task"]
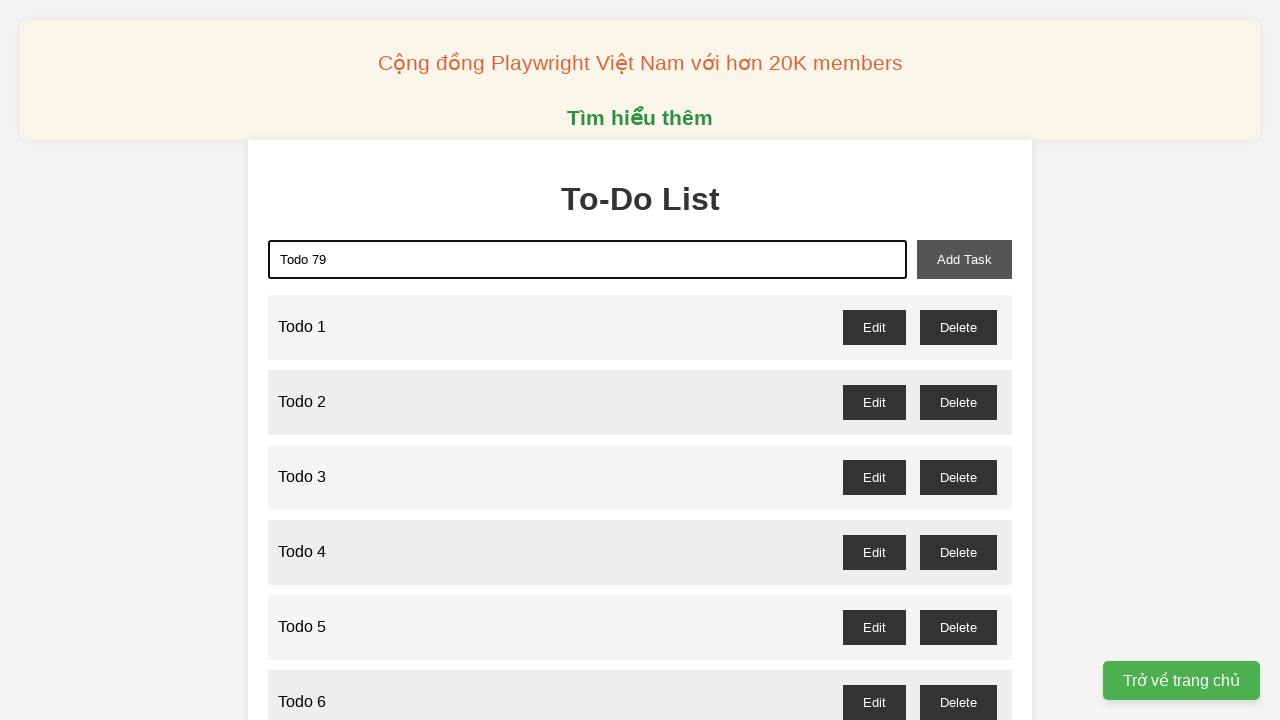

Clicked add button to add 'Todo 79' to the list at (964, 259) on button[id="add-task"]
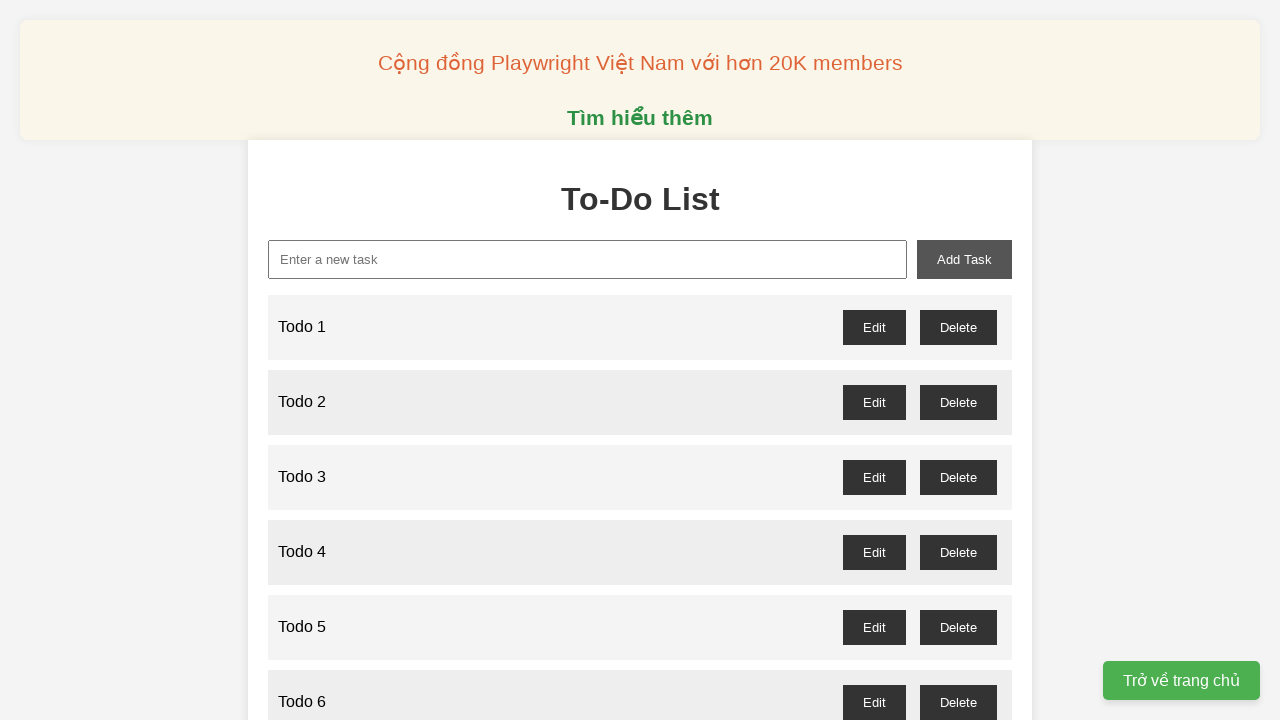

Filled input field with 'Todo 80' on input[id="new-task"]
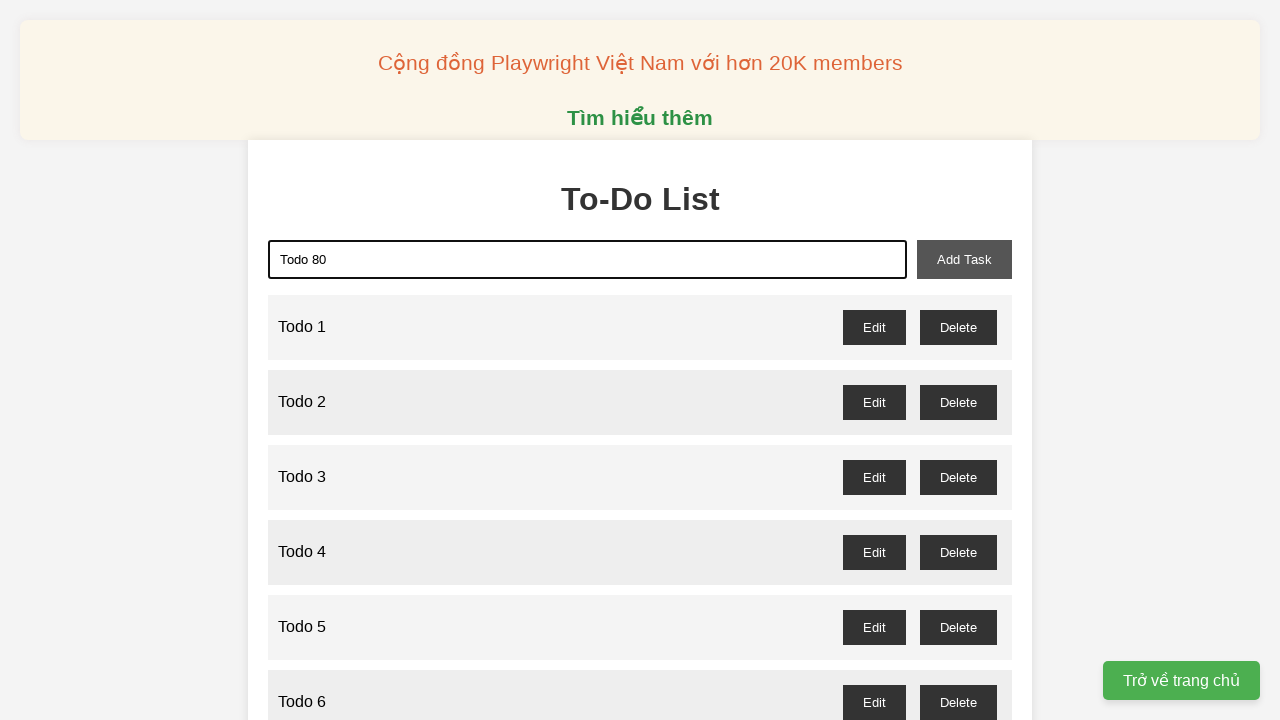

Clicked add button to add 'Todo 80' to the list at (964, 259) on button[id="add-task"]
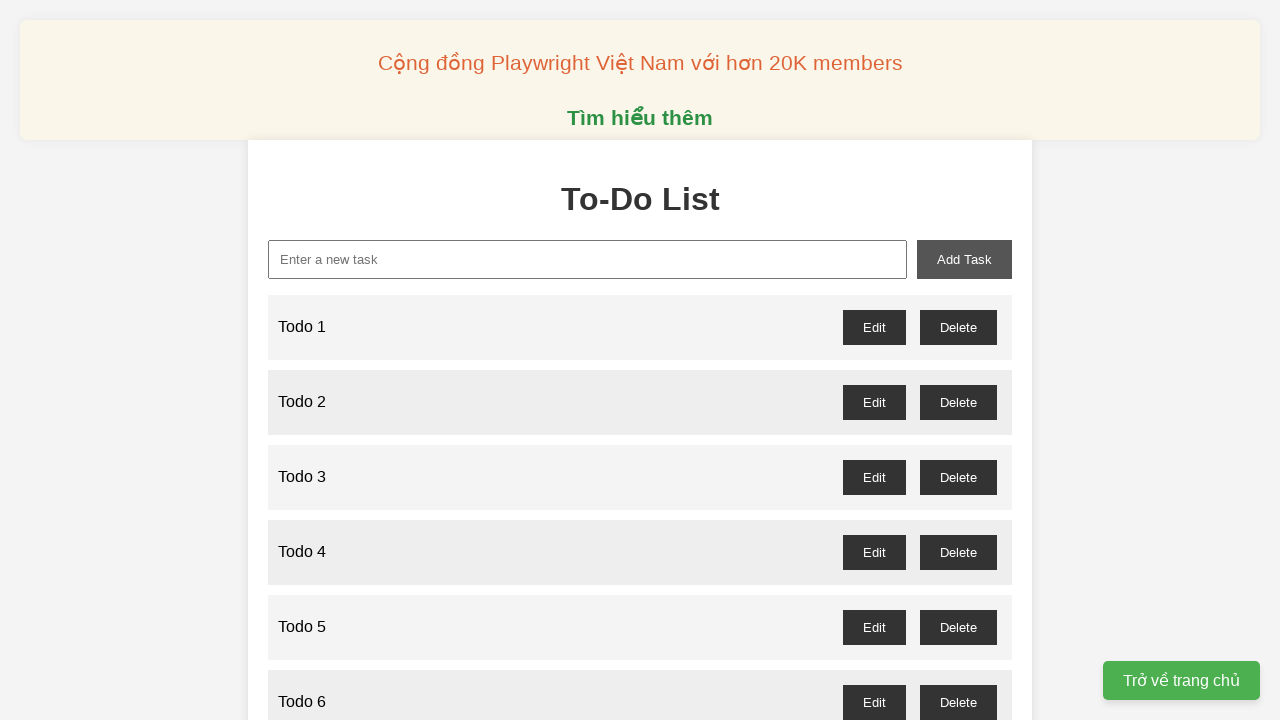

Filled input field with 'Todo 81' on input[id="new-task"]
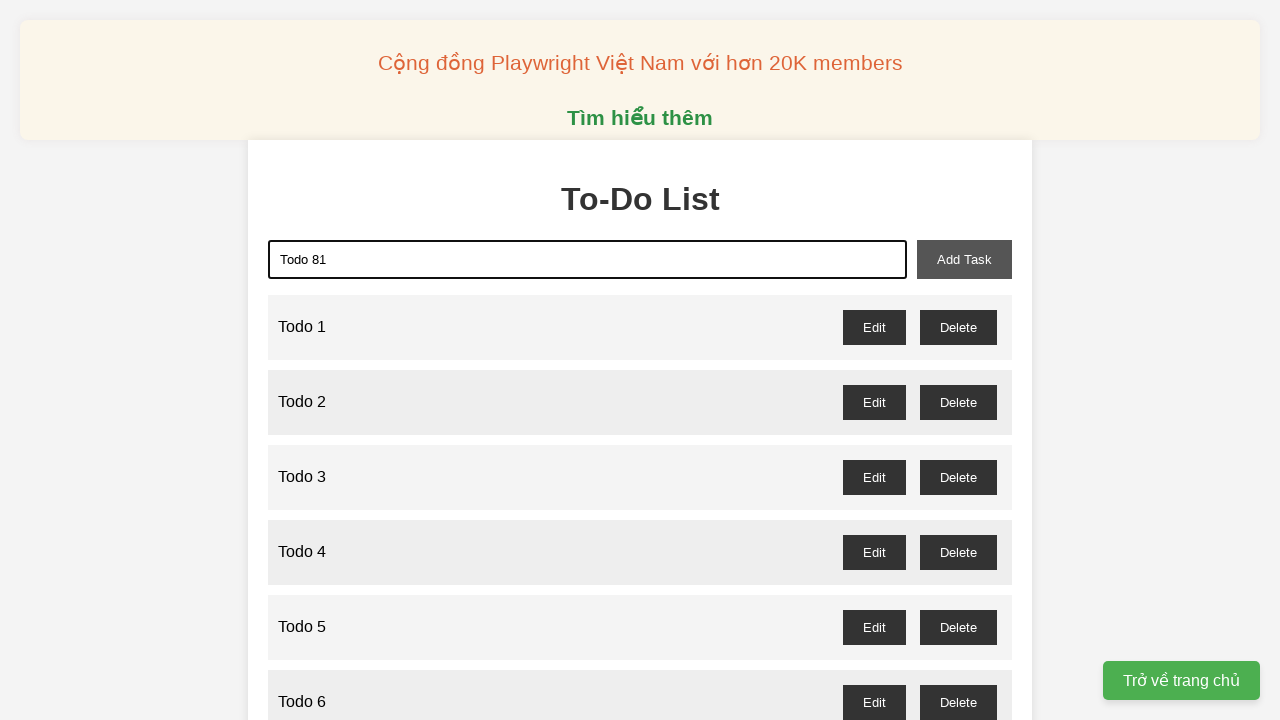

Clicked add button to add 'Todo 81' to the list at (964, 259) on button[id="add-task"]
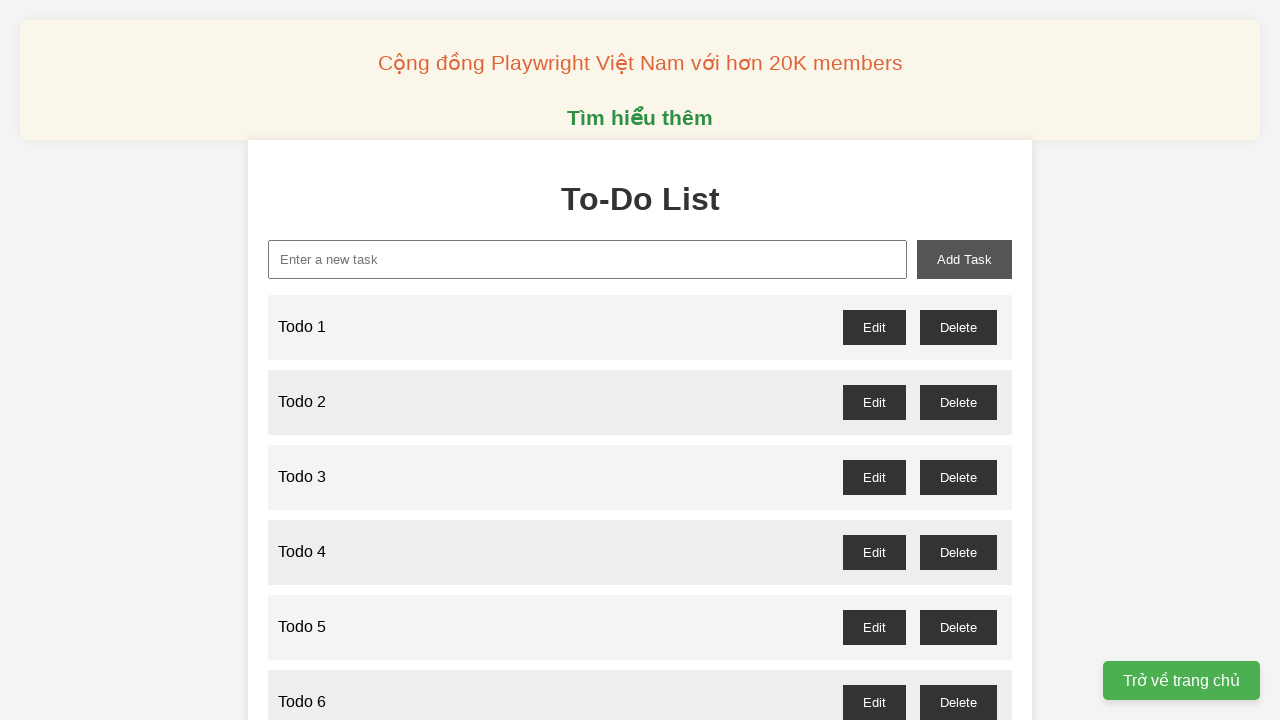

Filled input field with 'Todo 82' on input[id="new-task"]
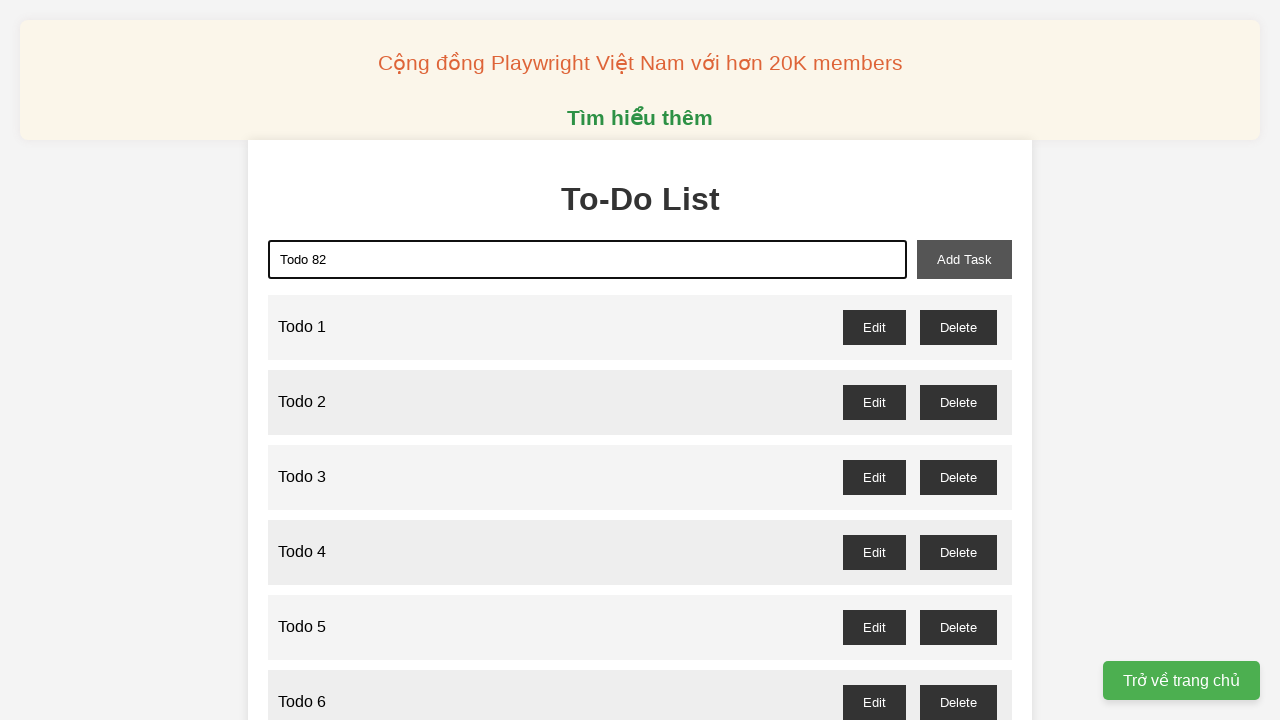

Clicked add button to add 'Todo 82' to the list at (964, 259) on button[id="add-task"]
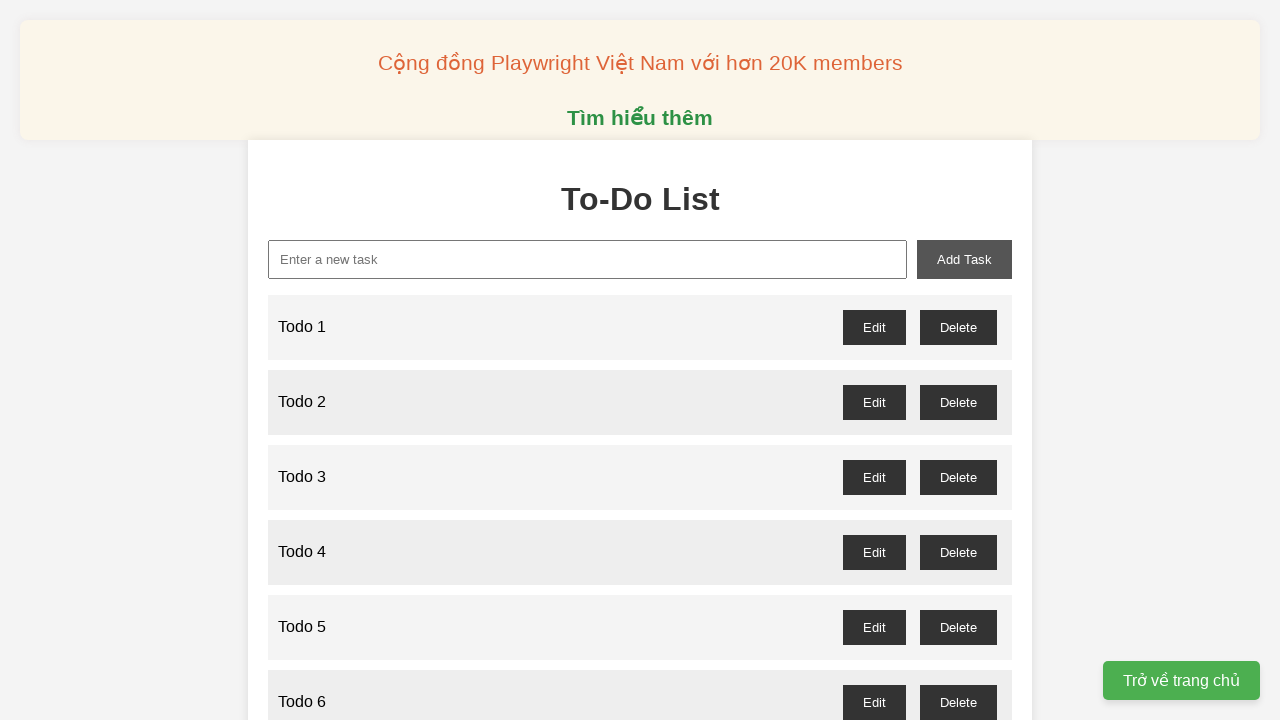

Filled input field with 'Todo 83' on input[id="new-task"]
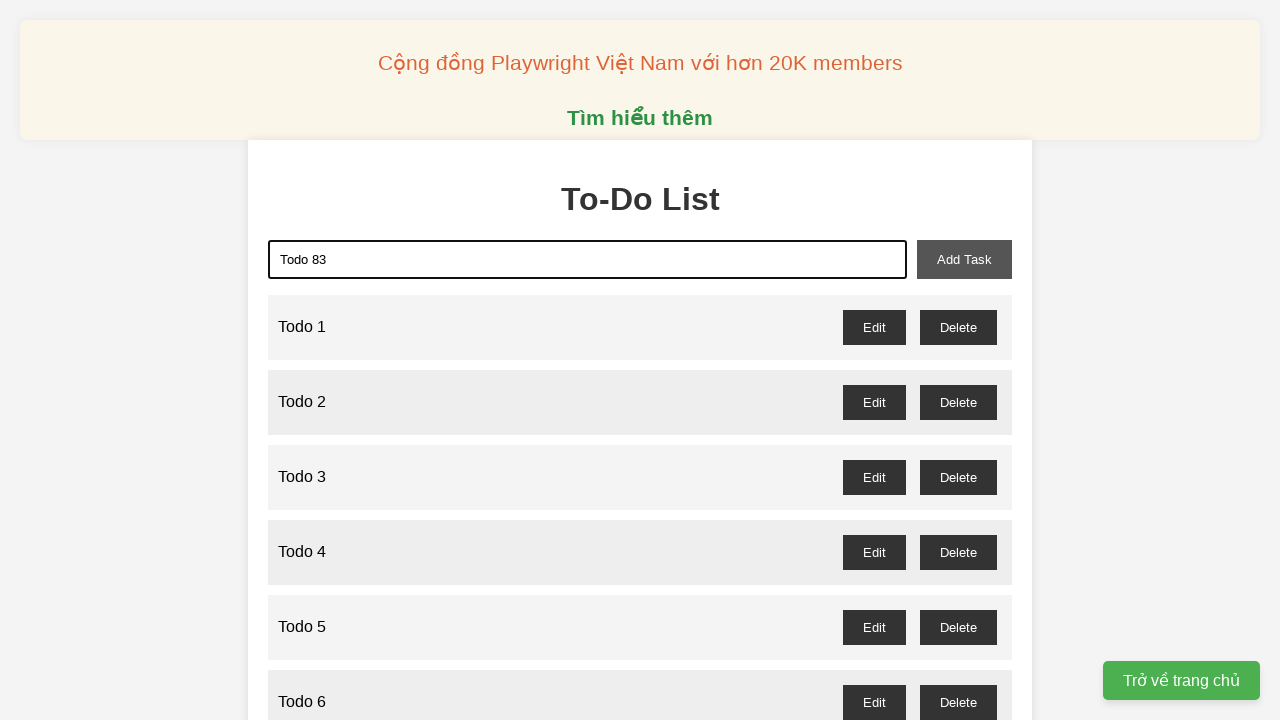

Clicked add button to add 'Todo 83' to the list at (964, 259) on button[id="add-task"]
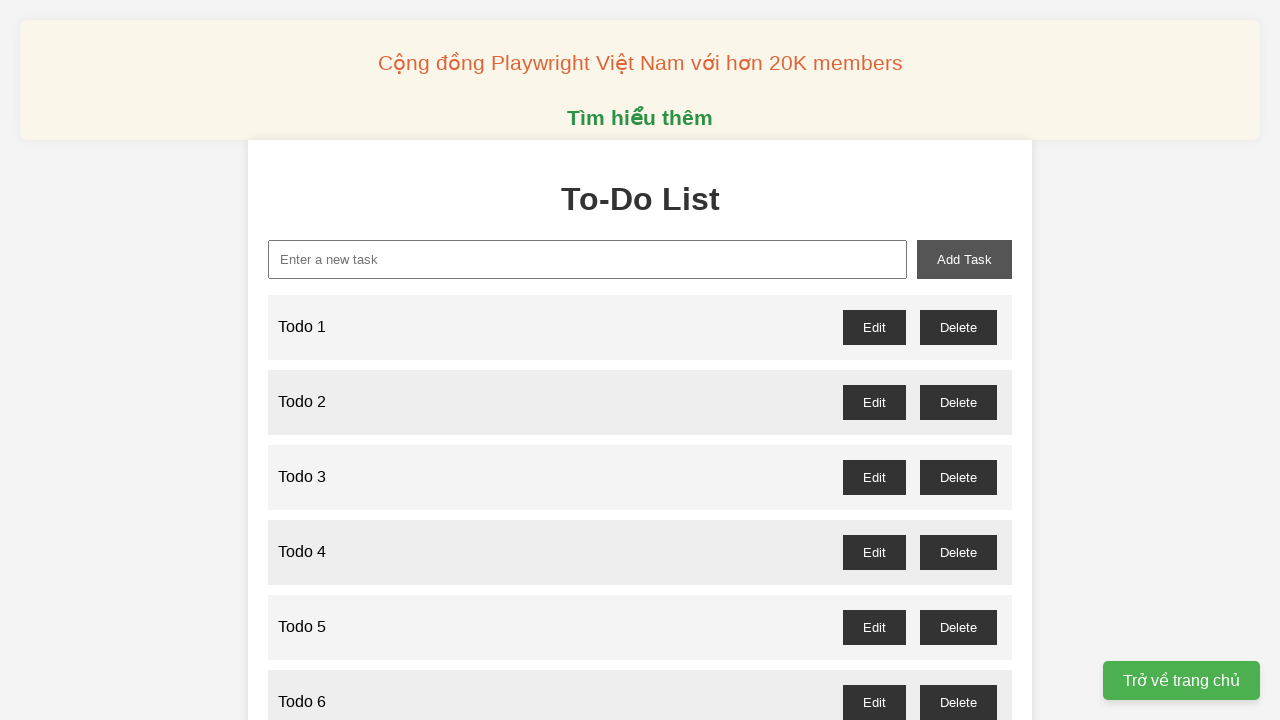

Filled input field with 'Todo 84' on input[id="new-task"]
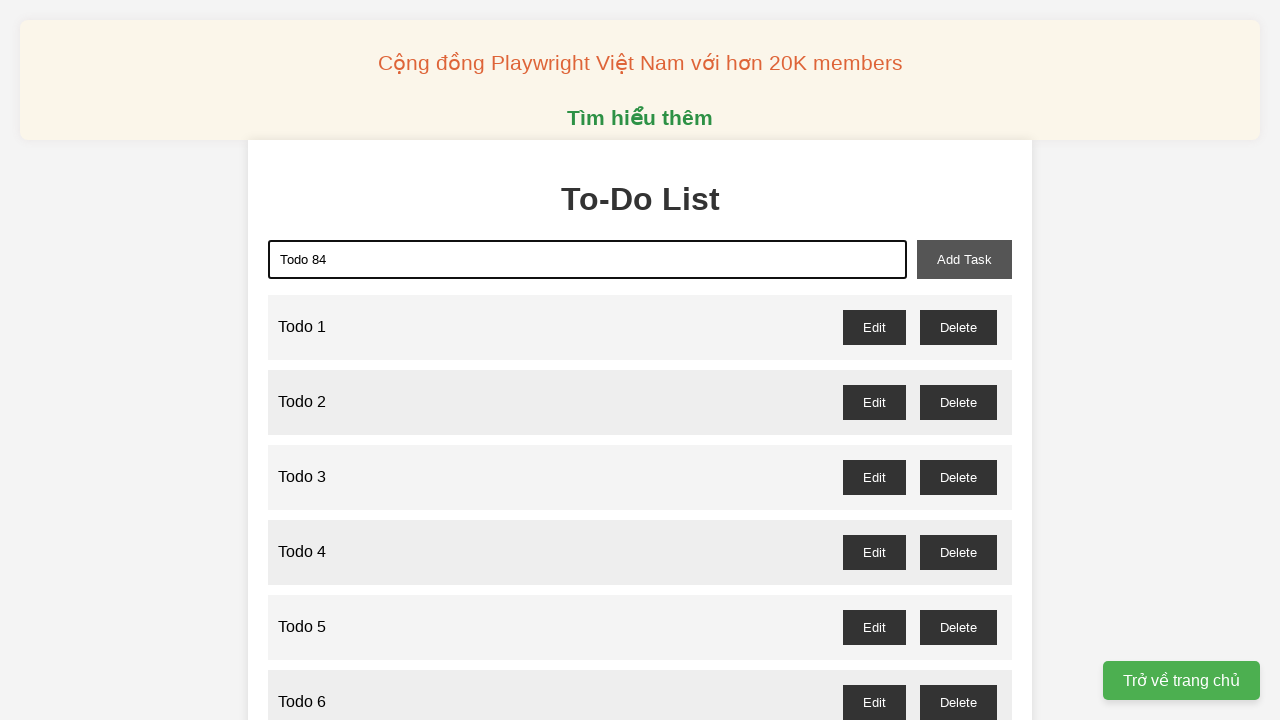

Clicked add button to add 'Todo 84' to the list at (964, 259) on button[id="add-task"]
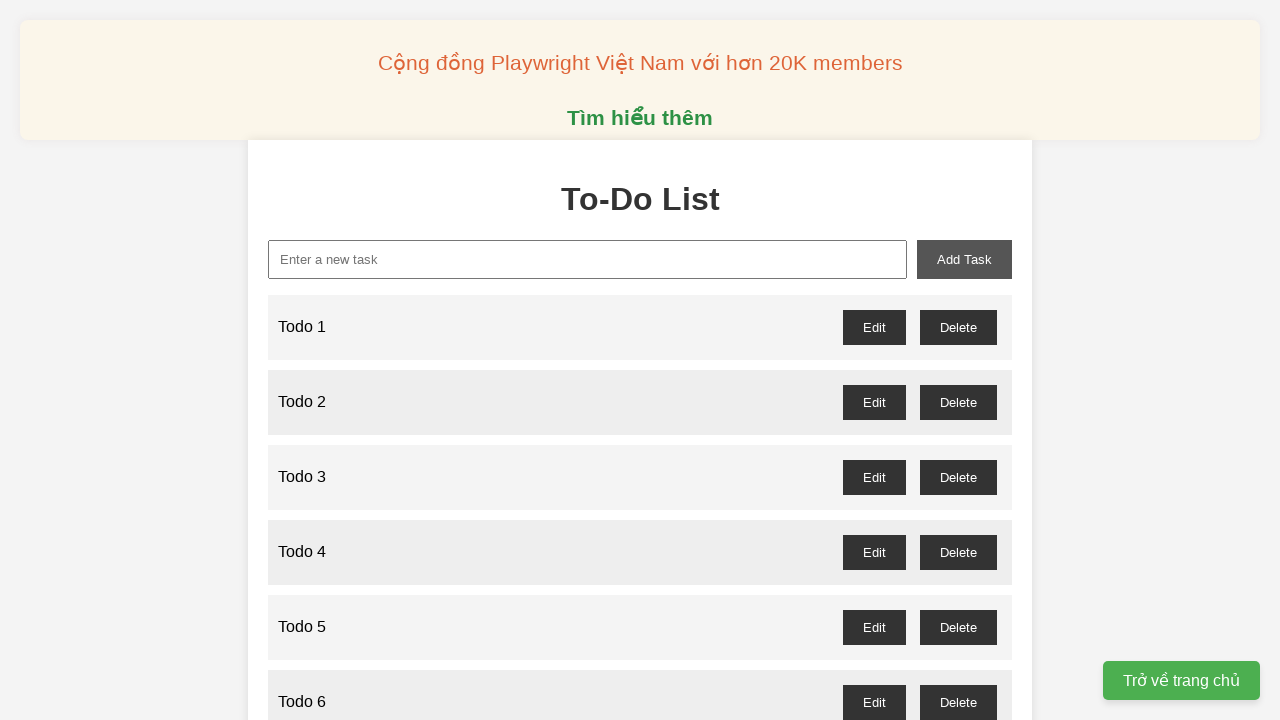

Filled input field with 'Todo 85' on input[id="new-task"]
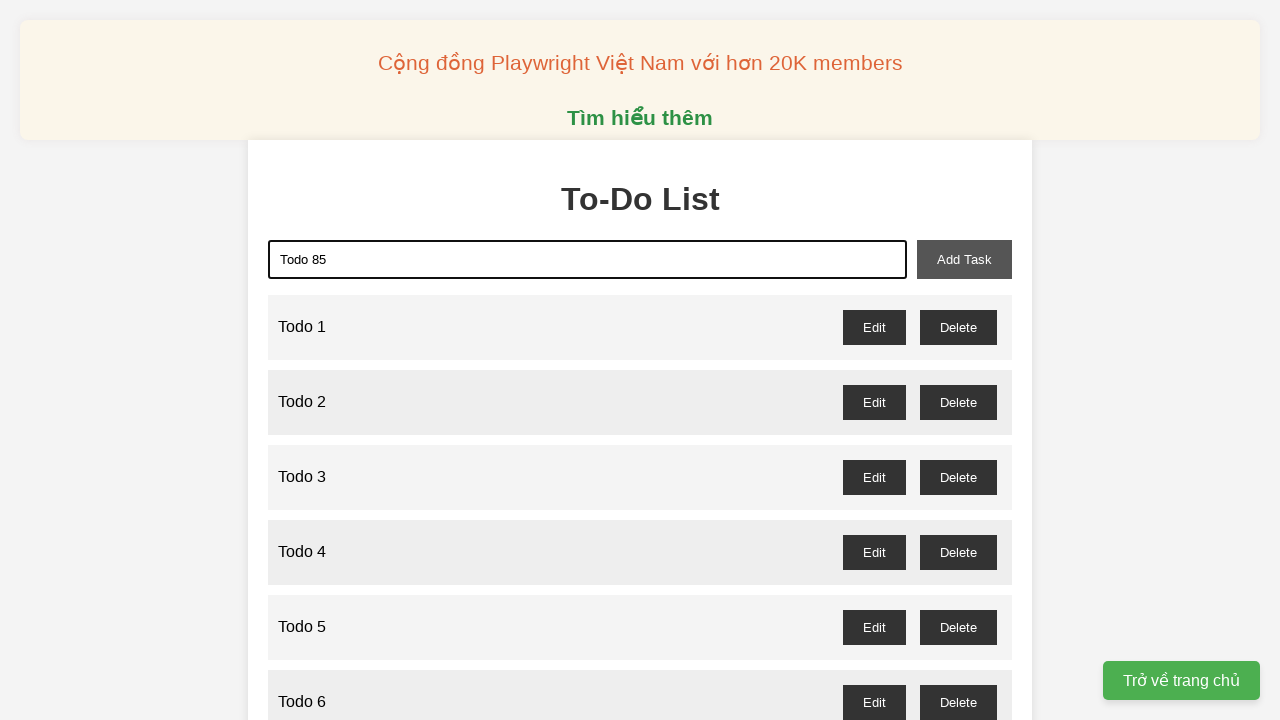

Clicked add button to add 'Todo 85' to the list at (964, 259) on button[id="add-task"]
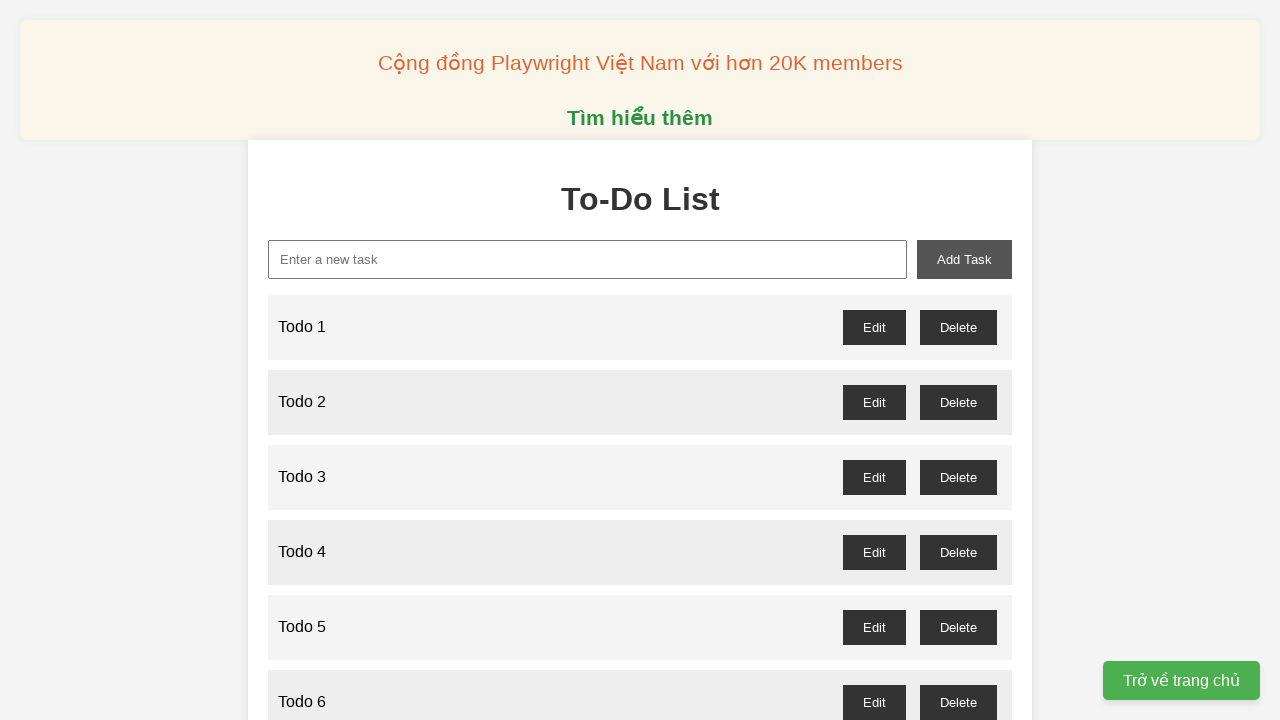

Filled input field with 'Todo 86' on input[id="new-task"]
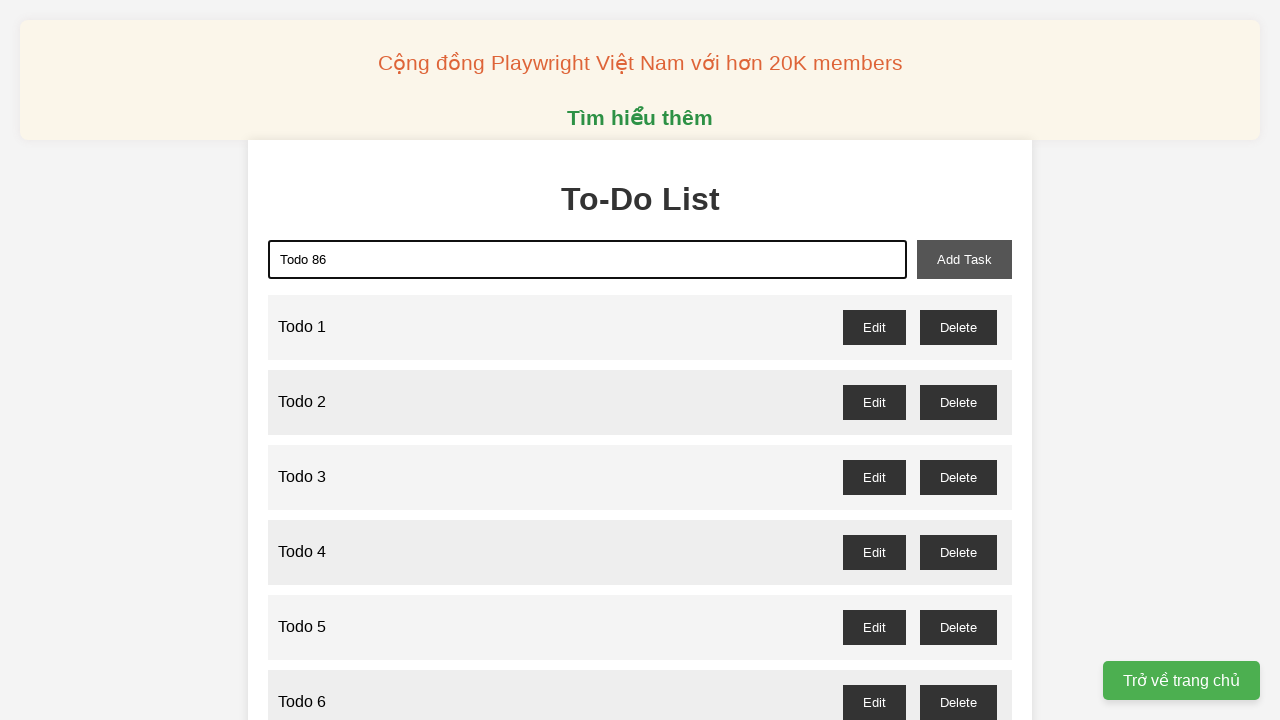

Clicked add button to add 'Todo 86' to the list at (964, 259) on button[id="add-task"]
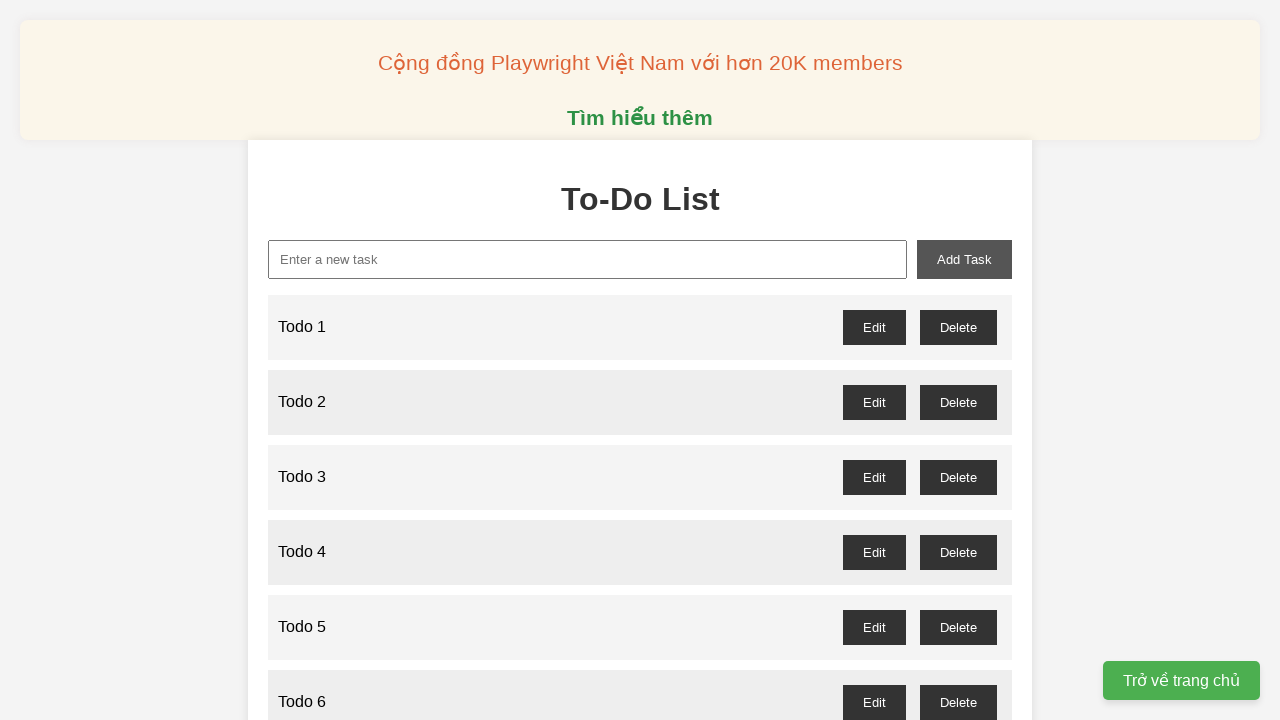

Filled input field with 'Todo 87' on input[id="new-task"]
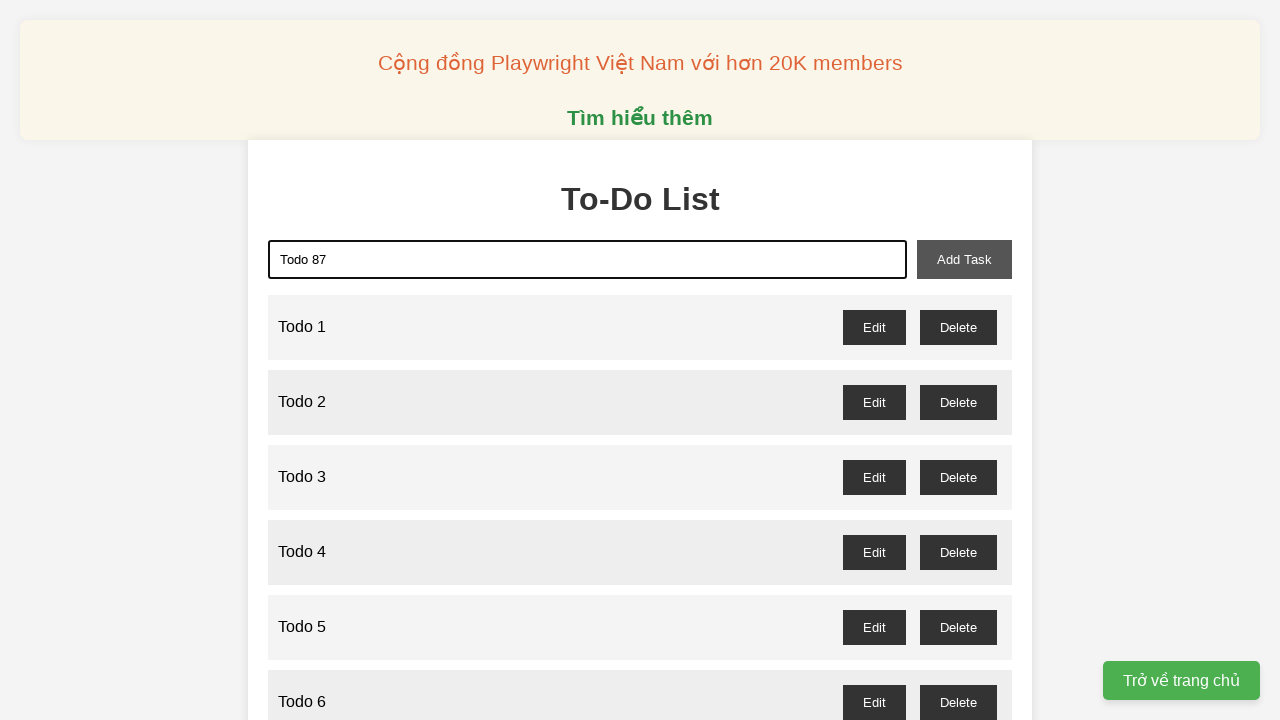

Clicked add button to add 'Todo 87' to the list at (964, 259) on button[id="add-task"]
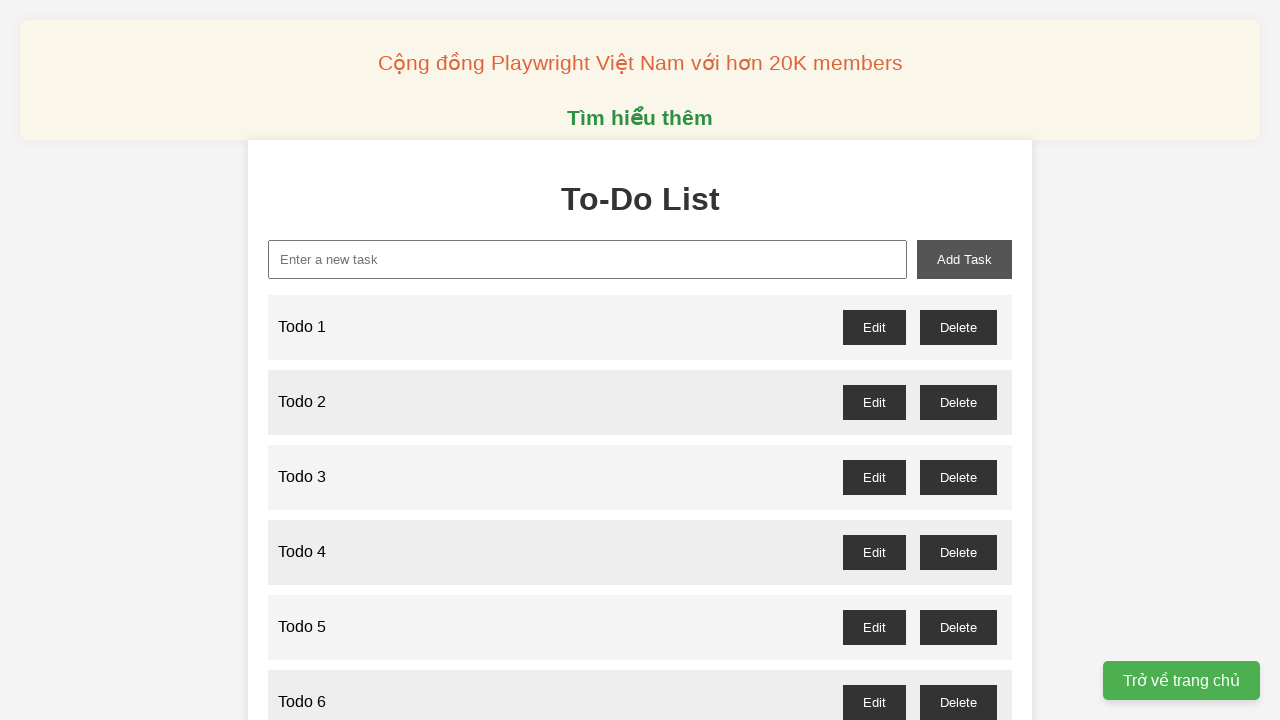

Filled input field with 'Todo 88' on input[id="new-task"]
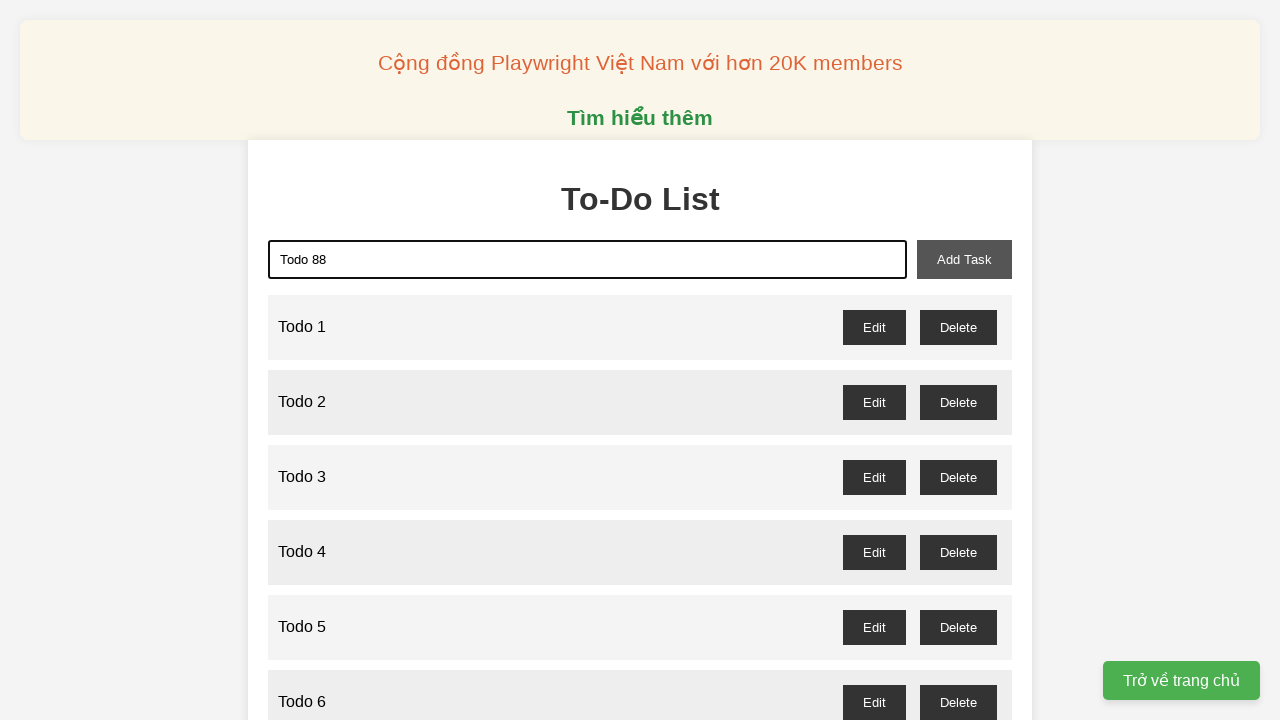

Clicked add button to add 'Todo 88' to the list at (964, 259) on button[id="add-task"]
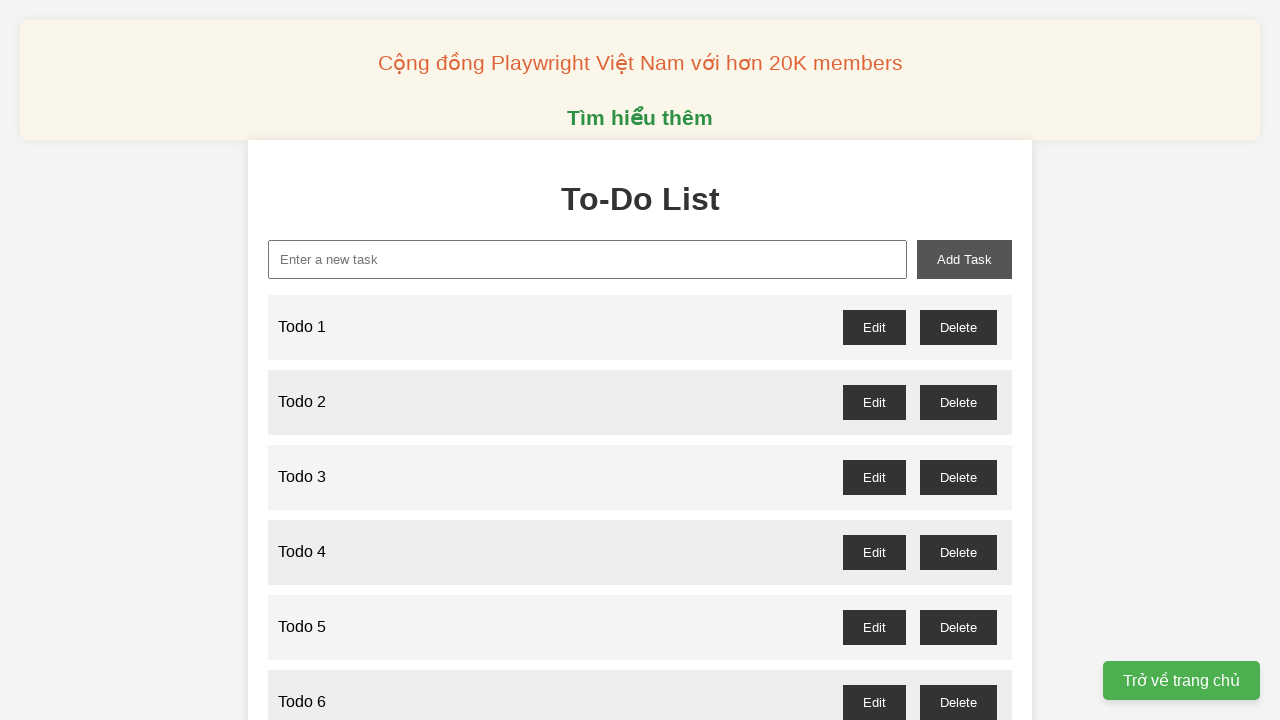

Filled input field with 'Todo 89' on input[id="new-task"]
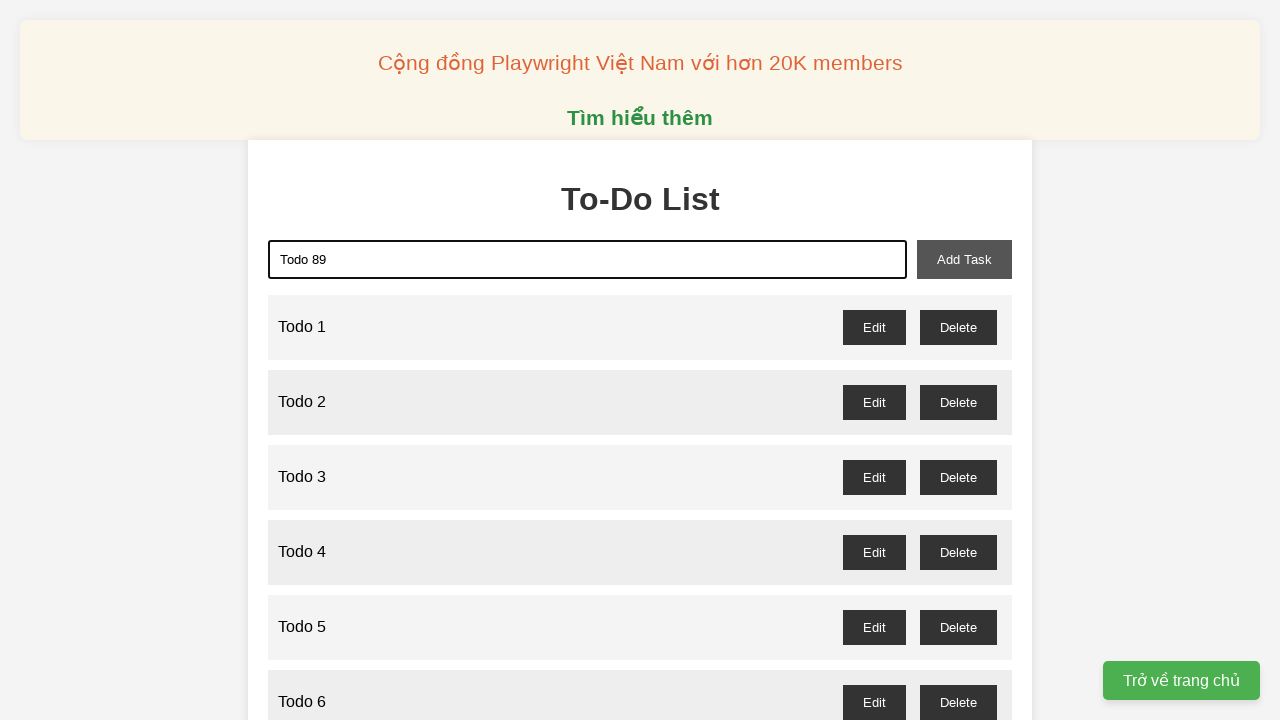

Clicked add button to add 'Todo 89' to the list at (964, 259) on button[id="add-task"]
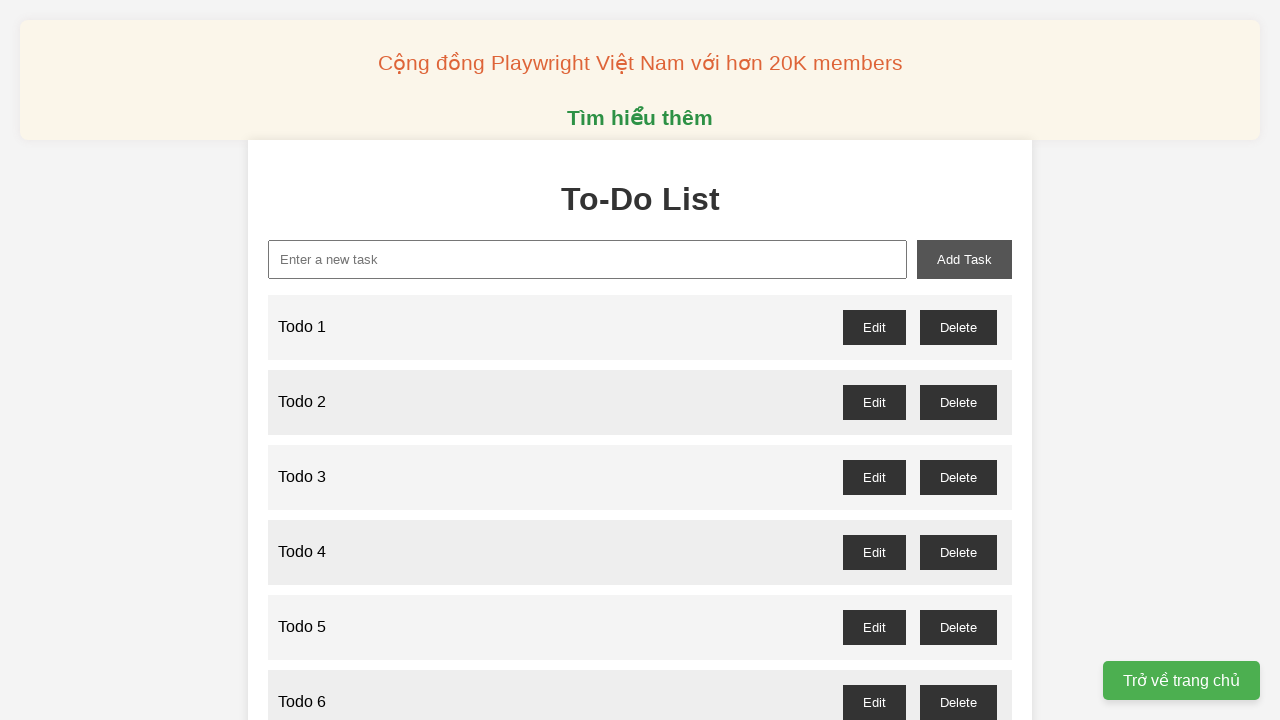

Filled input field with 'Todo 90' on input[id="new-task"]
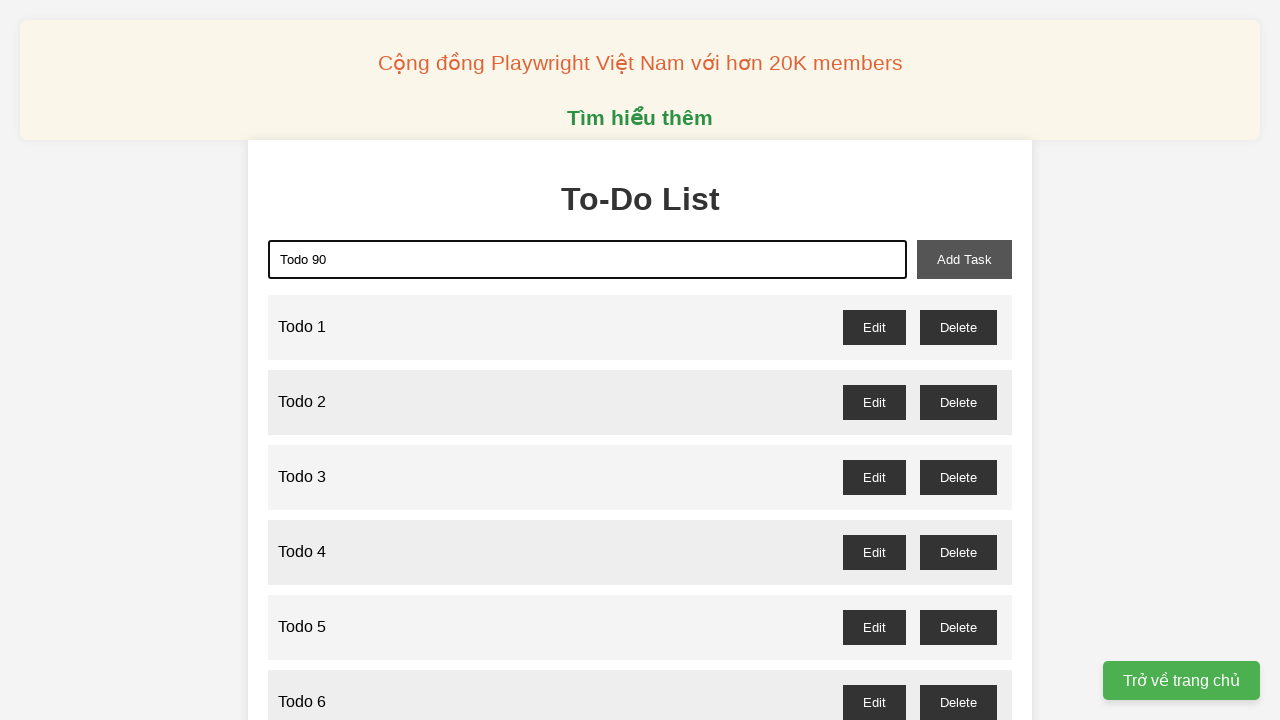

Clicked add button to add 'Todo 90' to the list at (964, 259) on button[id="add-task"]
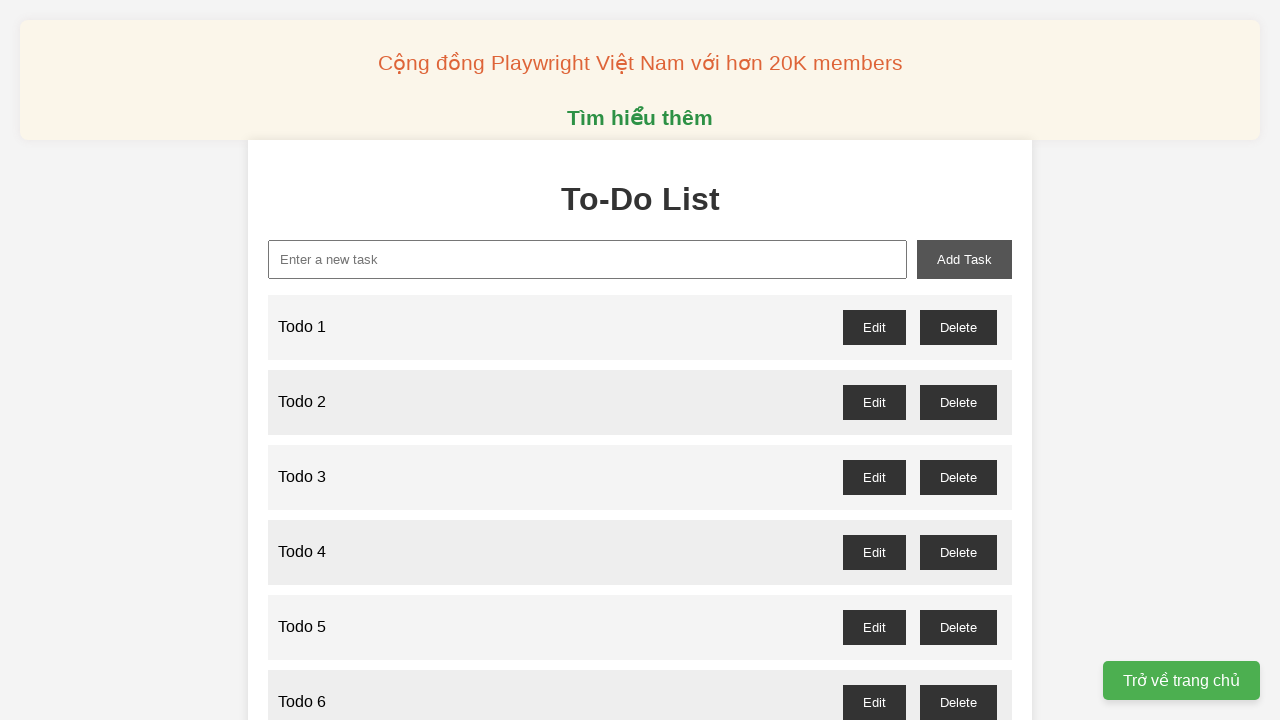

Filled input field with 'Todo 91' on input[id="new-task"]
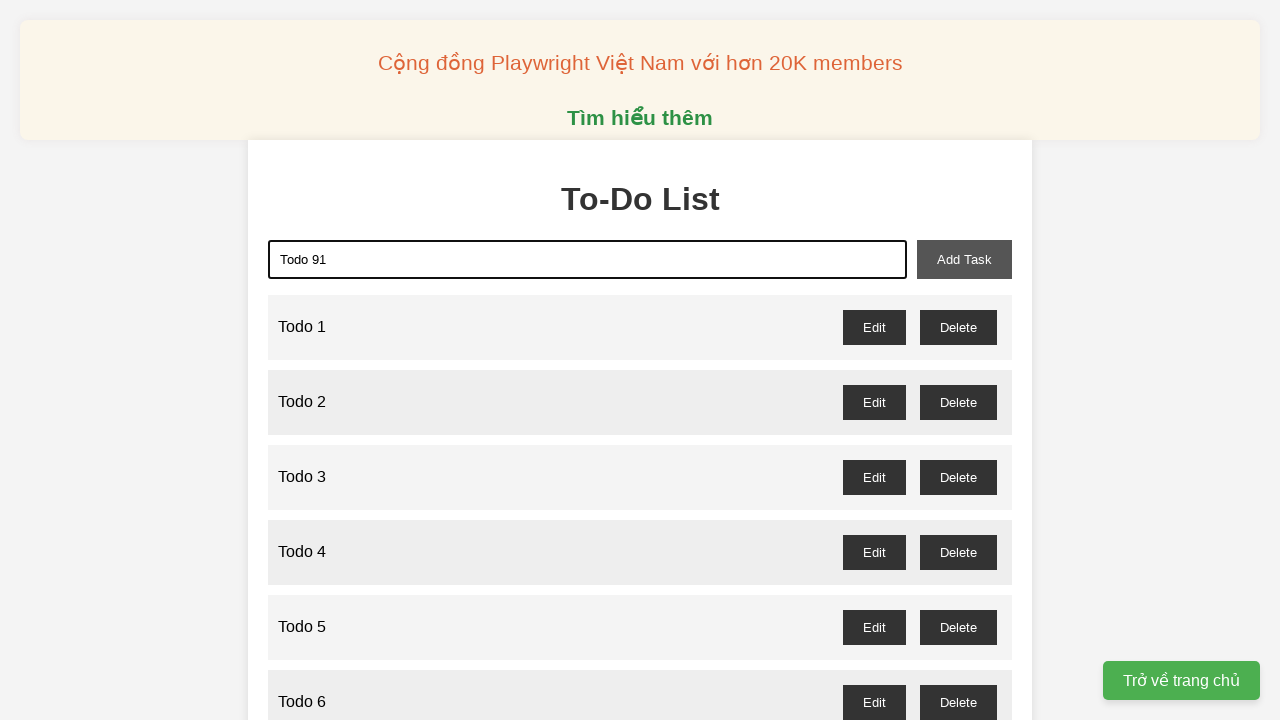

Clicked add button to add 'Todo 91' to the list at (964, 259) on button[id="add-task"]
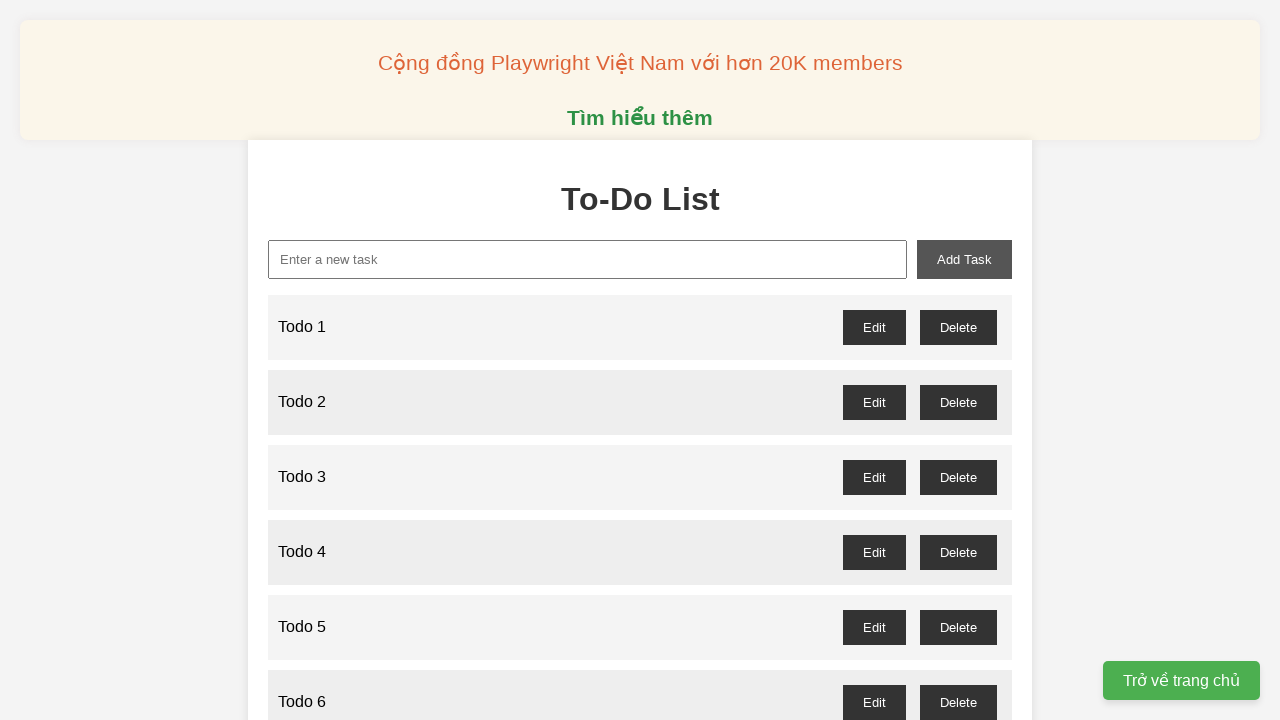

Filled input field with 'Todo 92' on input[id="new-task"]
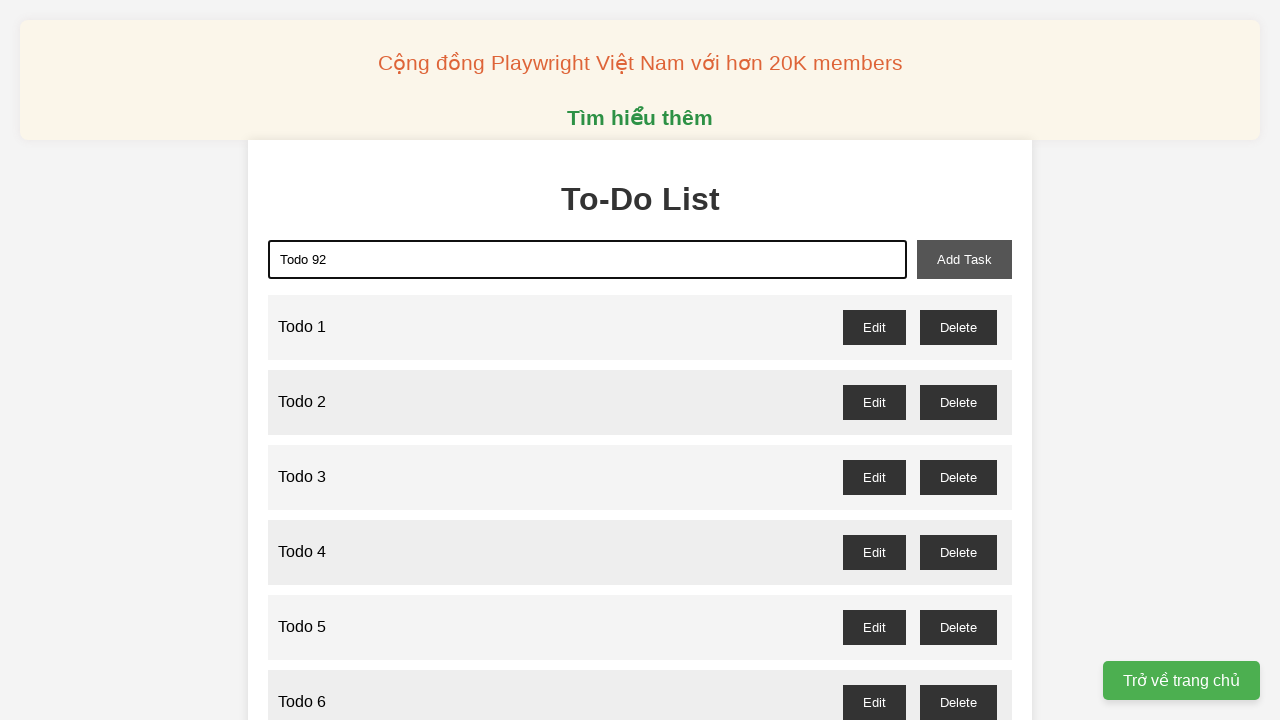

Clicked add button to add 'Todo 92' to the list at (964, 259) on button[id="add-task"]
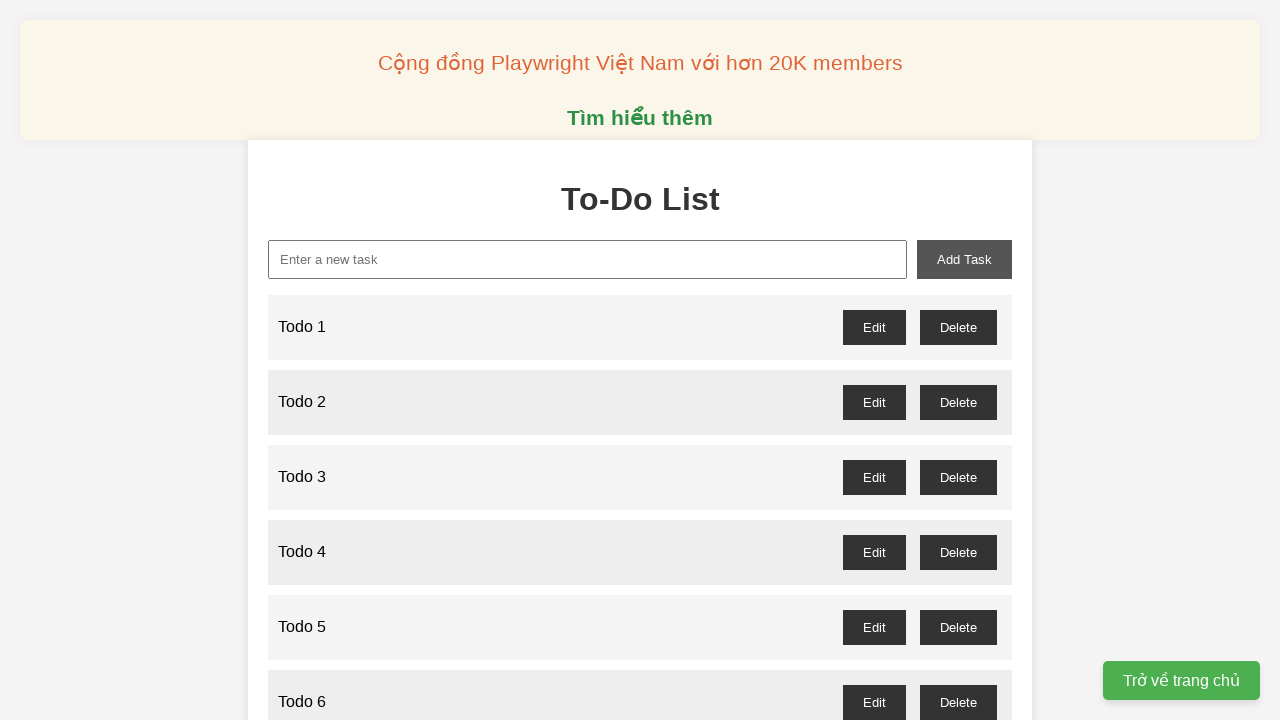

Filled input field with 'Todo 93' on input[id="new-task"]
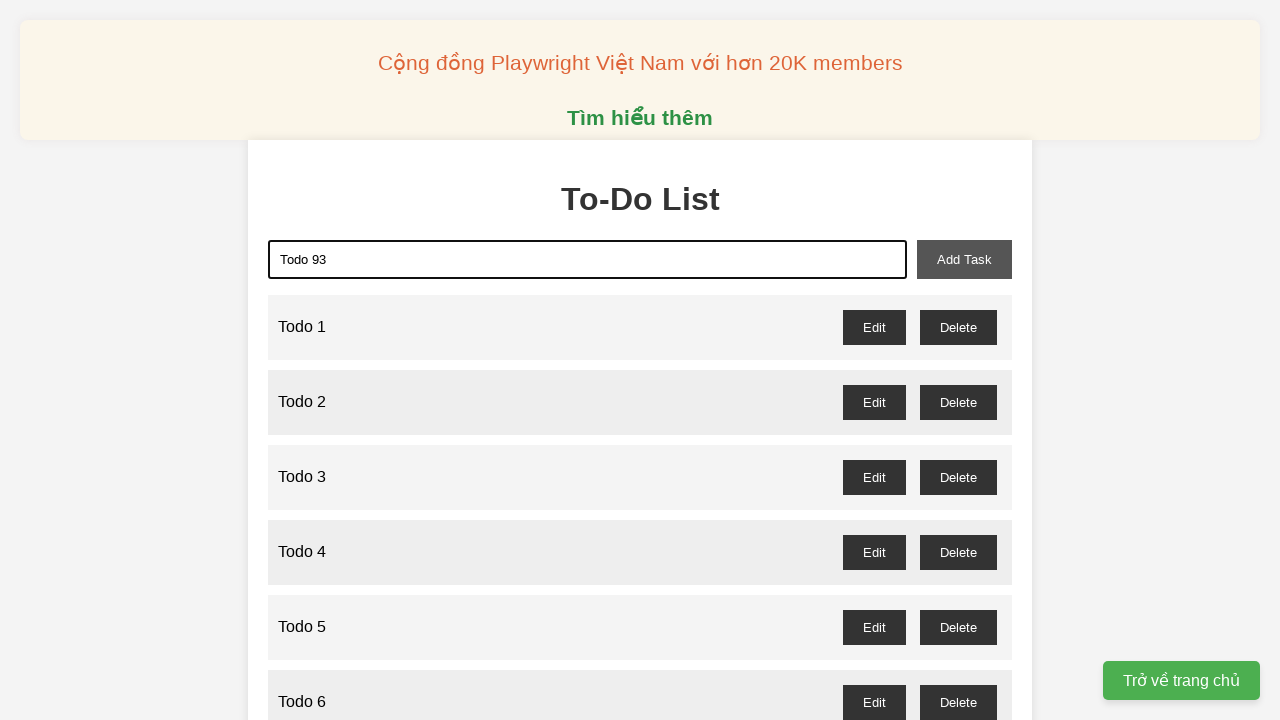

Clicked add button to add 'Todo 93' to the list at (964, 259) on button[id="add-task"]
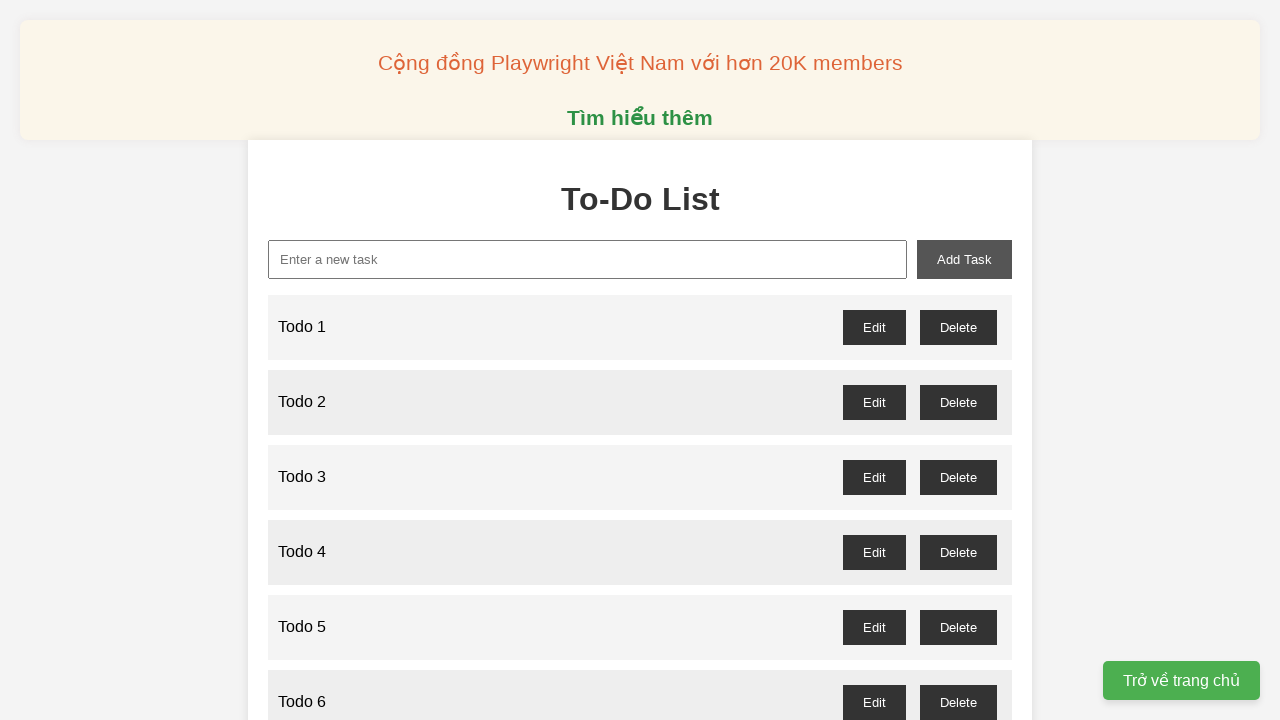

Filled input field with 'Todo 94' on input[id="new-task"]
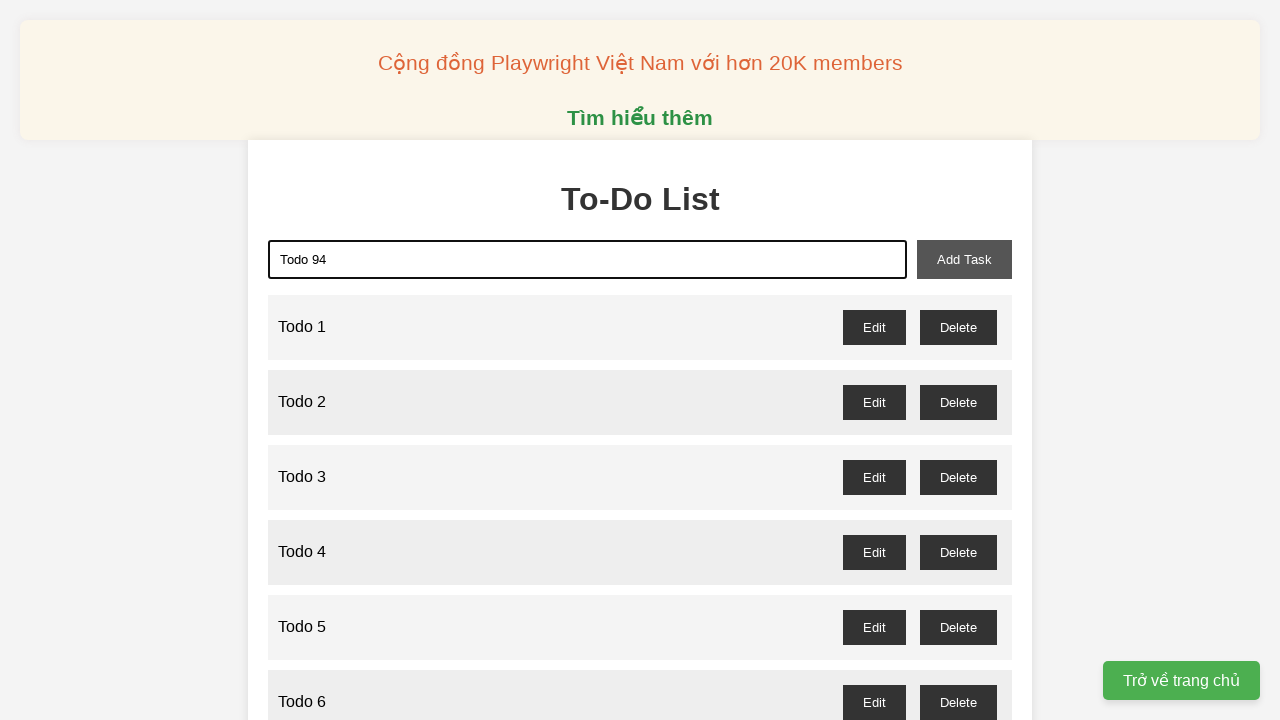

Clicked add button to add 'Todo 94' to the list at (964, 259) on button[id="add-task"]
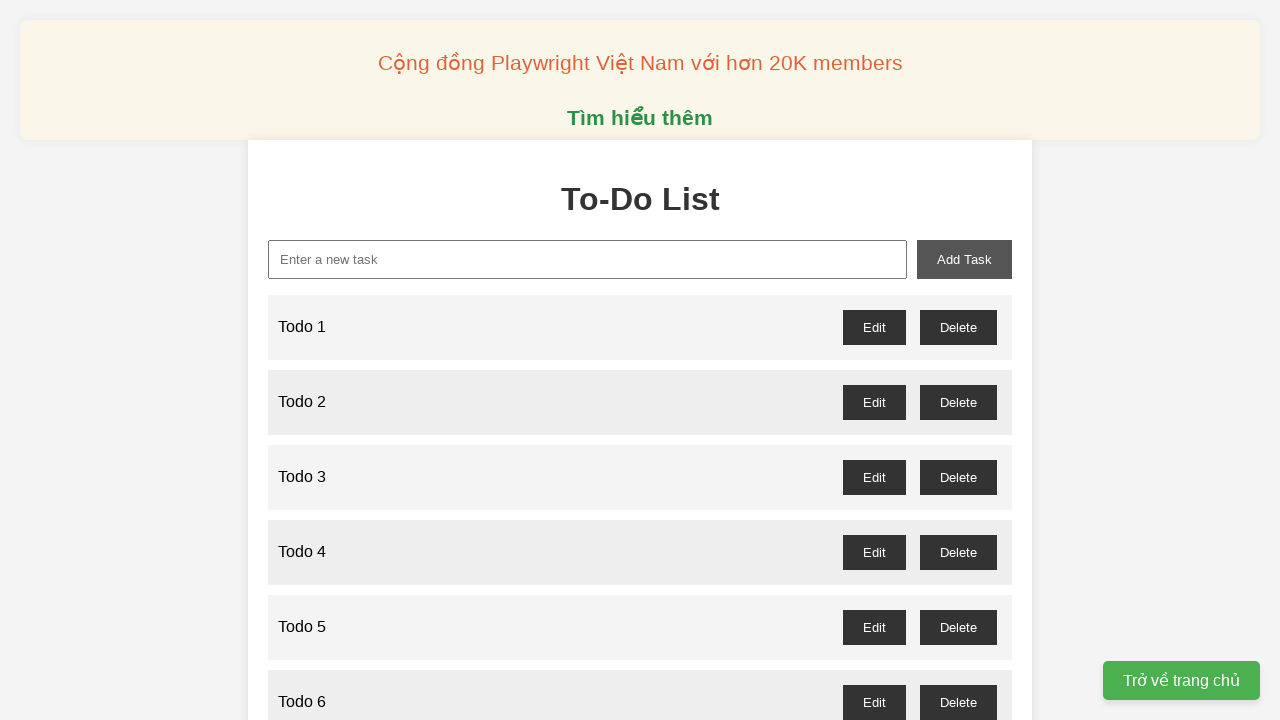

Filled input field with 'Todo 95' on input[id="new-task"]
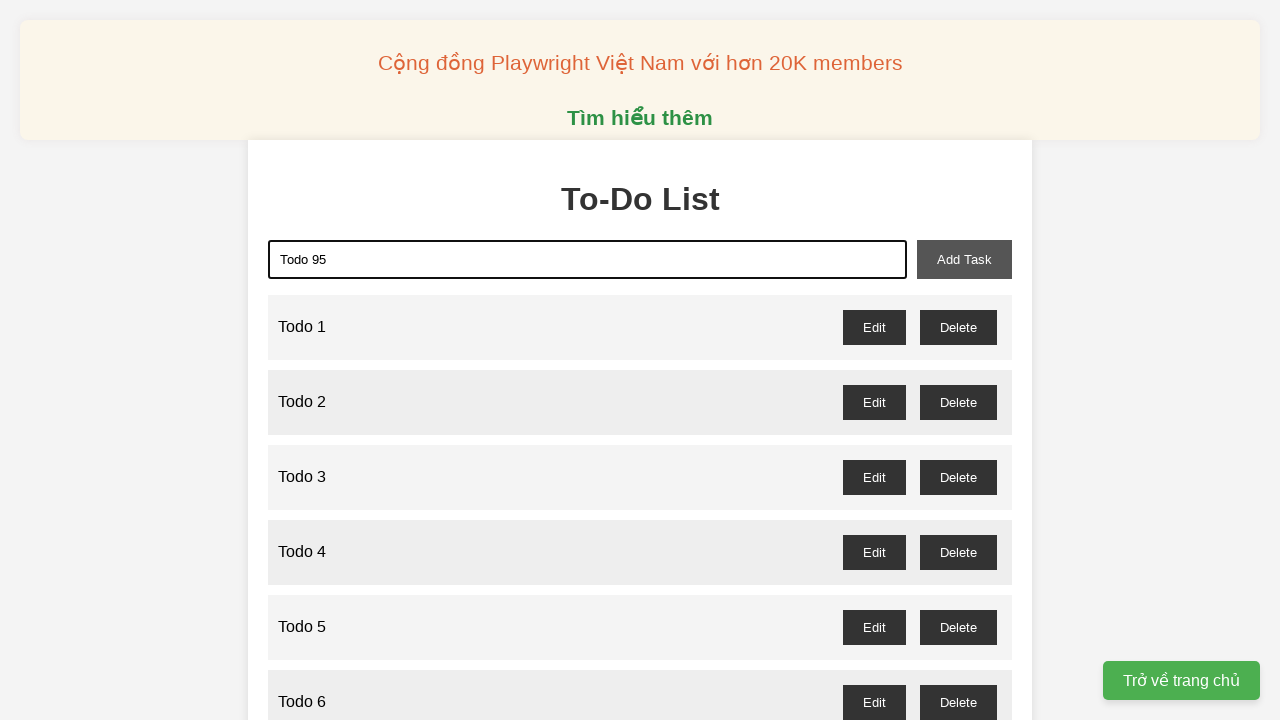

Clicked add button to add 'Todo 95' to the list at (964, 259) on button[id="add-task"]
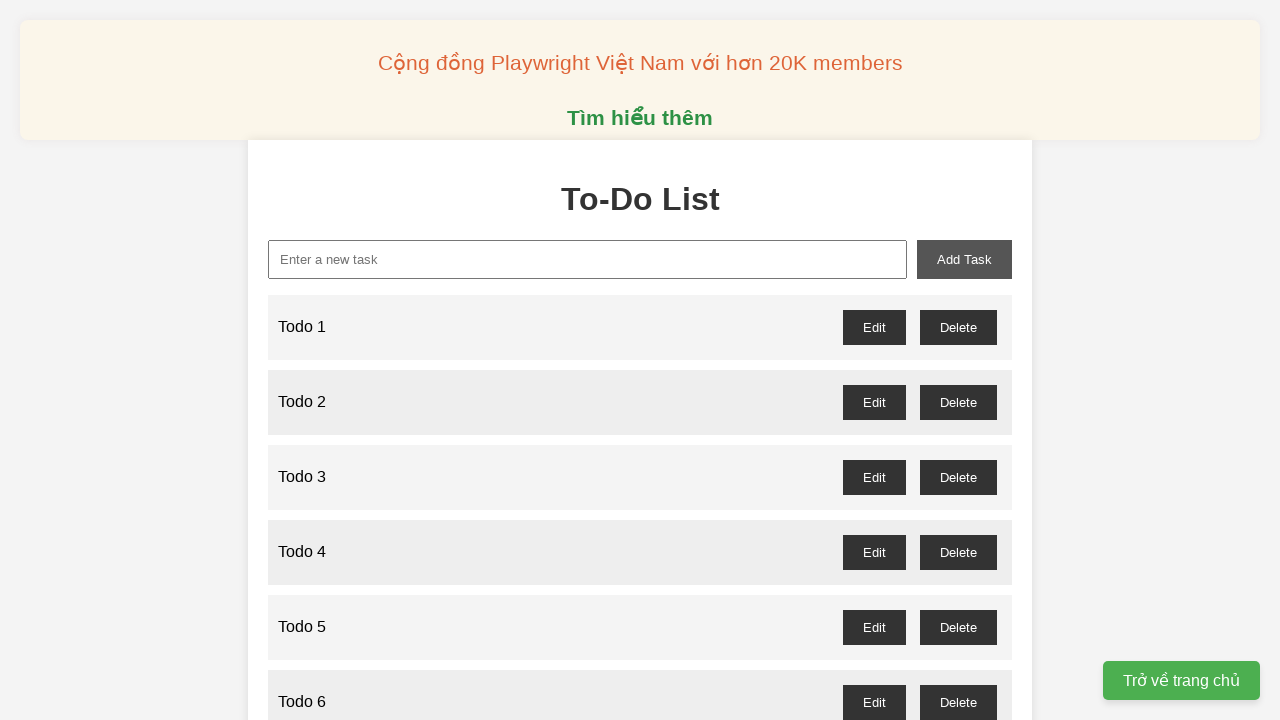

Filled input field with 'Todo 96' on input[id="new-task"]
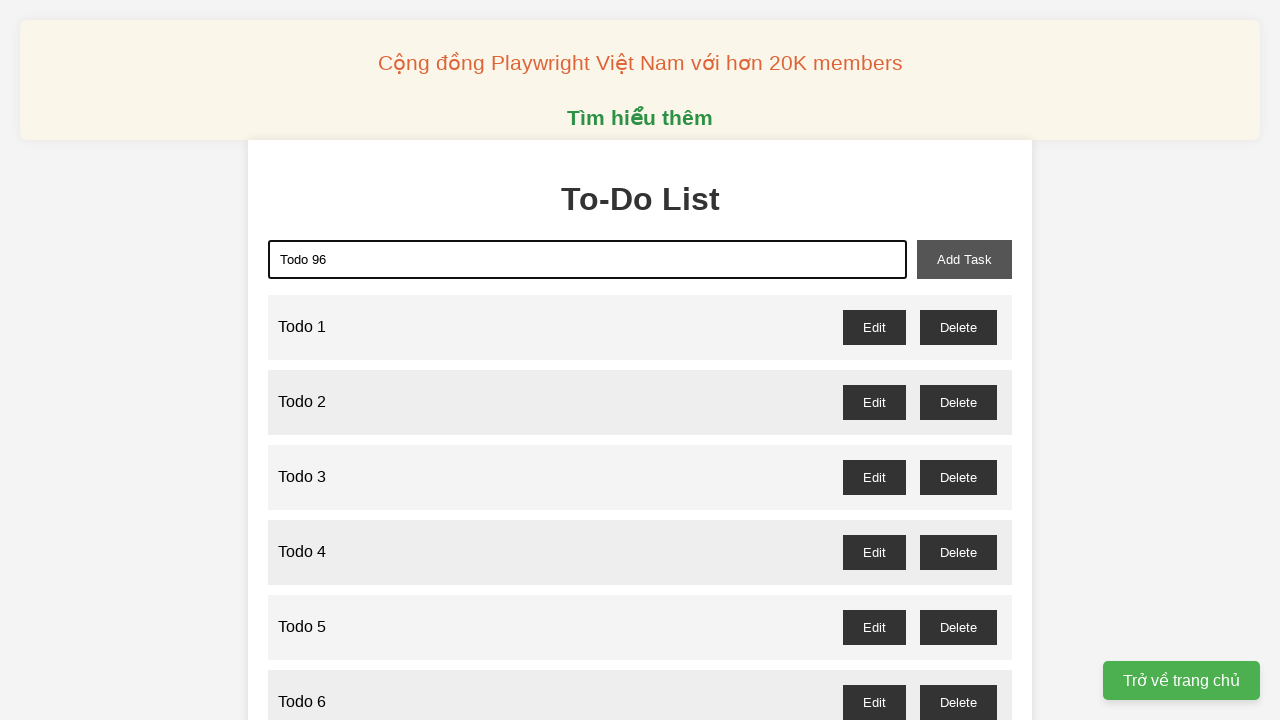

Clicked add button to add 'Todo 96' to the list at (964, 259) on button[id="add-task"]
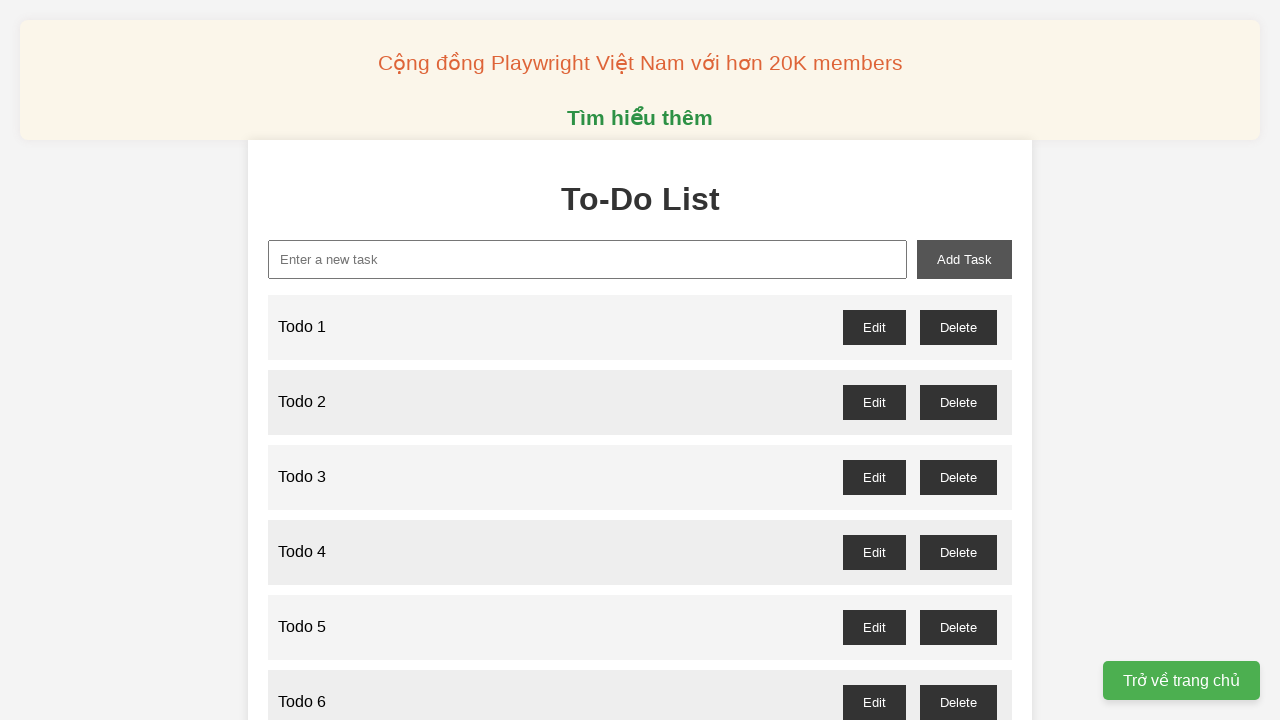

Filled input field with 'Todo 97' on input[id="new-task"]
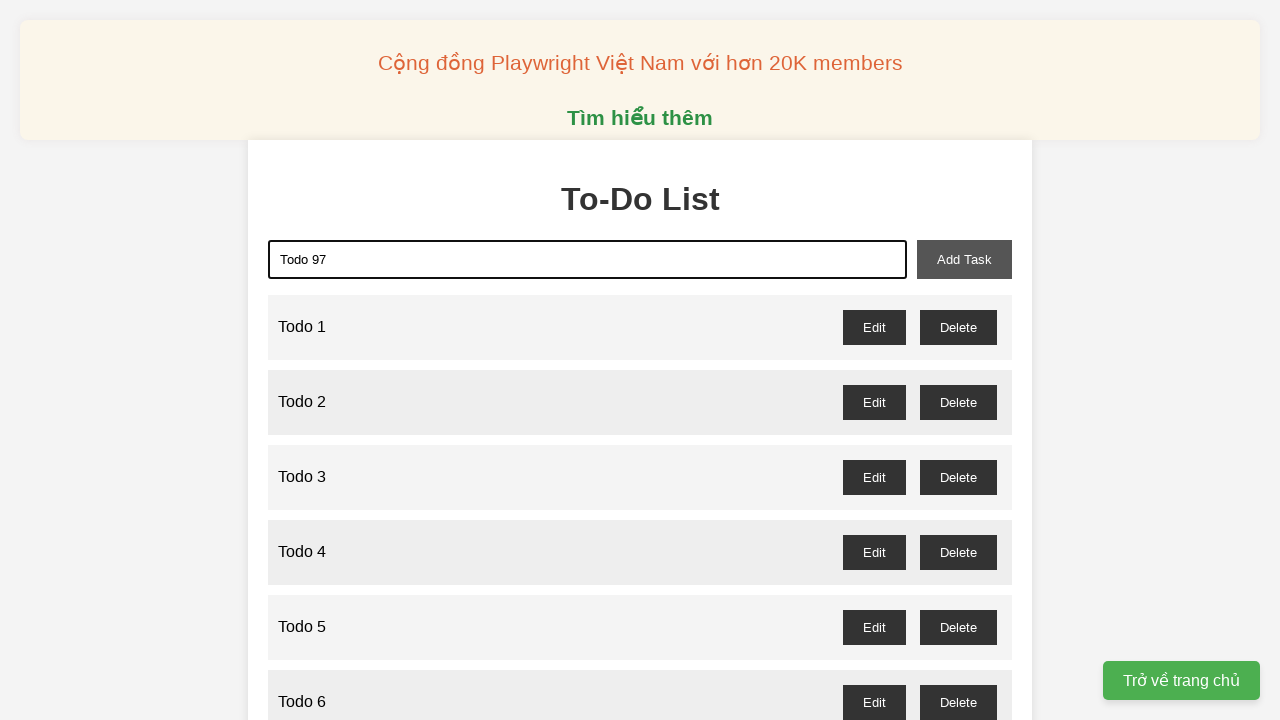

Clicked add button to add 'Todo 97' to the list at (964, 259) on button[id="add-task"]
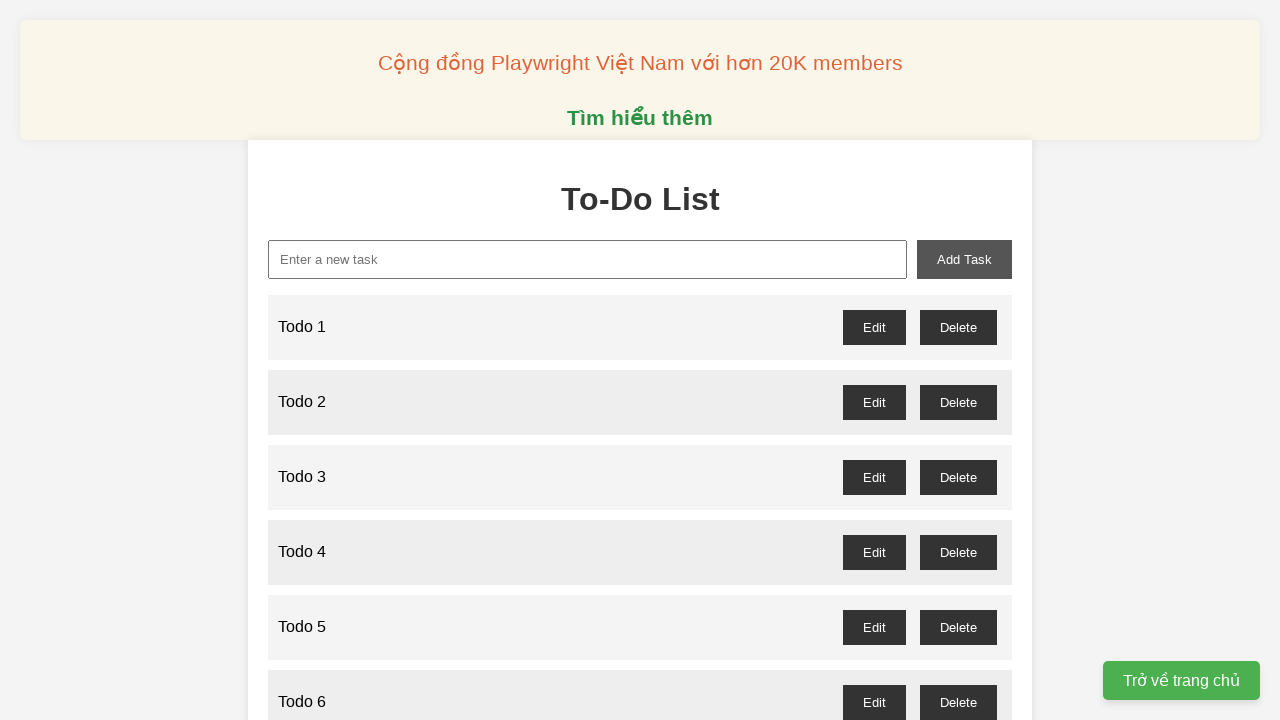

Filled input field with 'Todo 98' on input[id="new-task"]
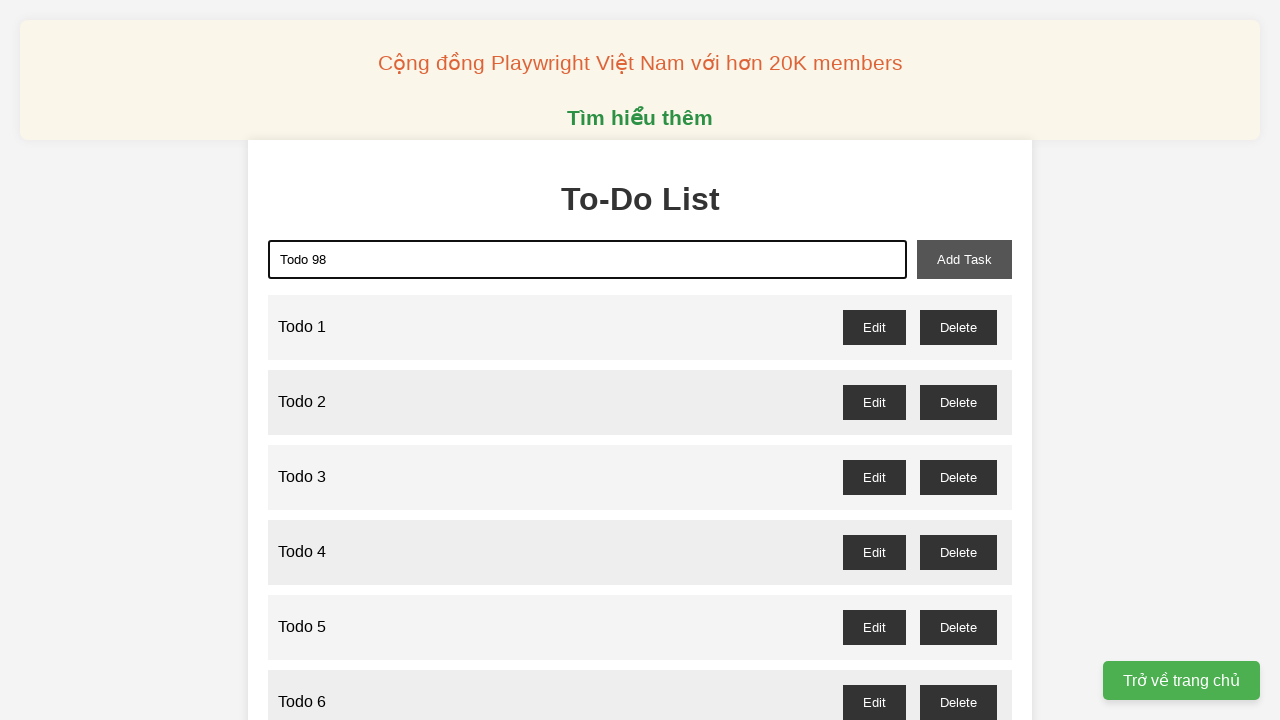

Clicked add button to add 'Todo 98' to the list at (964, 259) on button[id="add-task"]
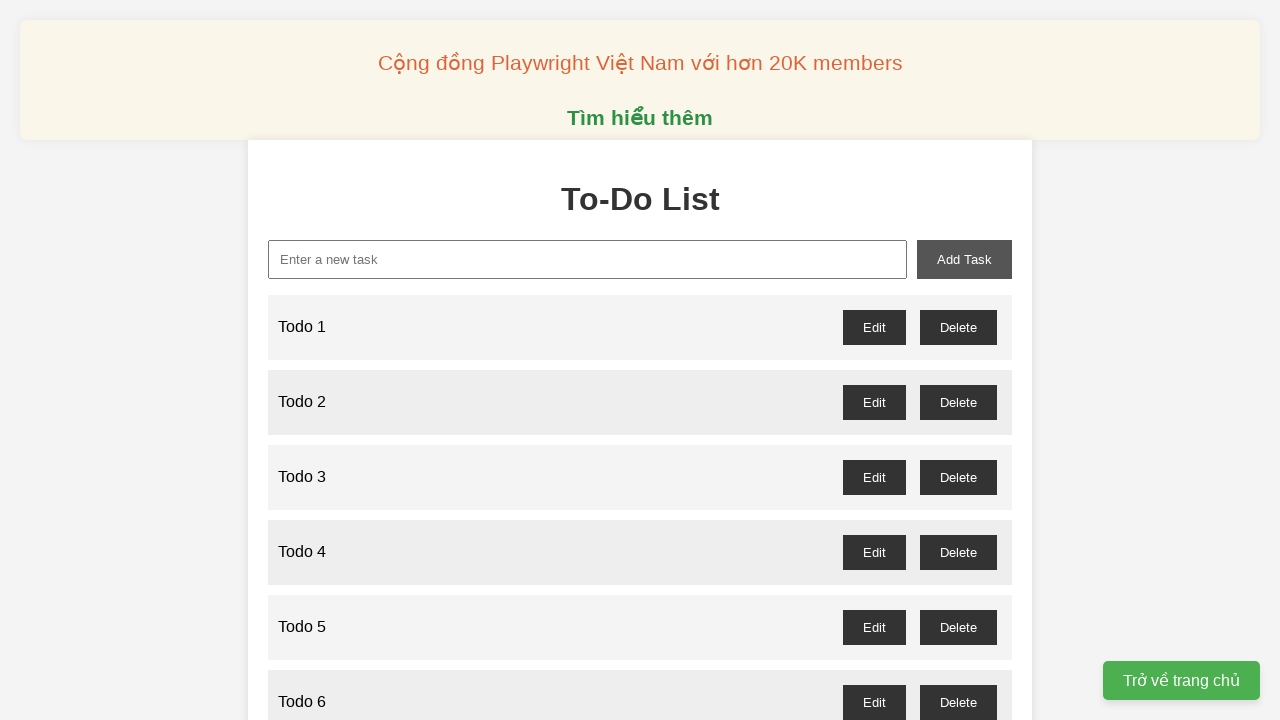

Filled input field with 'Todo 99' on input[id="new-task"]
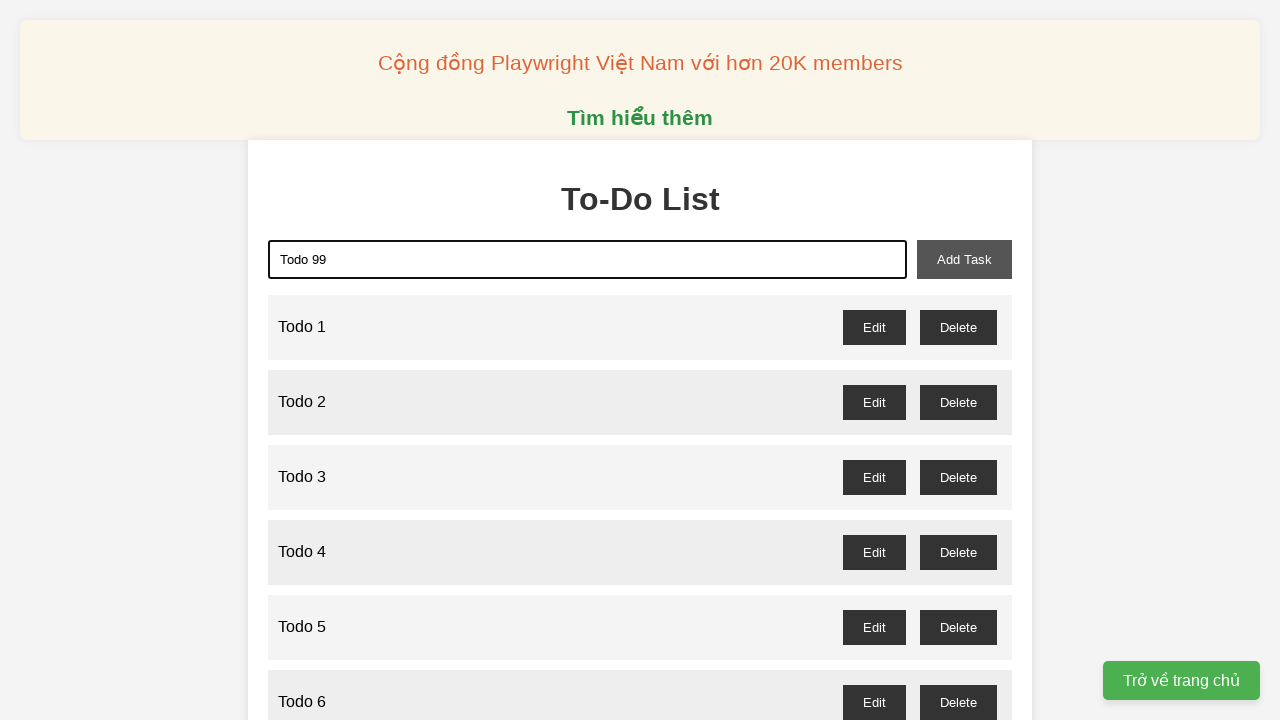

Clicked add button to add 'Todo 99' to the list at (964, 259) on button[id="add-task"]
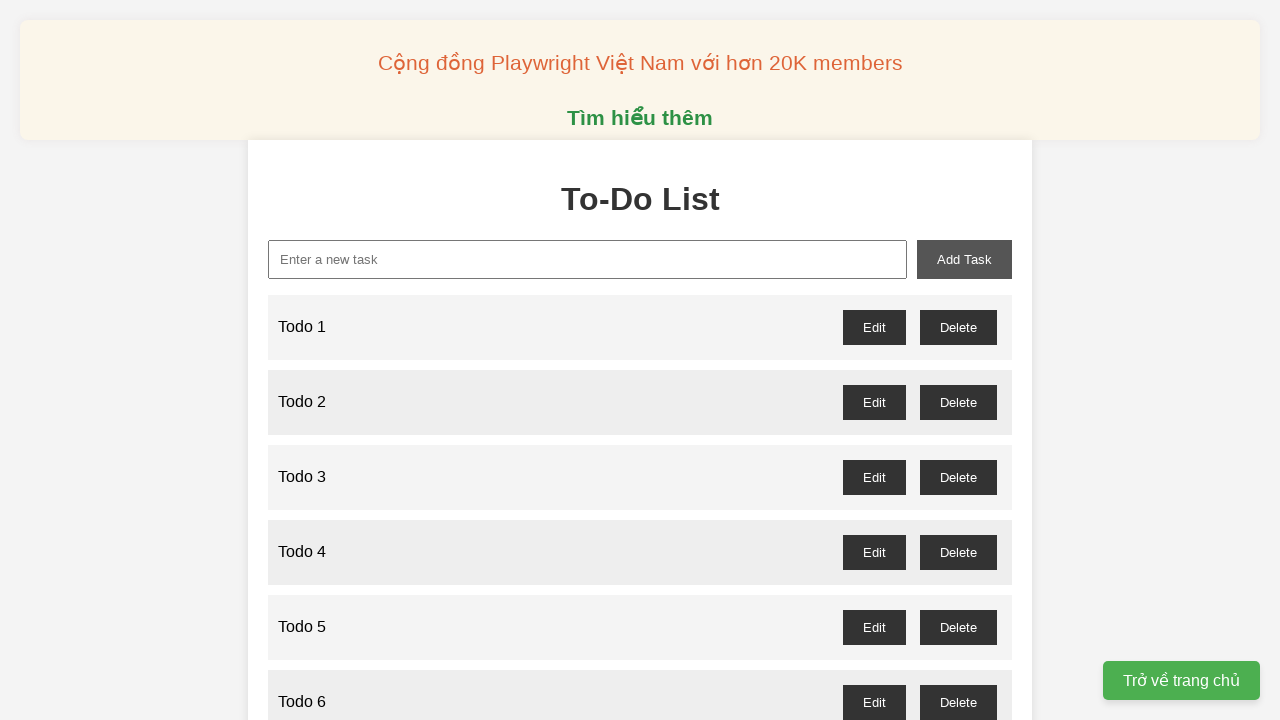

Filled input field with 'Todo 100' on input[id="new-task"]
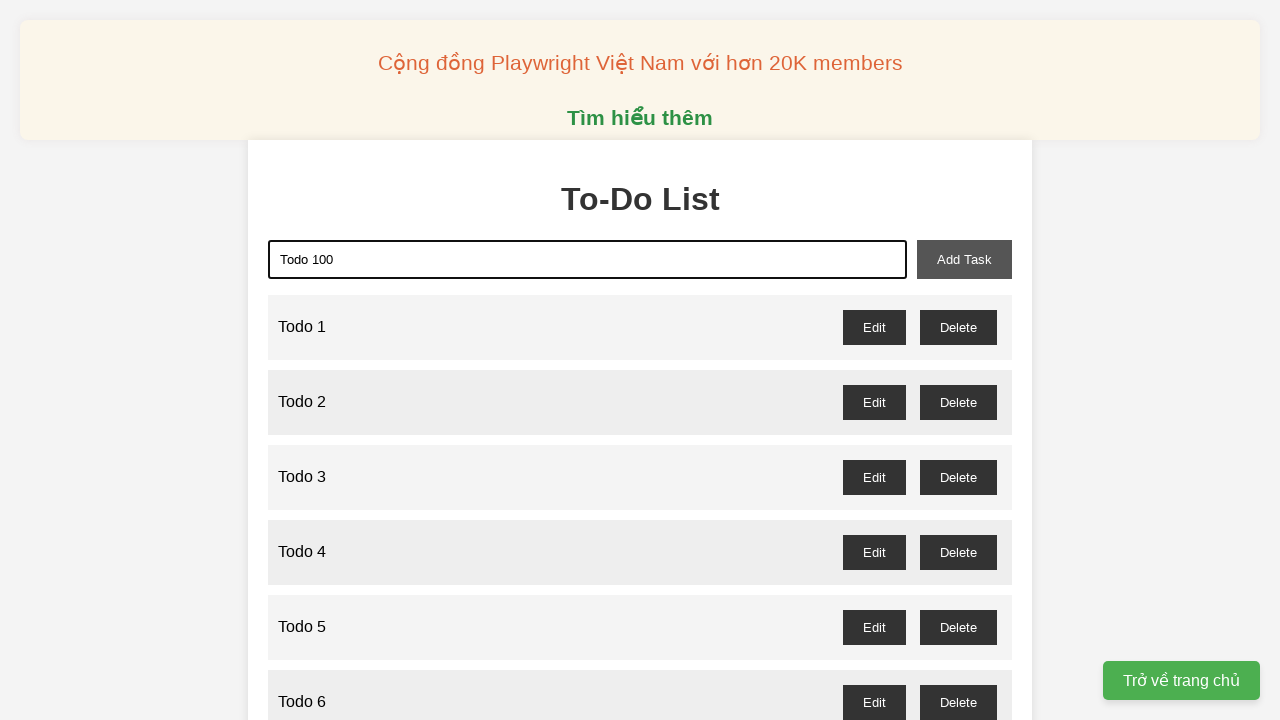

Clicked add button to add 'Todo 100' to the list at (964, 259) on button[id="add-task"]
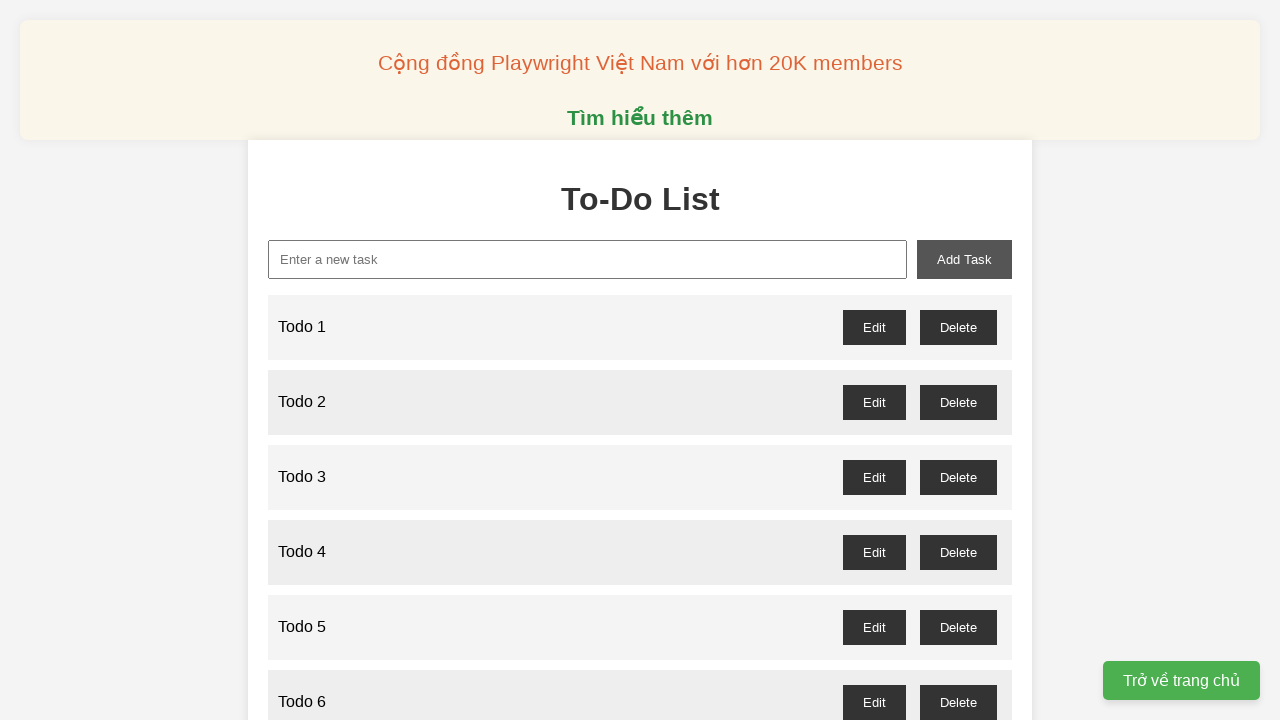

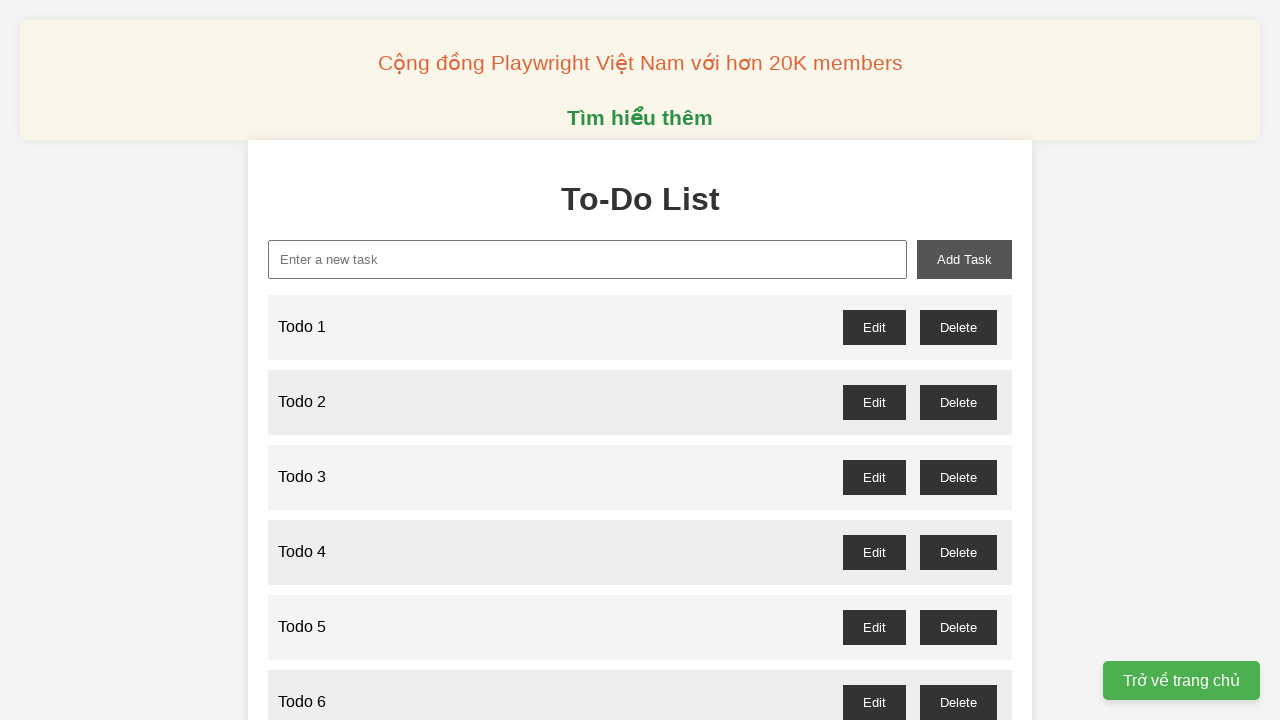